Iterates through all navigation links on the homepage, clicks each one, and navigates back to the main page

Starting URL: https://the-internet.herokuapp.com/

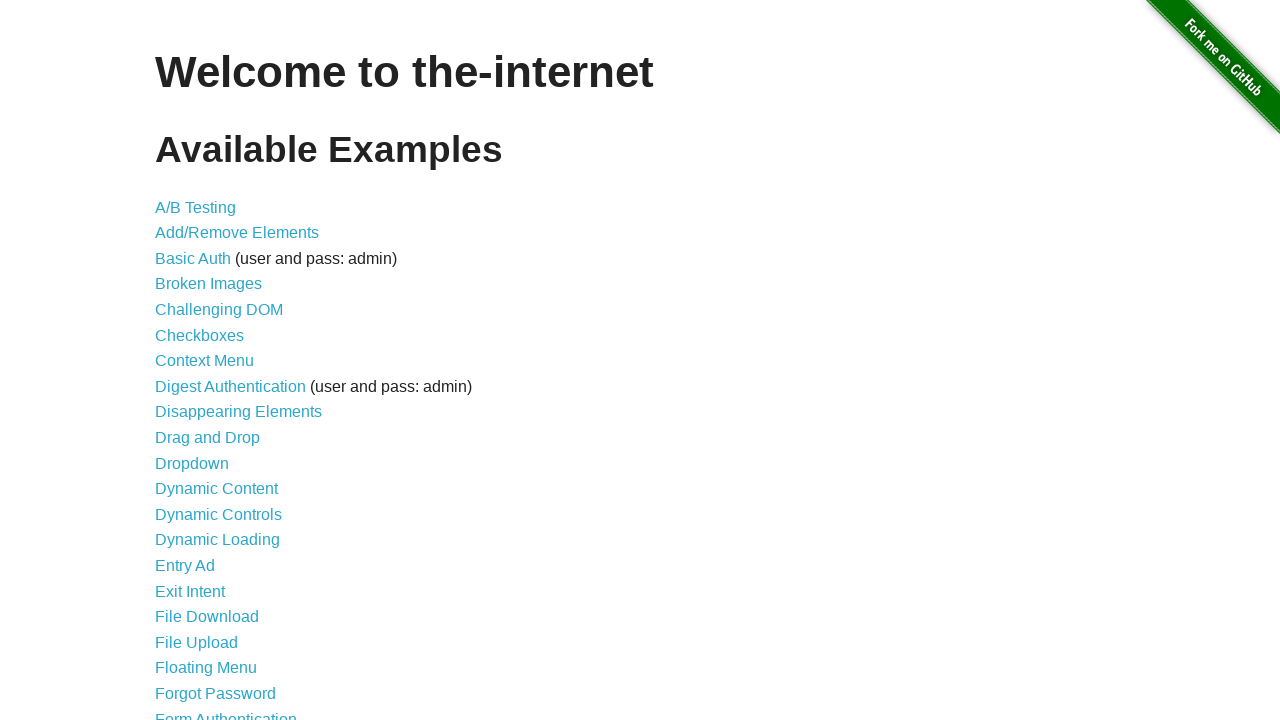

Located all navigation links on homepage
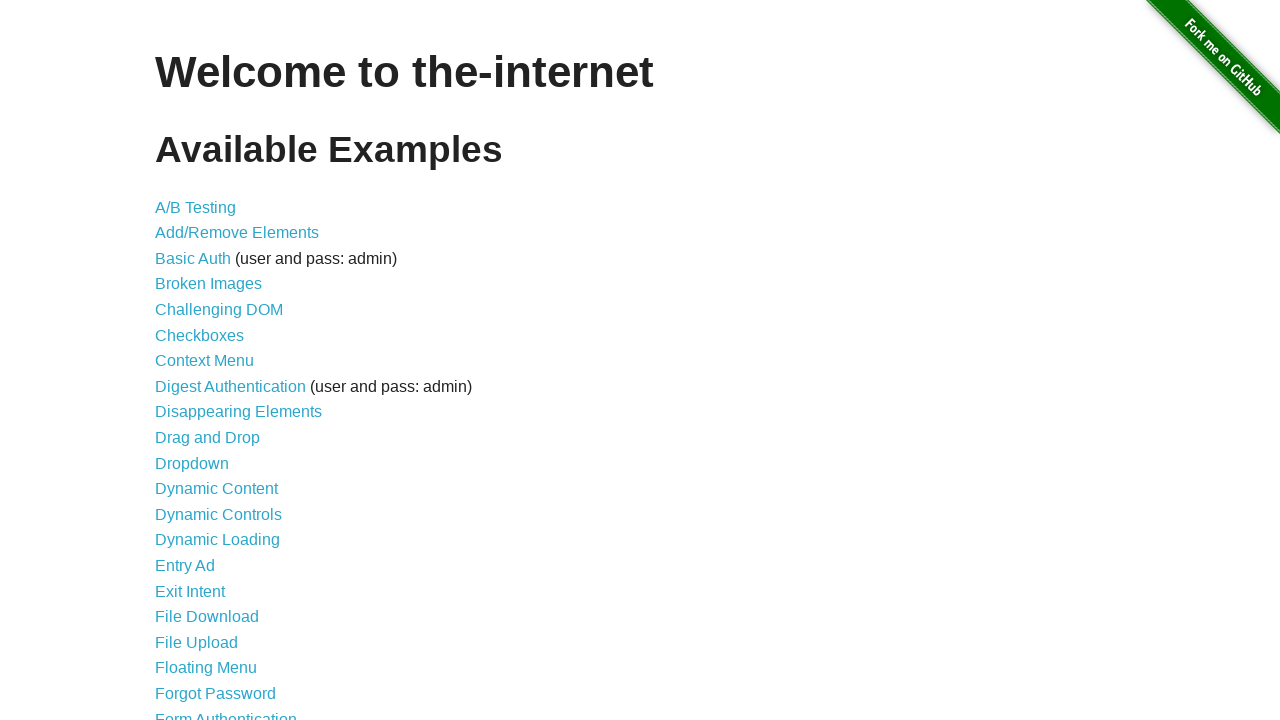

Found 44 navigation links to iterate through
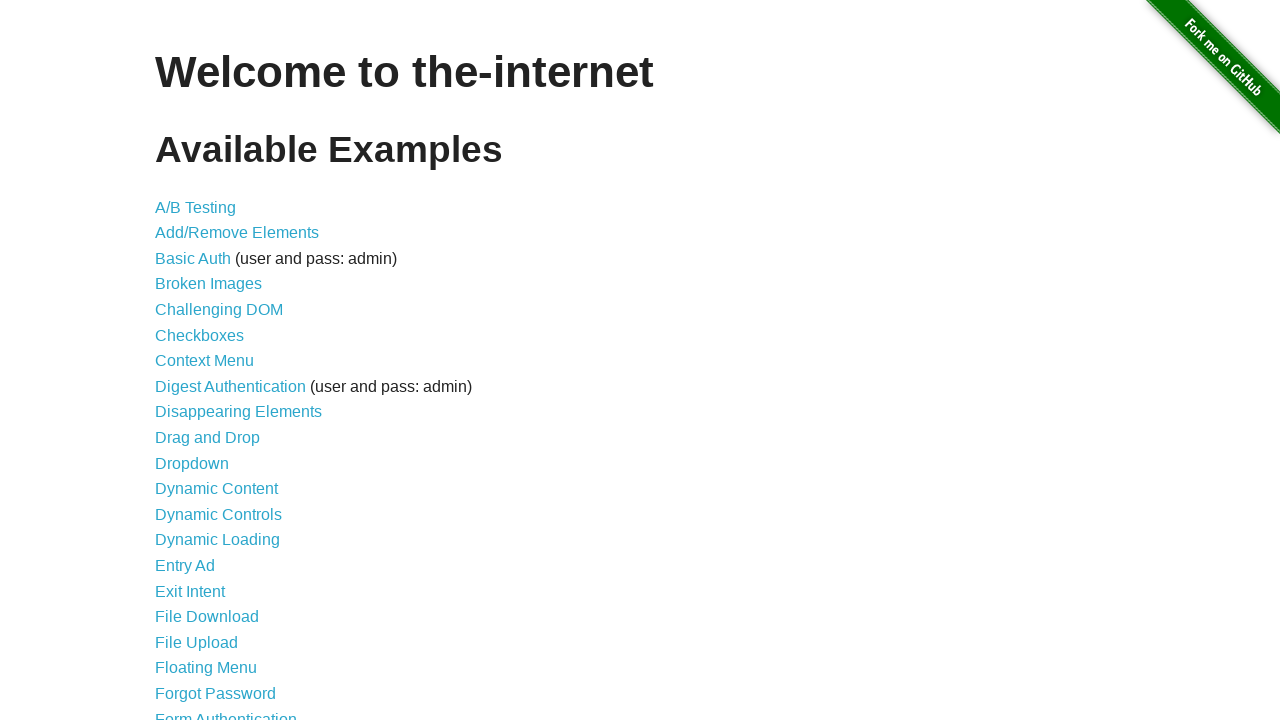

Re-fetched navigation links (iteration 1/44)
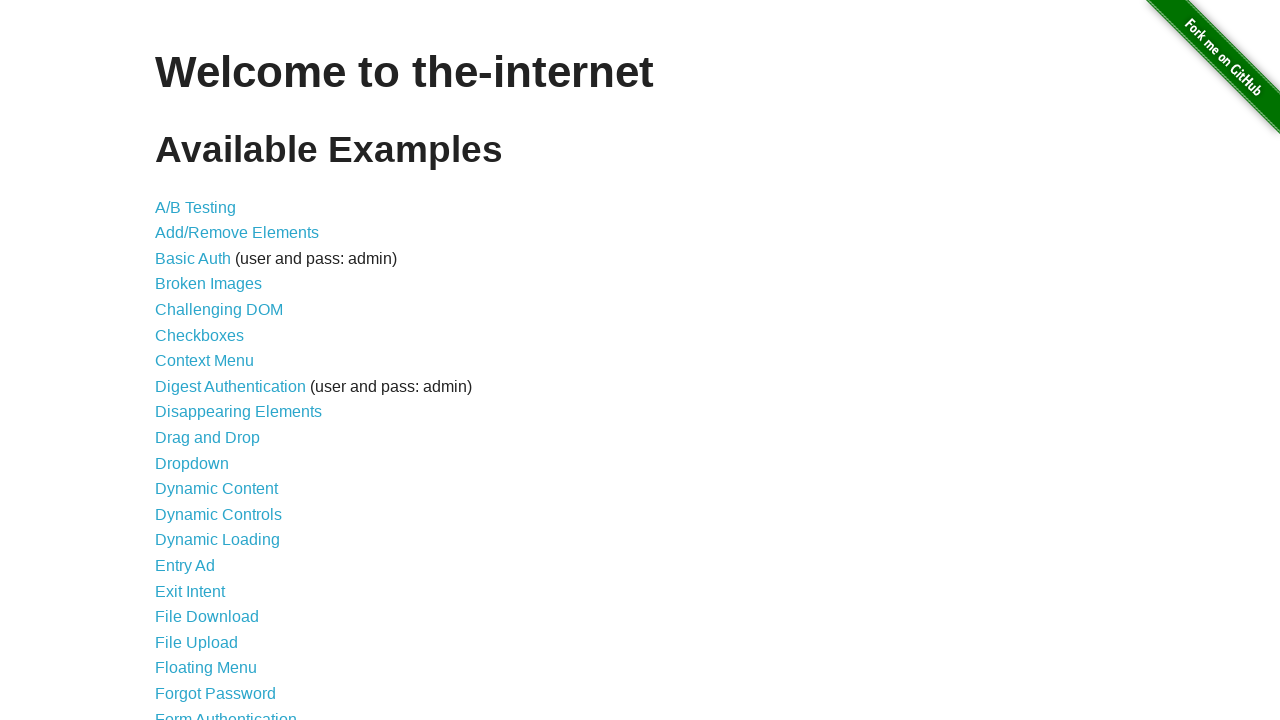

Clicked navigation link: A/B Testing at (196, 207) on xpath=//div/ul/li/a >> nth=0
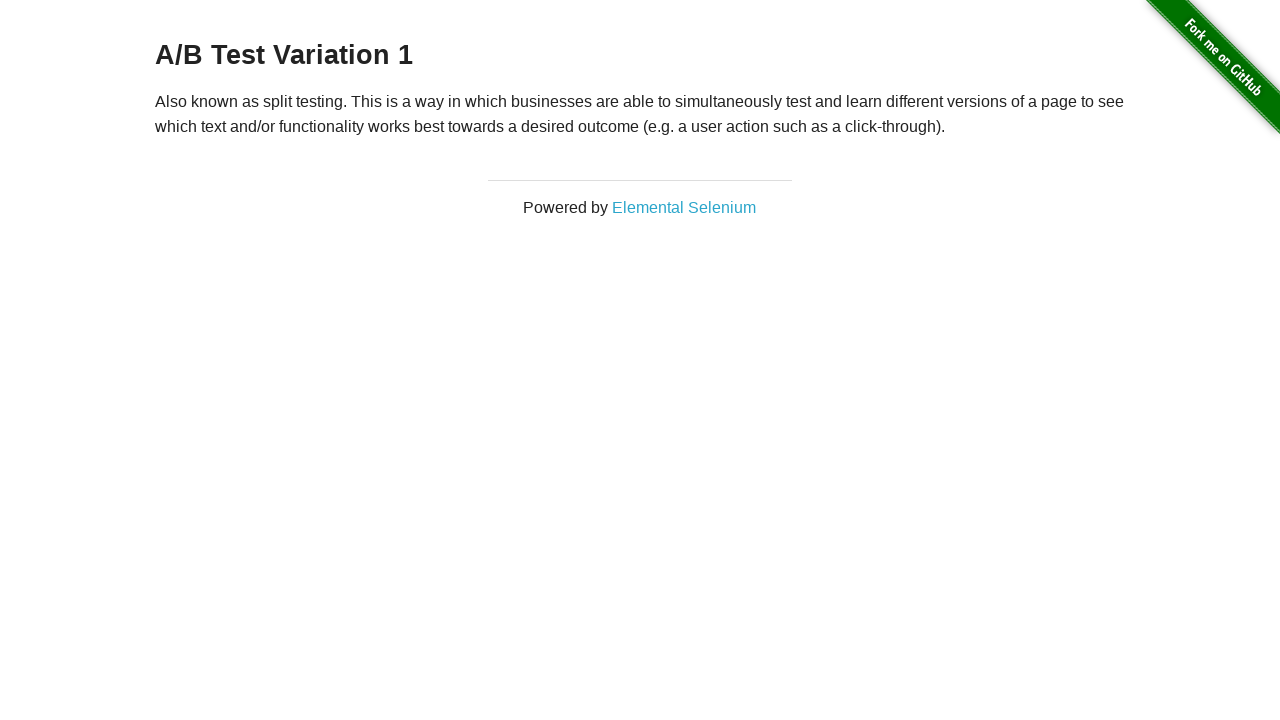

Navigated back to homepage
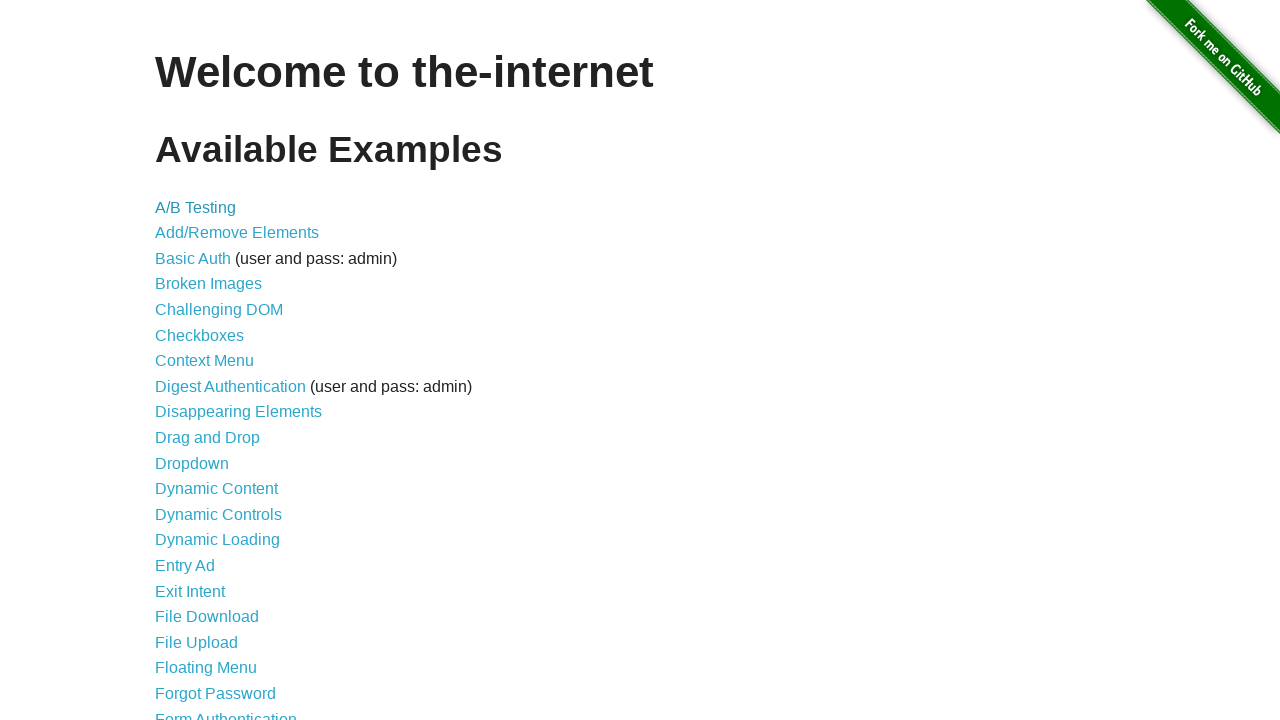

Waited for navigation links to reload on homepage
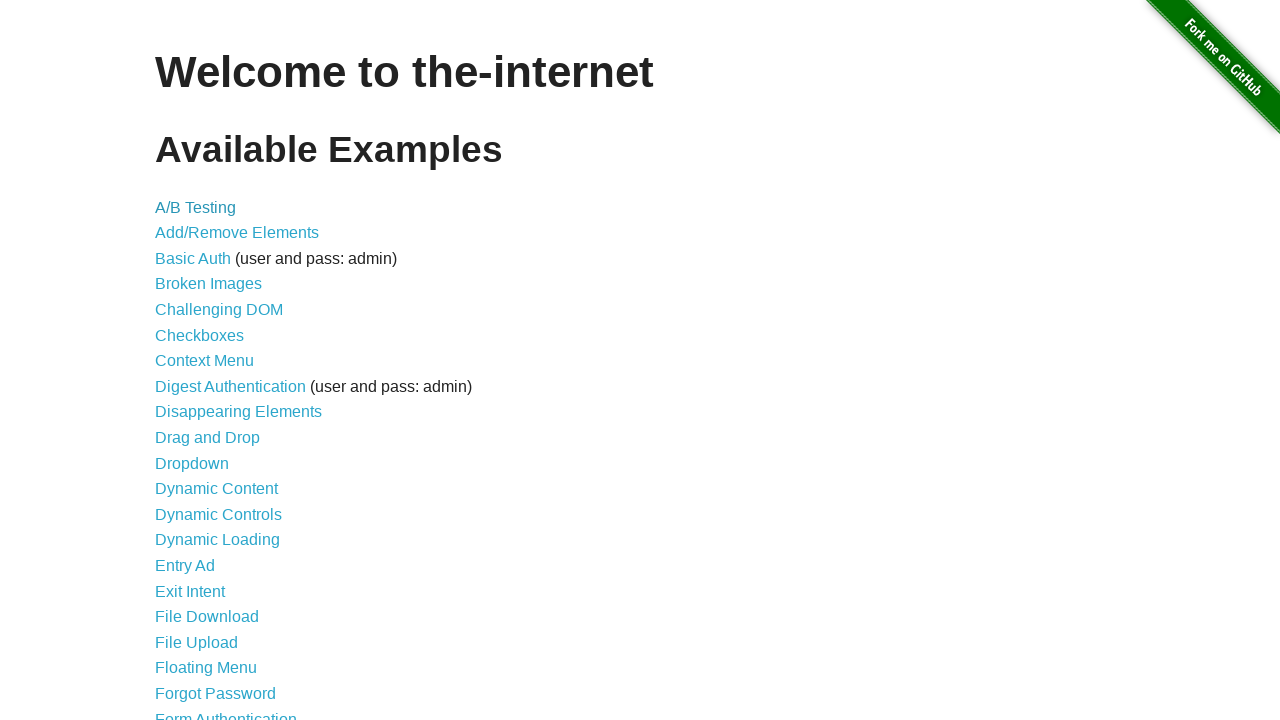

Re-fetched navigation links (iteration 2/44)
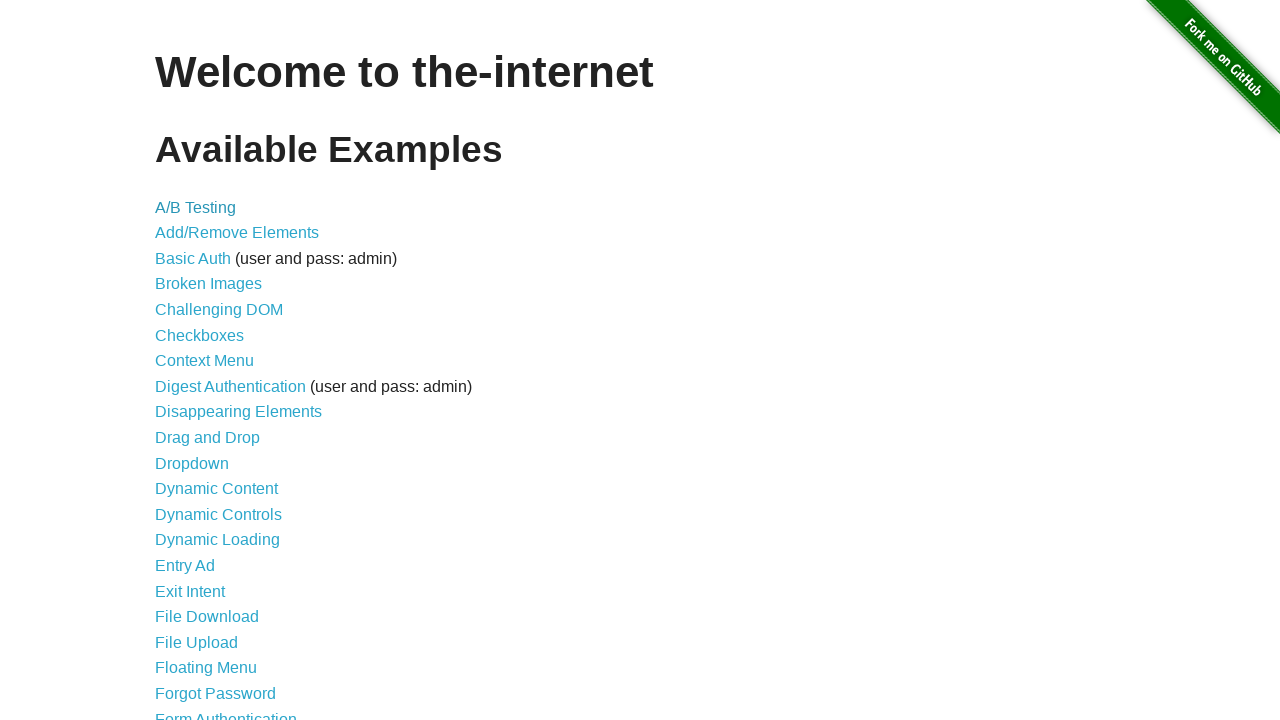

Clicked navigation link: Add/Remove Elements at (237, 233) on xpath=//div/ul/li/a >> nth=1
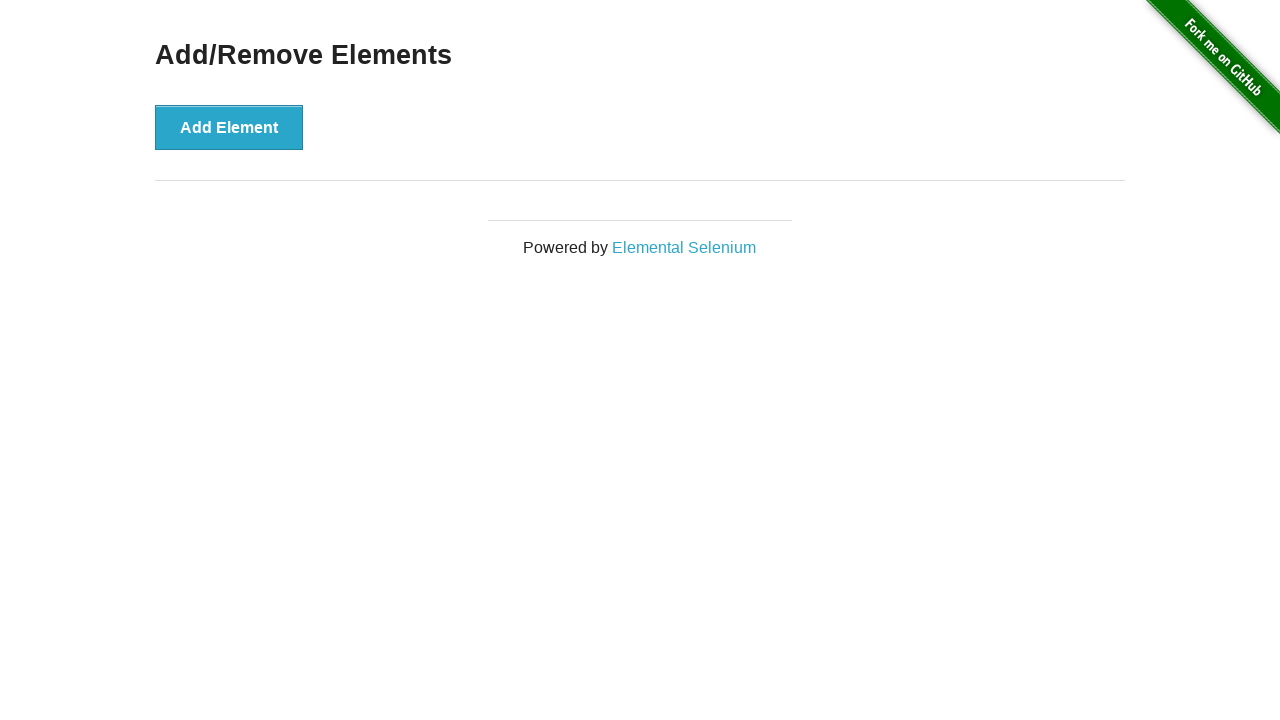

Navigated back to homepage
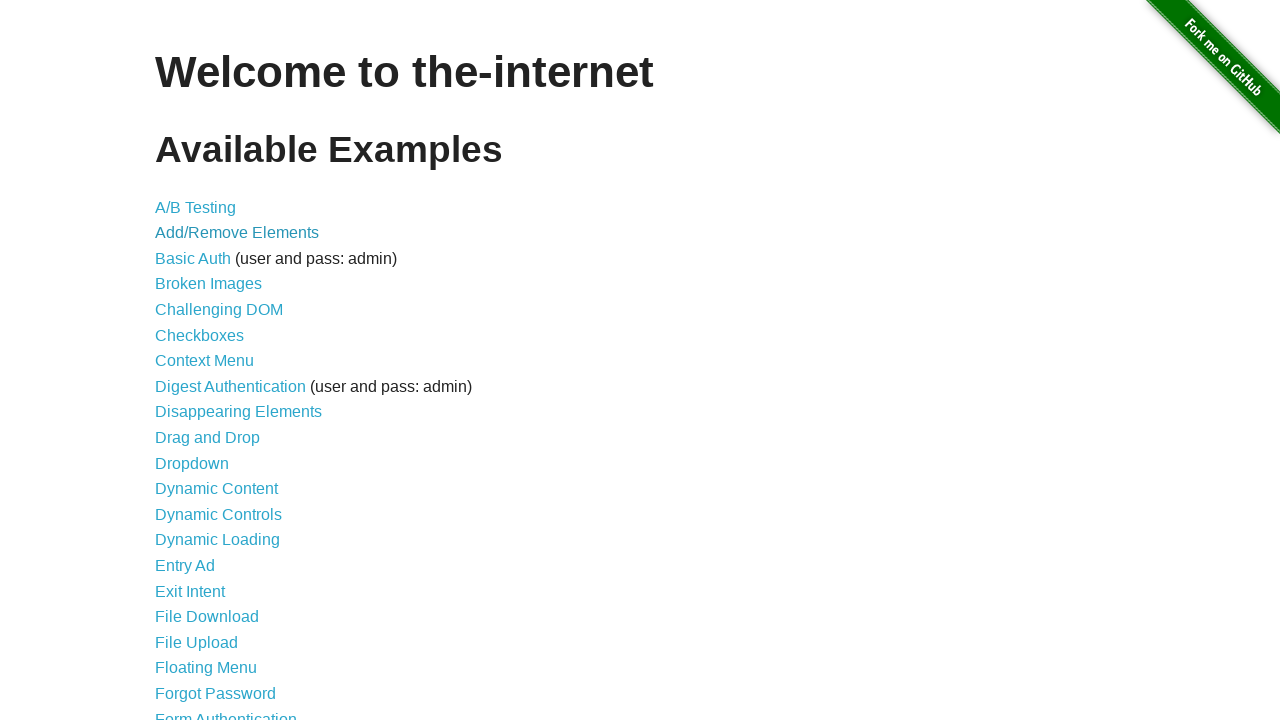

Waited for navigation links to reload on homepage
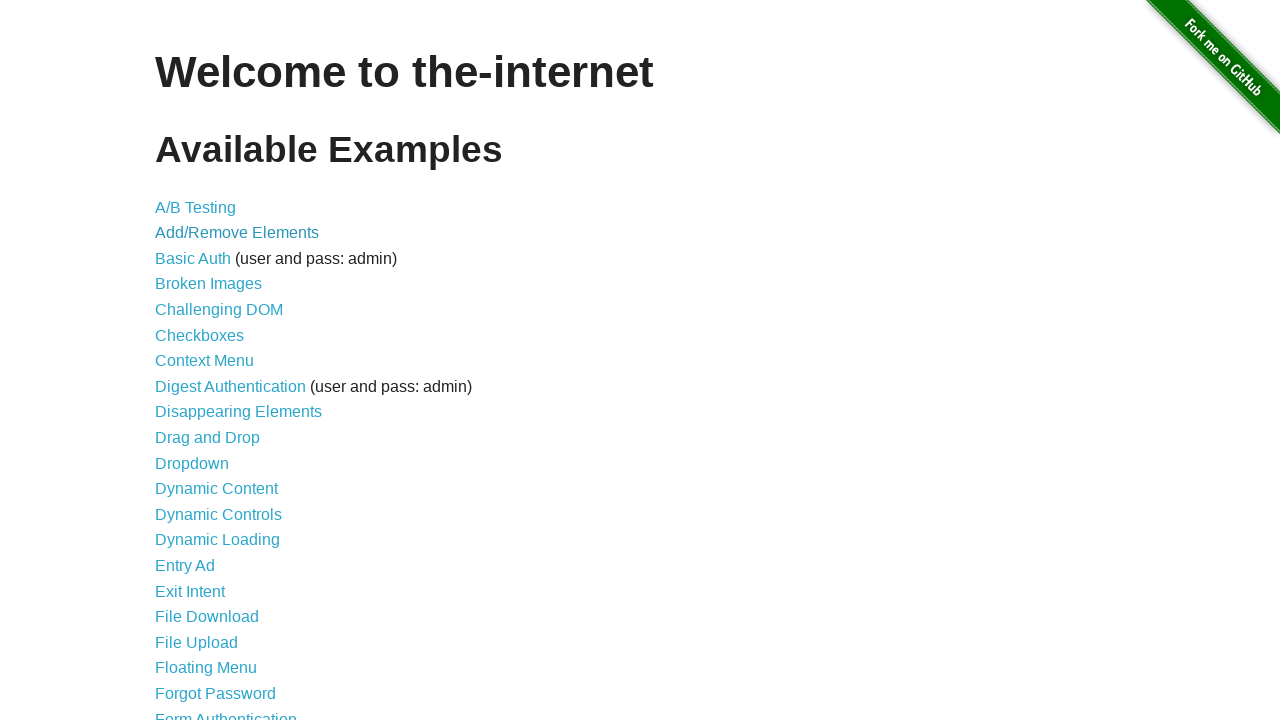

Re-fetched navigation links (iteration 3/44)
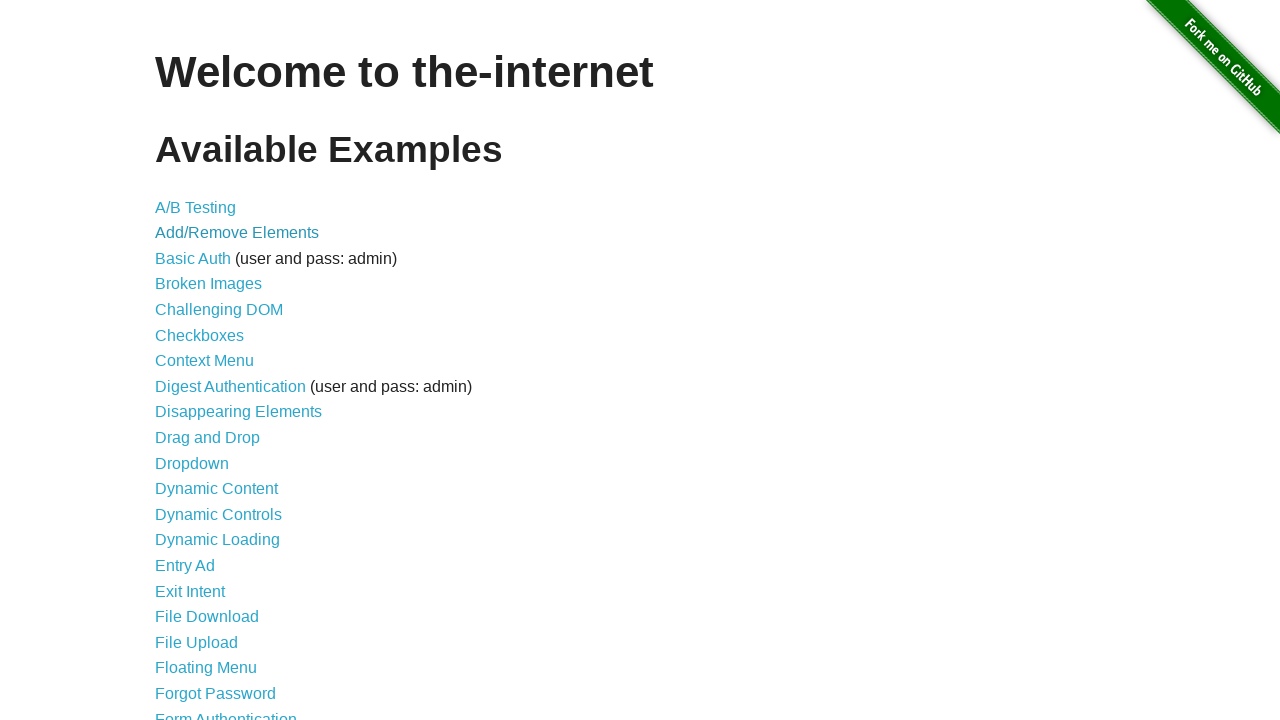

Clicked navigation link: Basic Auth at (193, 258) on xpath=//div/ul/li/a >> nth=2
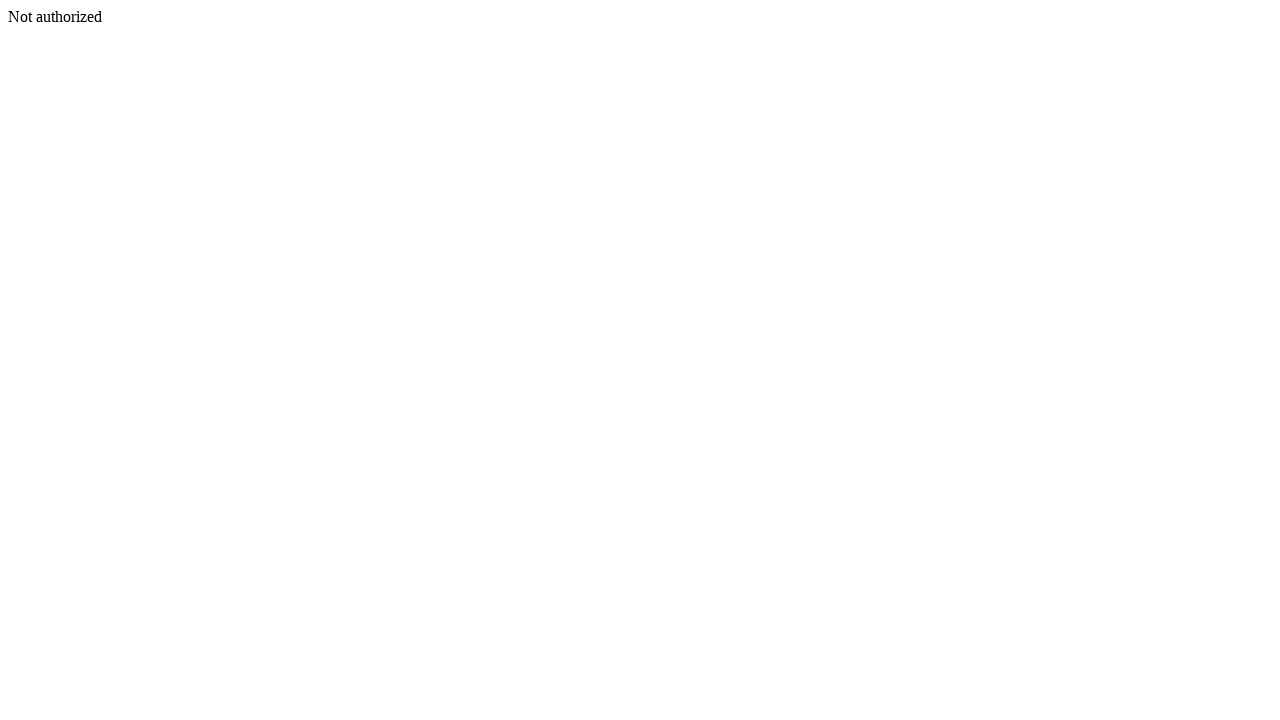

Navigated back to homepage
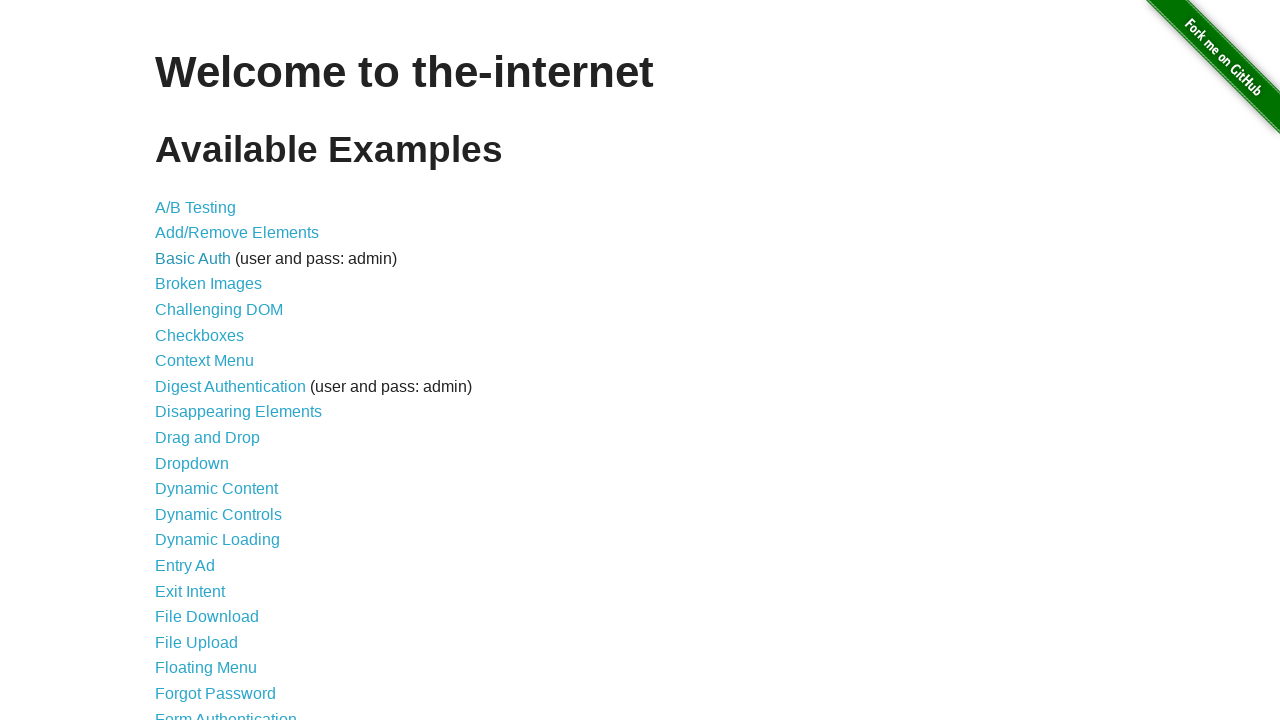

Waited for navigation links to reload on homepage
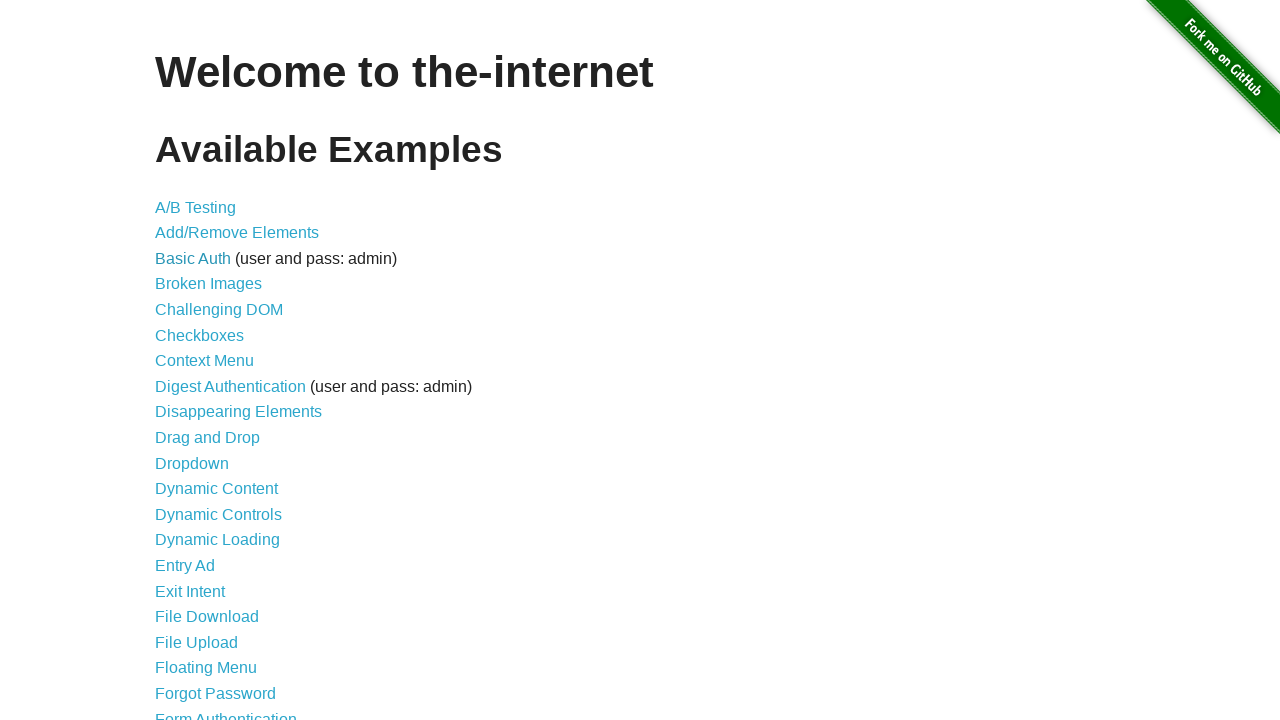

Re-fetched navigation links (iteration 4/44)
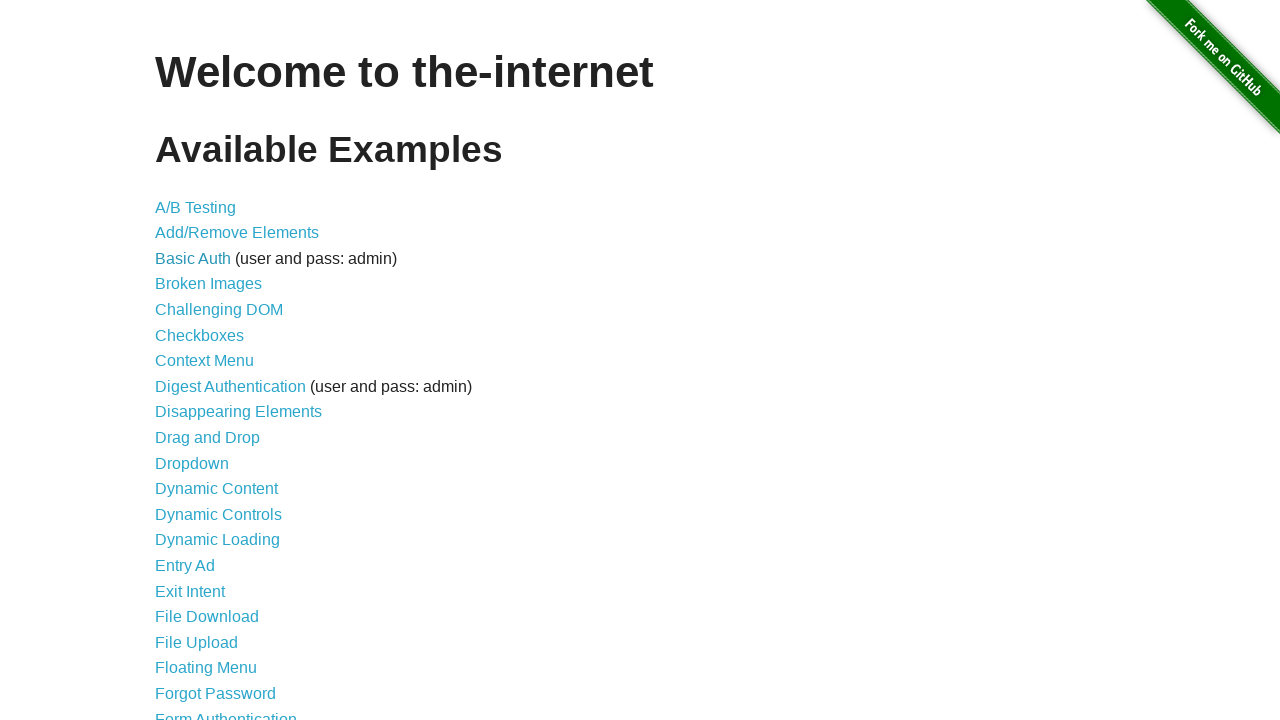

Clicked navigation link: Broken Images at (208, 284) on xpath=//div/ul/li/a >> nth=3
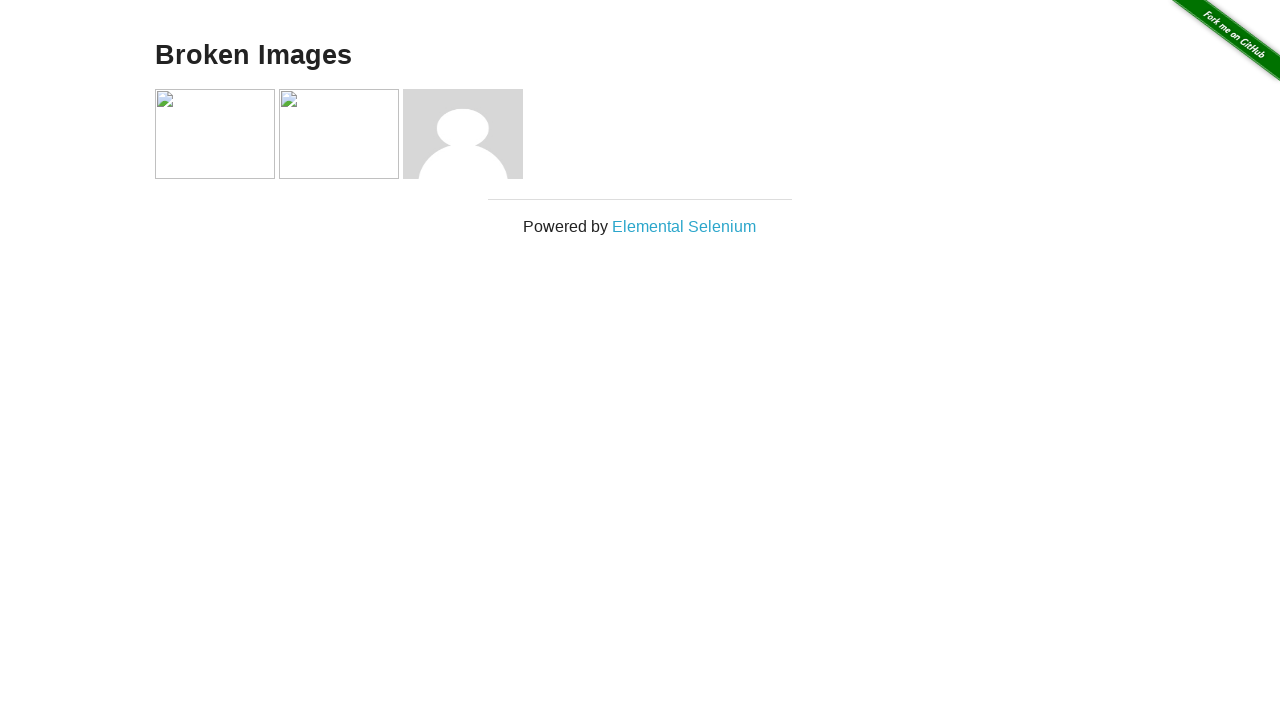

Navigated back to homepage
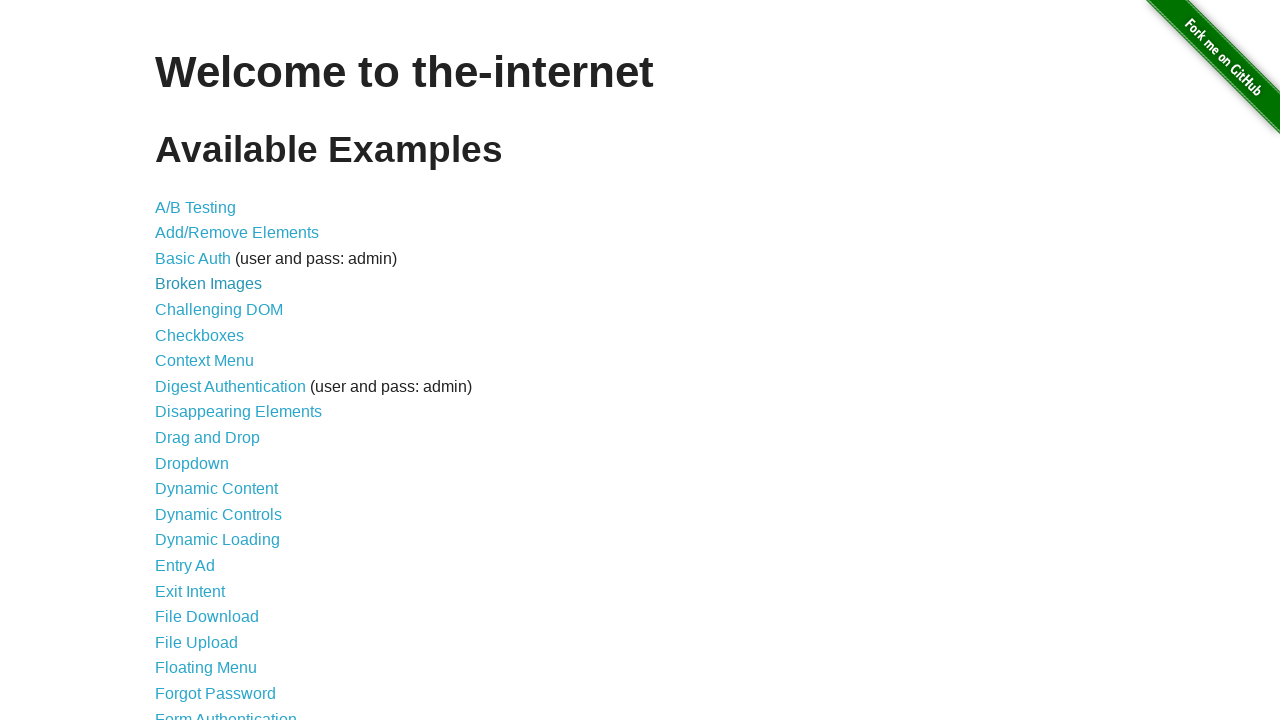

Waited for navigation links to reload on homepage
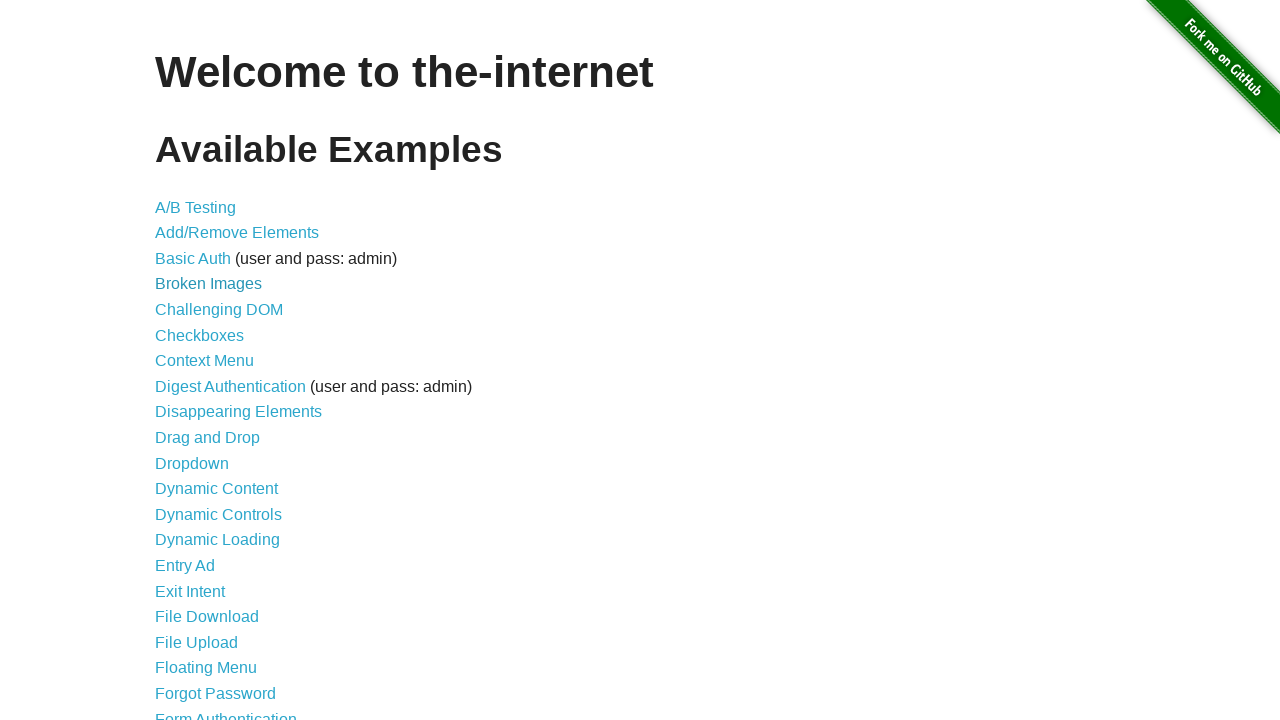

Re-fetched navigation links (iteration 5/44)
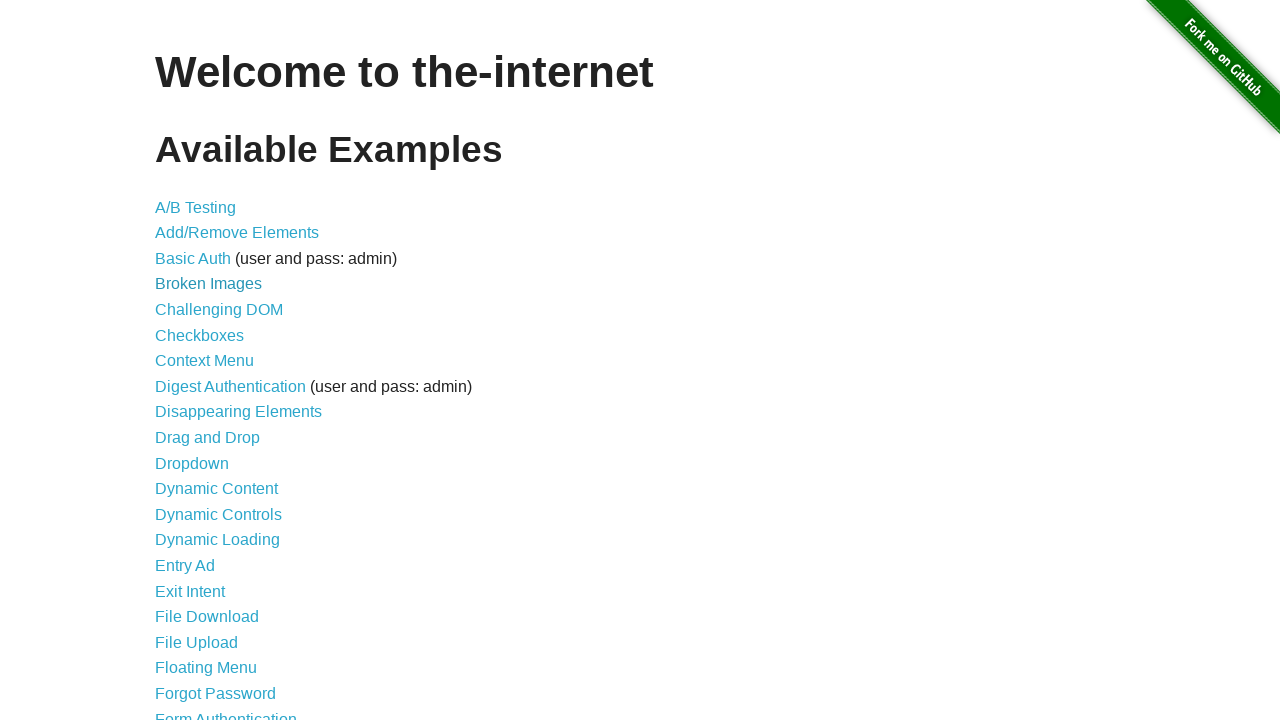

Clicked navigation link: Challenging DOM at (219, 310) on xpath=//div/ul/li/a >> nth=4
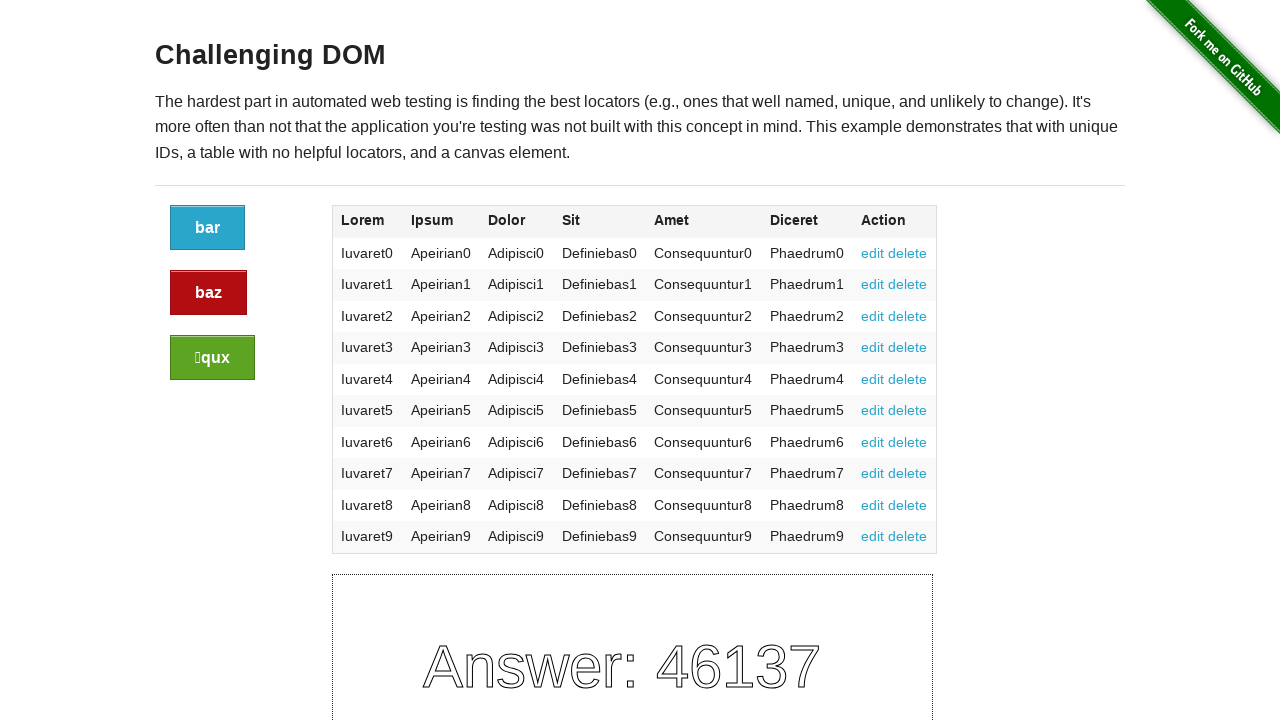

Navigated back to homepage
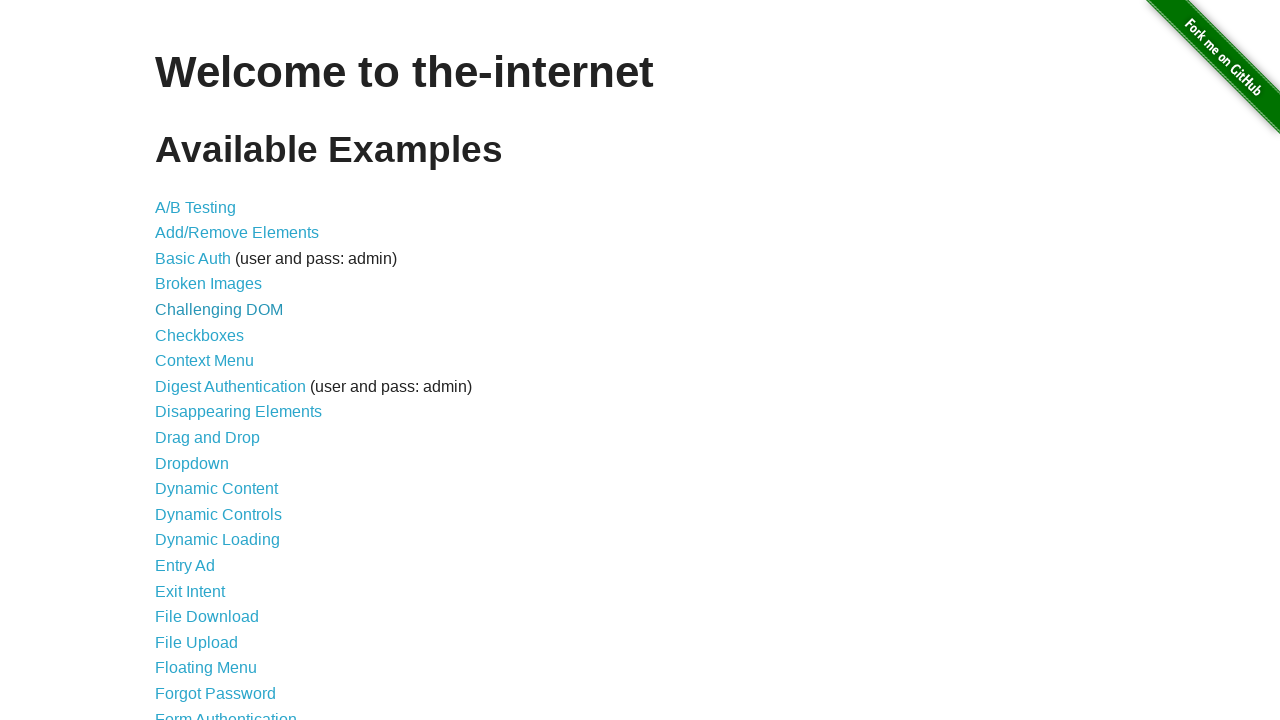

Waited for navigation links to reload on homepage
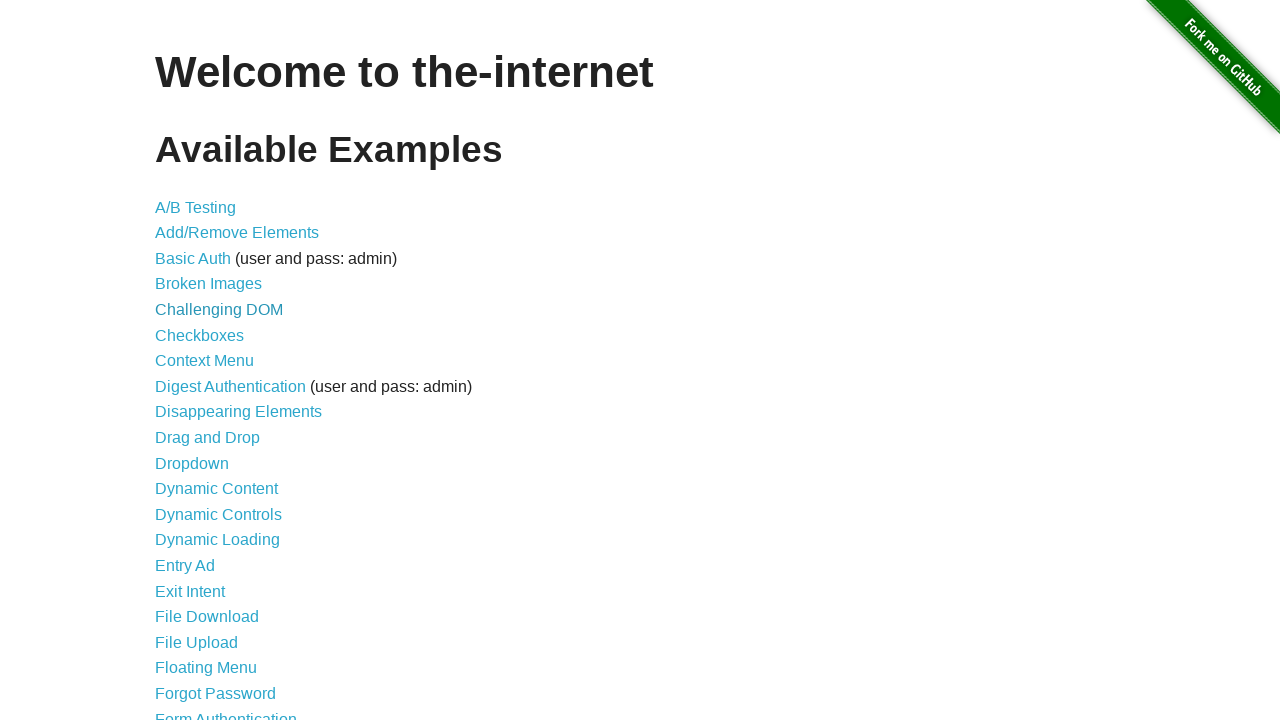

Re-fetched navigation links (iteration 6/44)
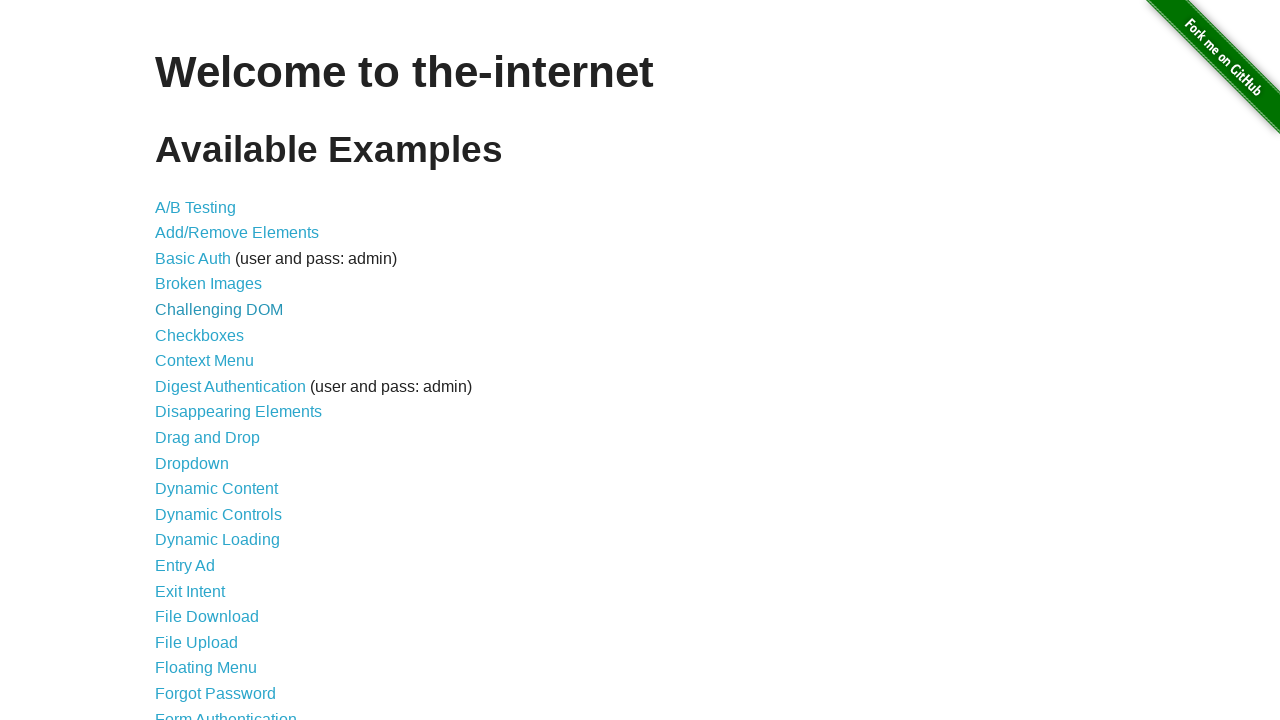

Clicked navigation link: Checkboxes at (200, 335) on xpath=//div/ul/li/a >> nth=5
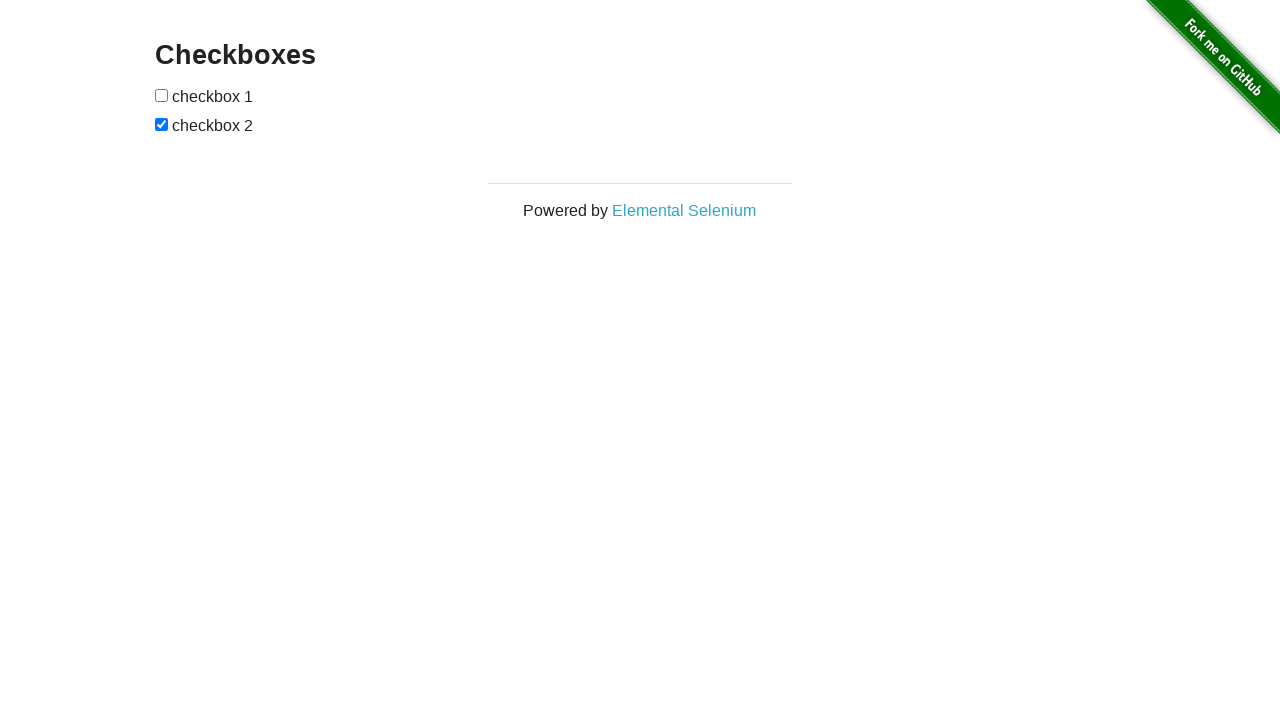

Navigated back to homepage
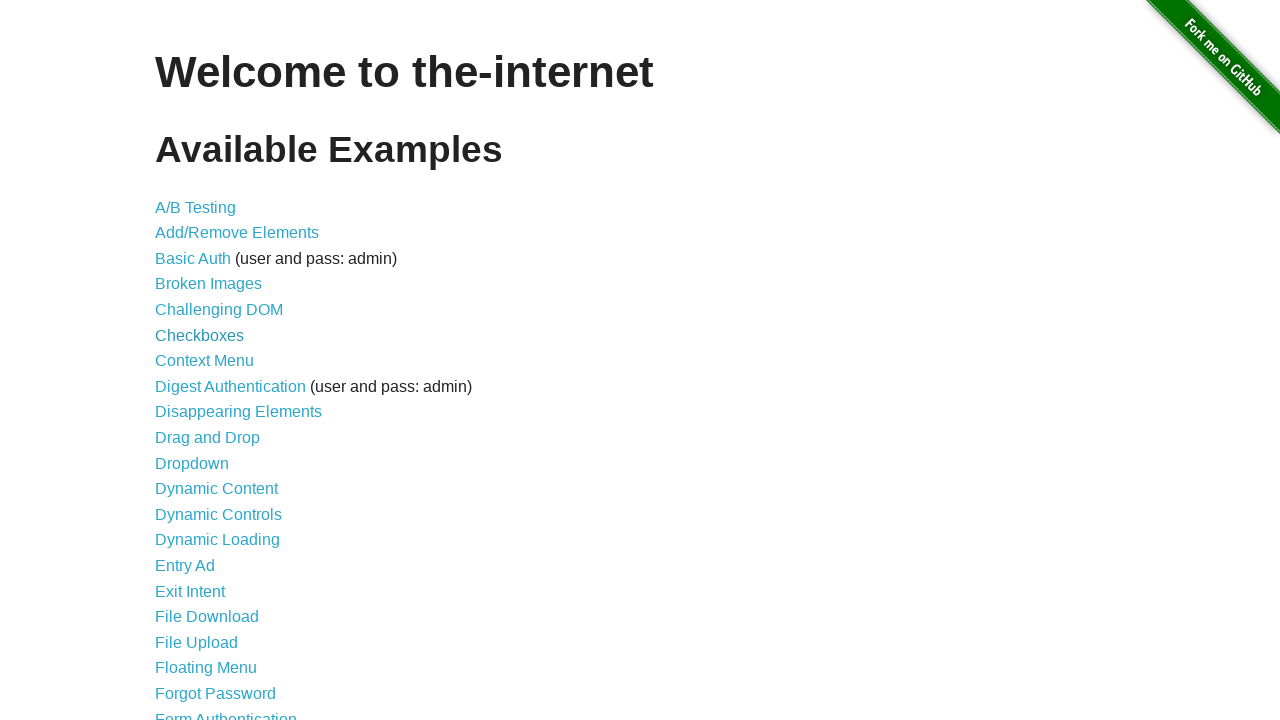

Waited for navigation links to reload on homepage
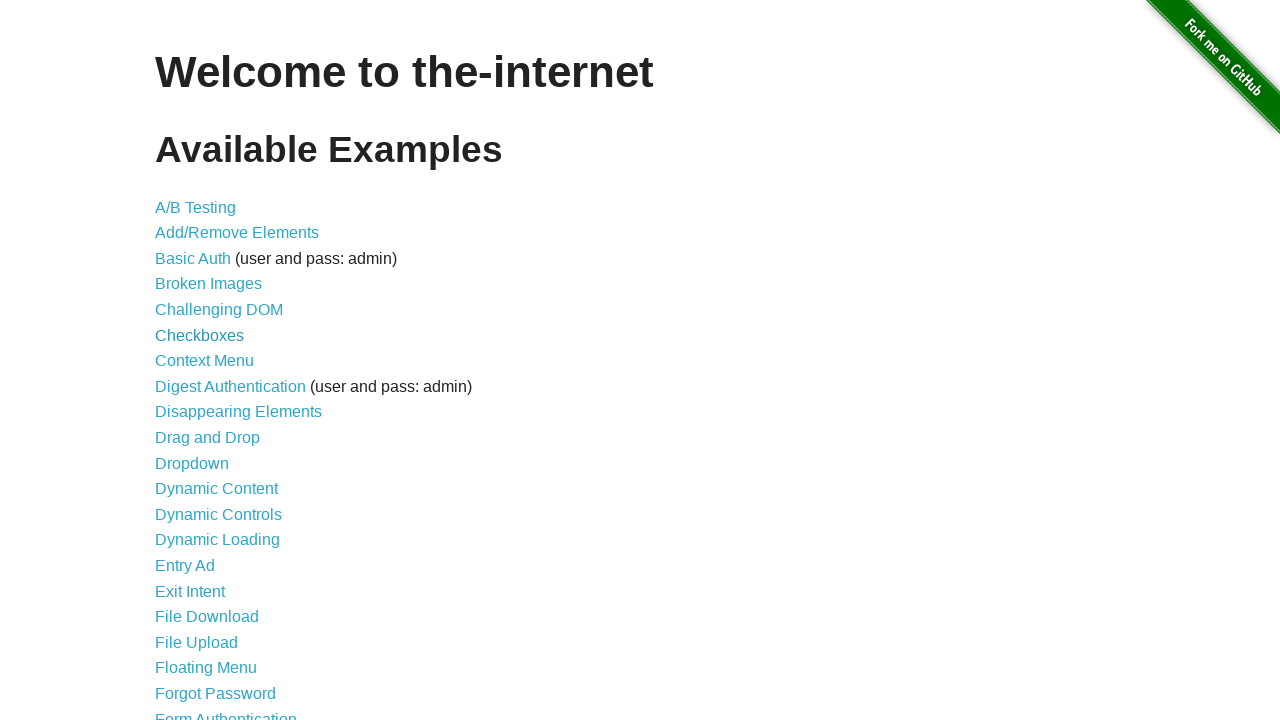

Re-fetched navigation links (iteration 7/44)
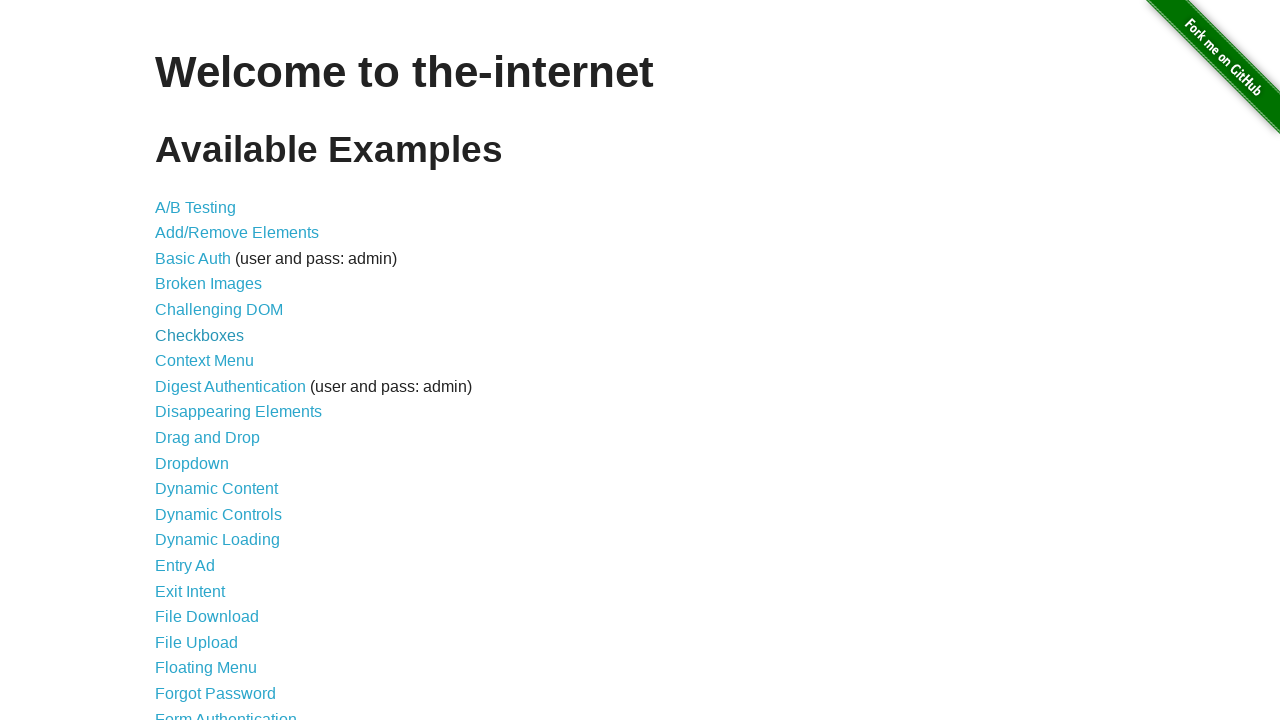

Clicked navigation link: Context Menu at (204, 361) on xpath=//div/ul/li/a >> nth=6
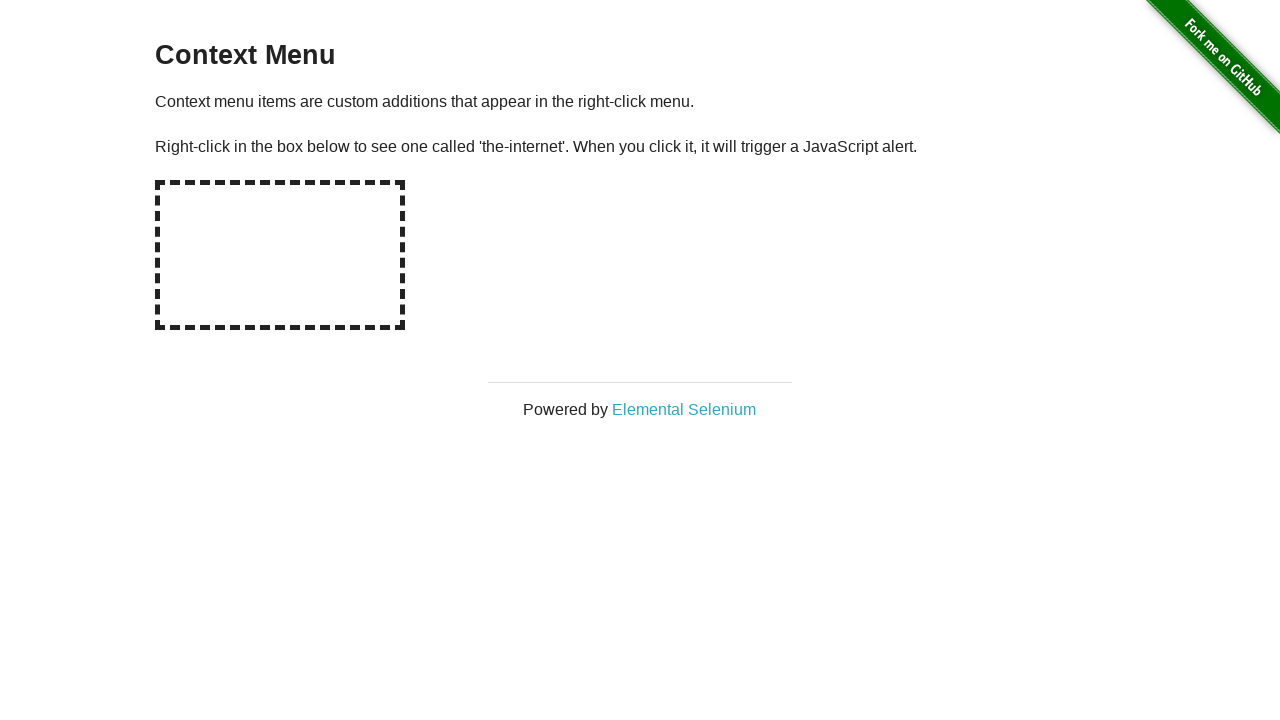

Navigated back to homepage
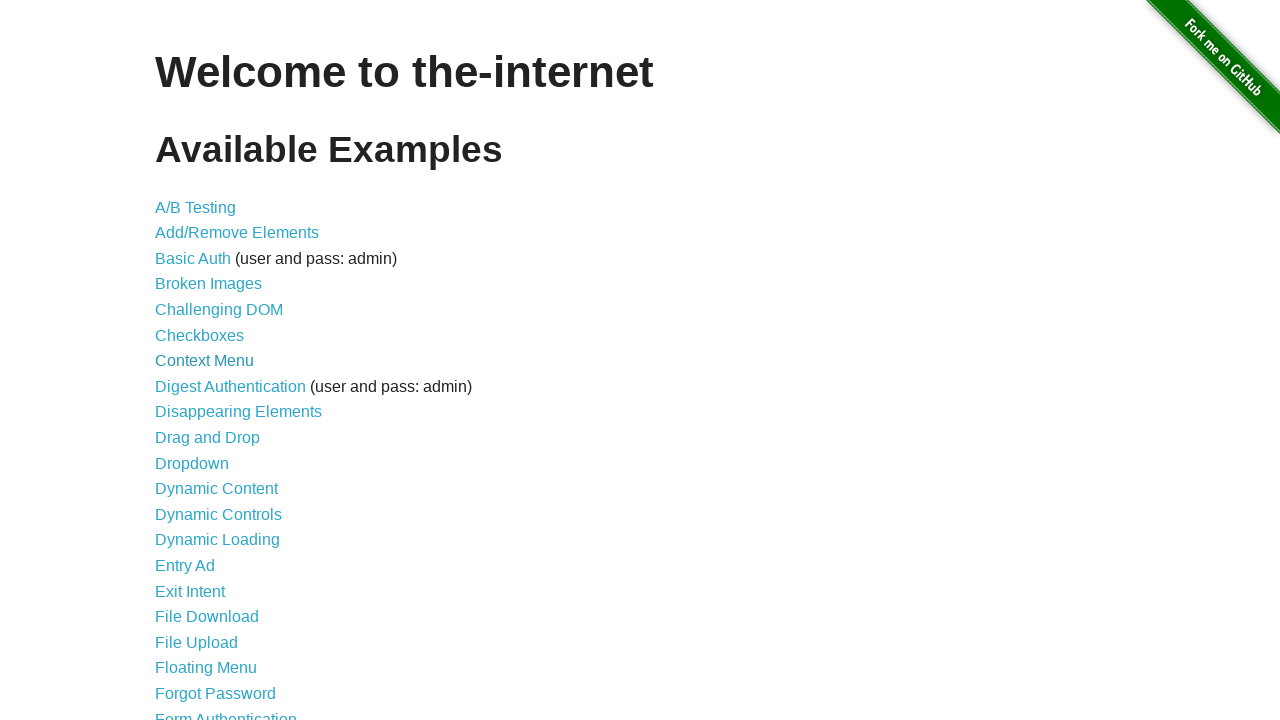

Waited for navigation links to reload on homepage
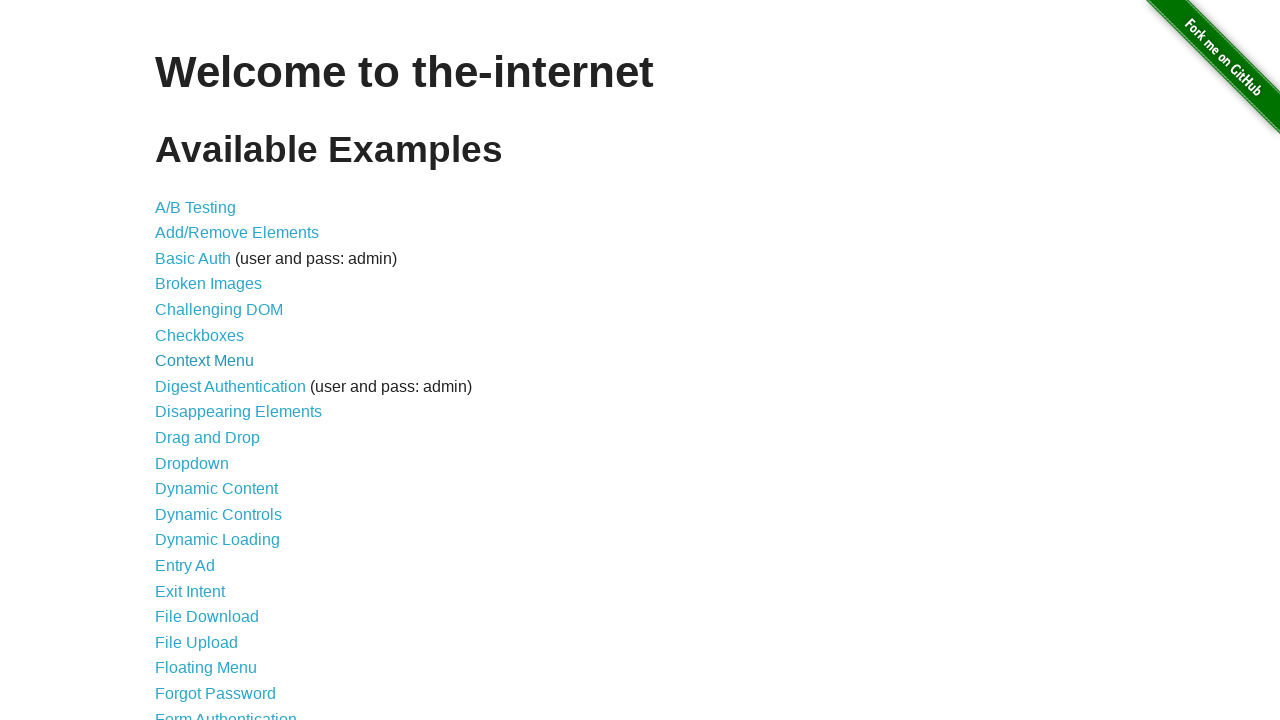

Re-fetched navigation links (iteration 8/44)
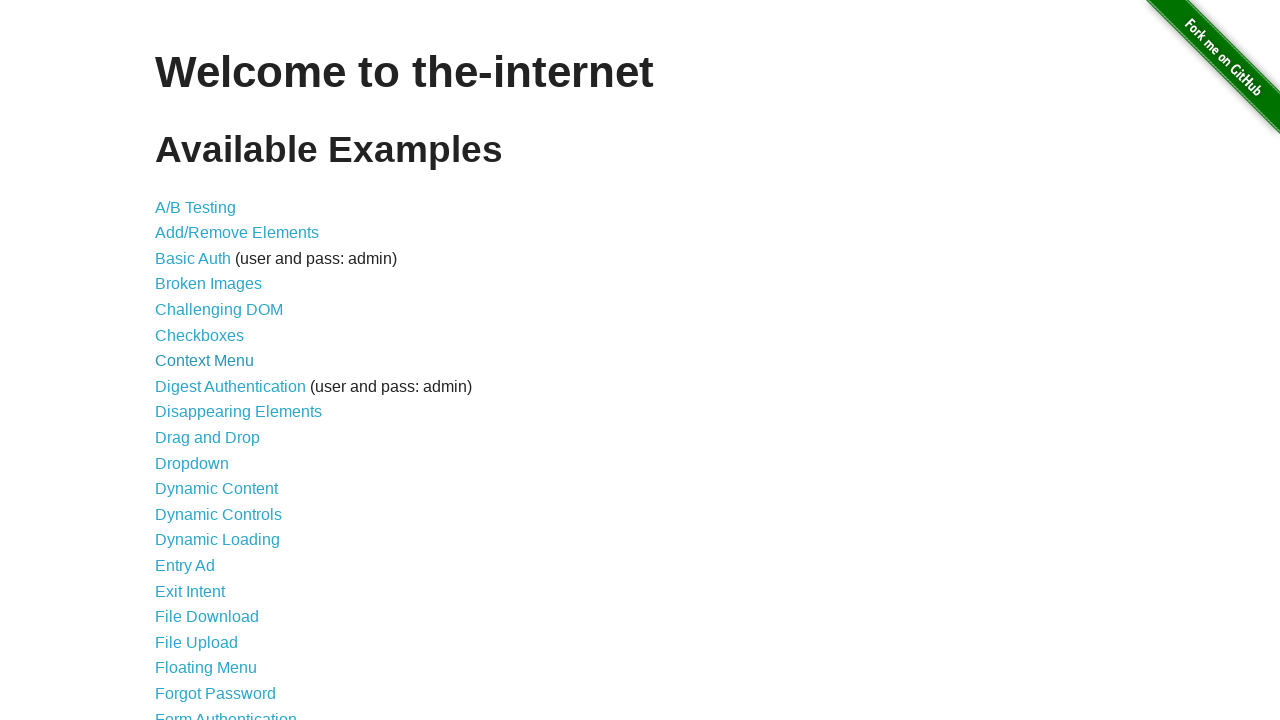

Clicked navigation link: Digest Authentication at (230, 386) on xpath=//div/ul/li/a >> nth=7
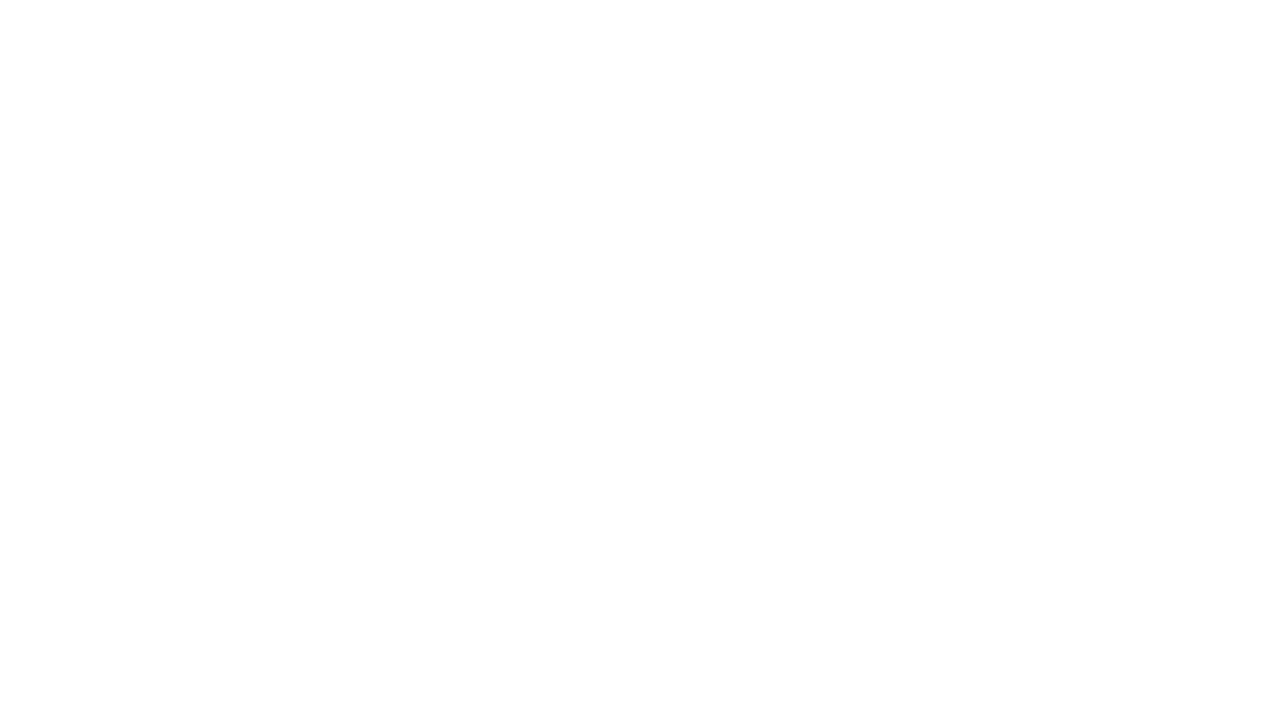

Navigated back to homepage
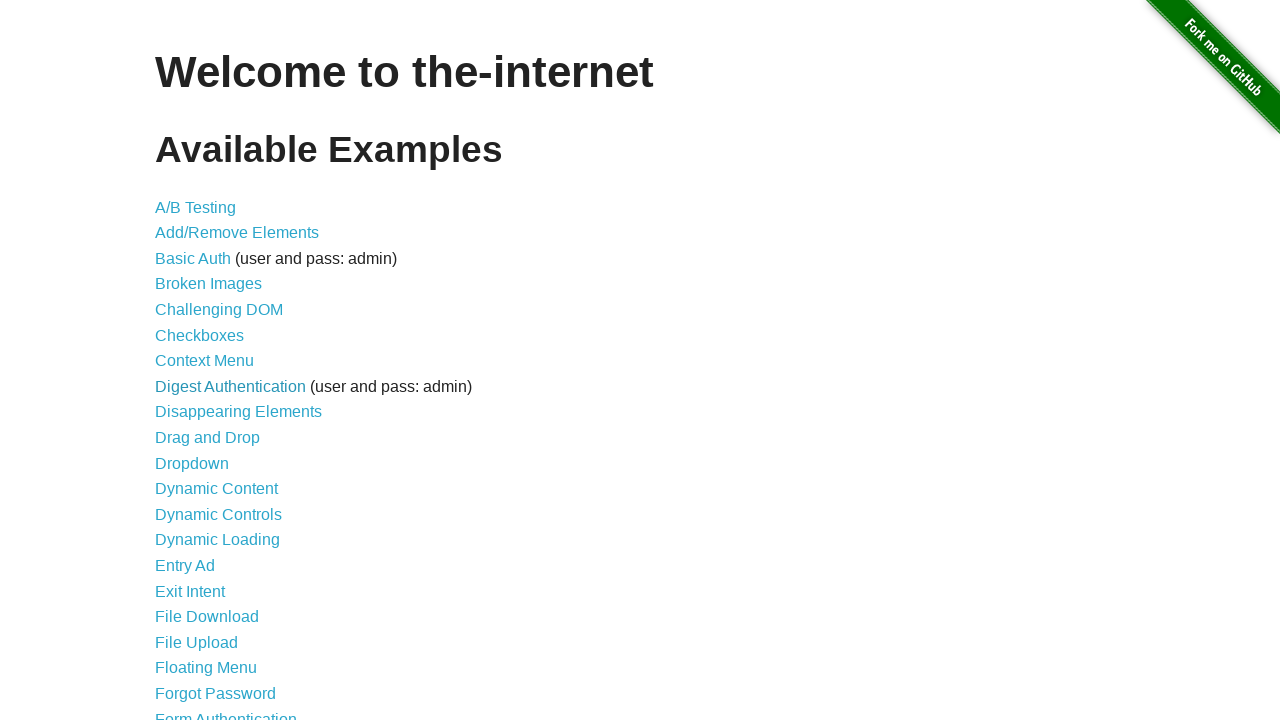

Waited for navigation links to reload on homepage
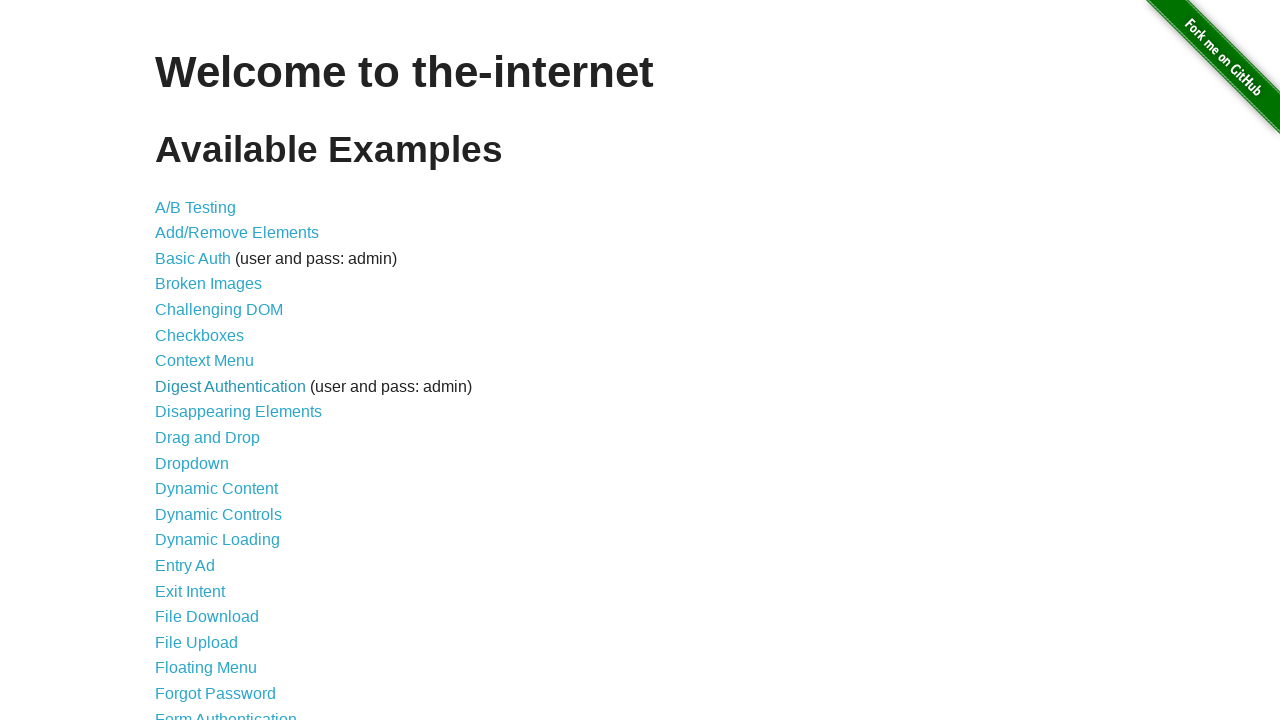

Re-fetched navigation links (iteration 9/44)
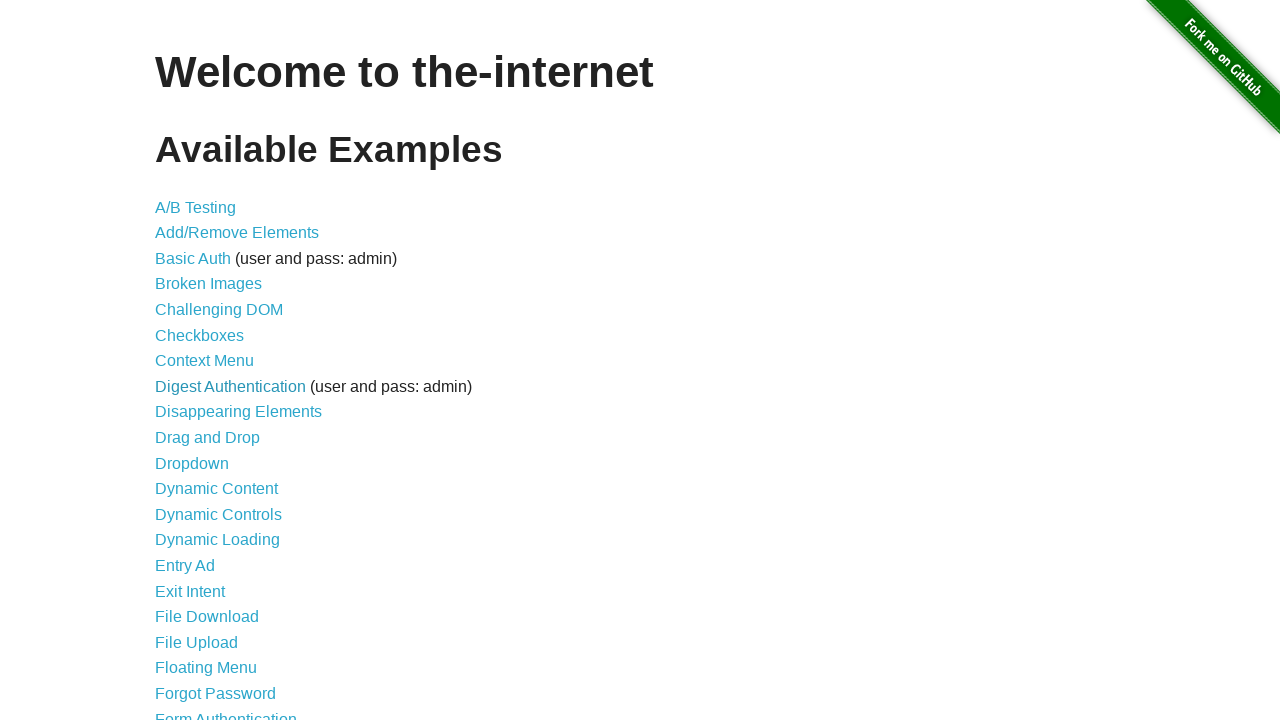

Clicked navigation link: Disappearing Elements at (238, 412) on xpath=//div/ul/li/a >> nth=8
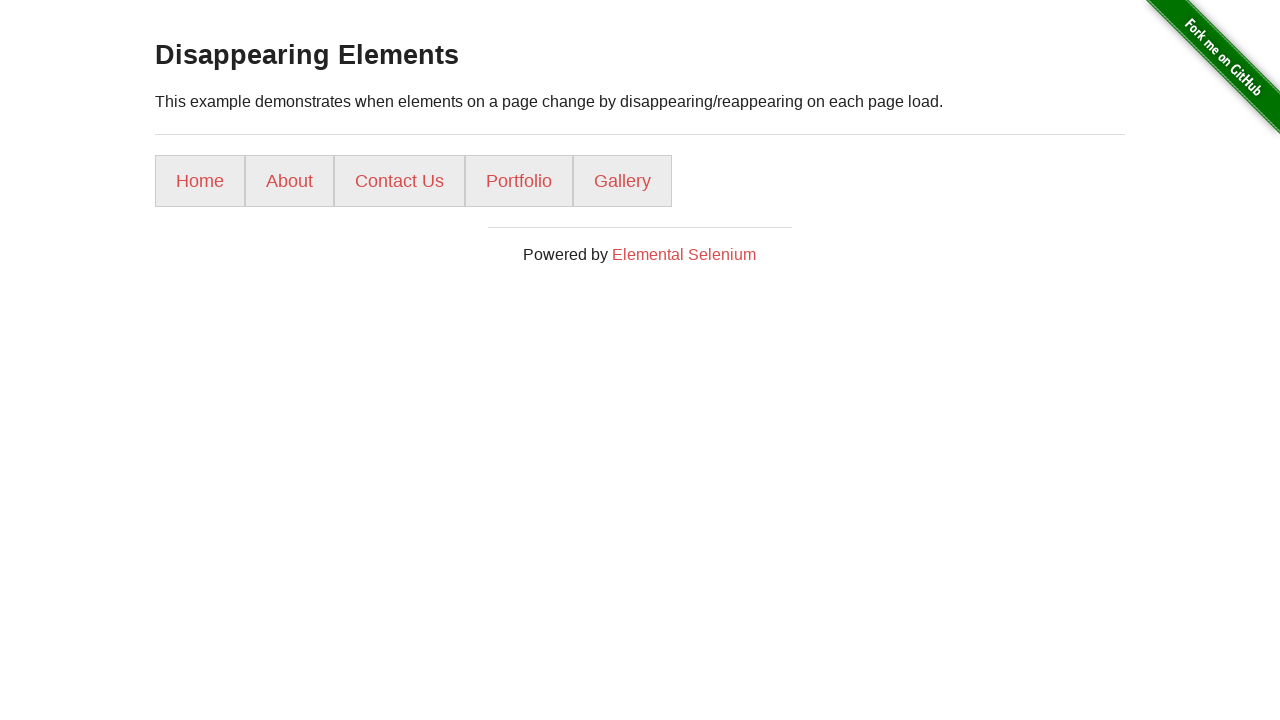

Navigated back to homepage
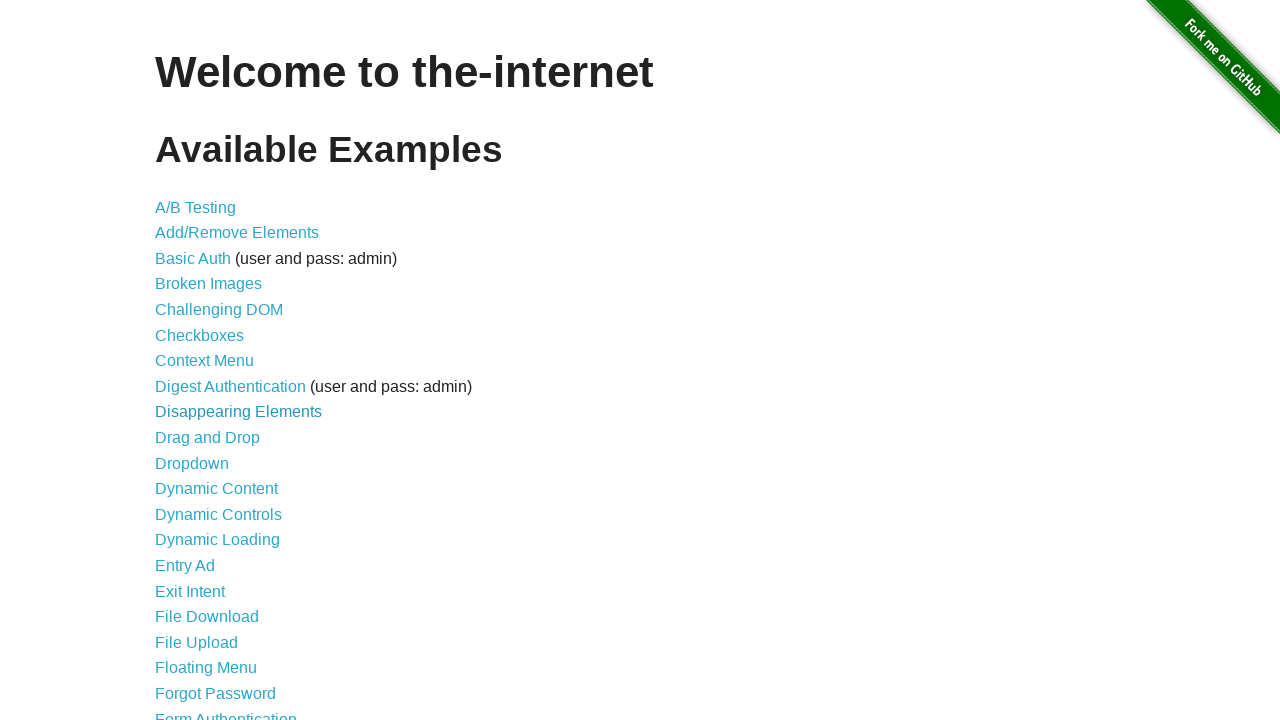

Waited for navigation links to reload on homepage
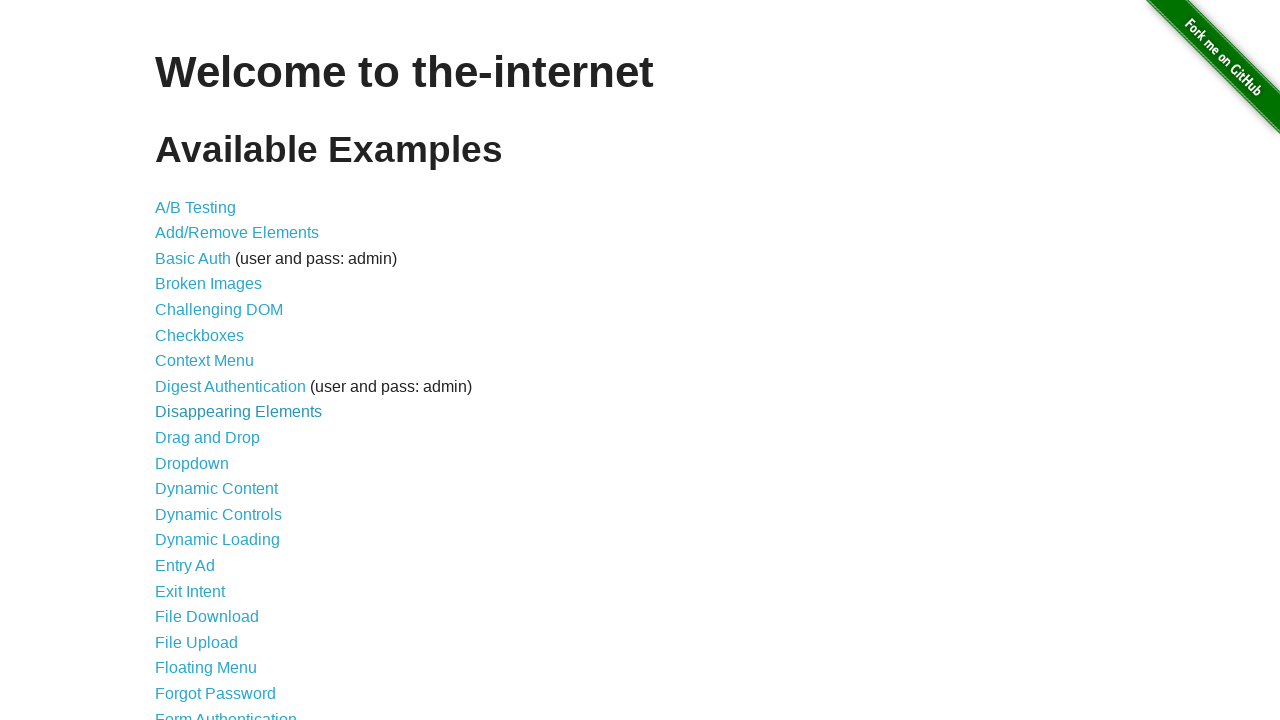

Re-fetched navigation links (iteration 10/44)
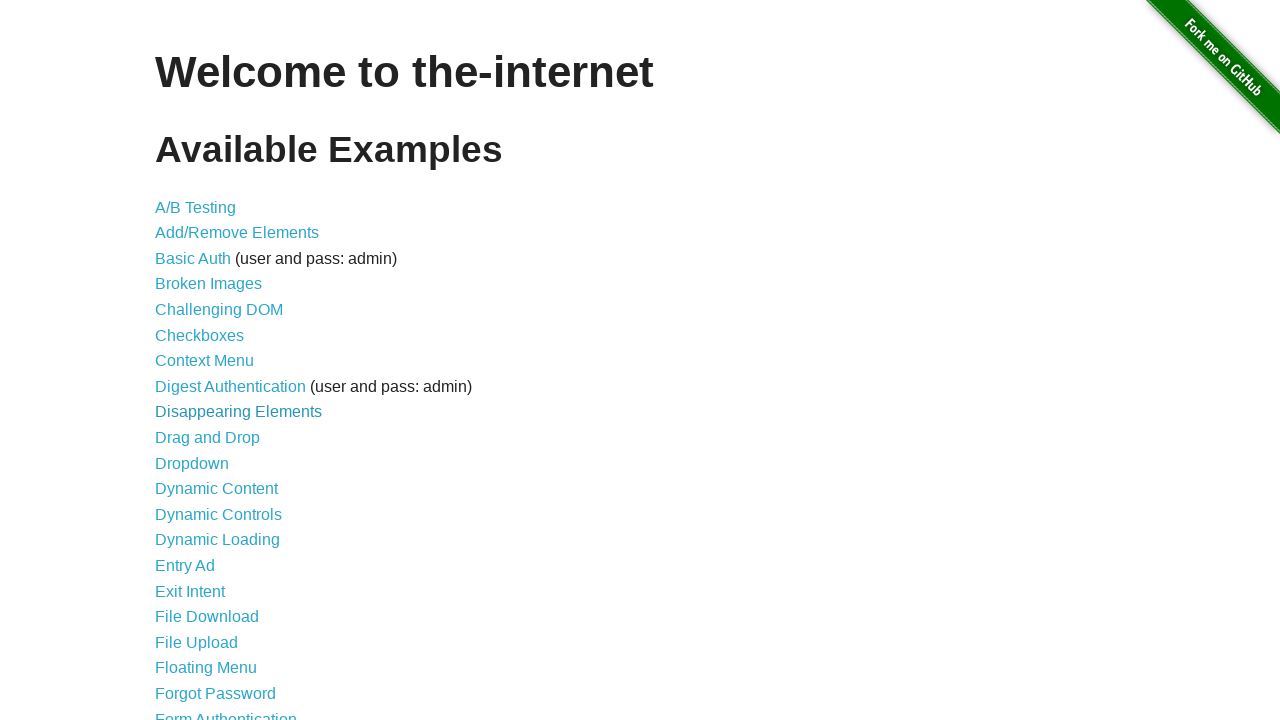

Clicked navigation link: Drag and Drop at (208, 438) on xpath=//div/ul/li/a >> nth=9
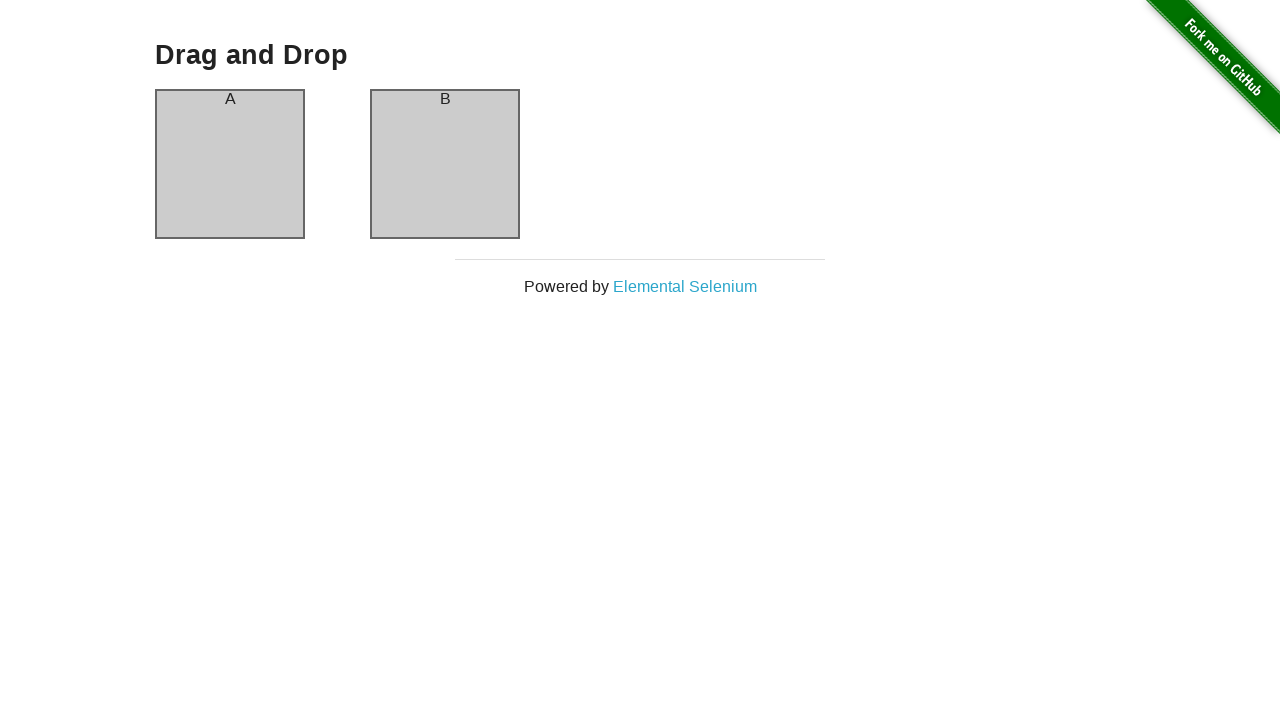

Navigated back to homepage
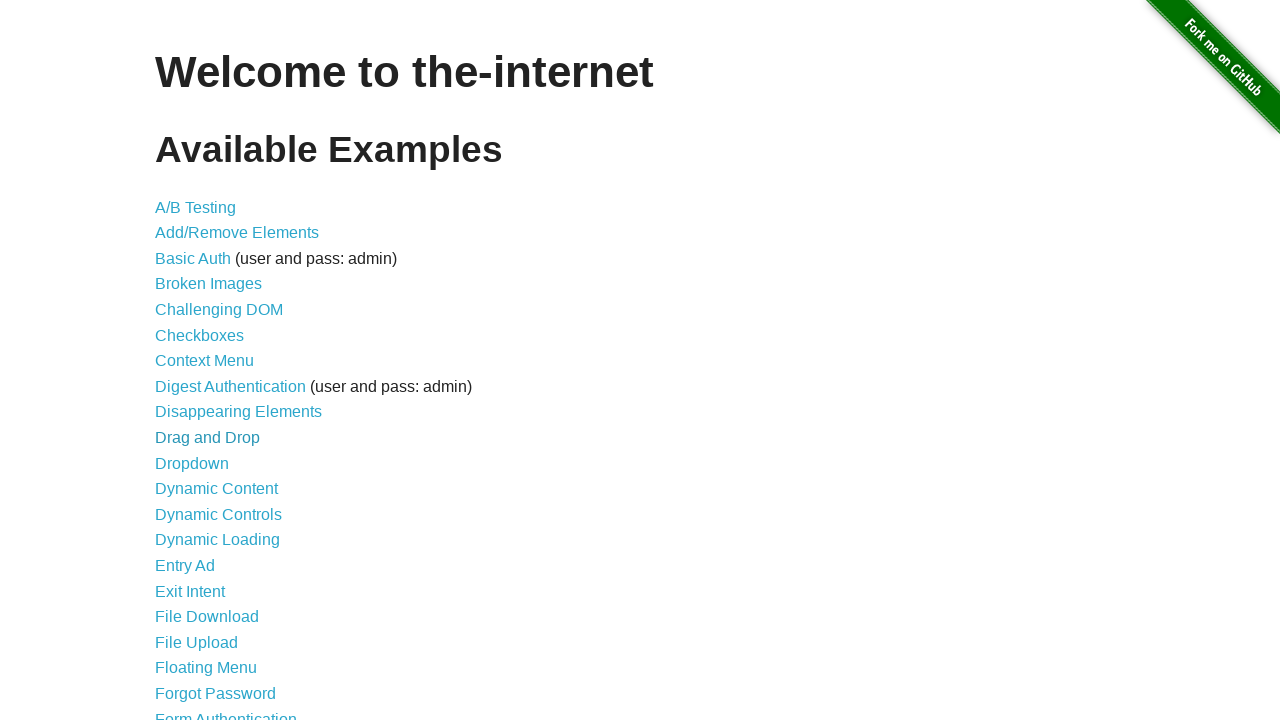

Waited for navigation links to reload on homepage
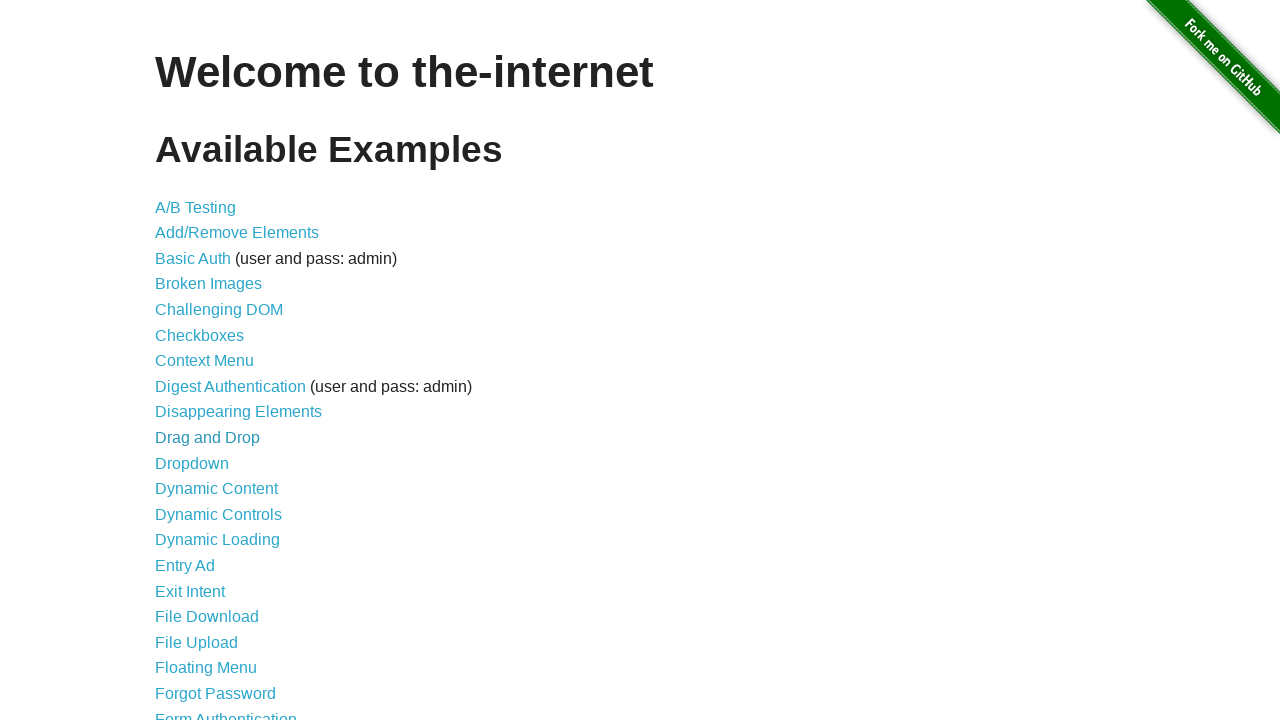

Re-fetched navigation links (iteration 11/44)
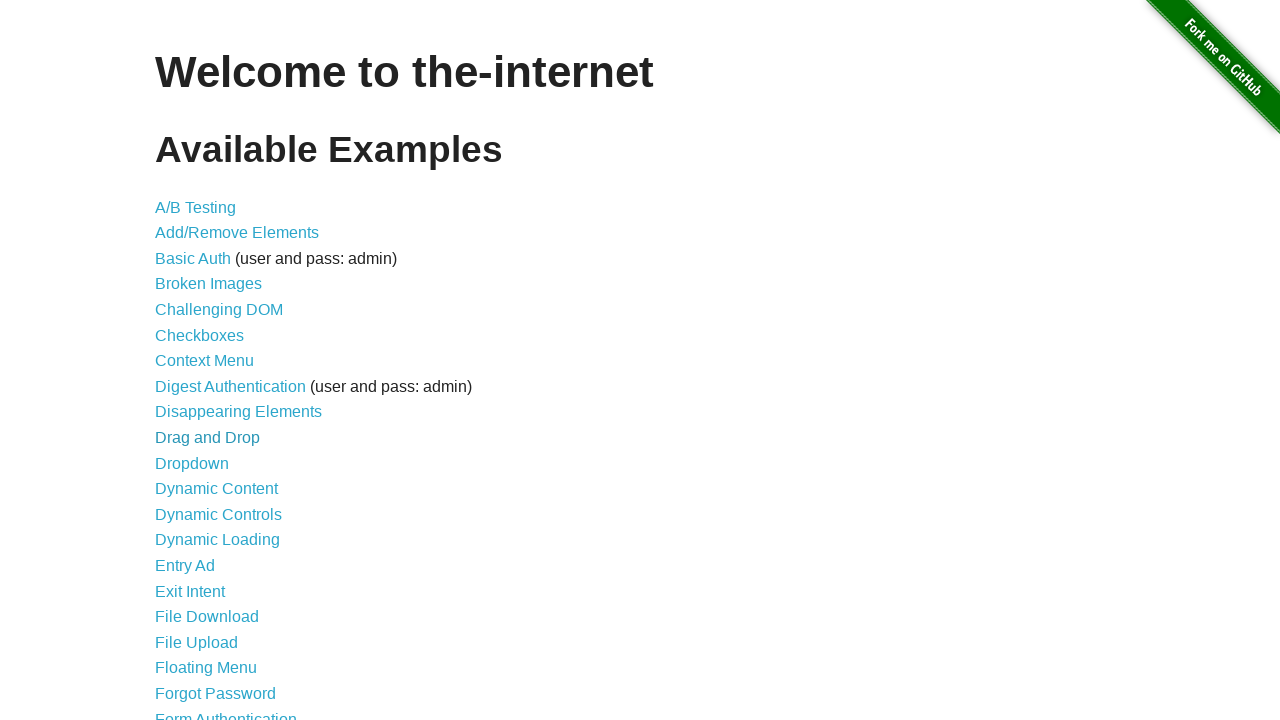

Clicked navigation link: Dropdown at (192, 463) on xpath=//div/ul/li/a >> nth=10
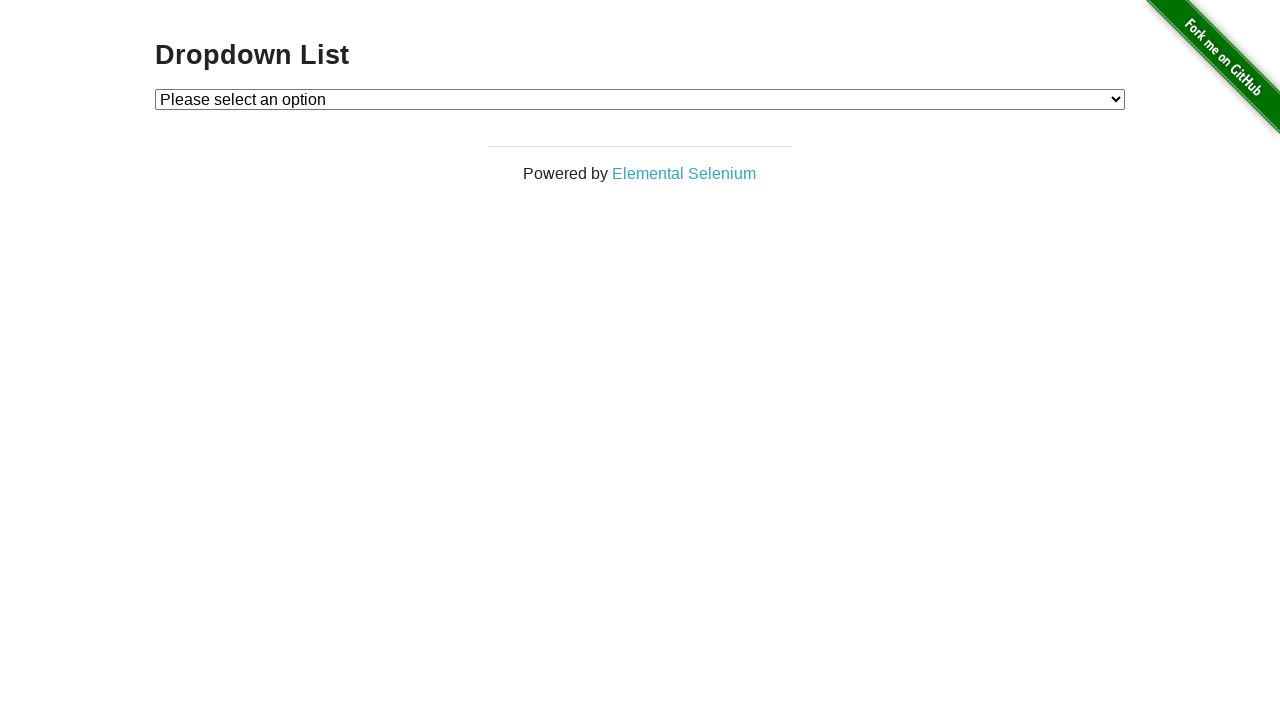

Navigated back to homepage
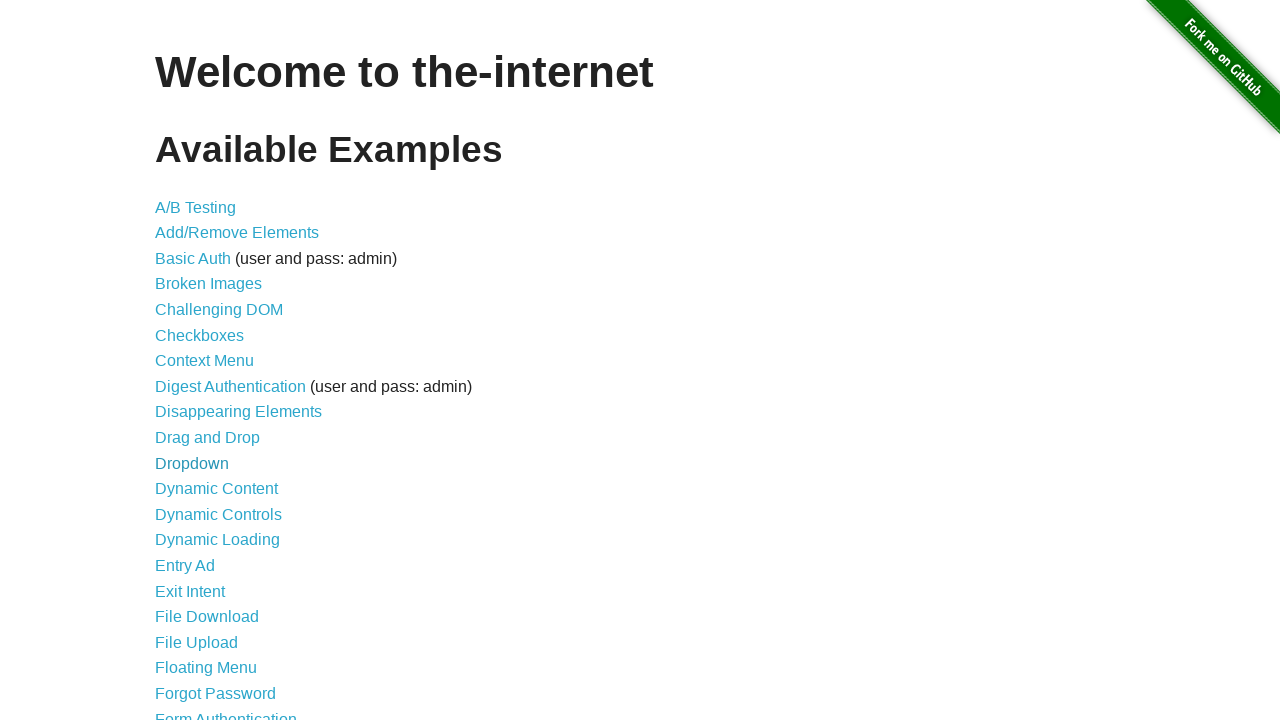

Waited for navigation links to reload on homepage
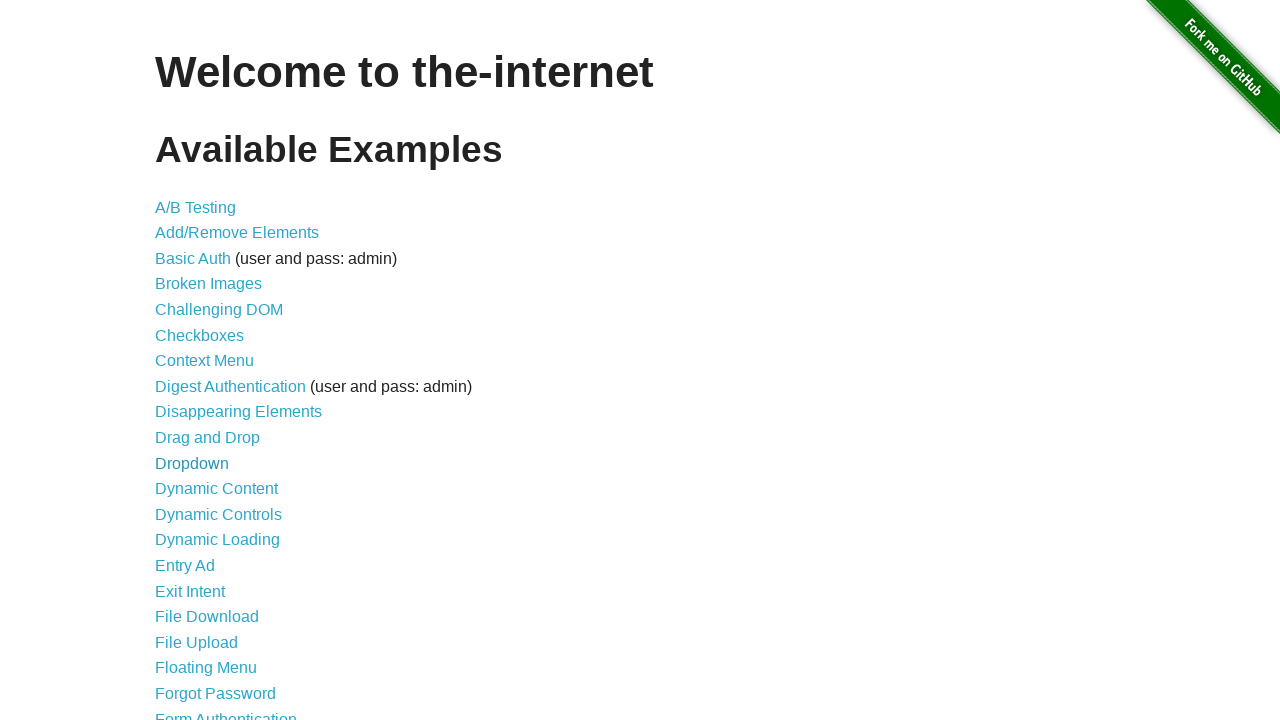

Re-fetched navigation links (iteration 12/44)
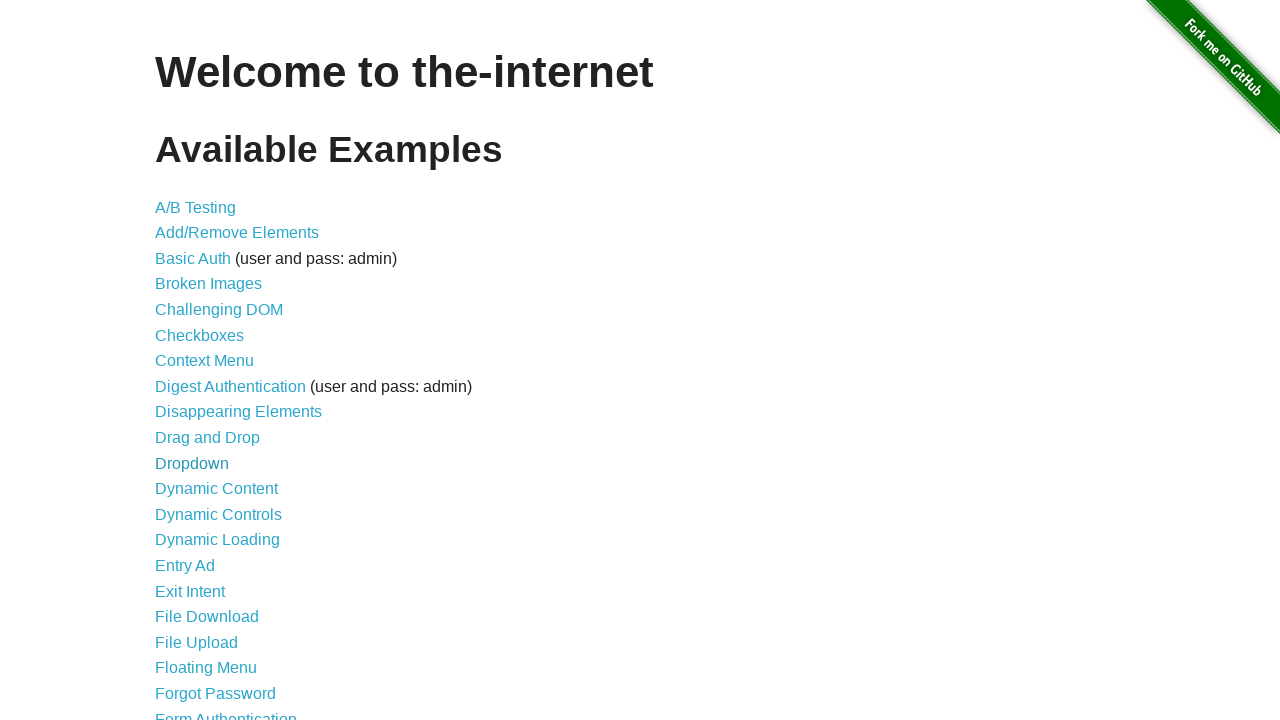

Clicked navigation link: Dynamic Content at (216, 489) on xpath=//div/ul/li/a >> nth=11
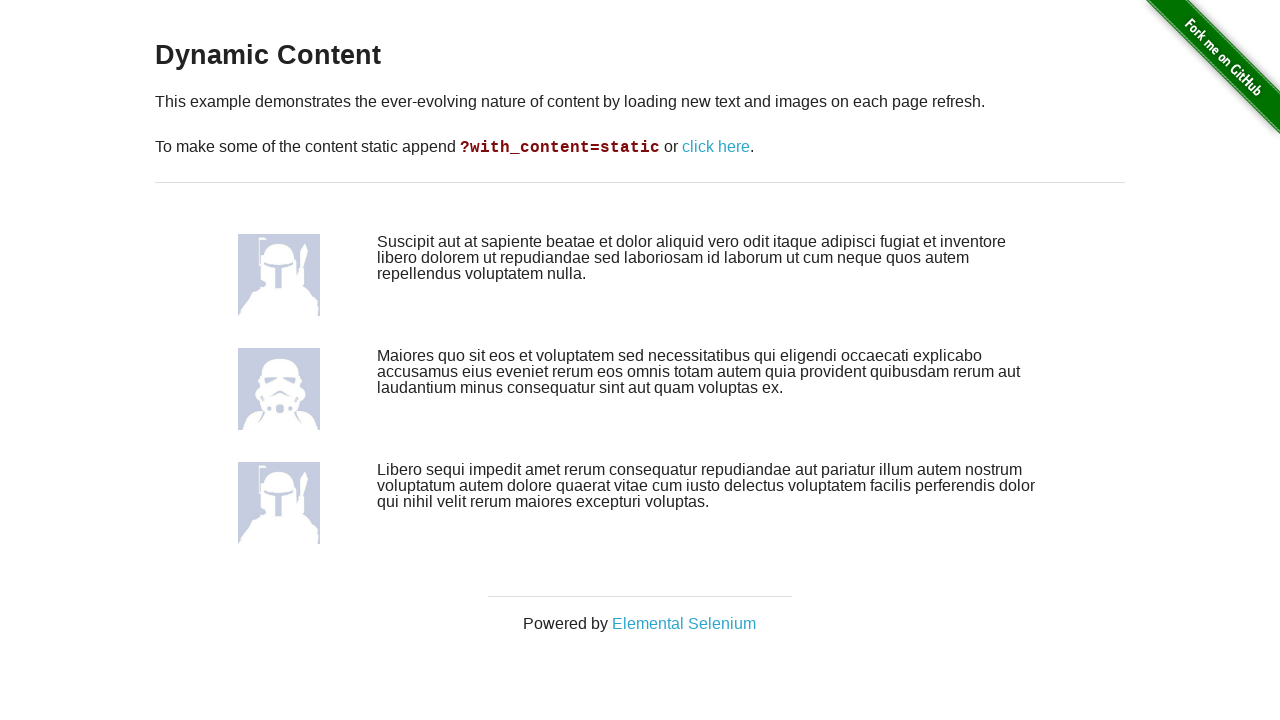

Navigated back to homepage
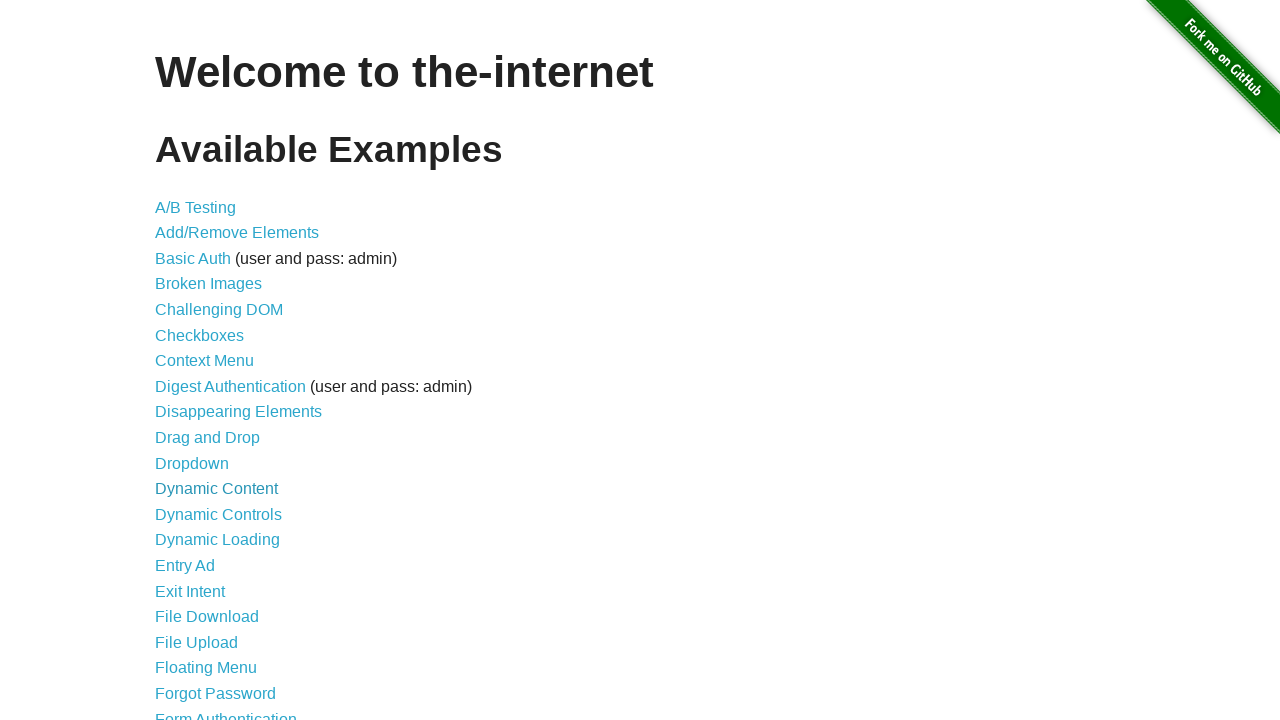

Waited for navigation links to reload on homepage
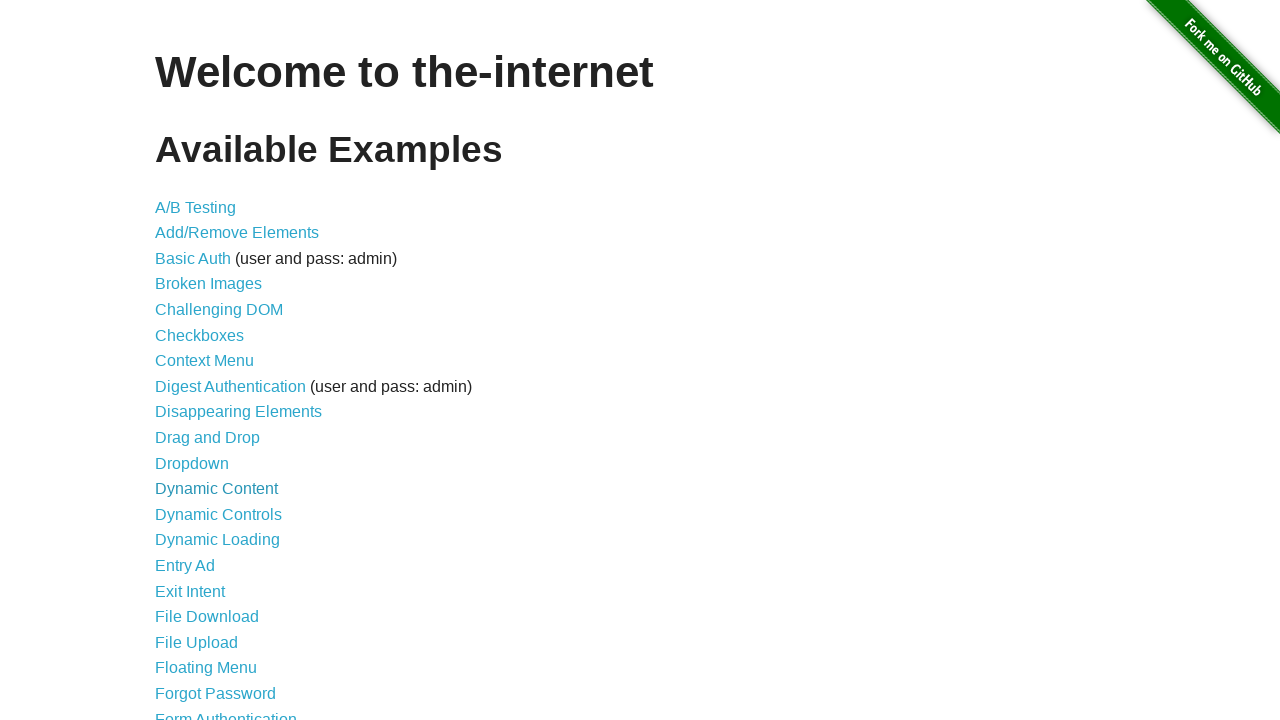

Re-fetched navigation links (iteration 13/44)
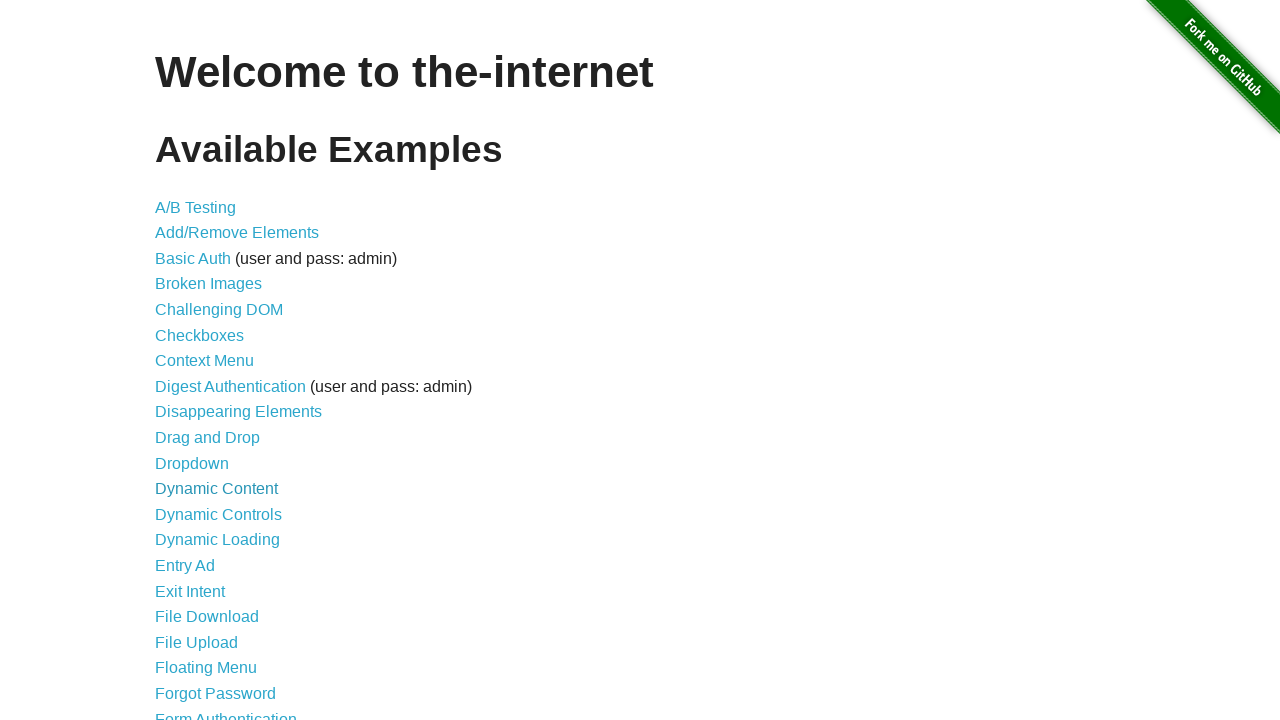

Clicked navigation link: Dynamic Controls at (218, 514) on xpath=//div/ul/li/a >> nth=12
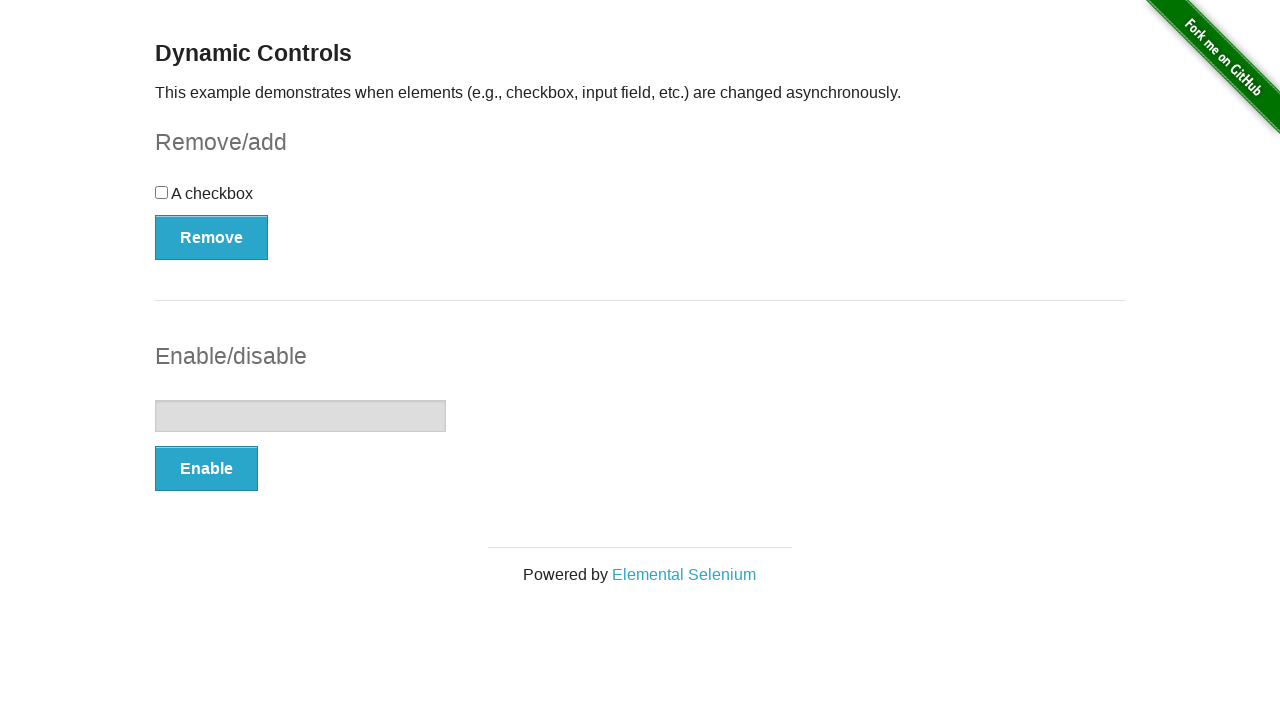

Navigated back to homepage
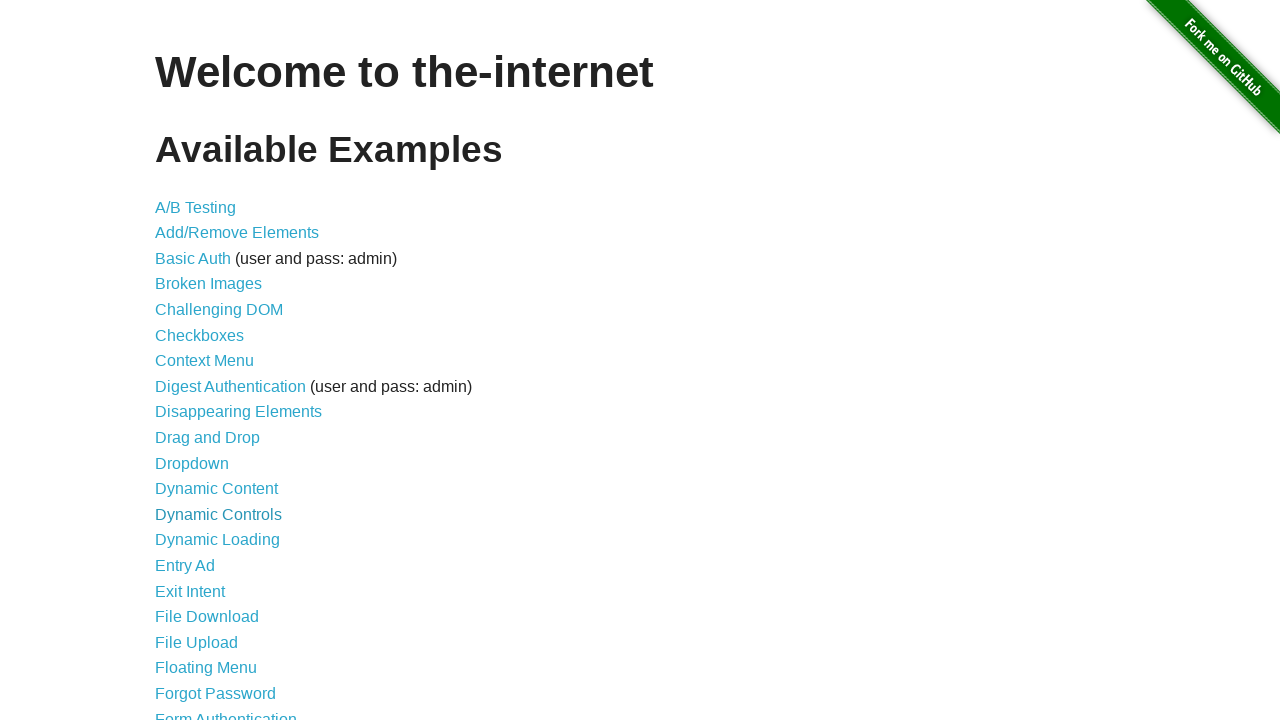

Waited for navigation links to reload on homepage
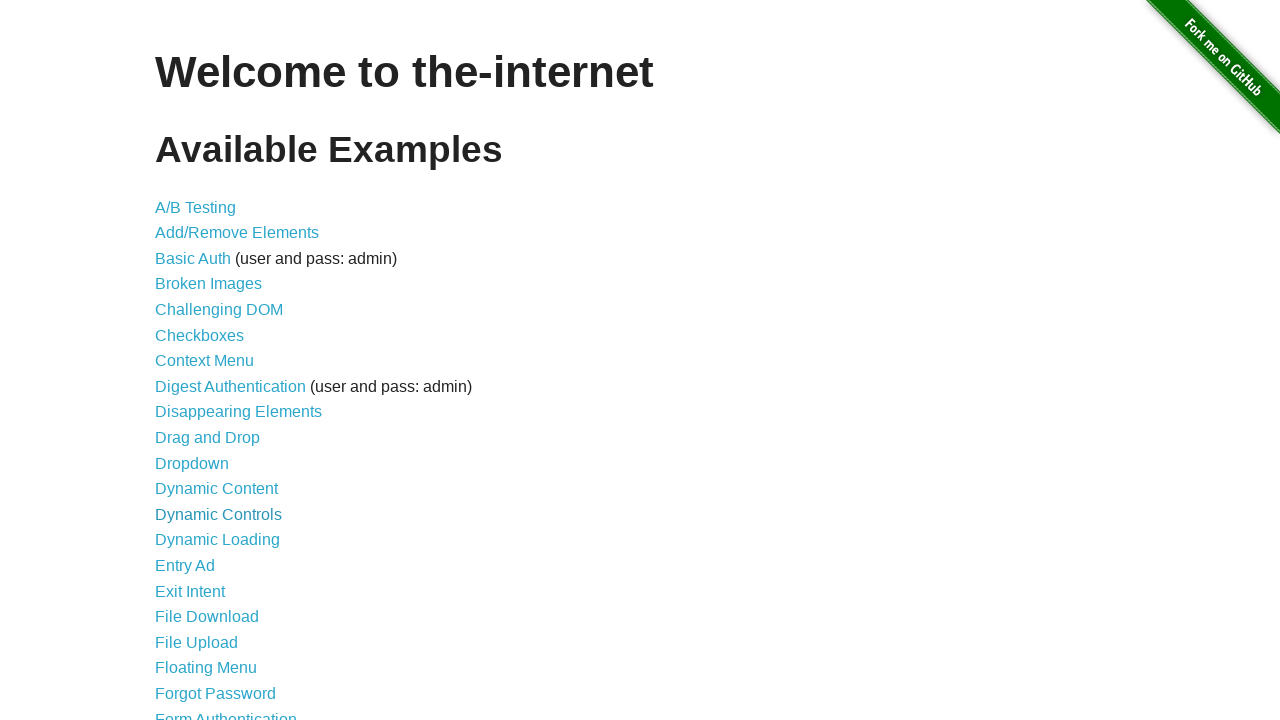

Re-fetched navigation links (iteration 14/44)
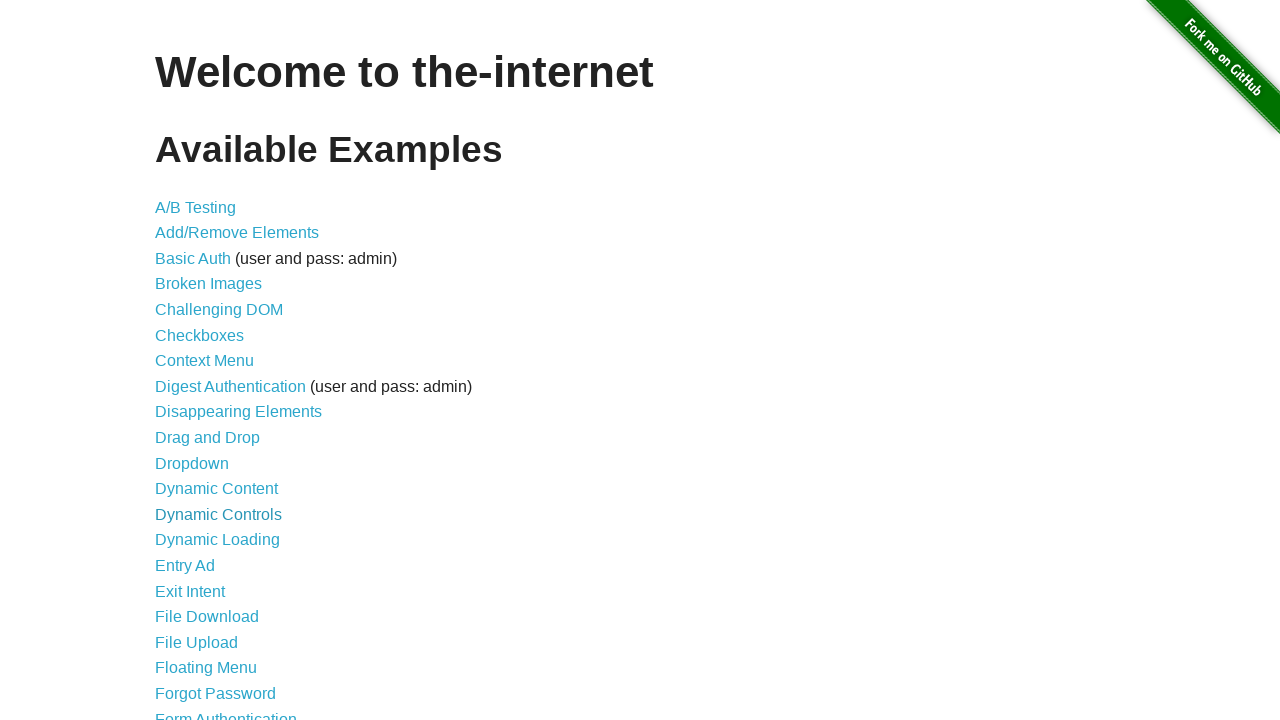

Clicked navigation link: Dynamic Loading at (218, 540) on xpath=//div/ul/li/a >> nth=13
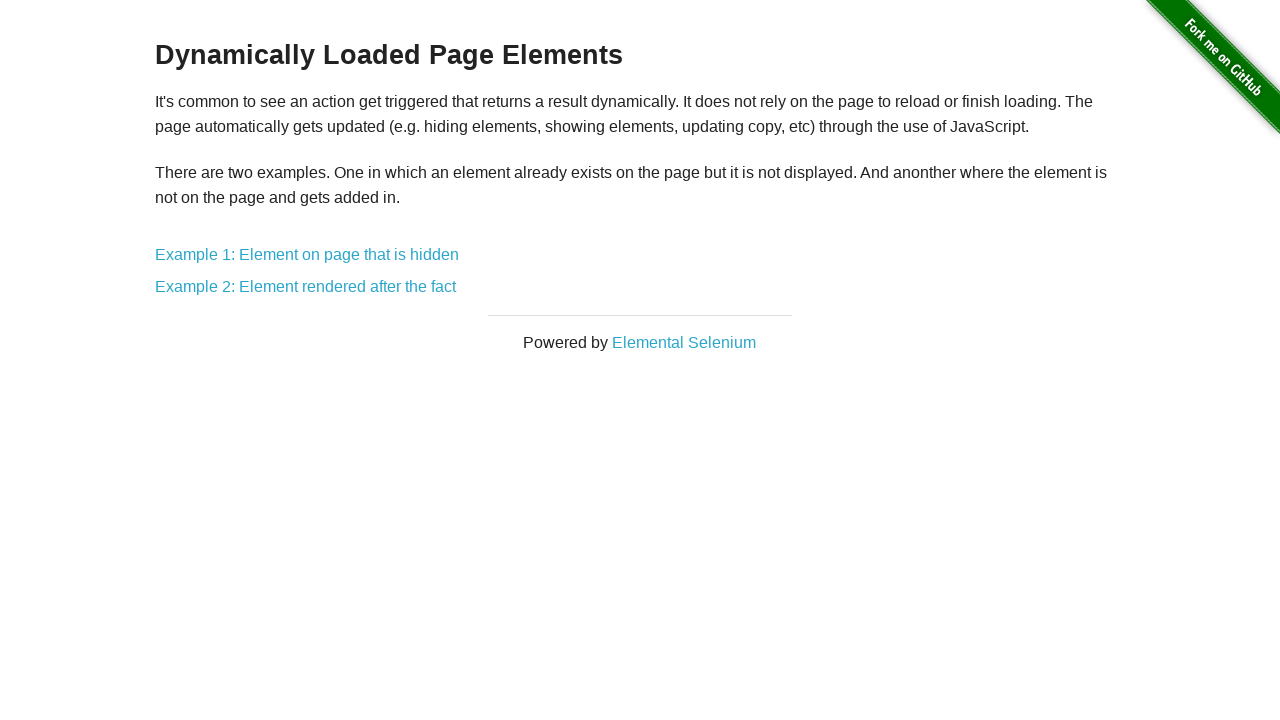

Navigated back to homepage
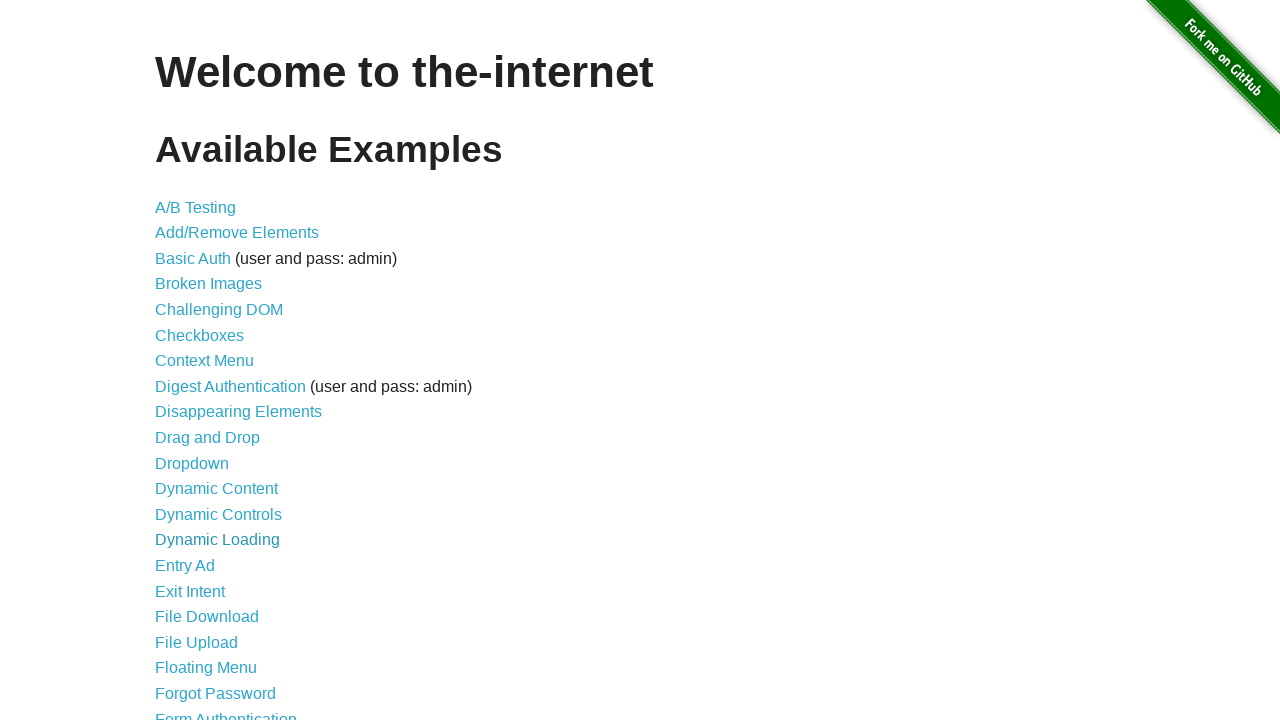

Waited for navigation links to reload on homepage
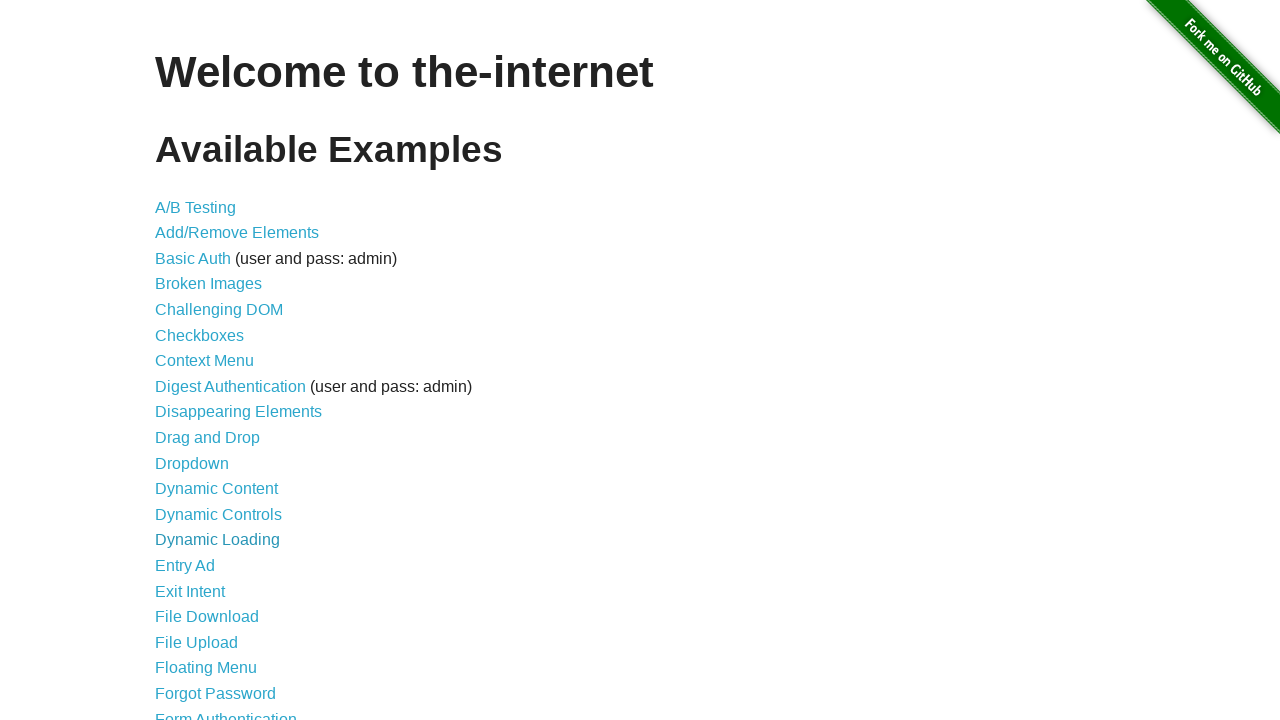

Re-fetched navigation links (iteration 15/44)
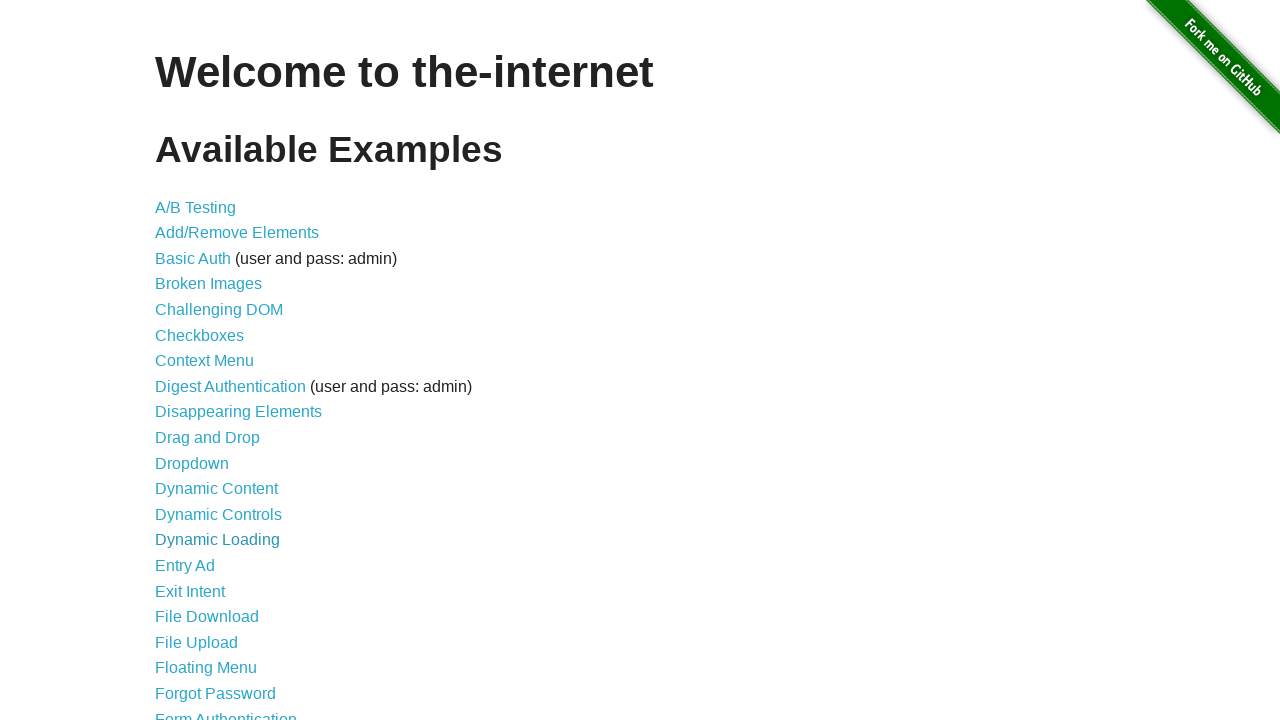

Clicked navigation link: Entry Ad at (185, 566) on xpath=//div/ul/li/a >> nth=14
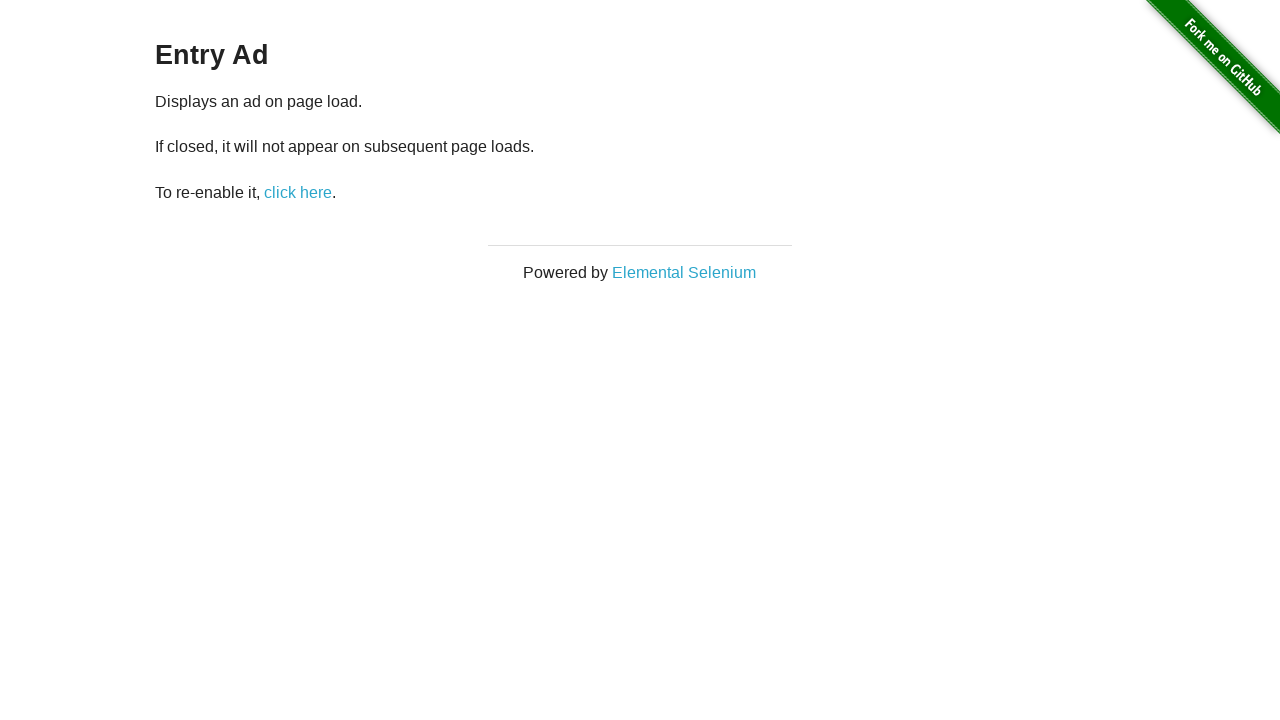

Navigated back to homepage
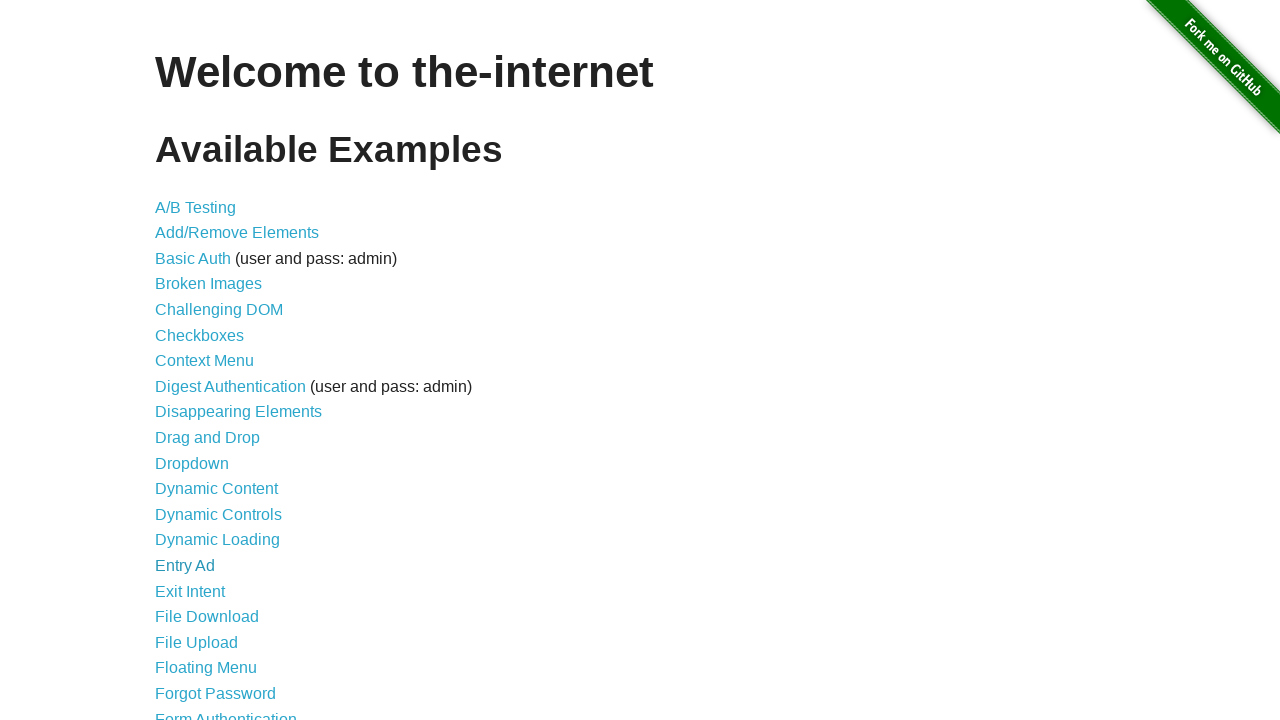

Waited for navigation links to reload on homepage
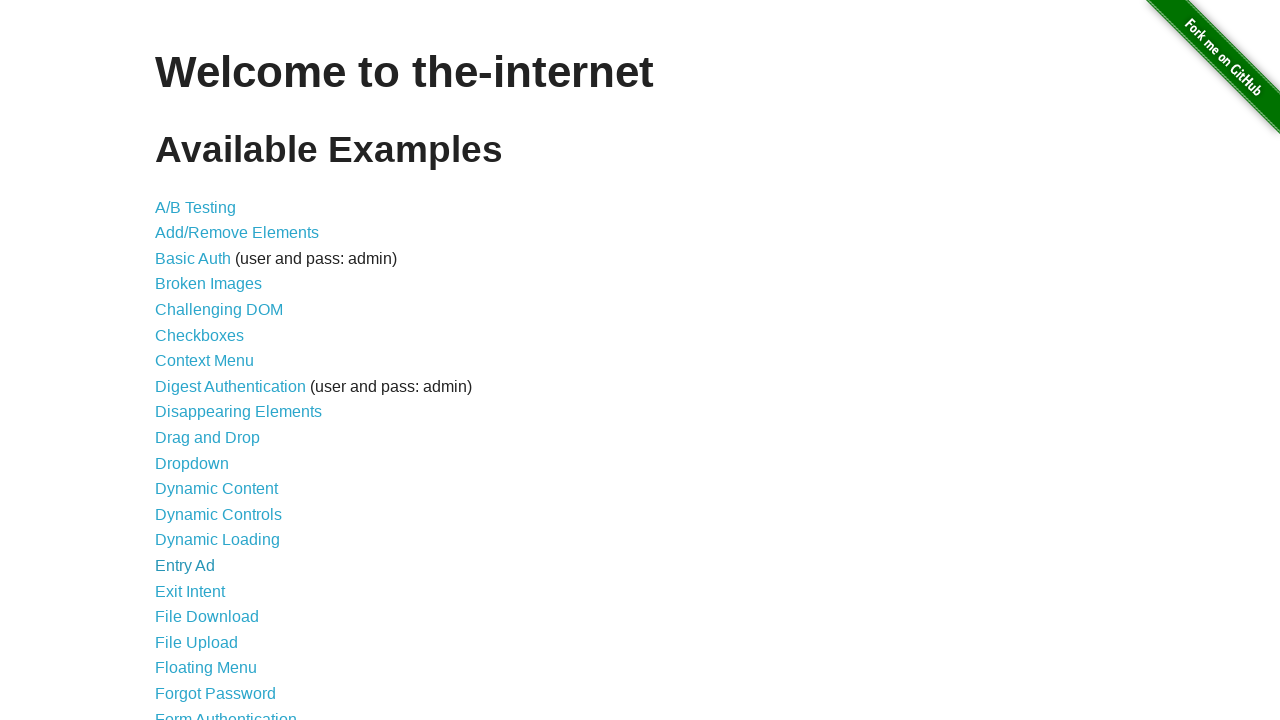

Re-fetched navigation links (iteration 16/44)
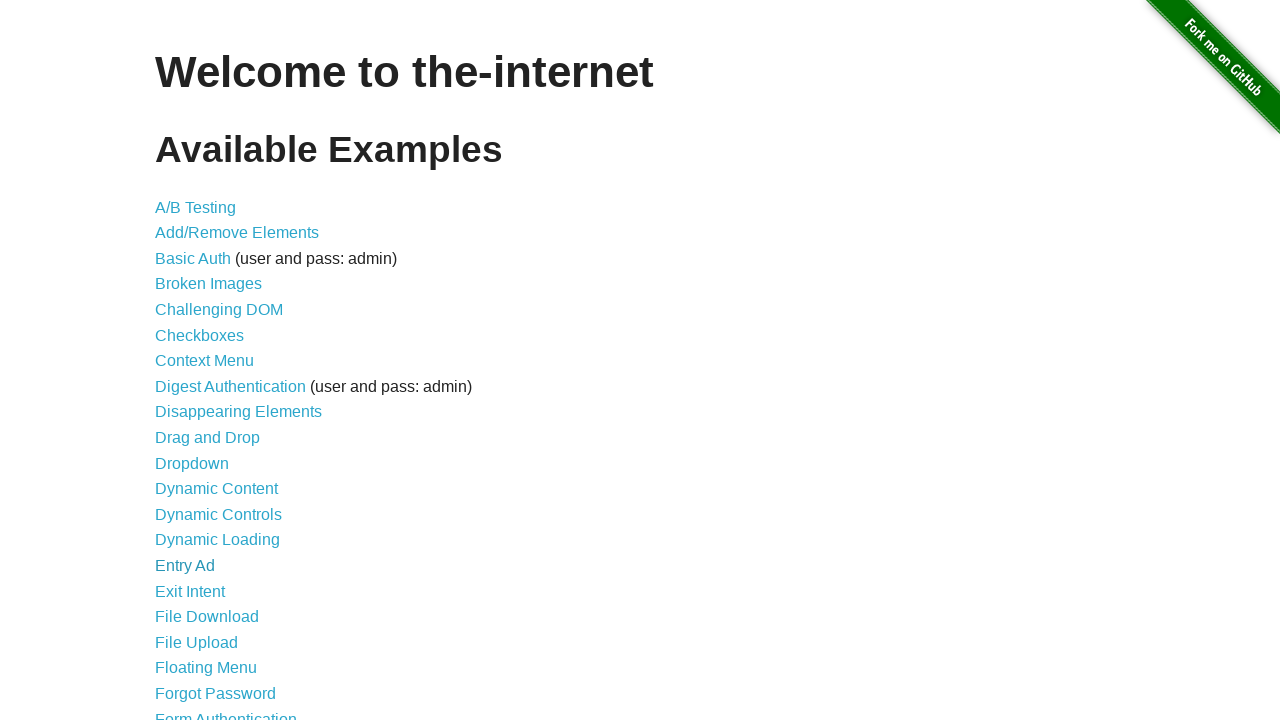

Clicked navigation link: Exit Intent at (190, 591) on xpath=//div/ul/li/a >> nth=15
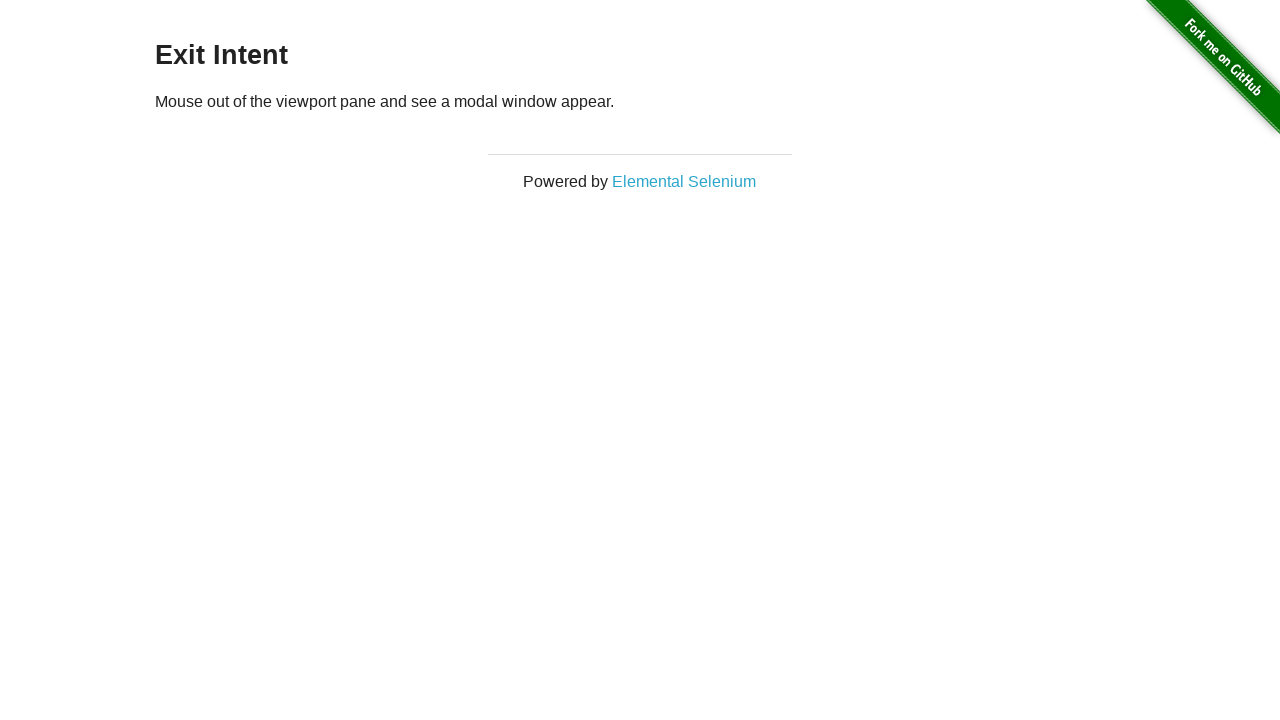

Navigated back to homepage
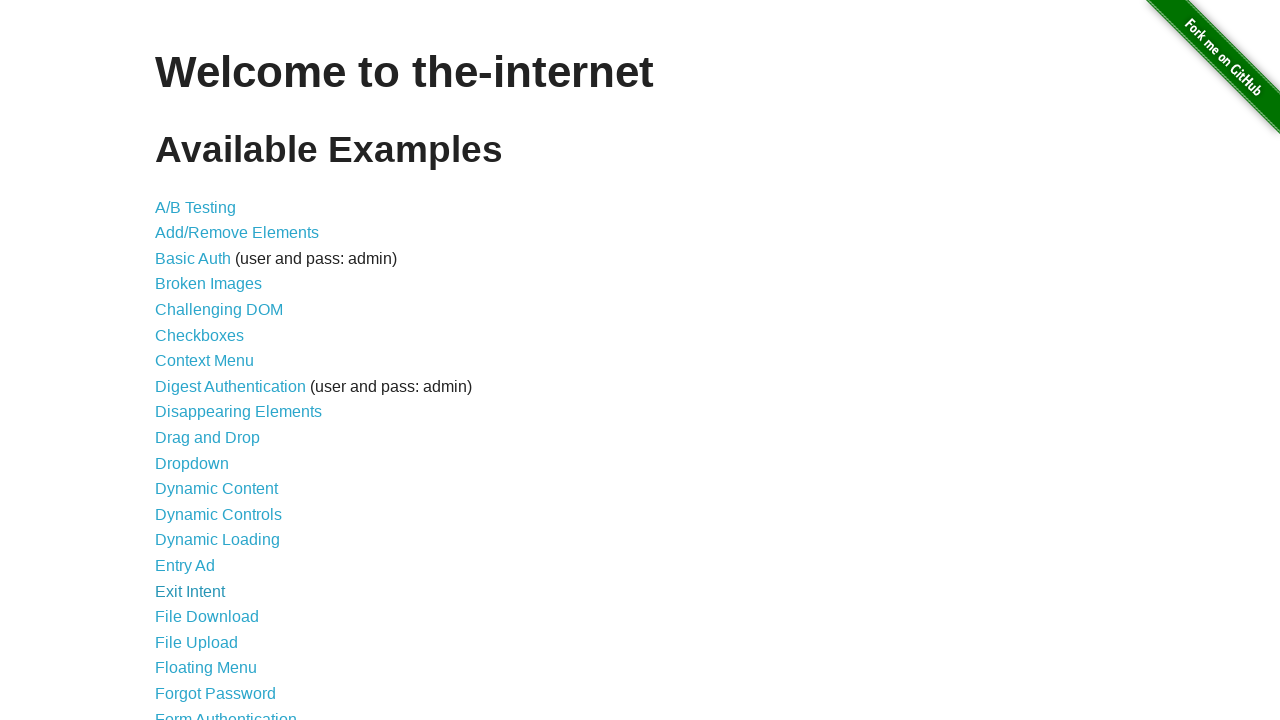

Waited for navigation links to reload on homepage
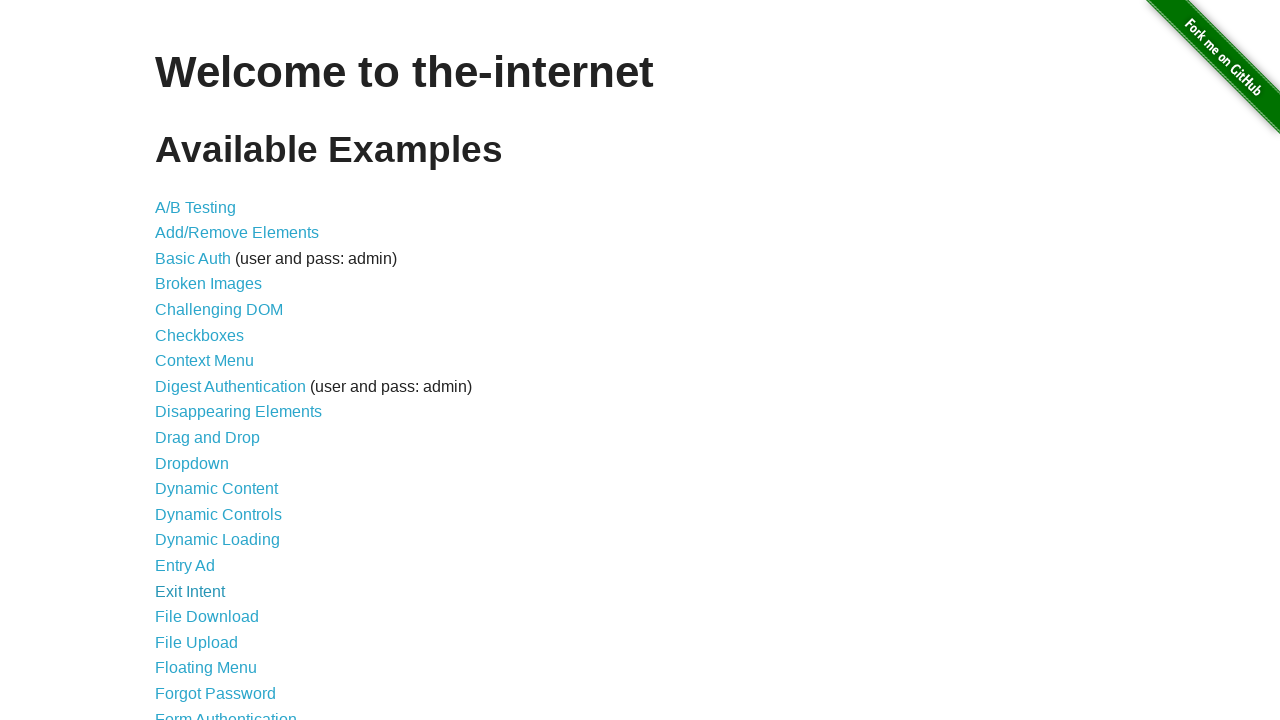

Re-fetched navigation links (iteration 17/44)
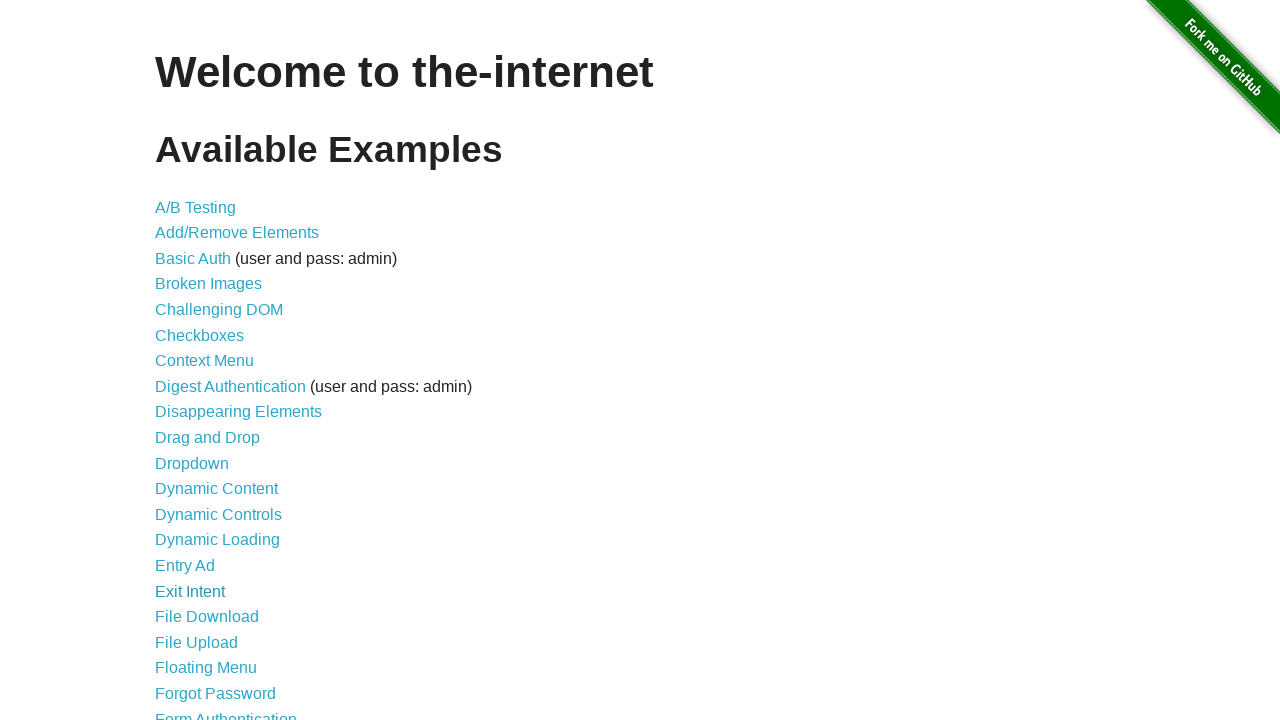

Clicked navigation link: File Download at (207, 617) on xpath=//div/ul/li/a >> nth=16
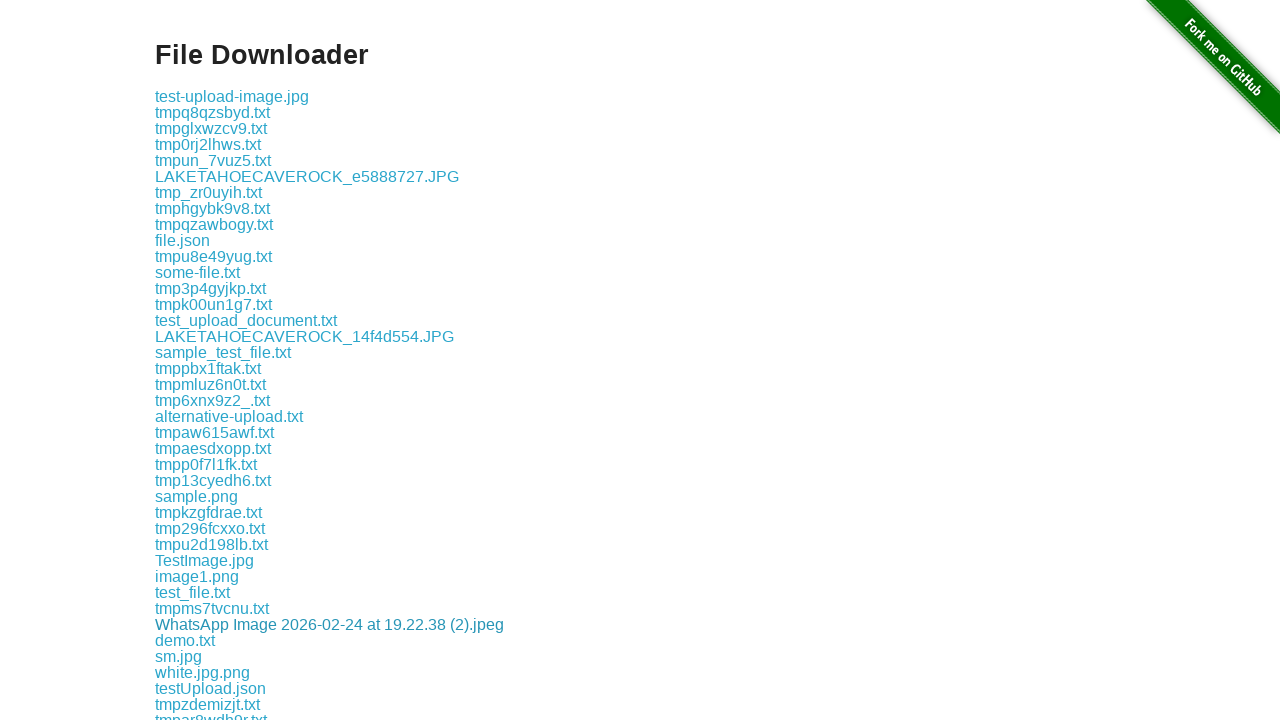

Navigated back to homepage
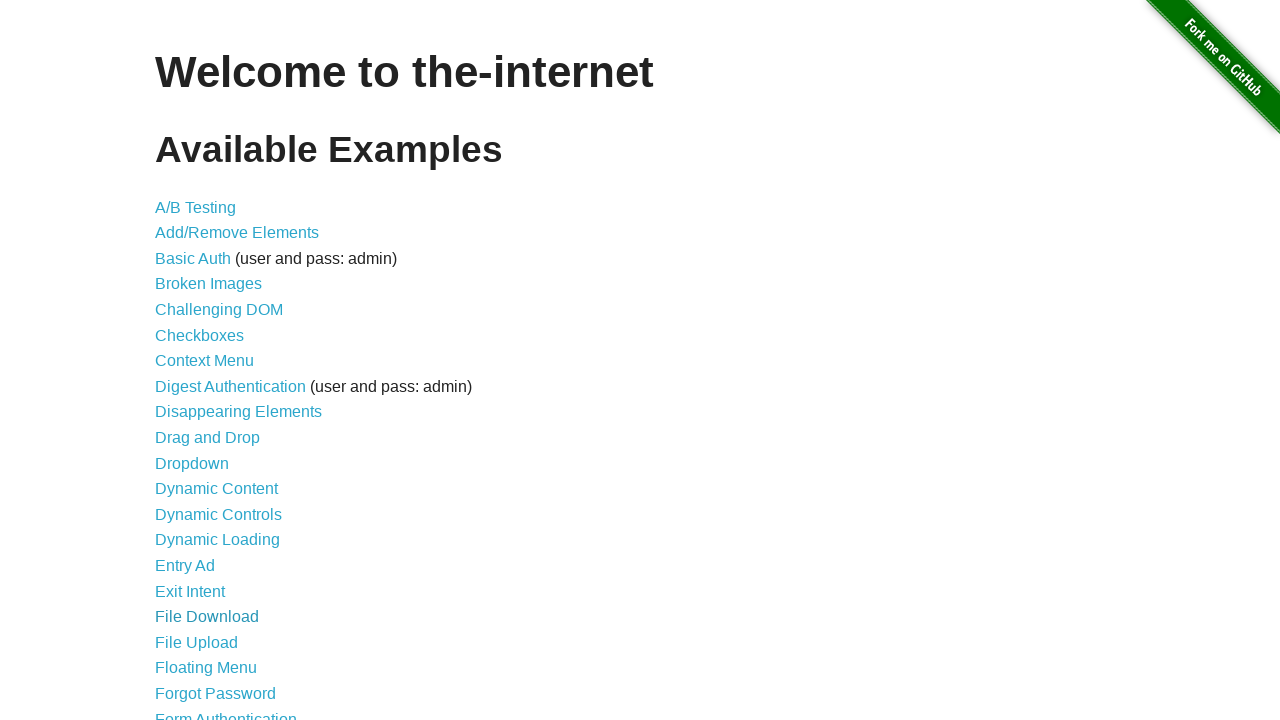

Waited for navigation links to reload on homepage
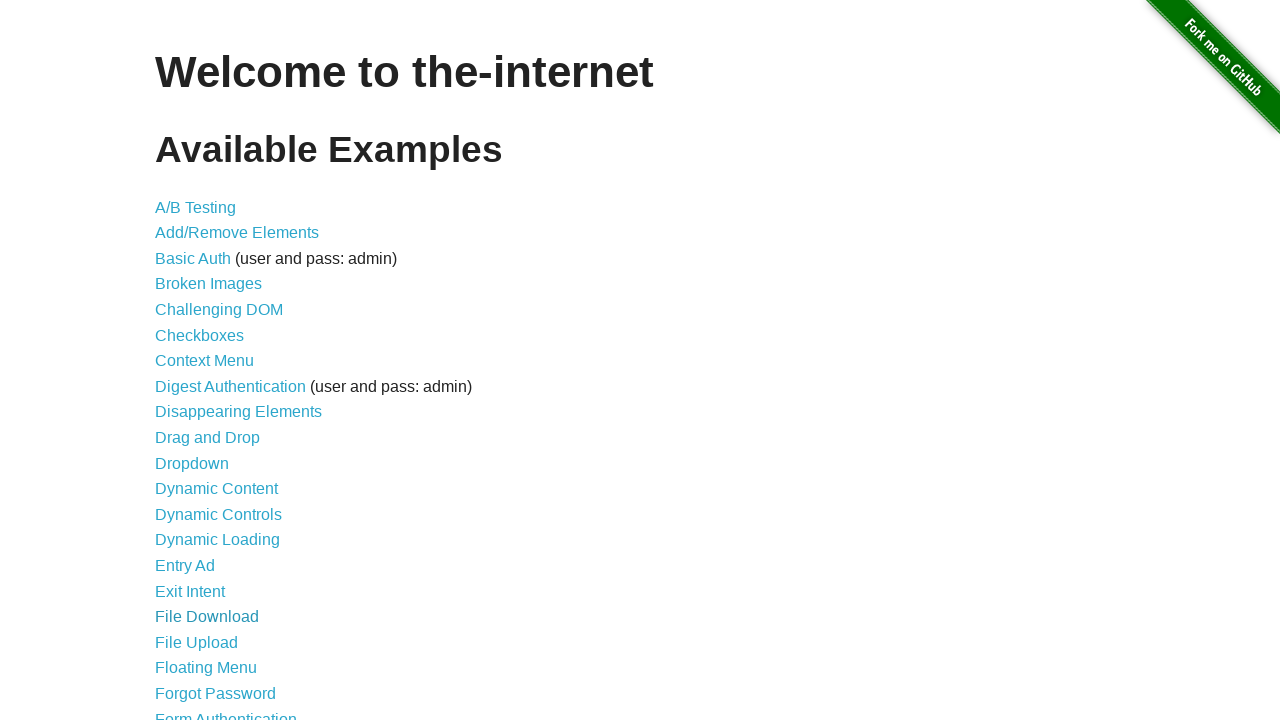

Re-fetched navigation links (iteration 18/44)
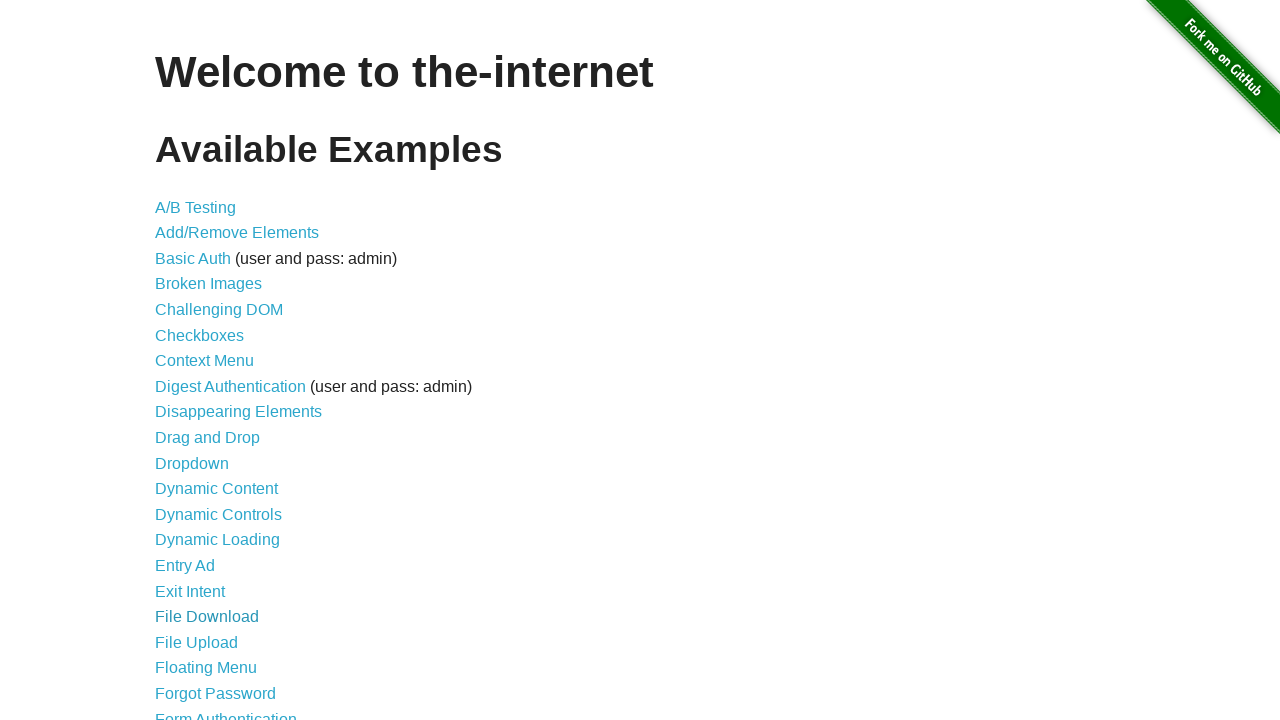

Clicked navigation link: File Upload at (196, 642) on xpath=//div/ul/li/a >> nth=17
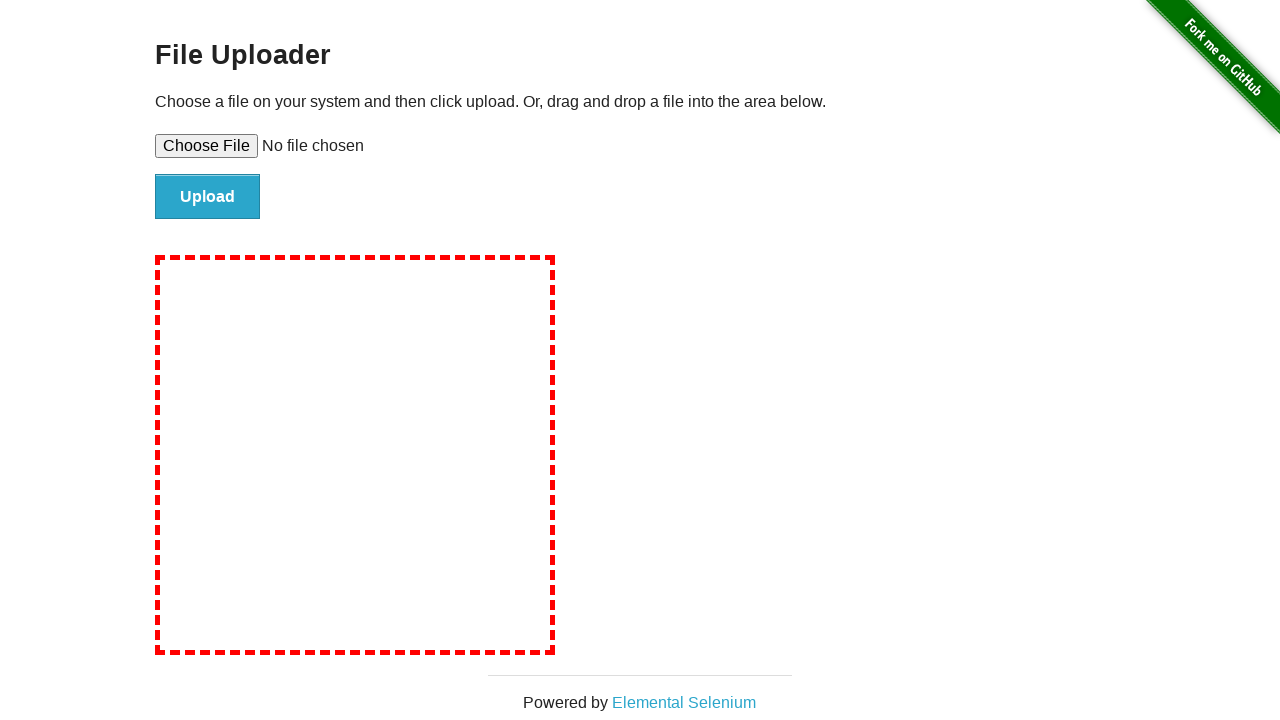

Navigated back to homepage
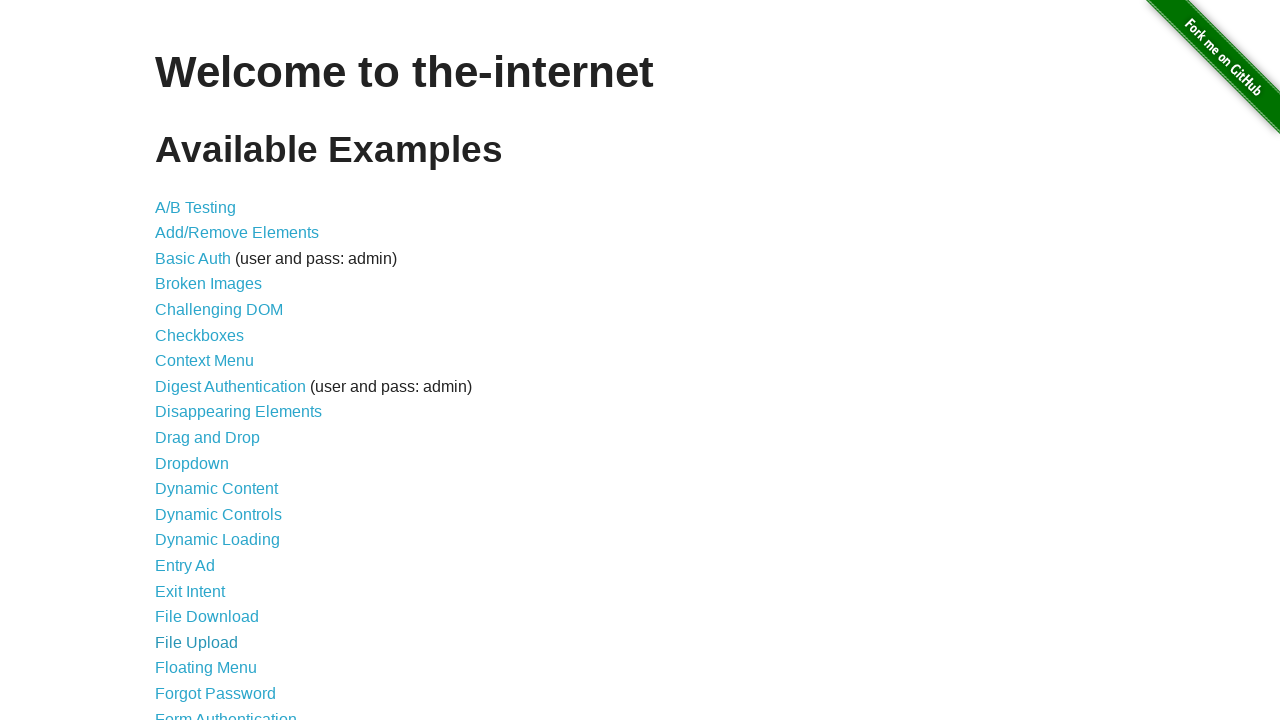

Waited for navigation links to reload on homepage
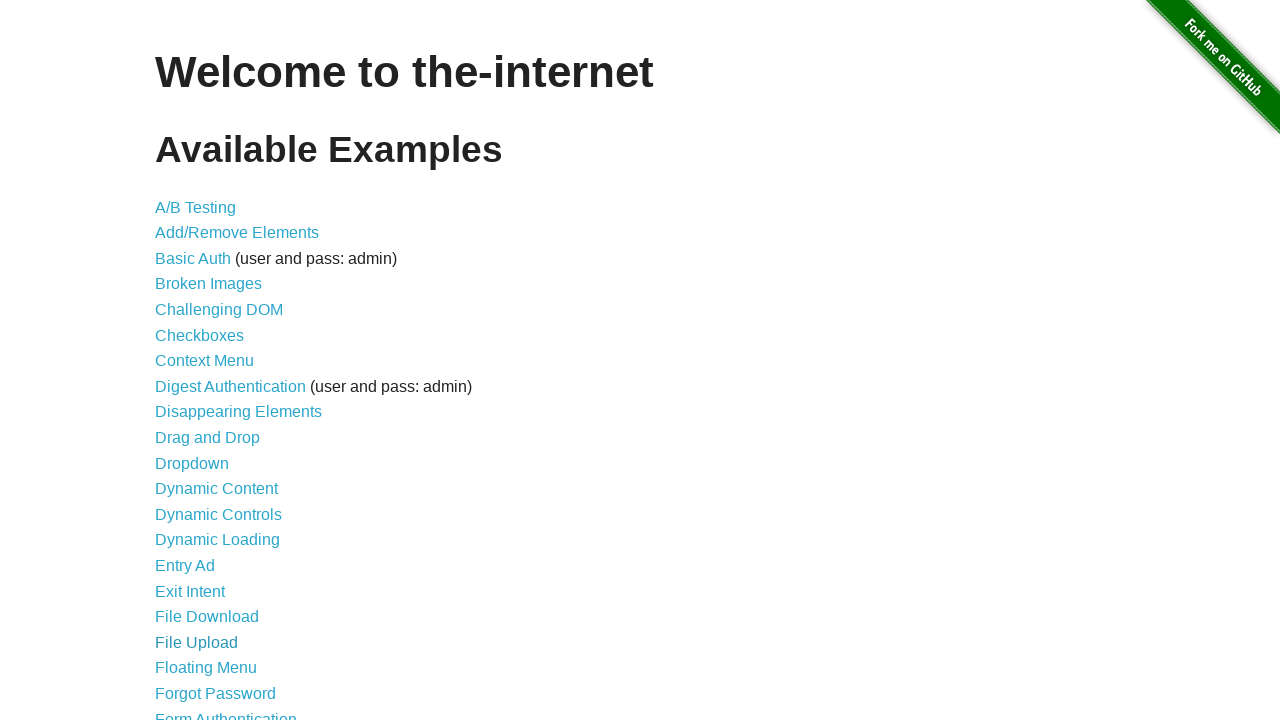

Re-fetched navigation links (iteration 19/44)
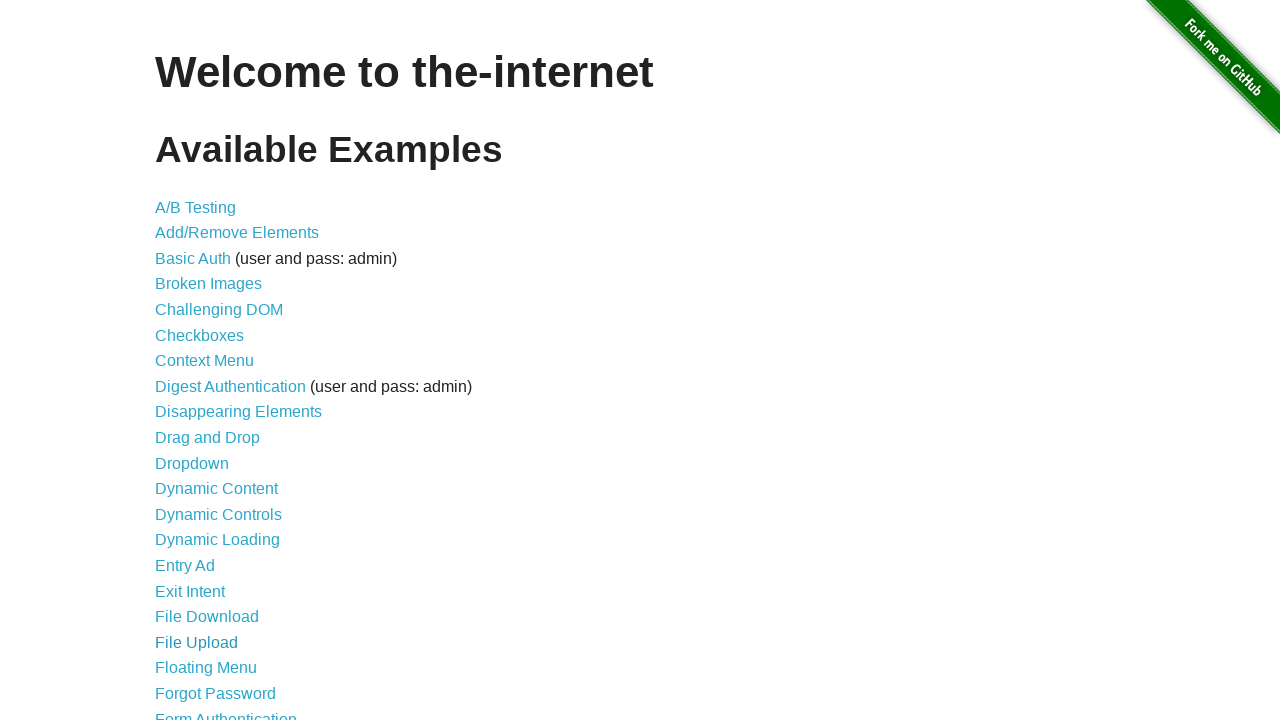

Clicked navigation link: Floating Menu at (206, 668) on xpath=//div/ul/li/a >> nth=18
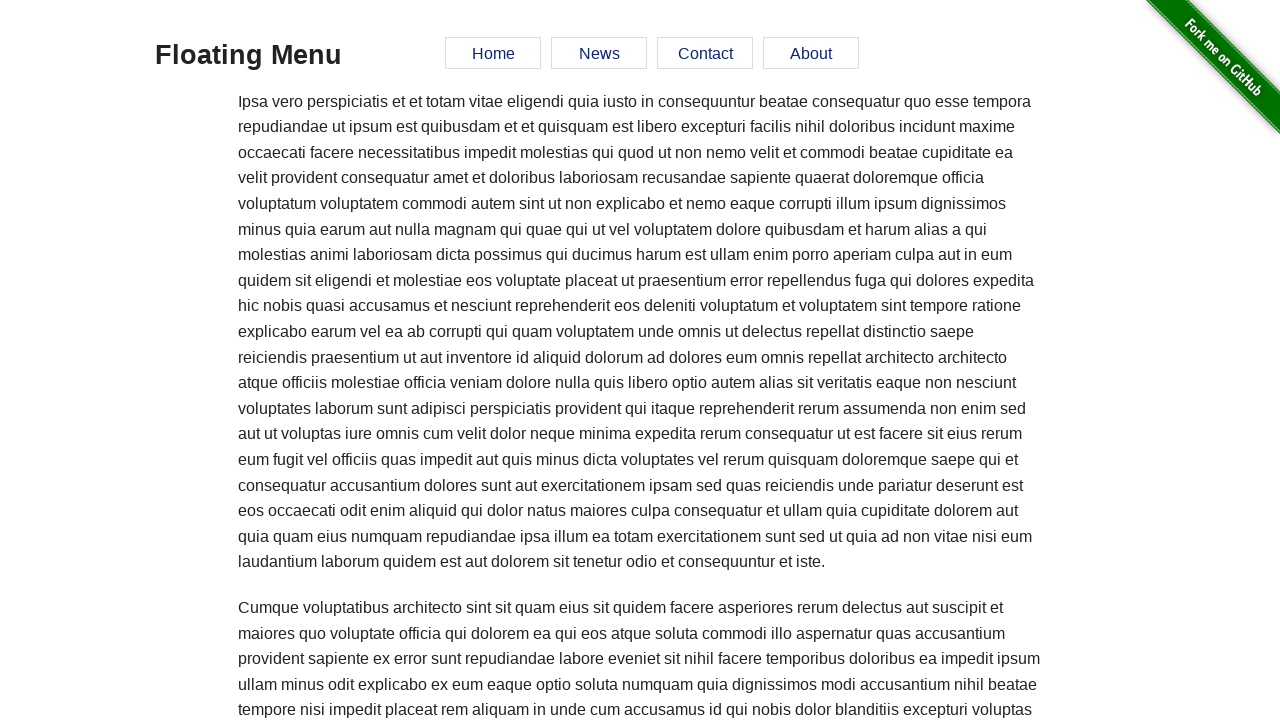

Navigated back to homepage
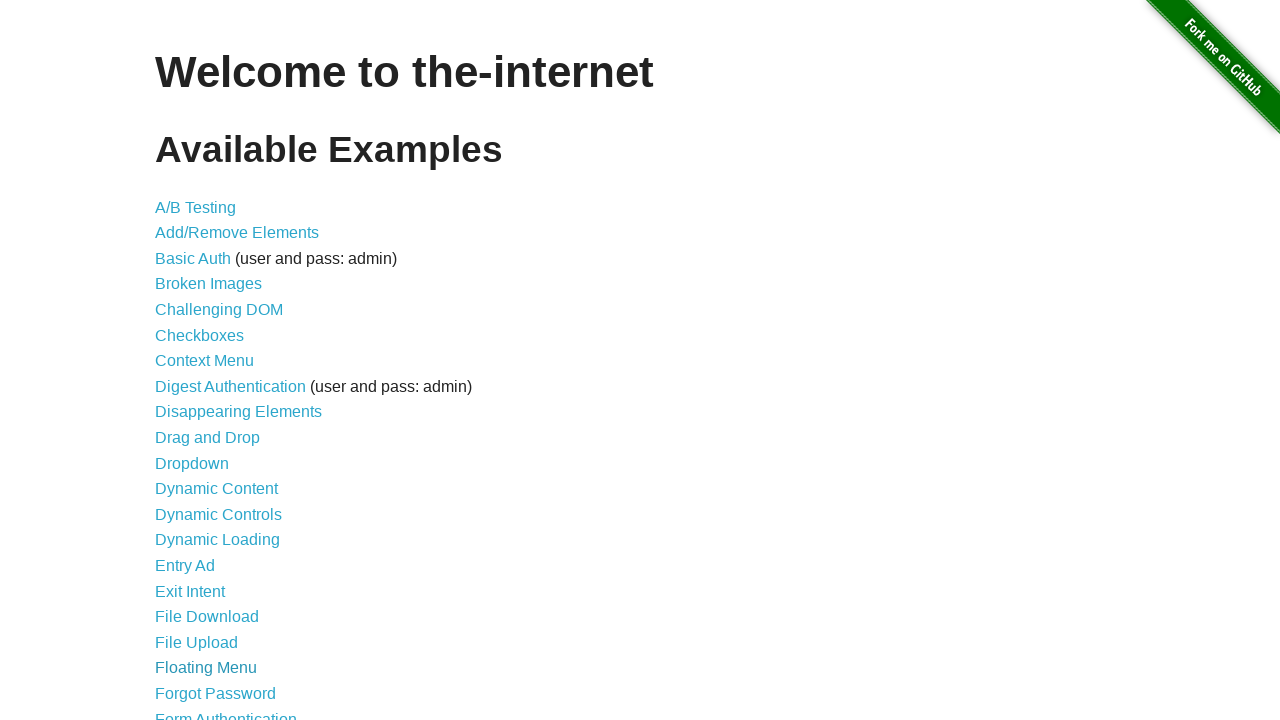

Waited for navigation links to reload on homepage
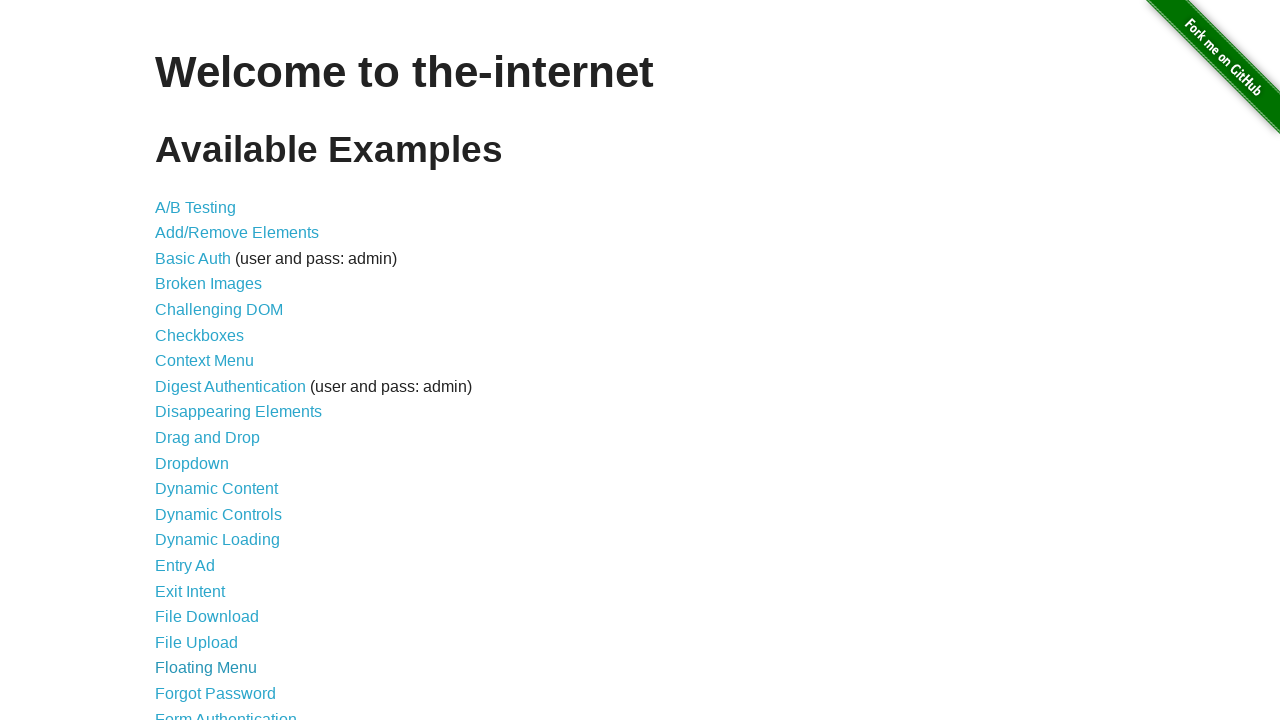

Re-fetched navigation links (iteration 20/44)
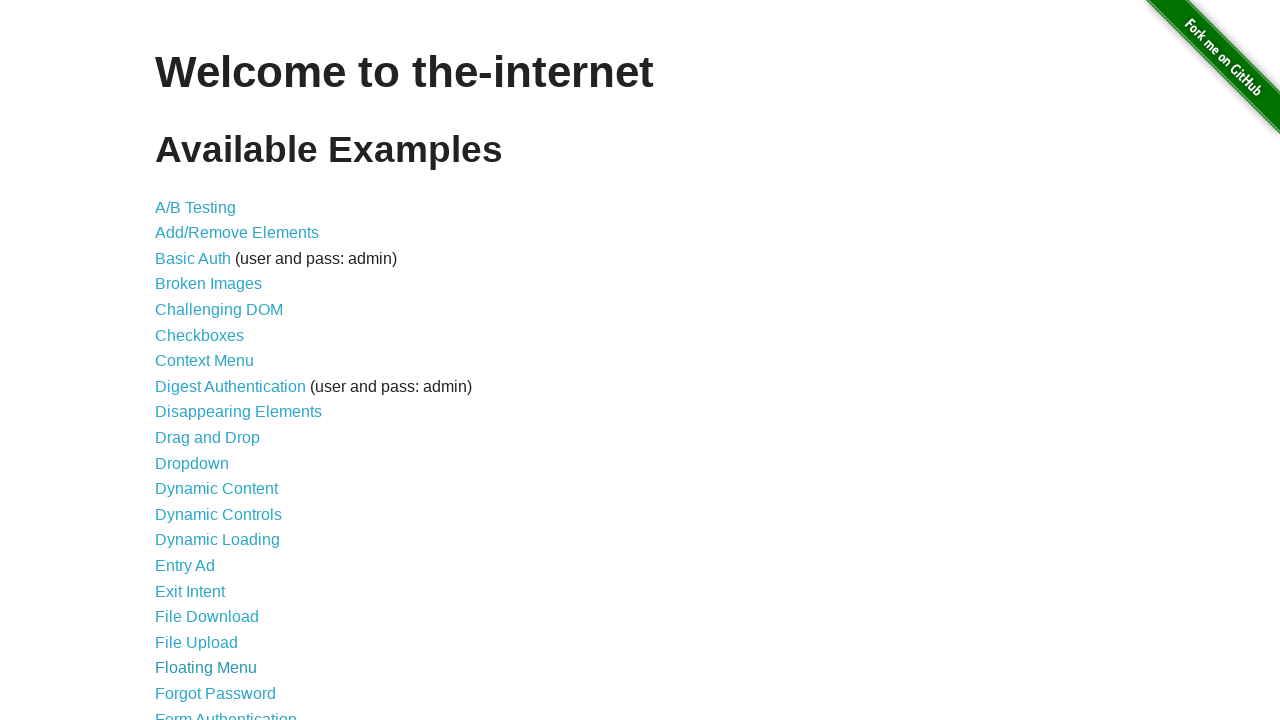

Clicked navigation link: Forgot Password at (216, 693) on xpath=//div/ul/li/a >> nth=19
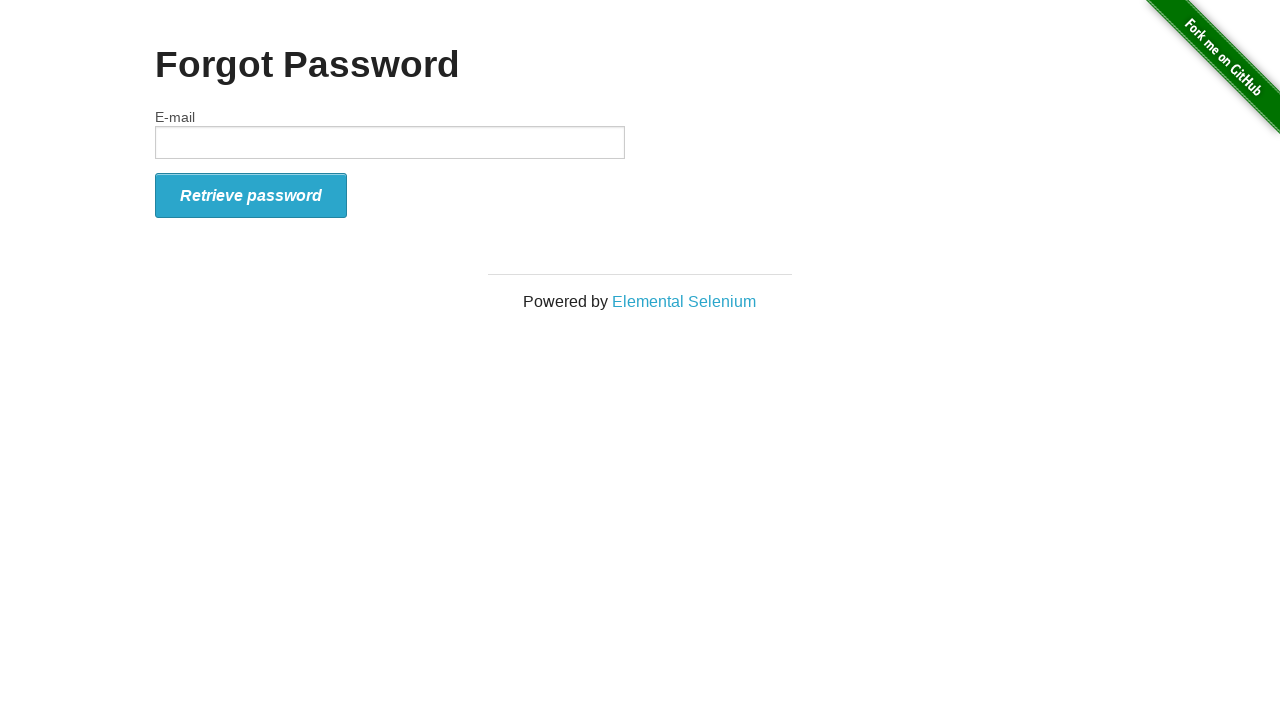

Navigated back to homepage
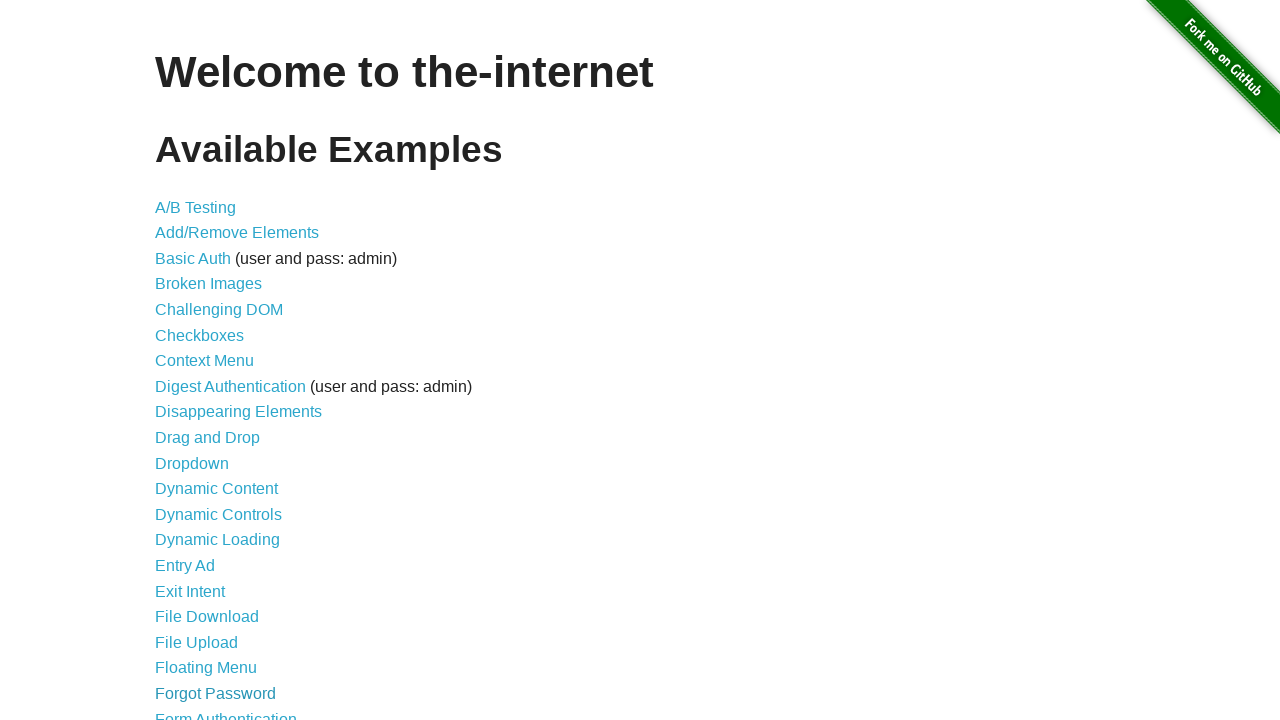

Waited for navigation links to reload on homepage
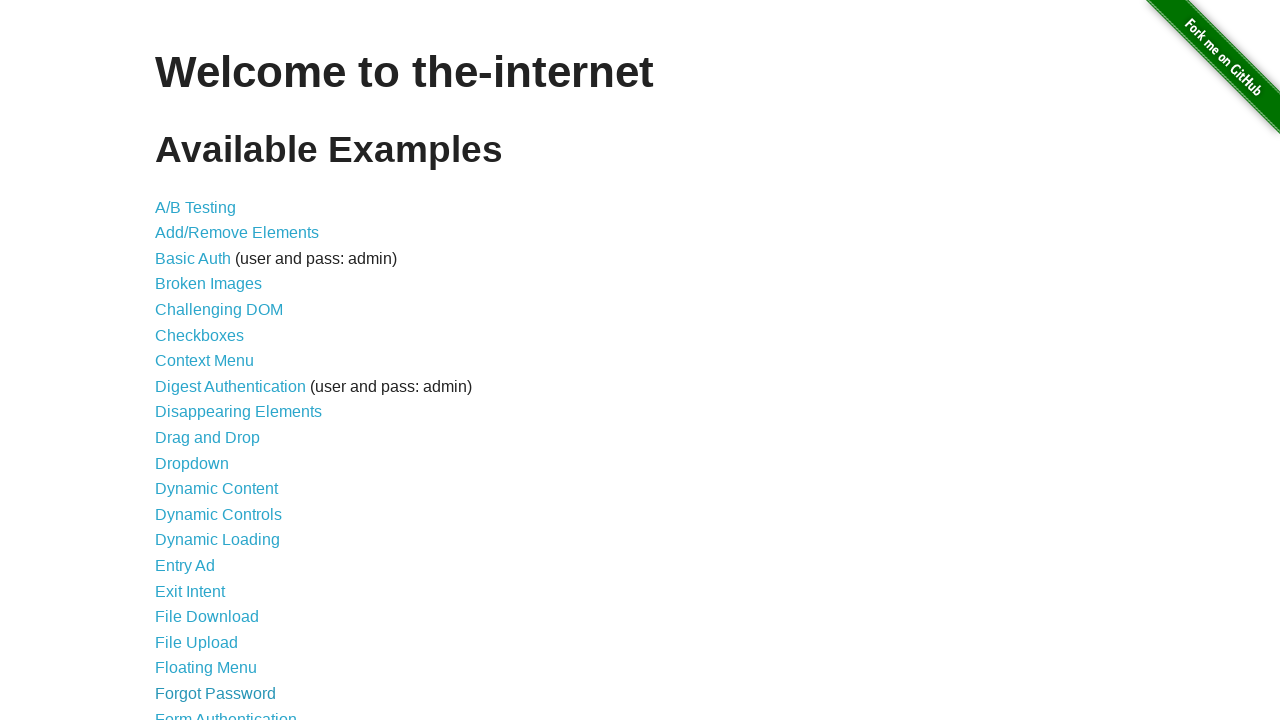

Re-fetched navigation links (iteration 21/44)
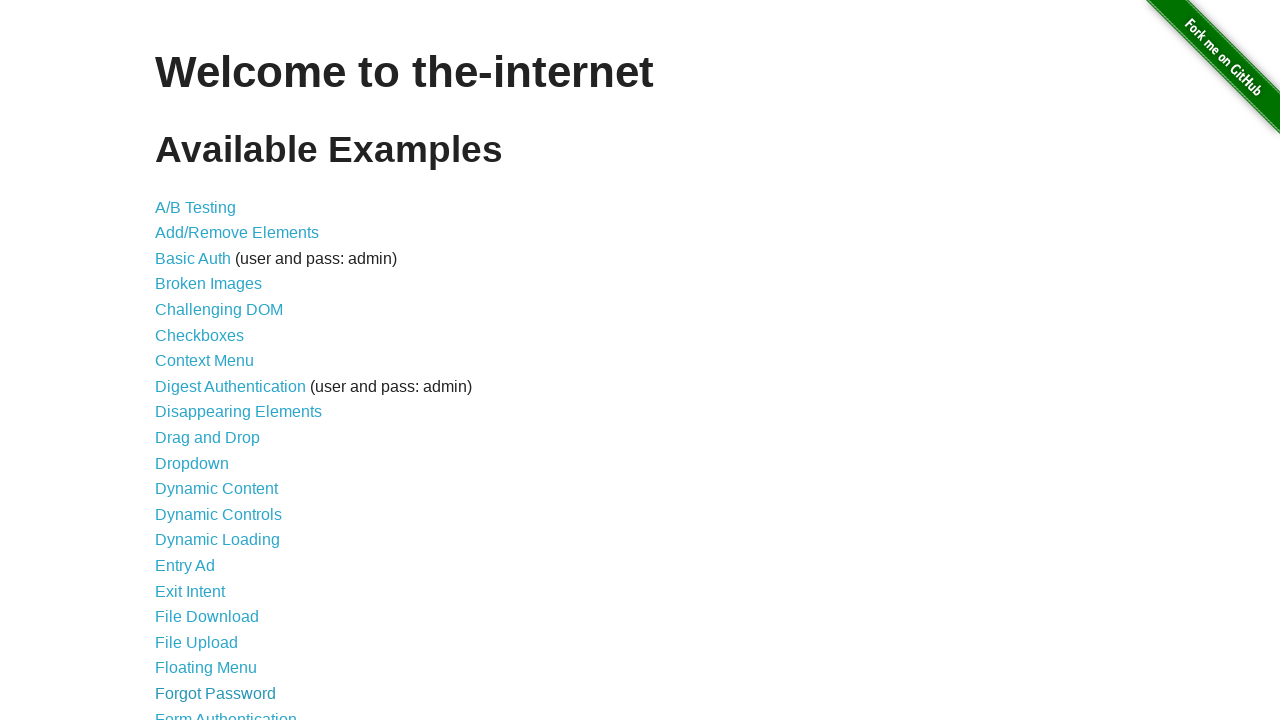

Clicked navigation link: Form Authentication at (226, 712) on xpath=//div/ul/li/a >> nth=20
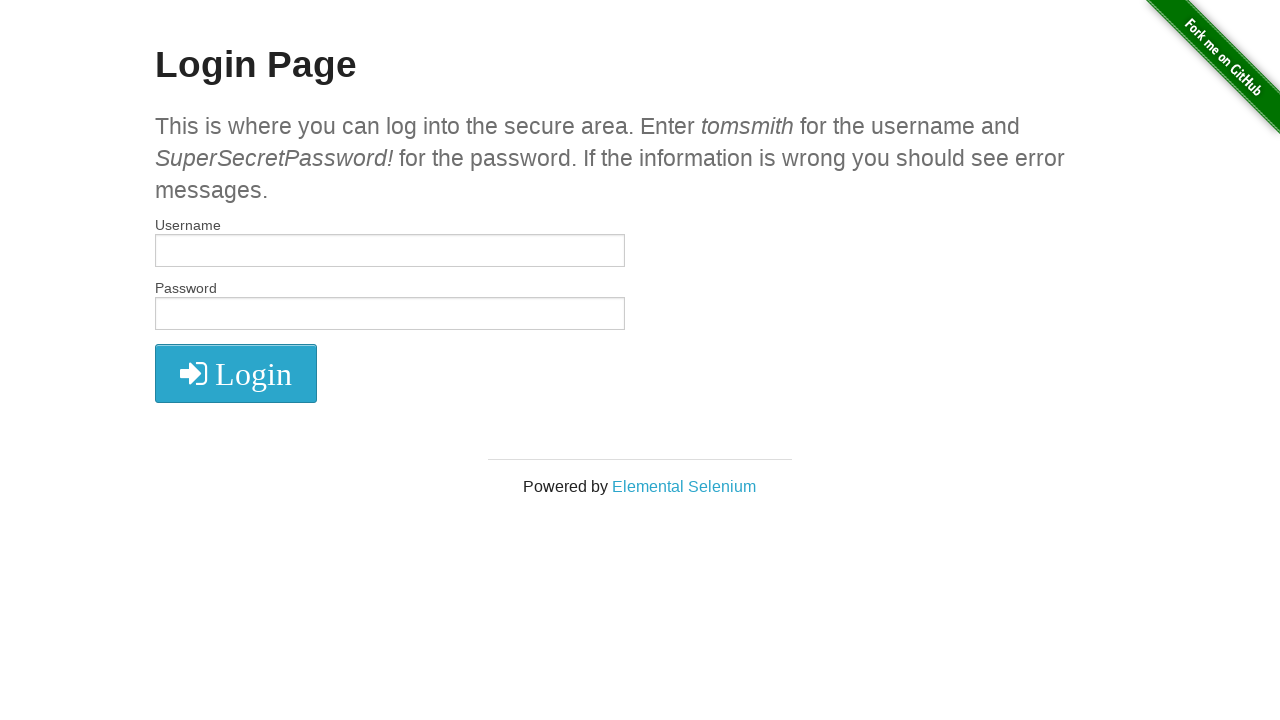

Navigated back to homepage
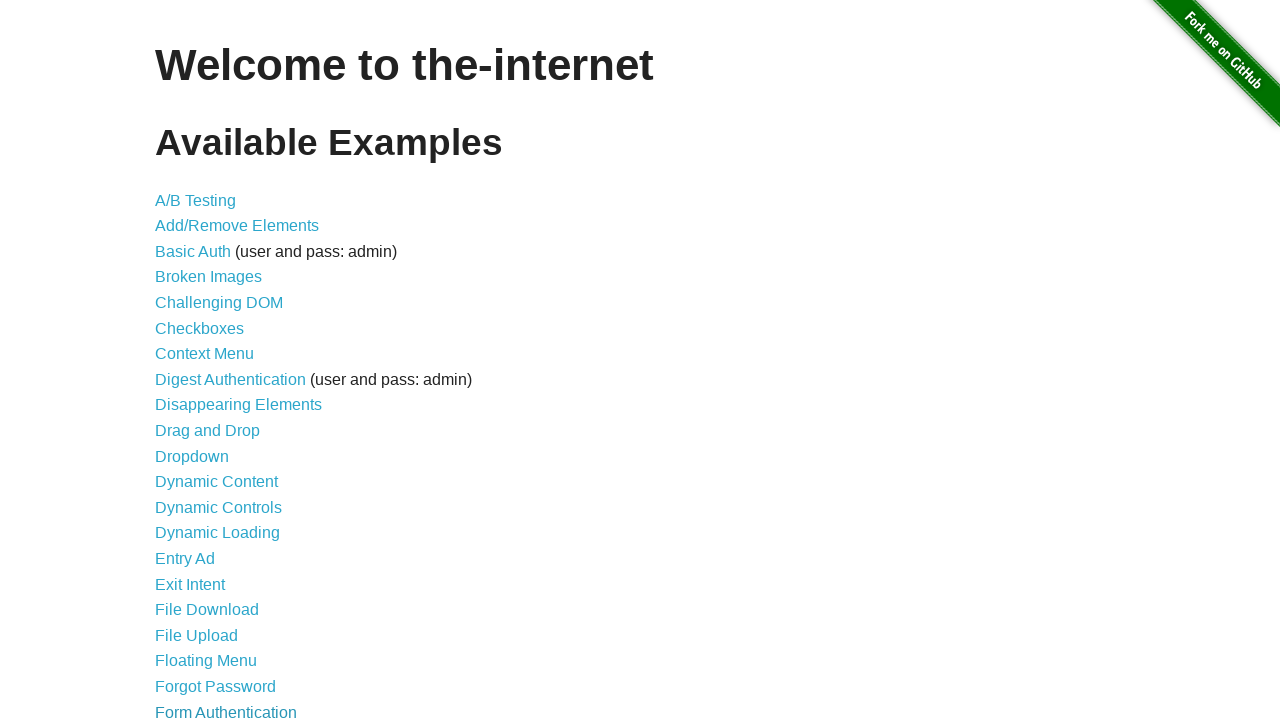

Waited for navigation links to reload on homepage
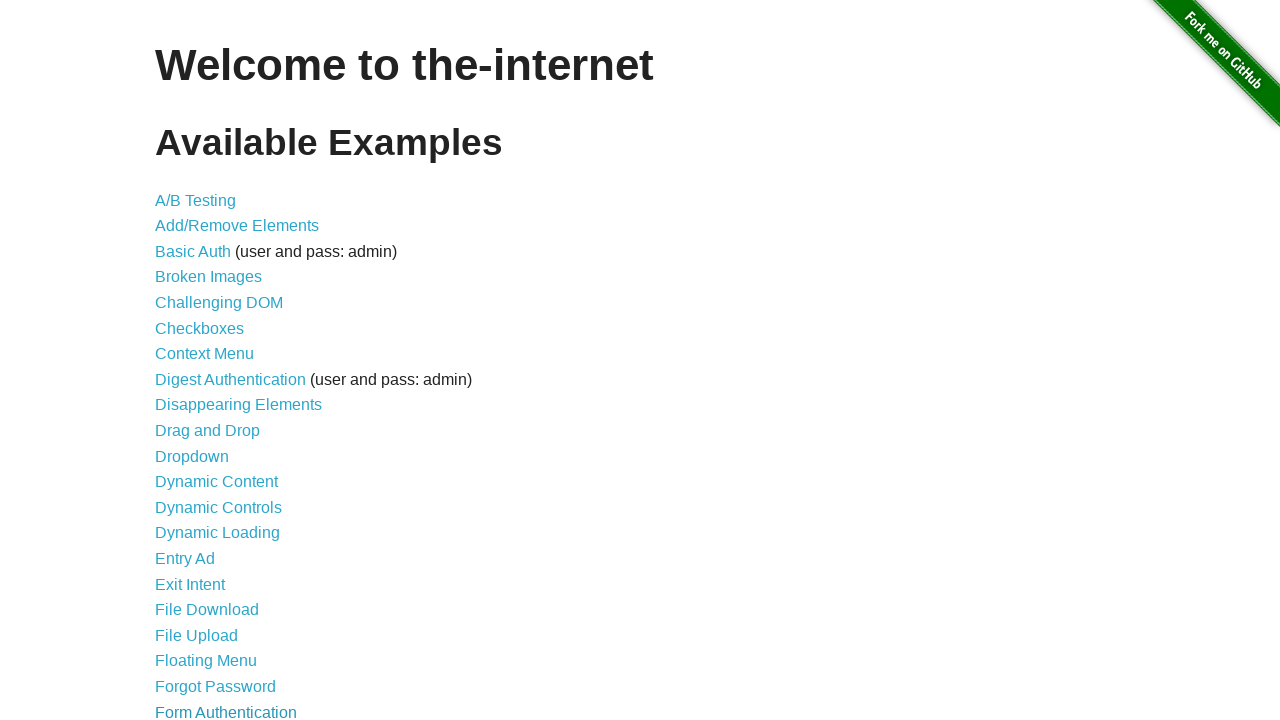

Re-fetched navigation links (iteration 22/44)
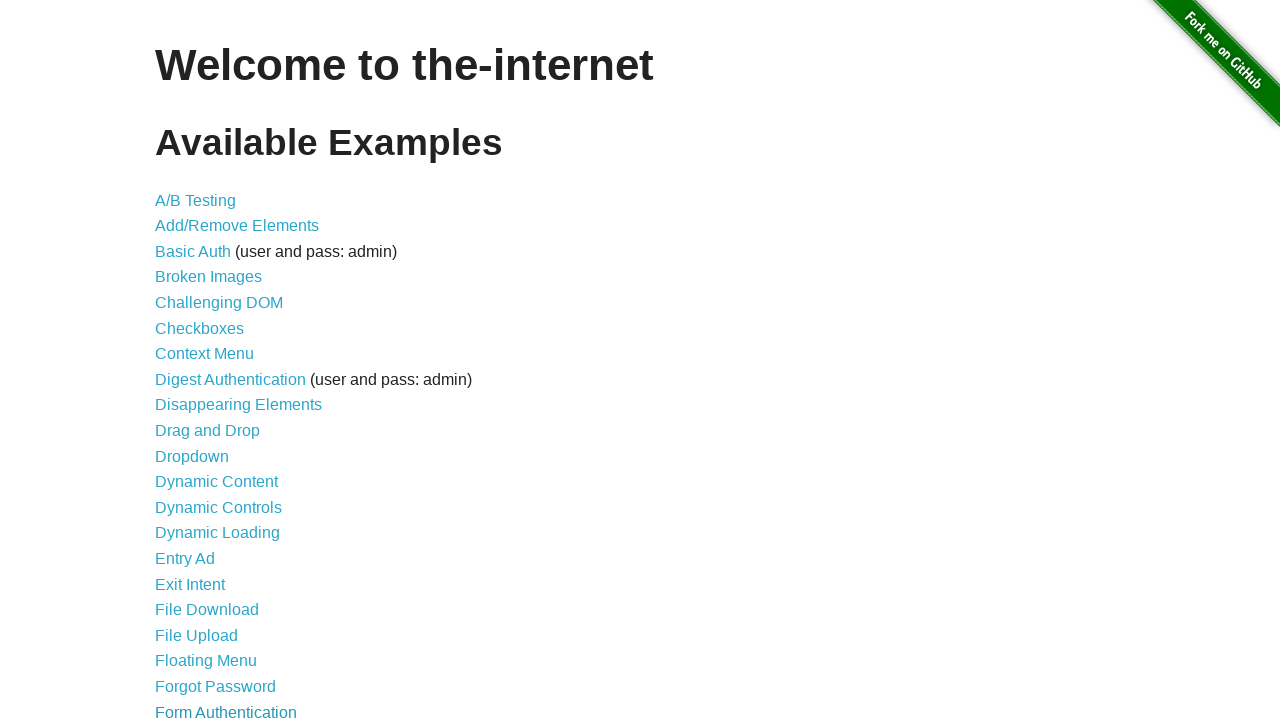

Clicked navigation link: Frames at (182, 361) on xpath=//div/ul/li/a >> nth=21
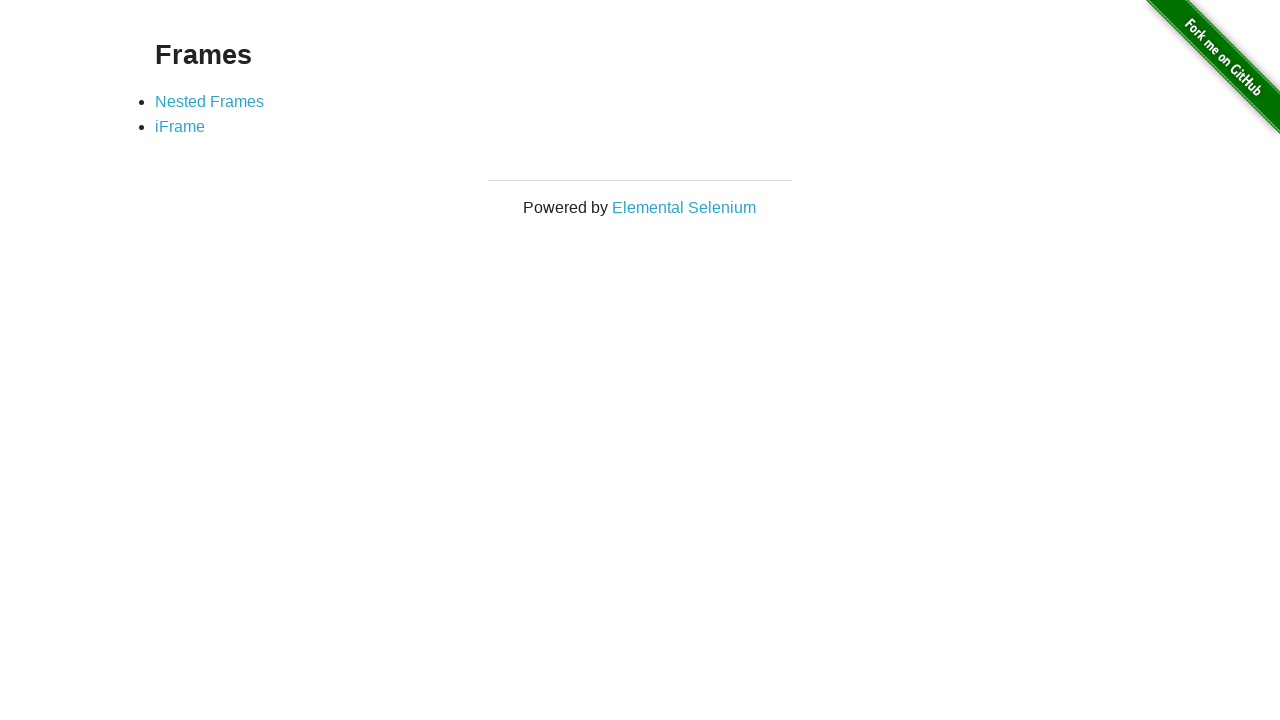

Navigated back to homepage
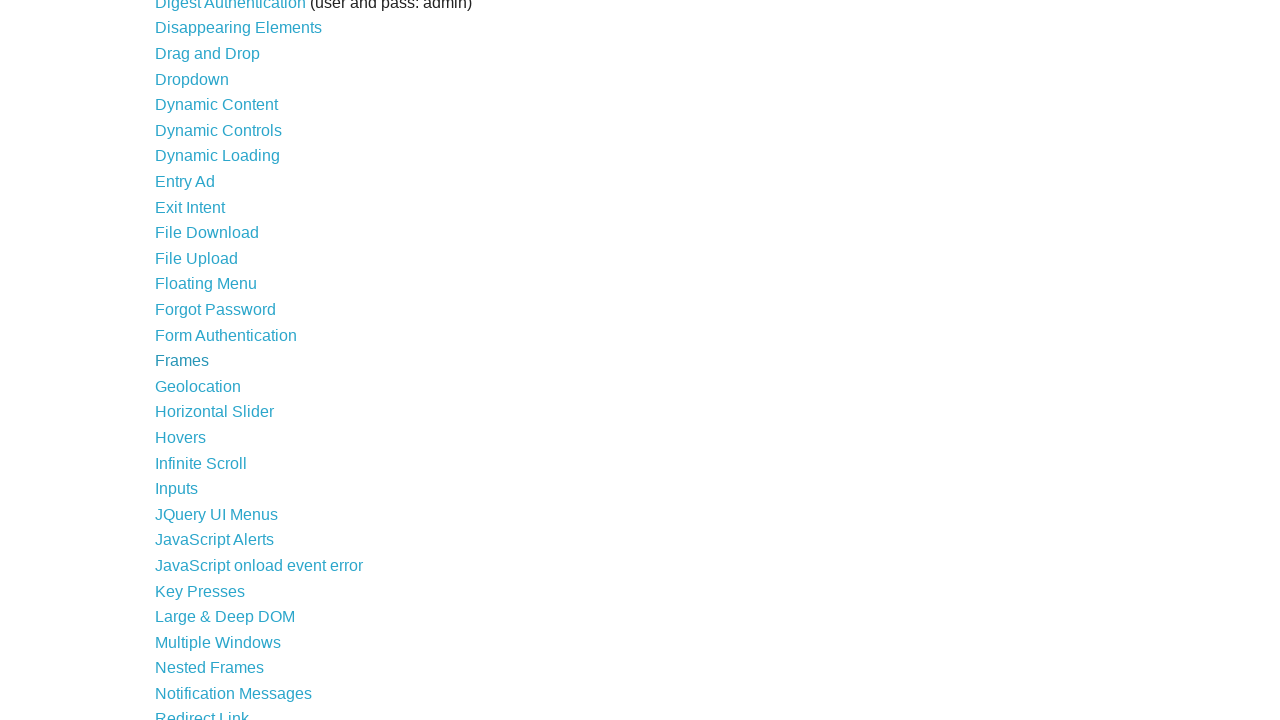

Waited for navigation links to reload on homepage
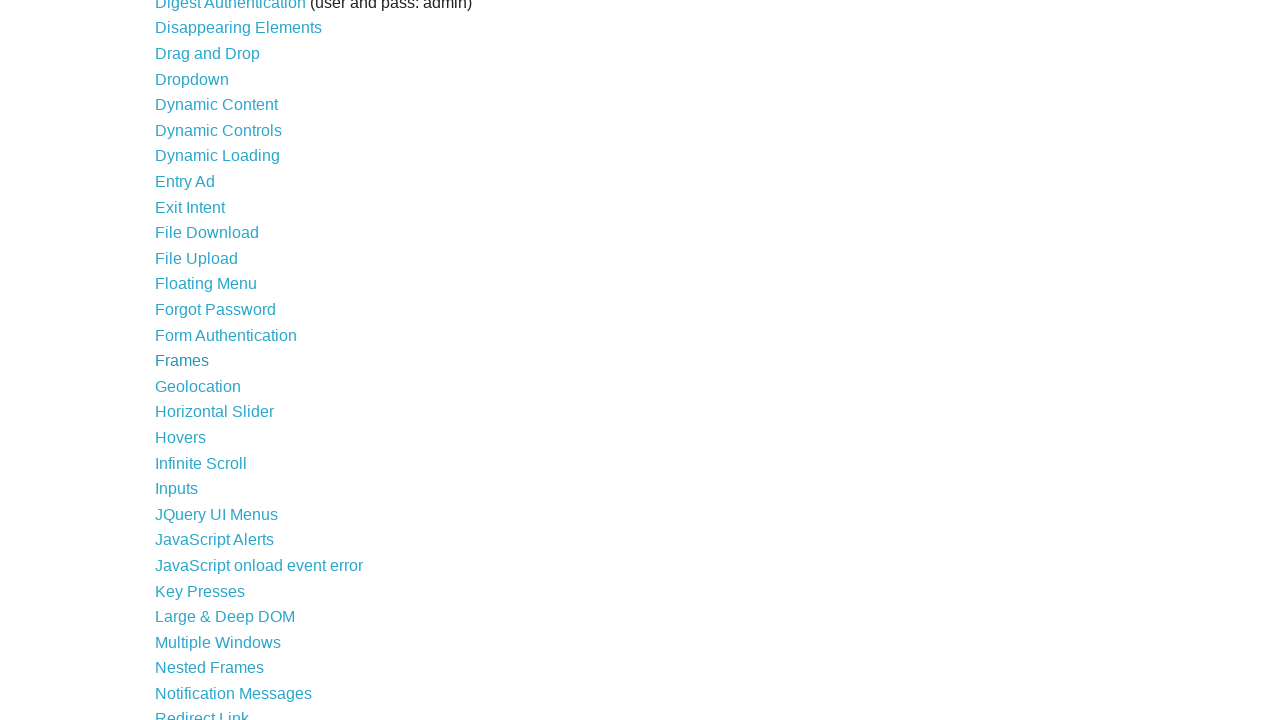

Re-fetched navigation links (iteration 23/44)
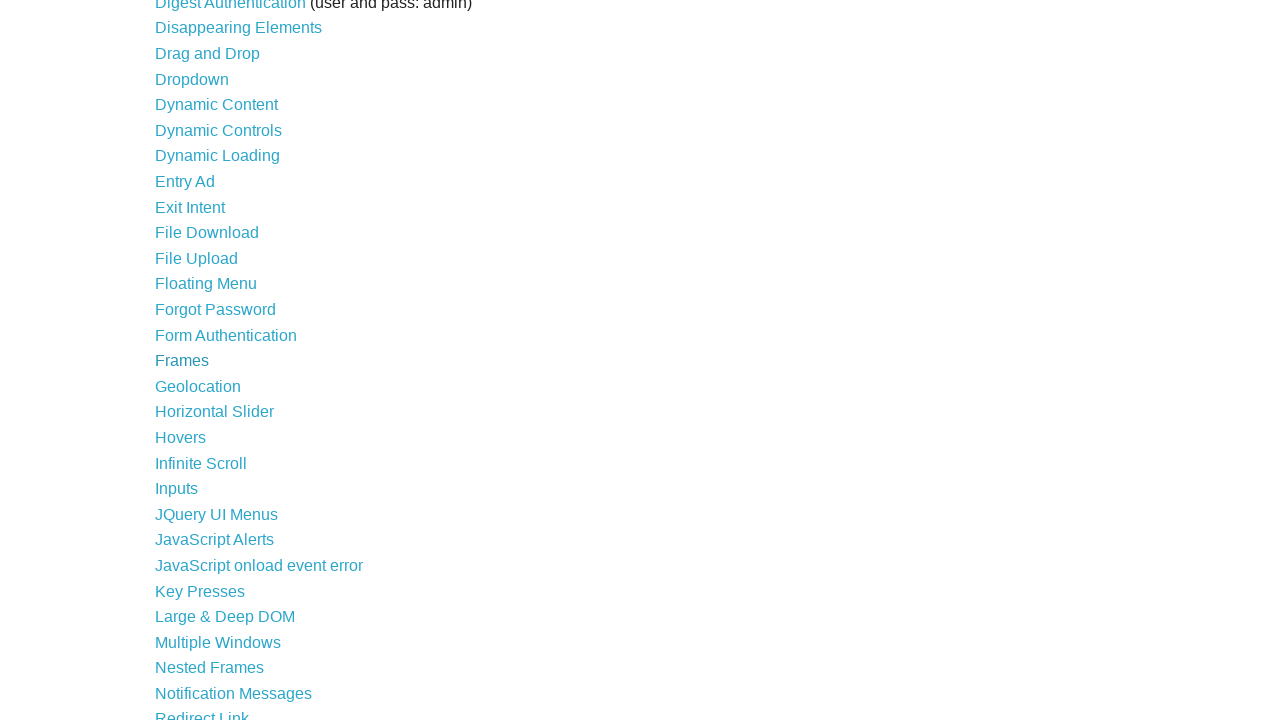

Clicked navigation link: Geolocation at (198, 386) on xpath=//div/ul/li/a >> nth=22
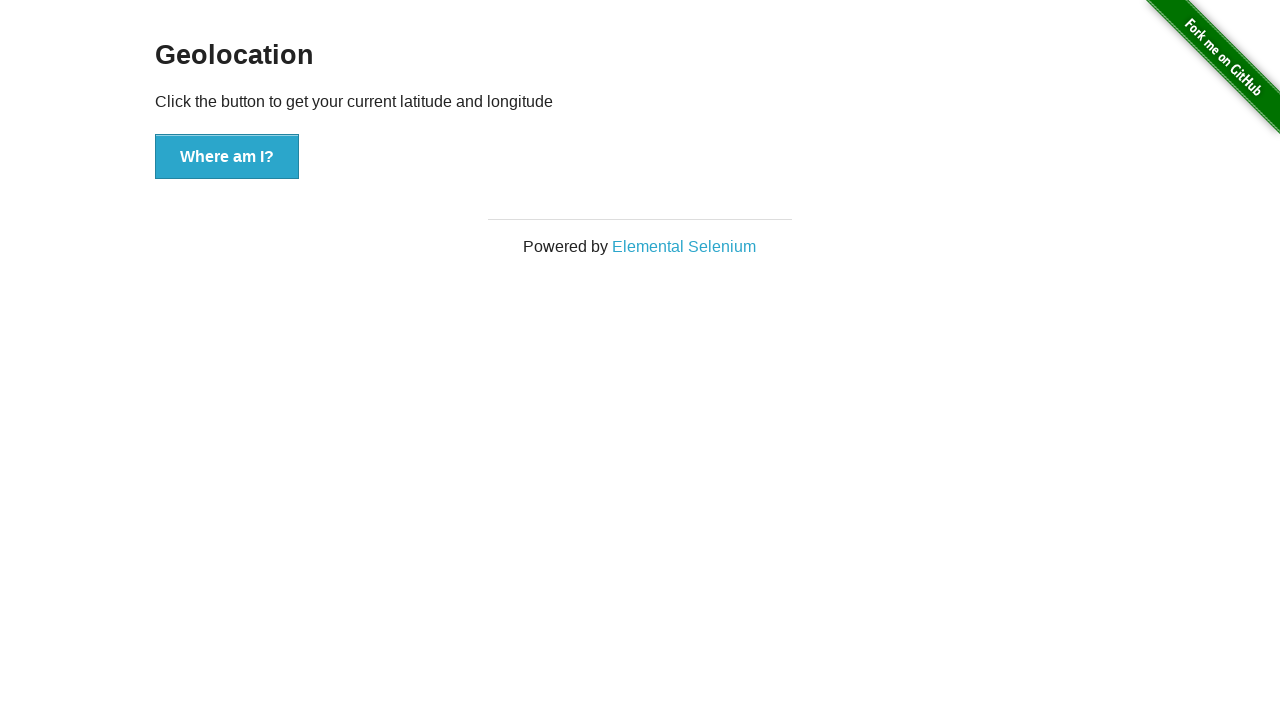

Navigated back to homepage
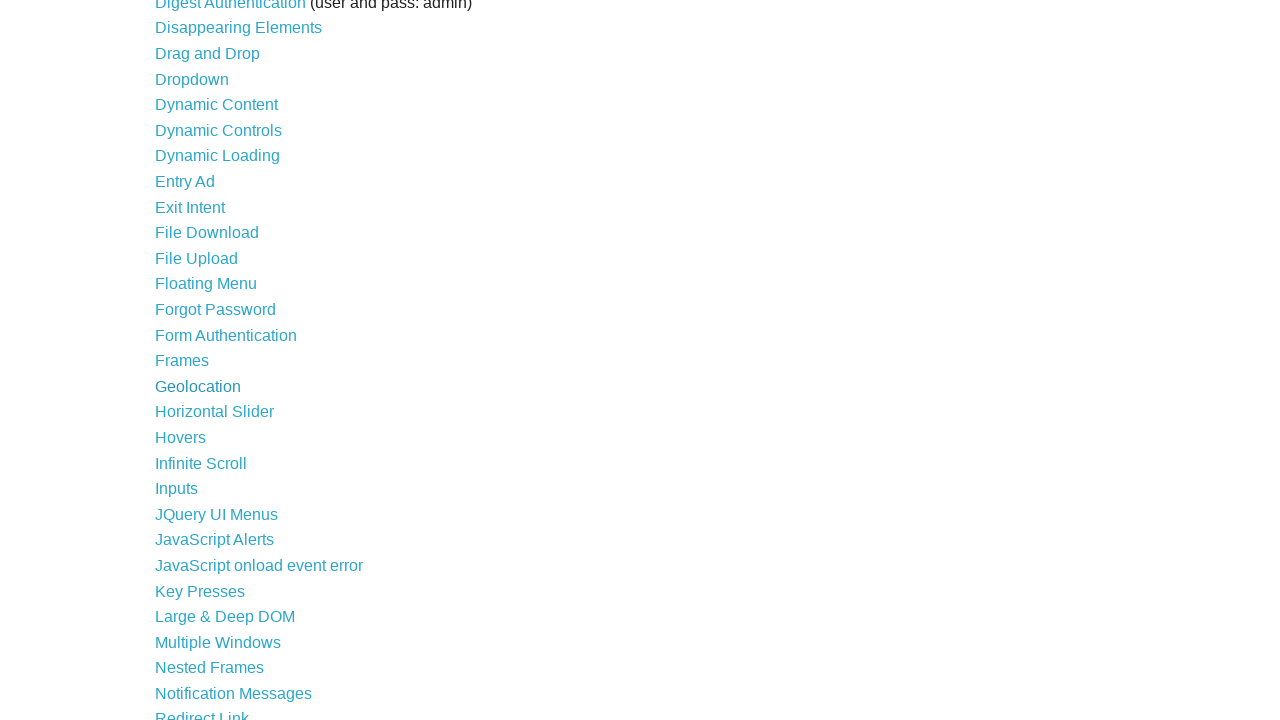

Waited for navigation links to reload on homepage
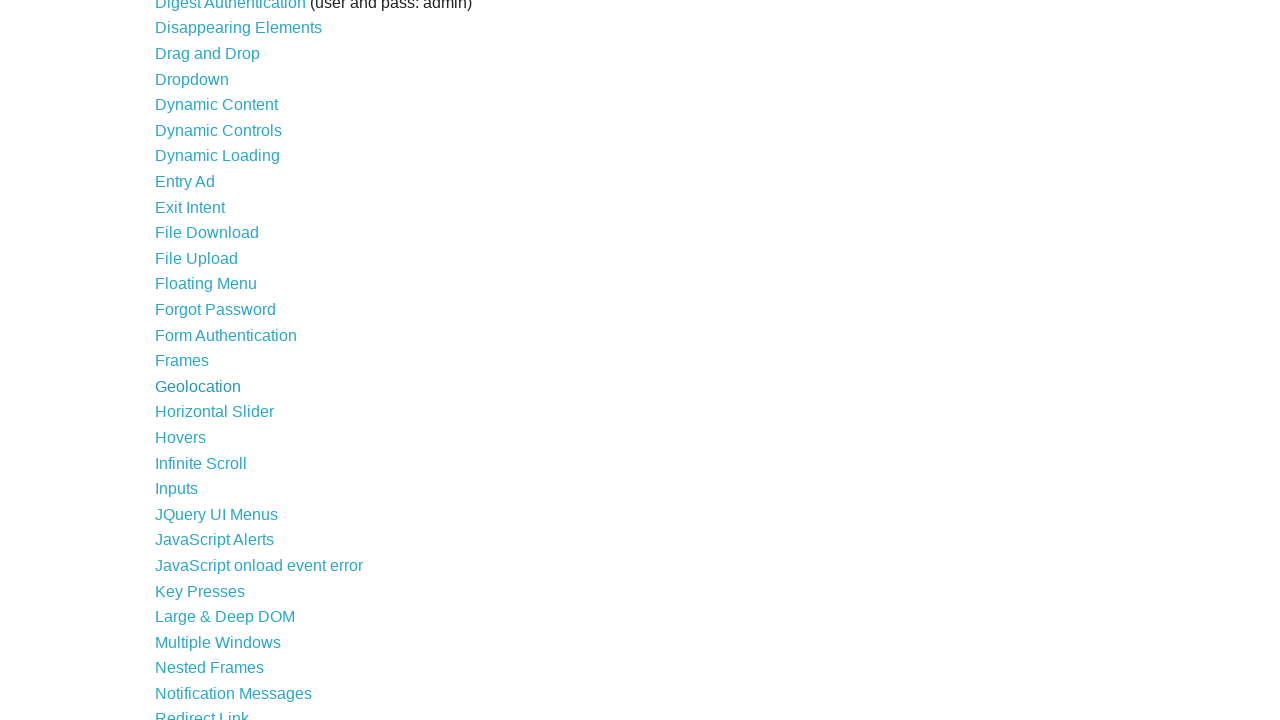

Re-fetched navigation links (iteration 24/44)
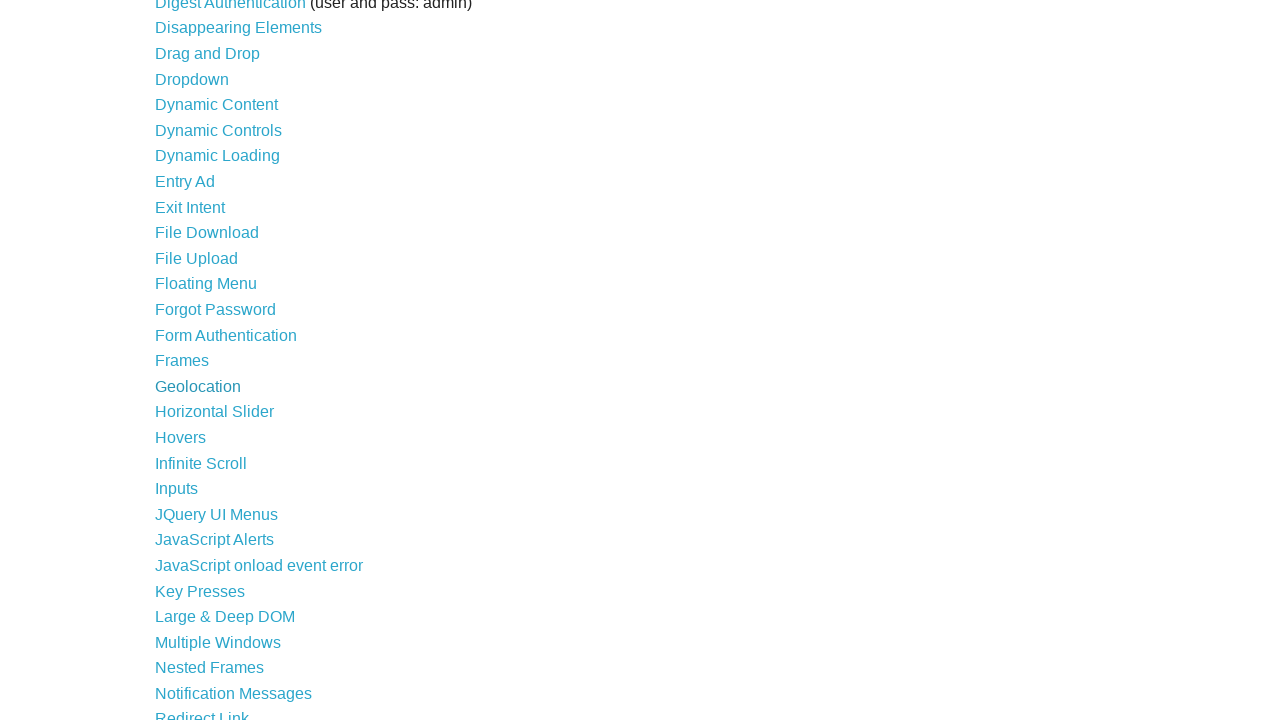

Clicked navigation link: Horizontal Slider at (214, 412) on xpath=//div/ul/li/a >> nth=23
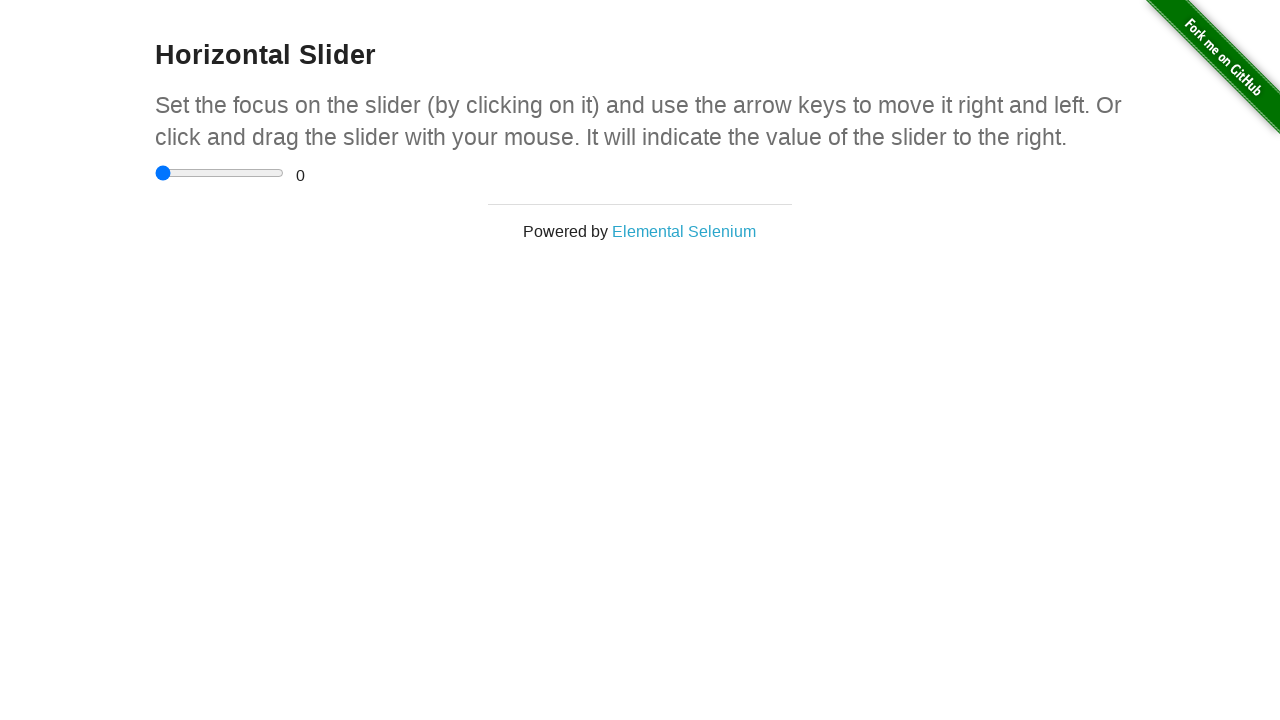

Navigated back to homepage
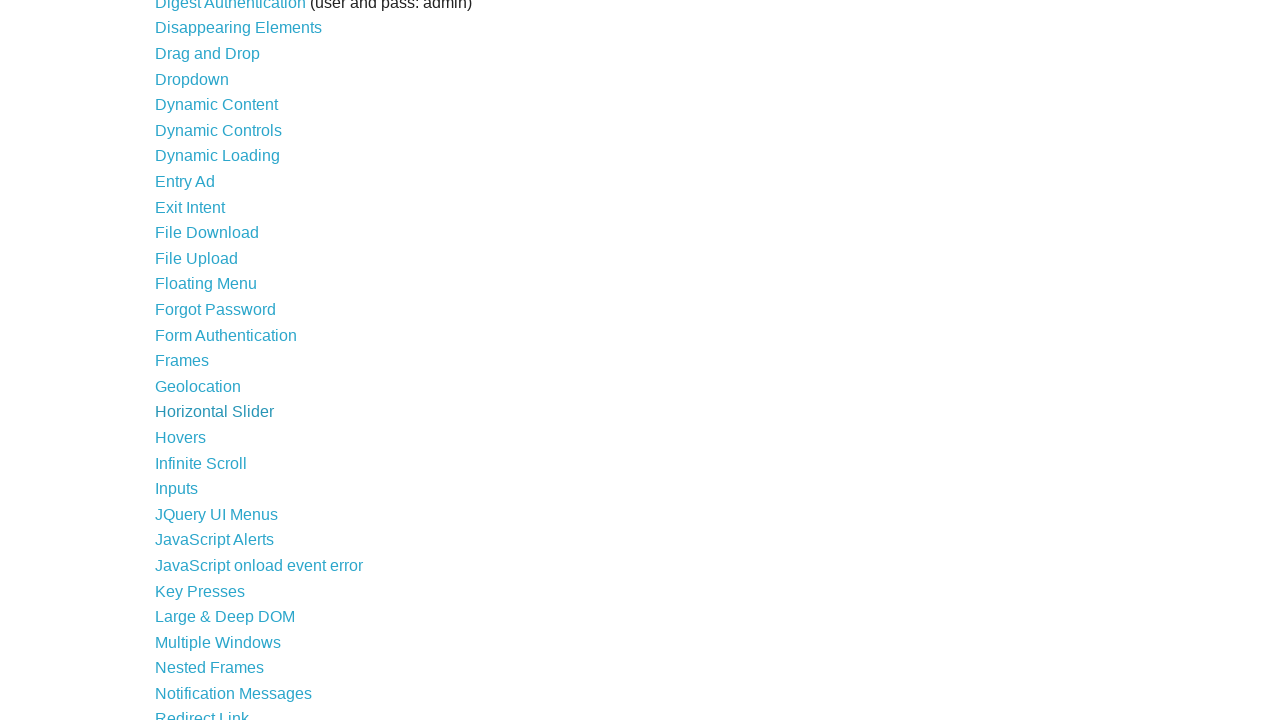

Waited for navigation links to reload on homepage
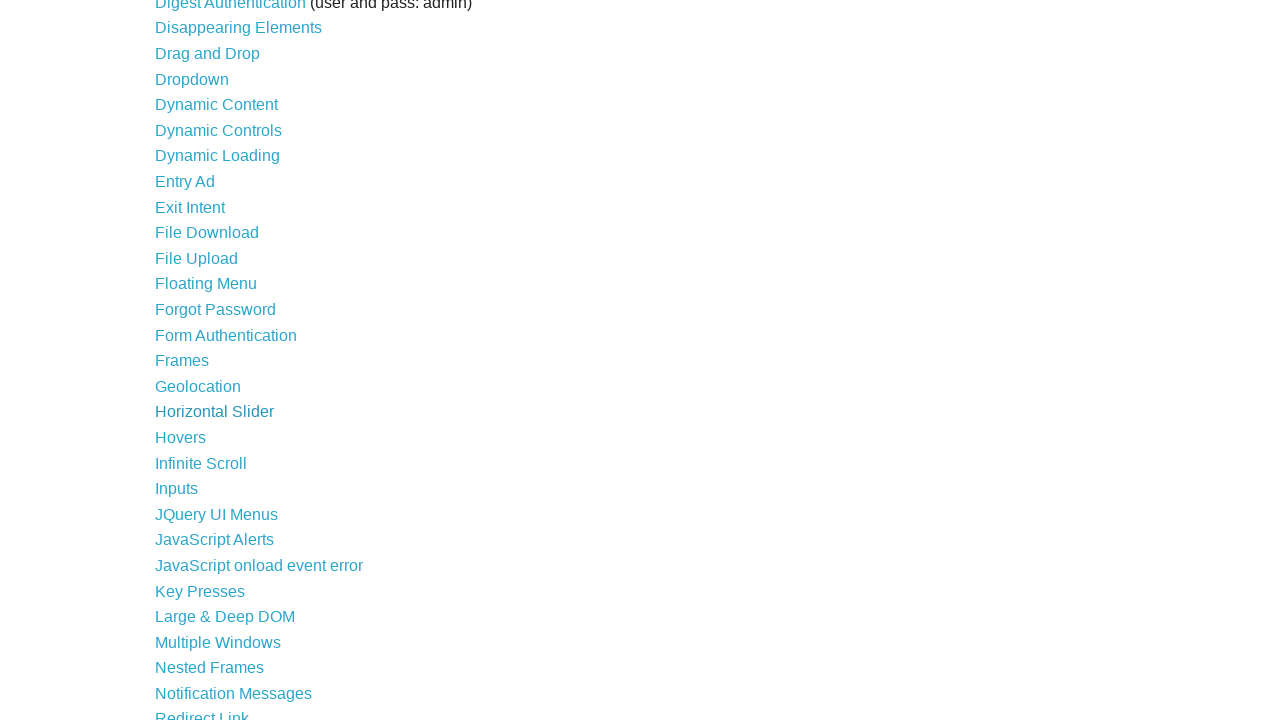

Re-fetched navigation links (iteration 25/44)
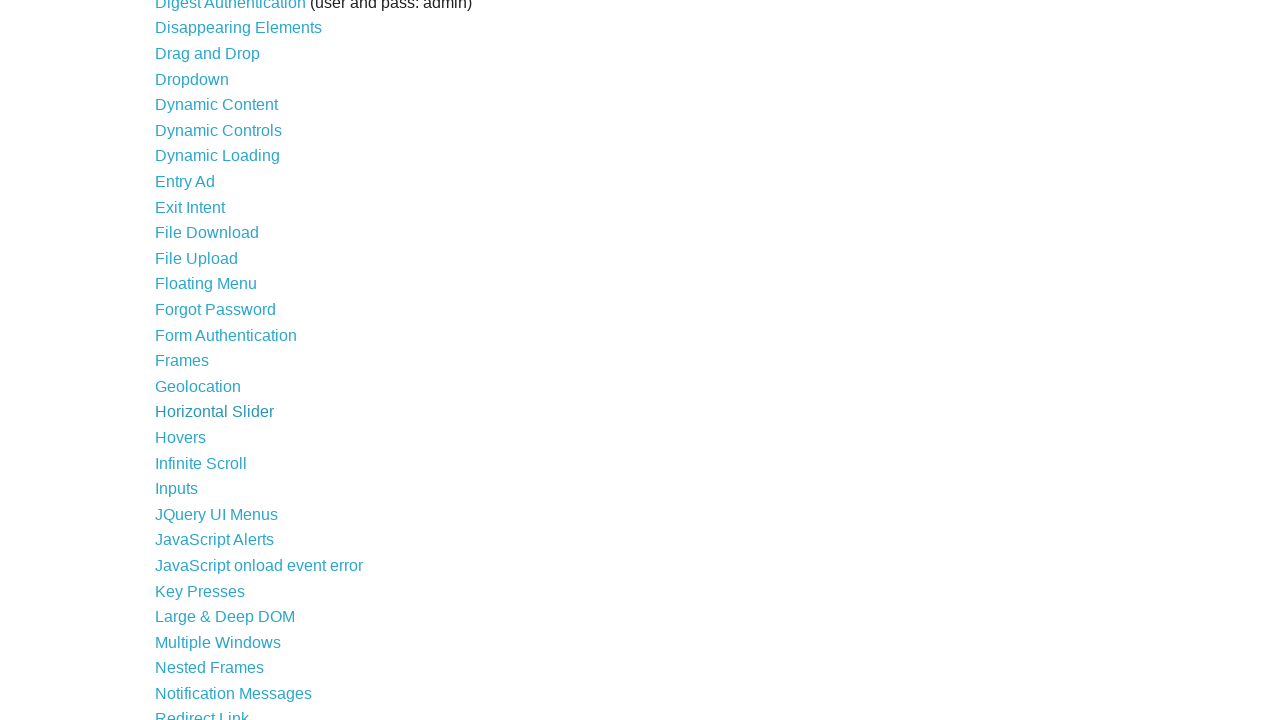

Clicked navigation link: Hovers at (180, 437) on xpath=//div/ul/li/a >> nth=24
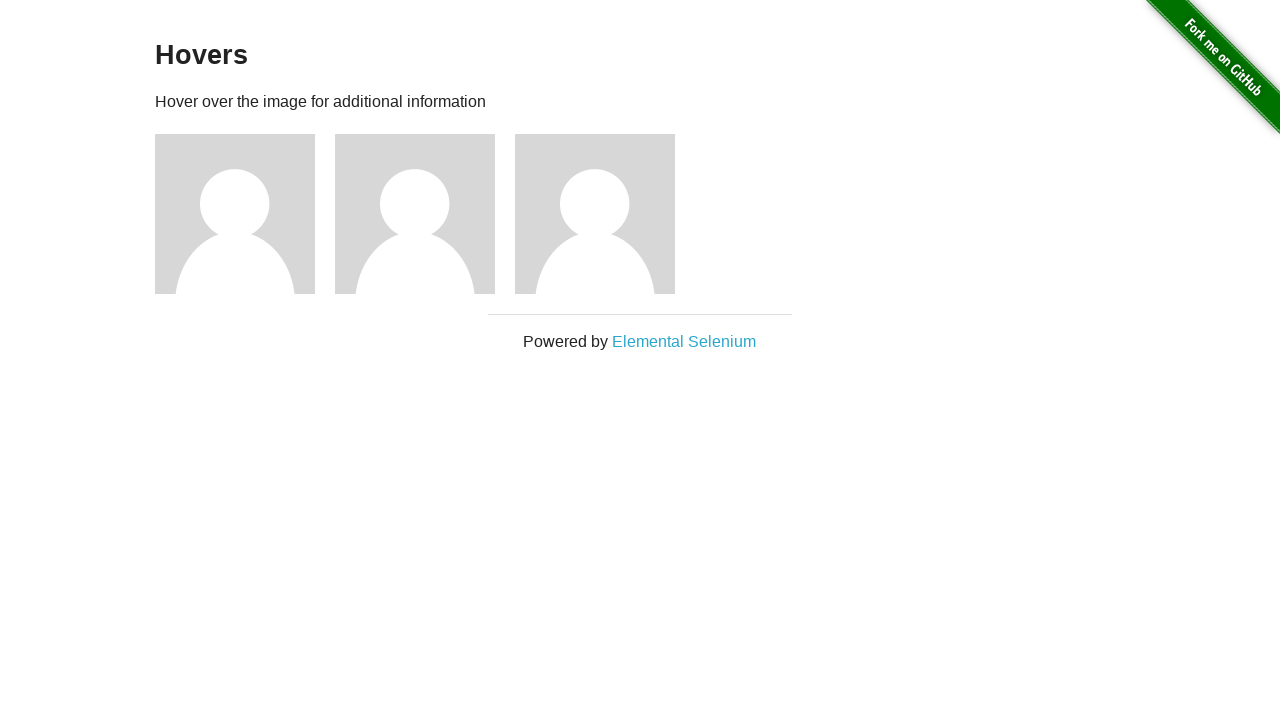

Navigated back to homepage
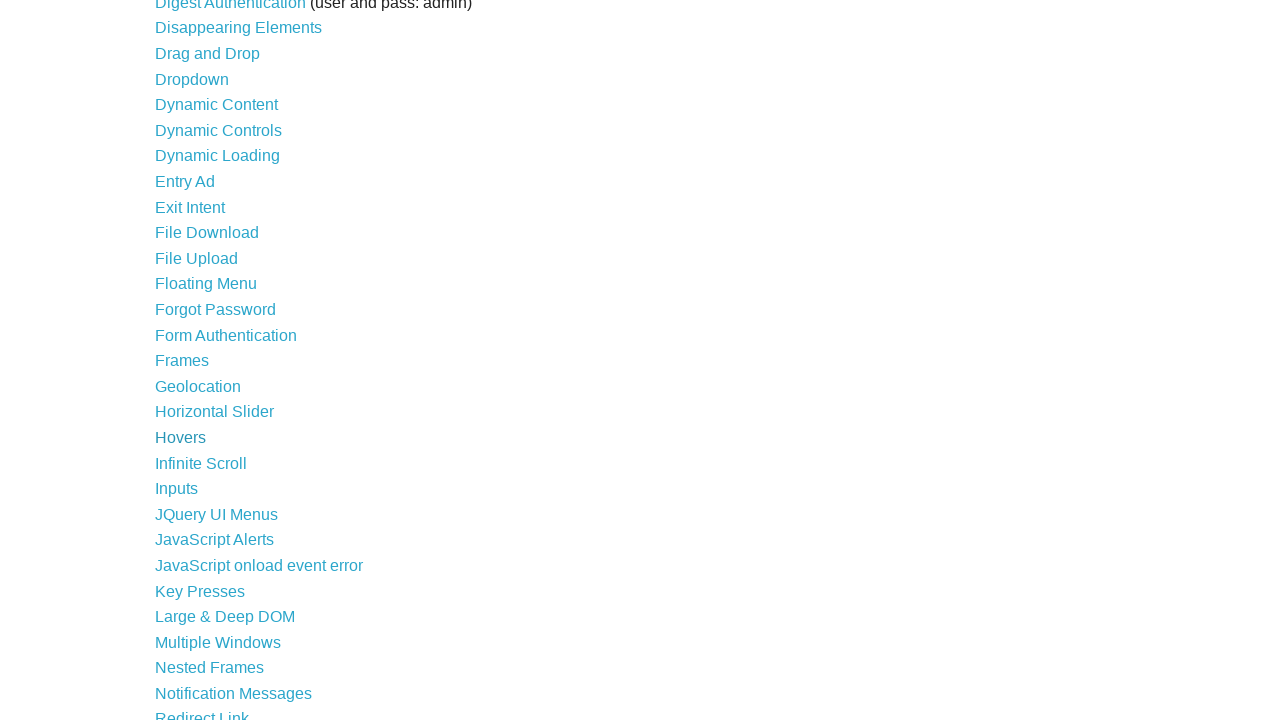

Waited for navigation links to reload on homepage
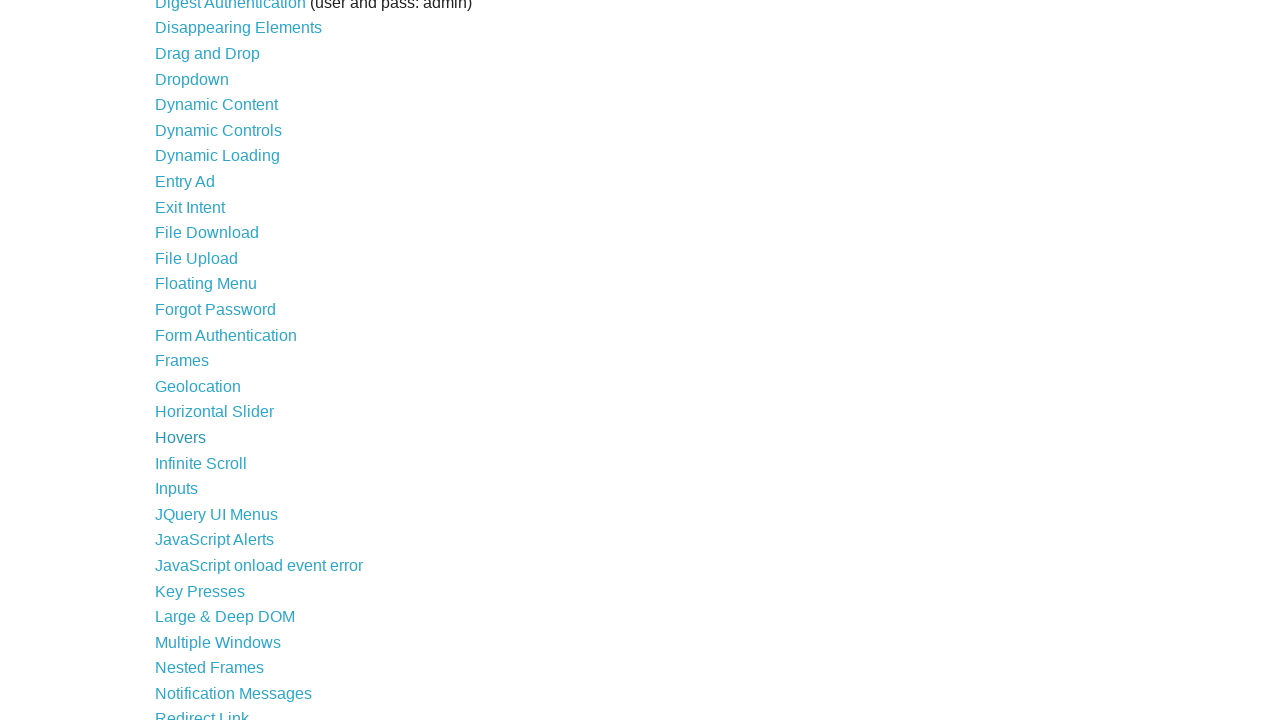

Re-fetched navigation links (iteration 26/44)
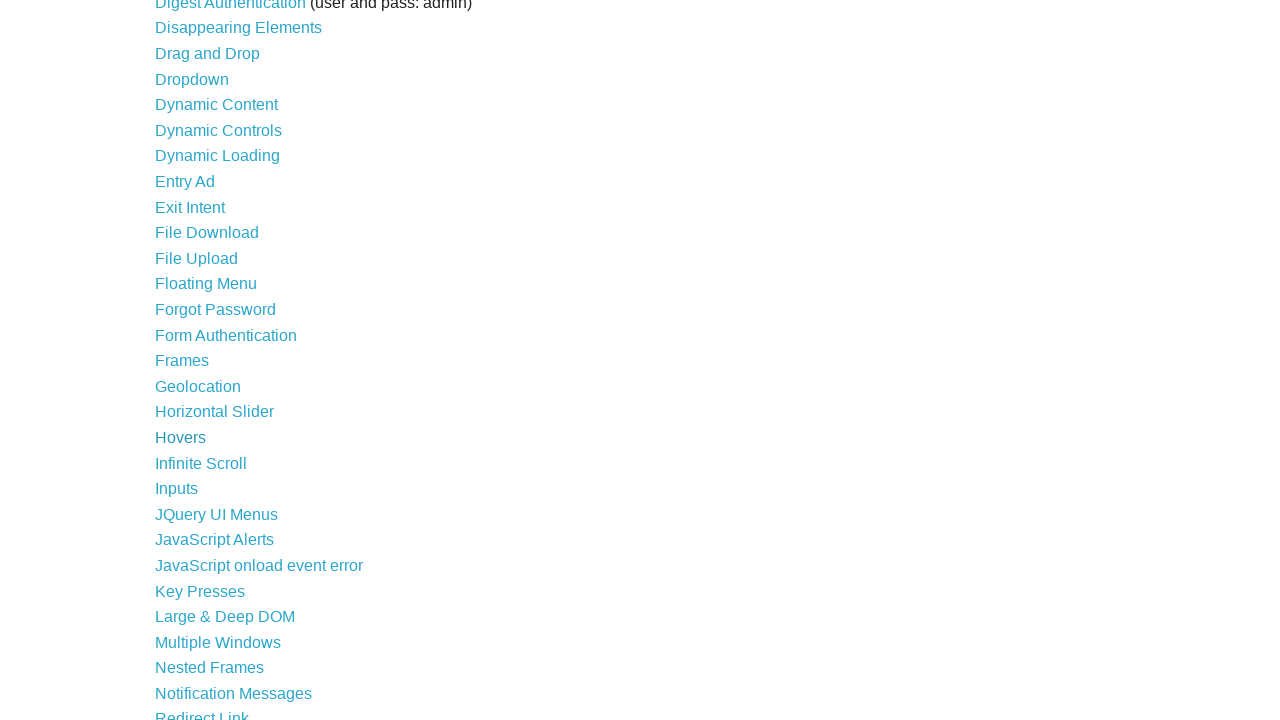

Clicked navigation link: Infinite Scroll at (201, 463) on xpath=//div/ul/li/a >> nth=25
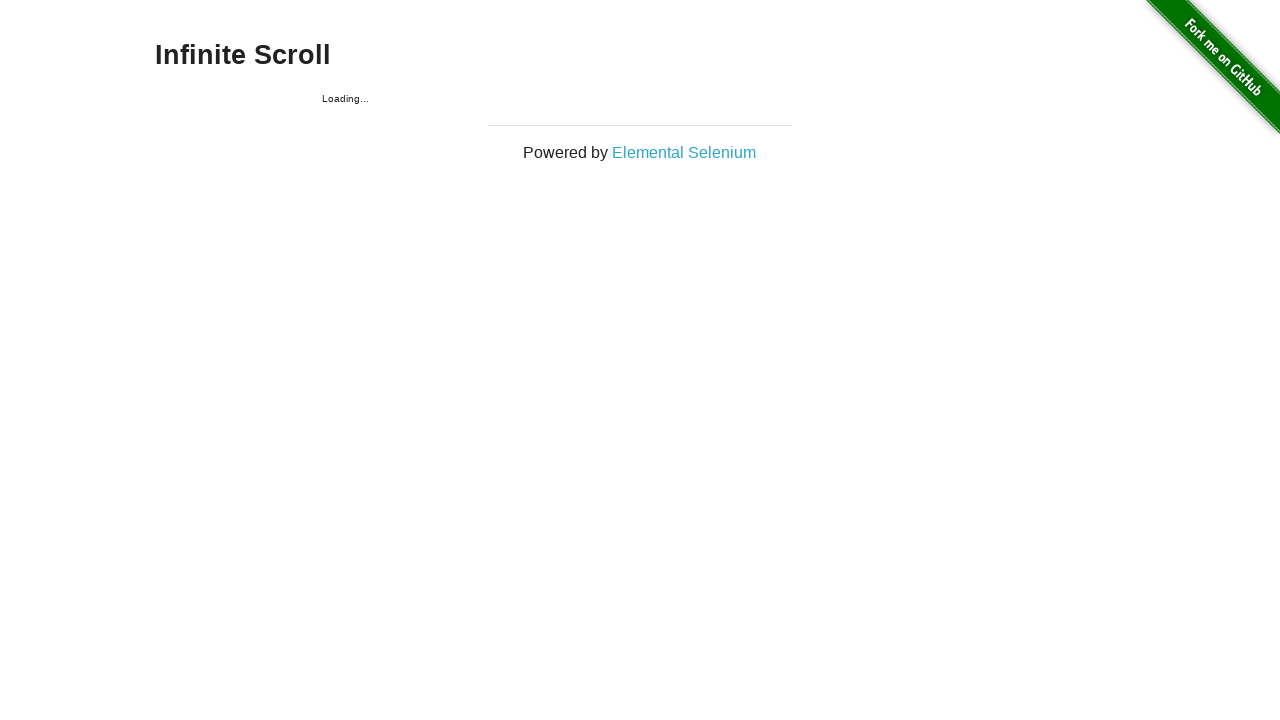

Navigated back to homepage
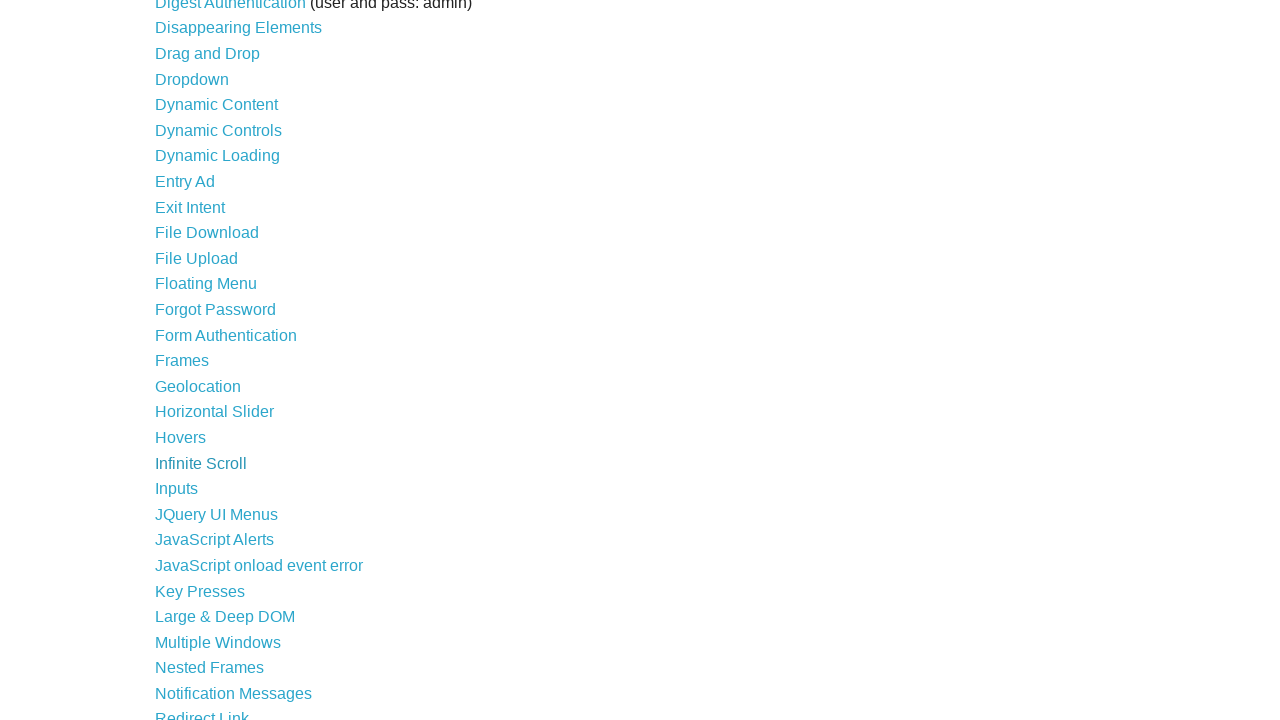

Waited for navigation links to reload on homepage
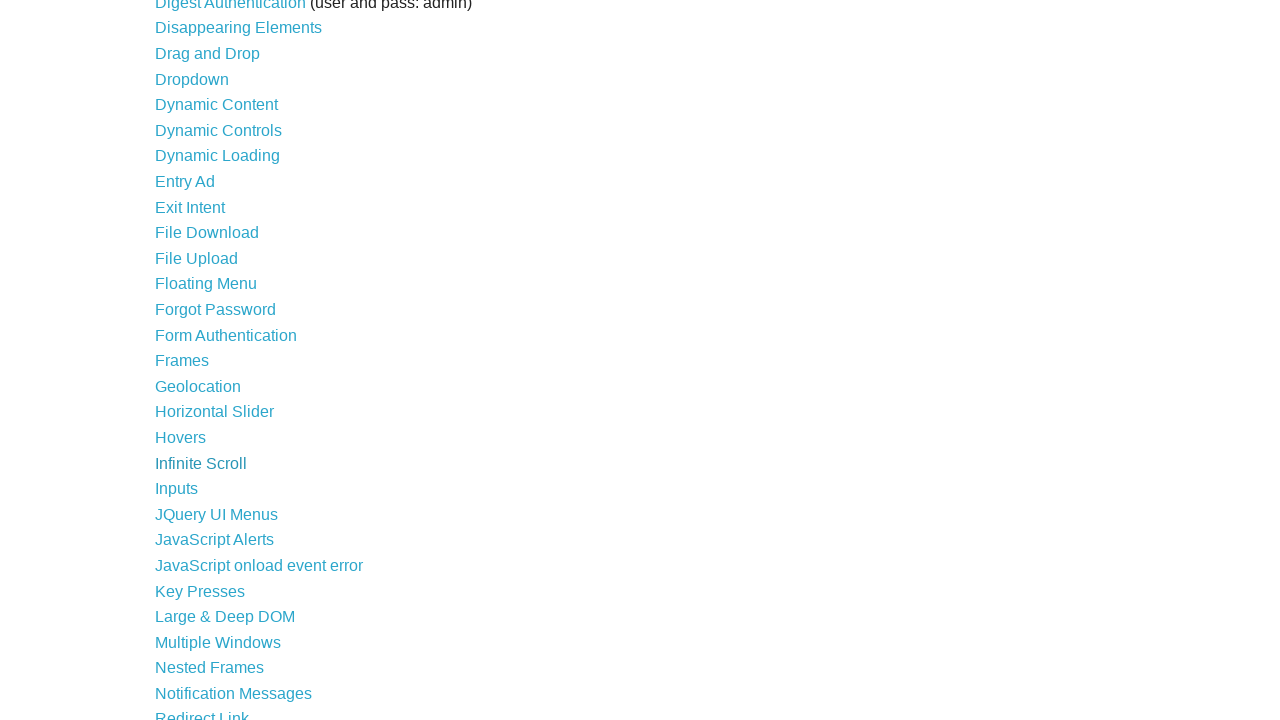

Re-fetched navigation links (iteration 27/44)
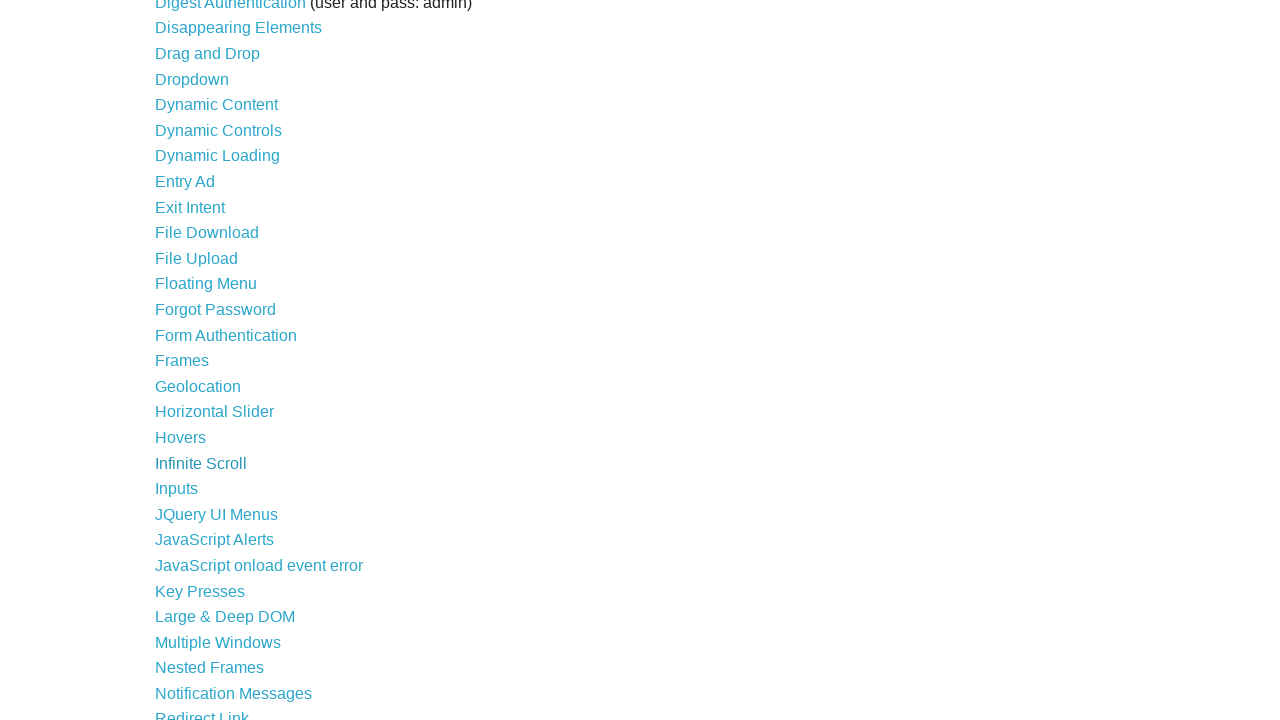

Clicked navigation link: Inputs at (176, 489) on xpath=//div/ul/li/a >> nth=26
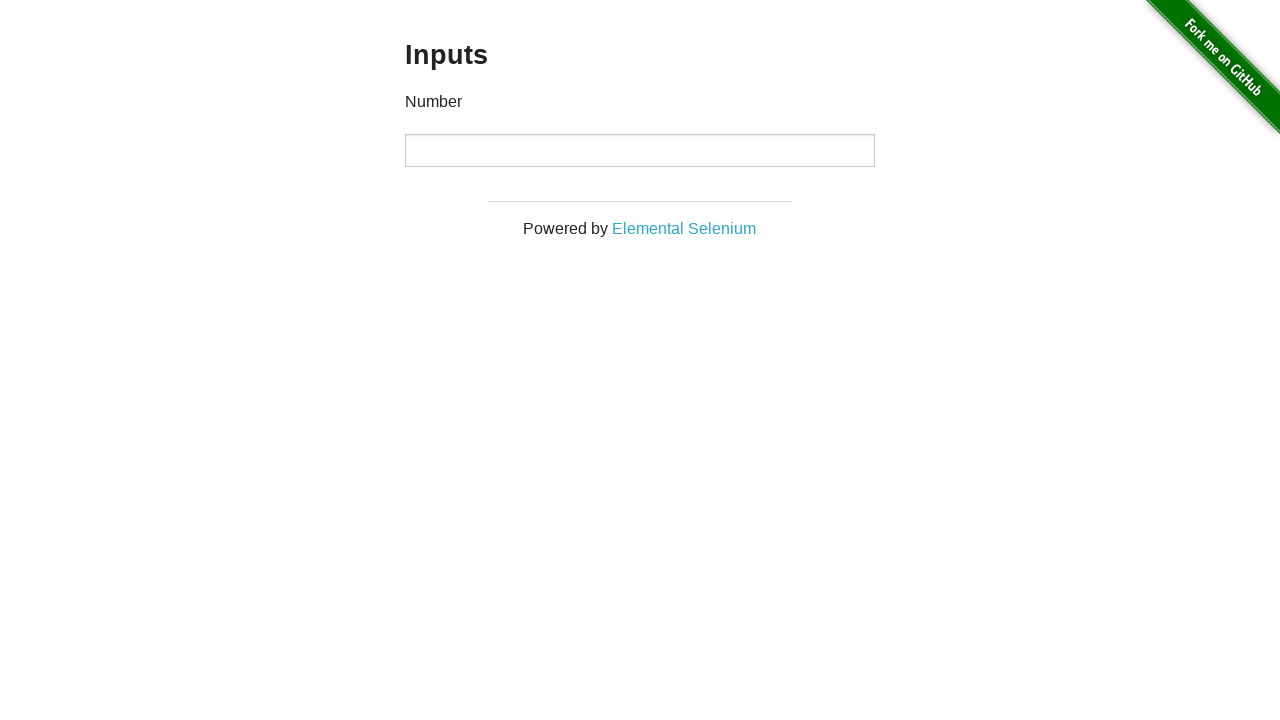

Navigated back to homepage
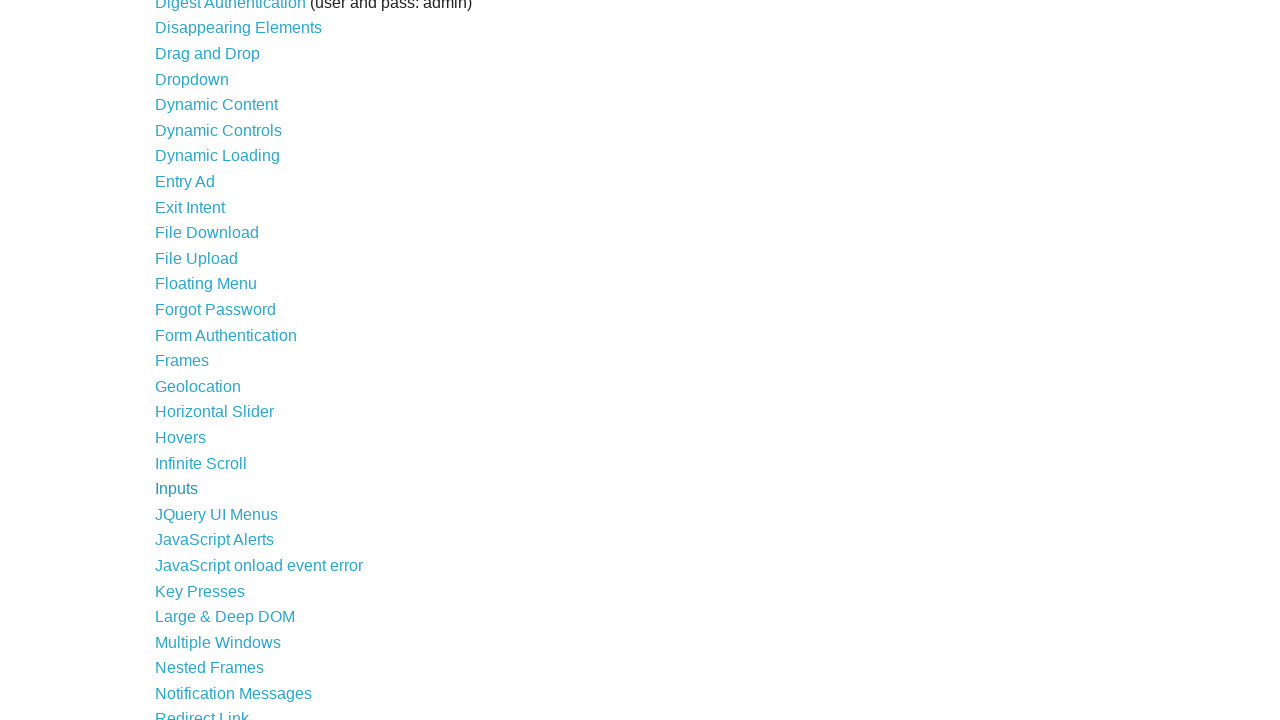

Waited for navigation links to reload on homepage
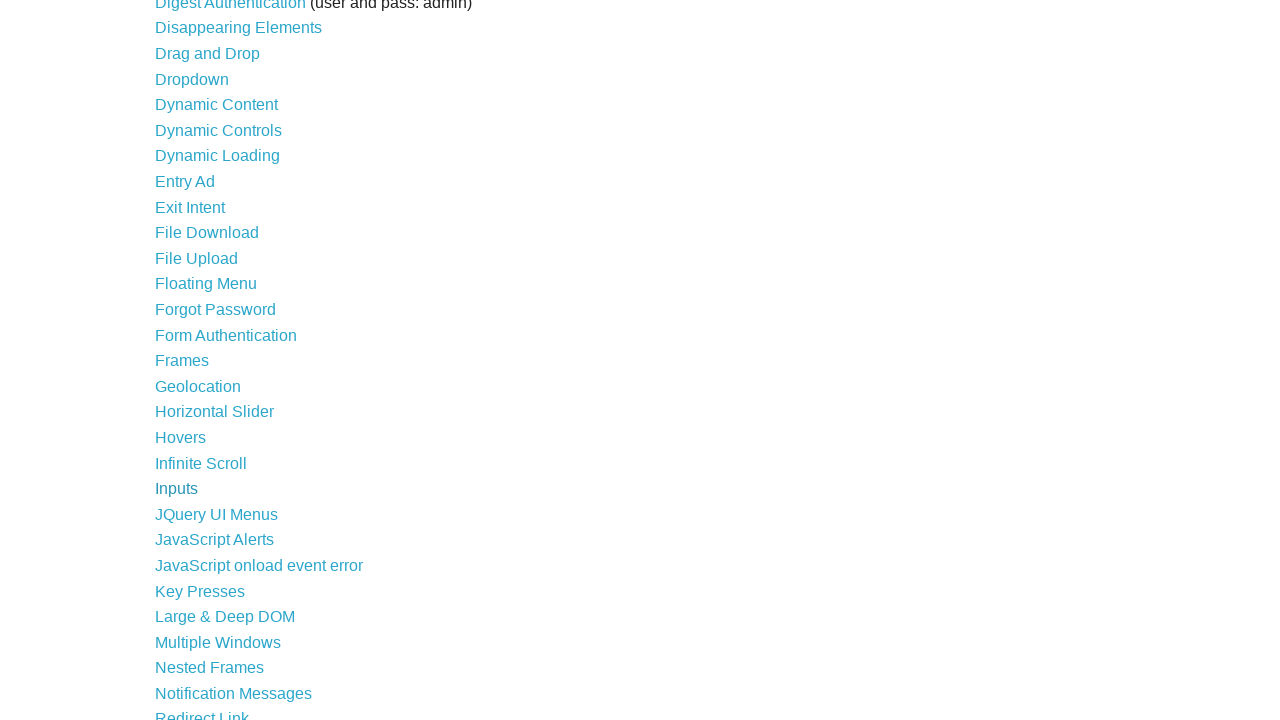

Re-fetched navigation links (iteration 28/44)
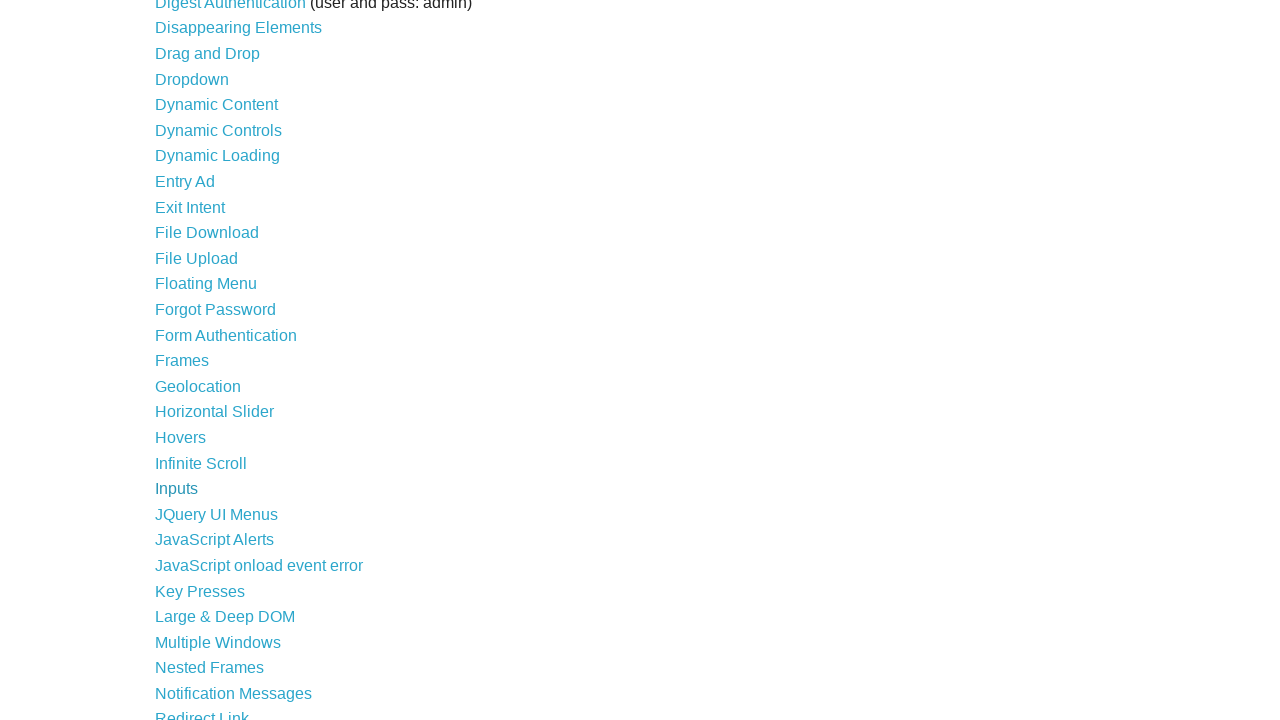

Clicked navigation link: JQuery UI Menus at (216, 514) on xpath=//div/ul/li/a >> nth=27
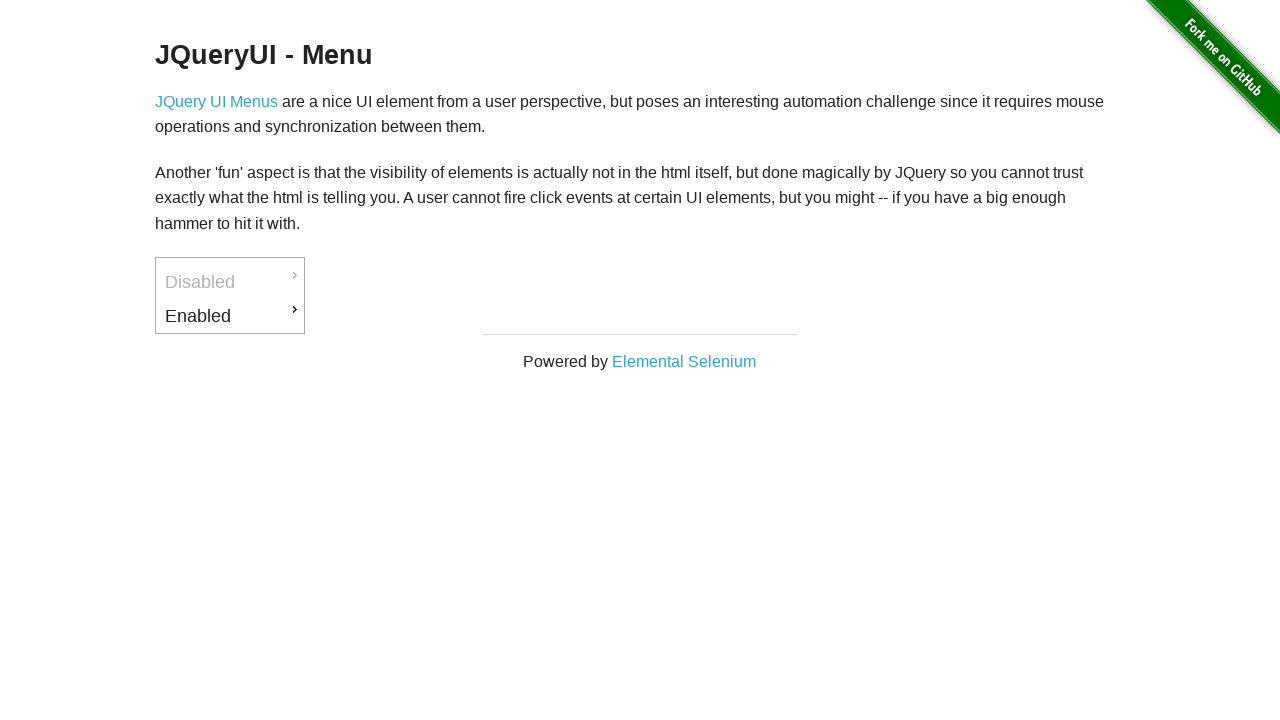

Navigated back to homepage
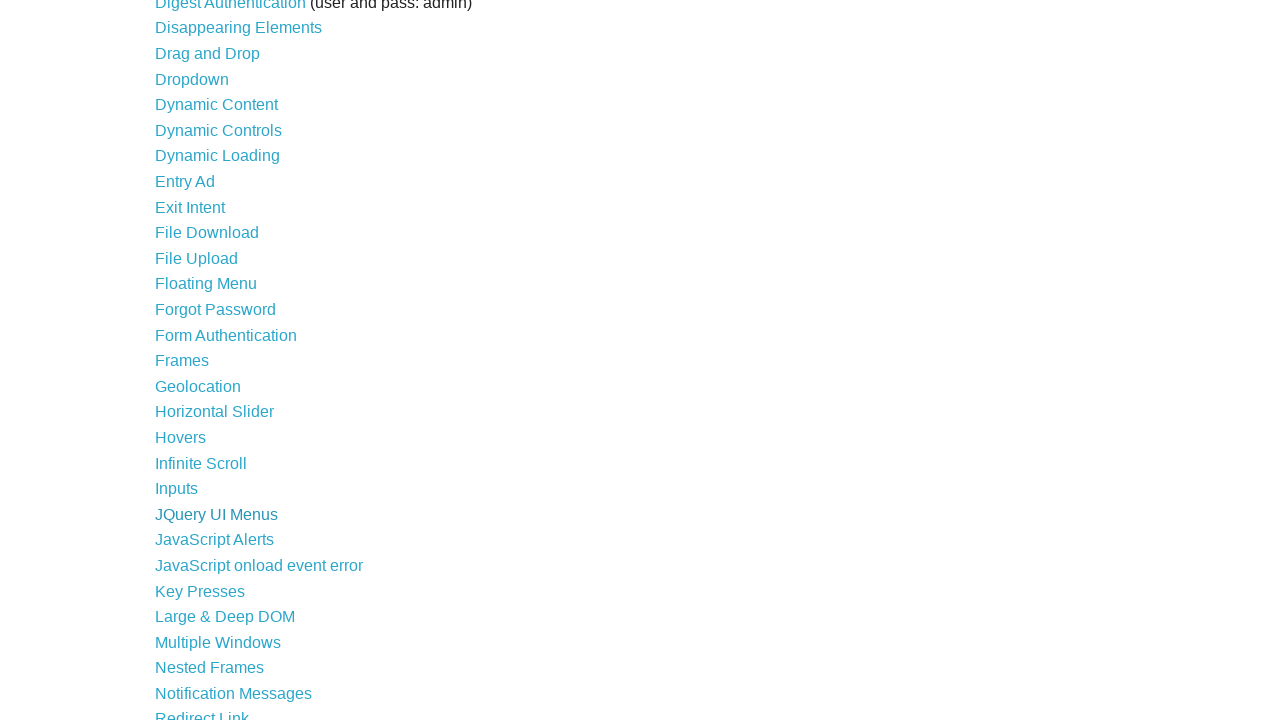

Waited for navigation links to reload on homepage
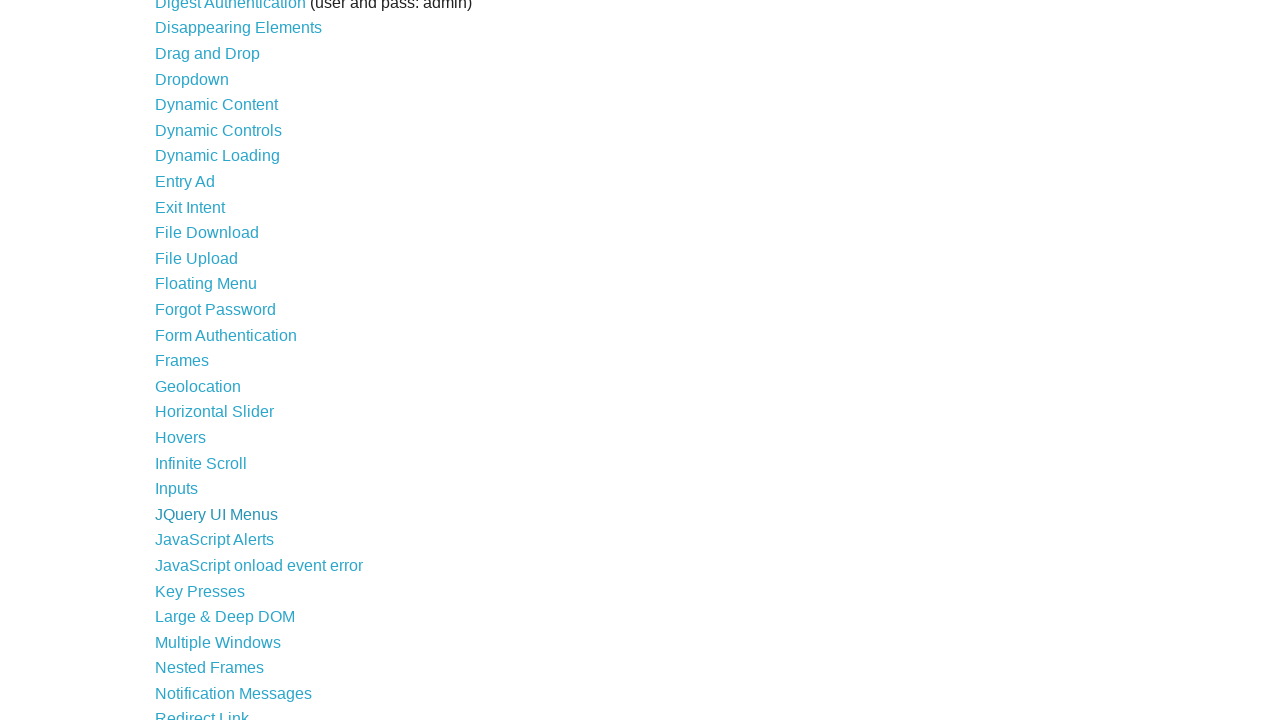

Re-fetched navigation links (iteration 29/44)
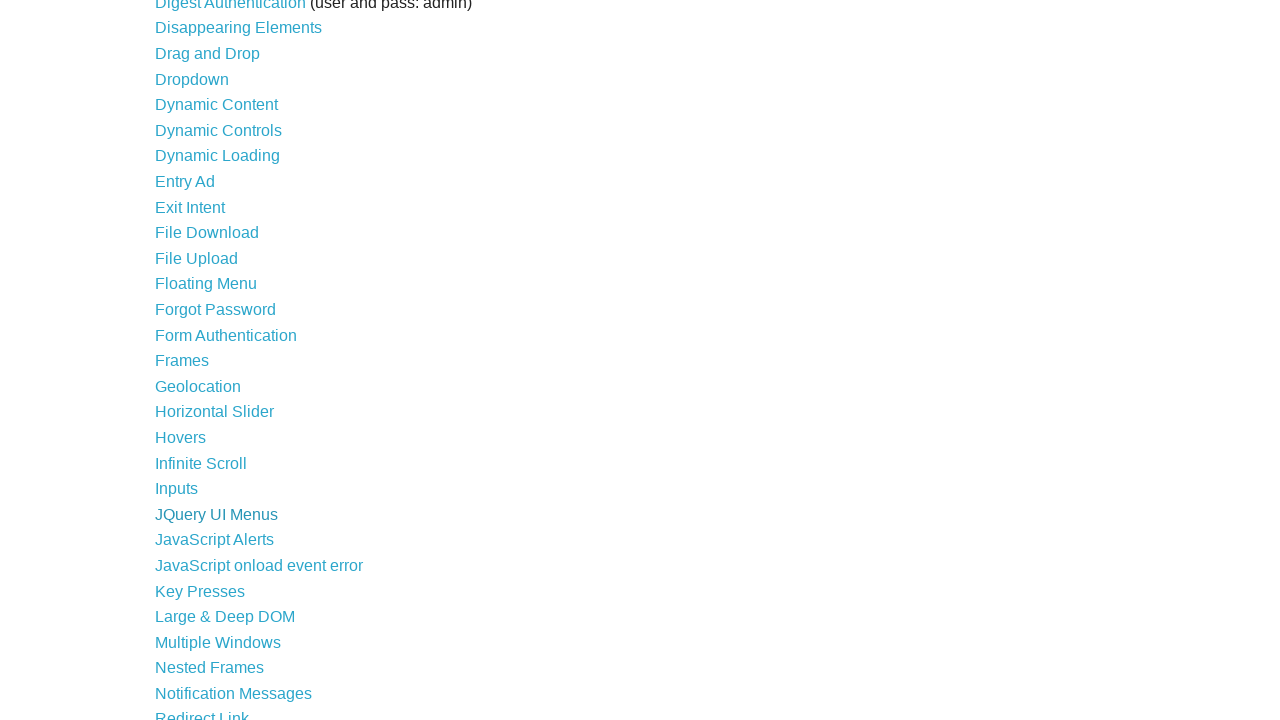

Clicked navigation link: JavaScript Alerts at (214, 540) on xpath=//div/ul/li/a >> nth=28
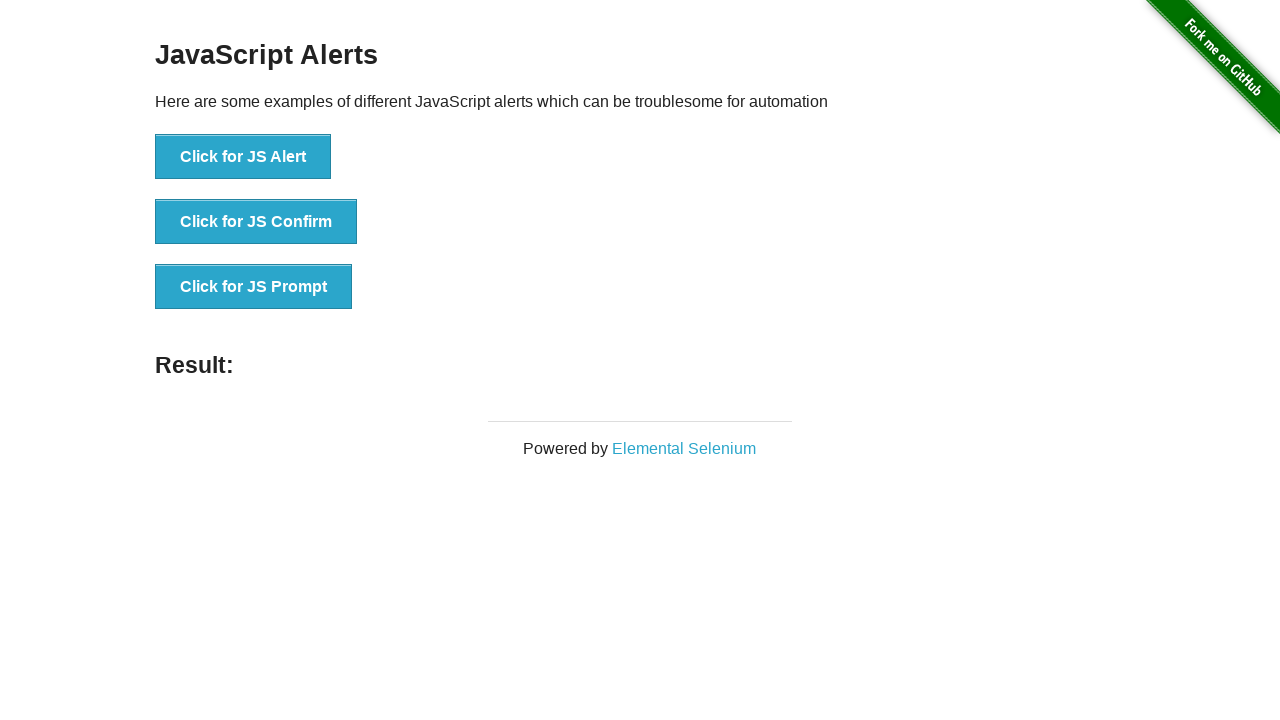

Navigated back to homepage
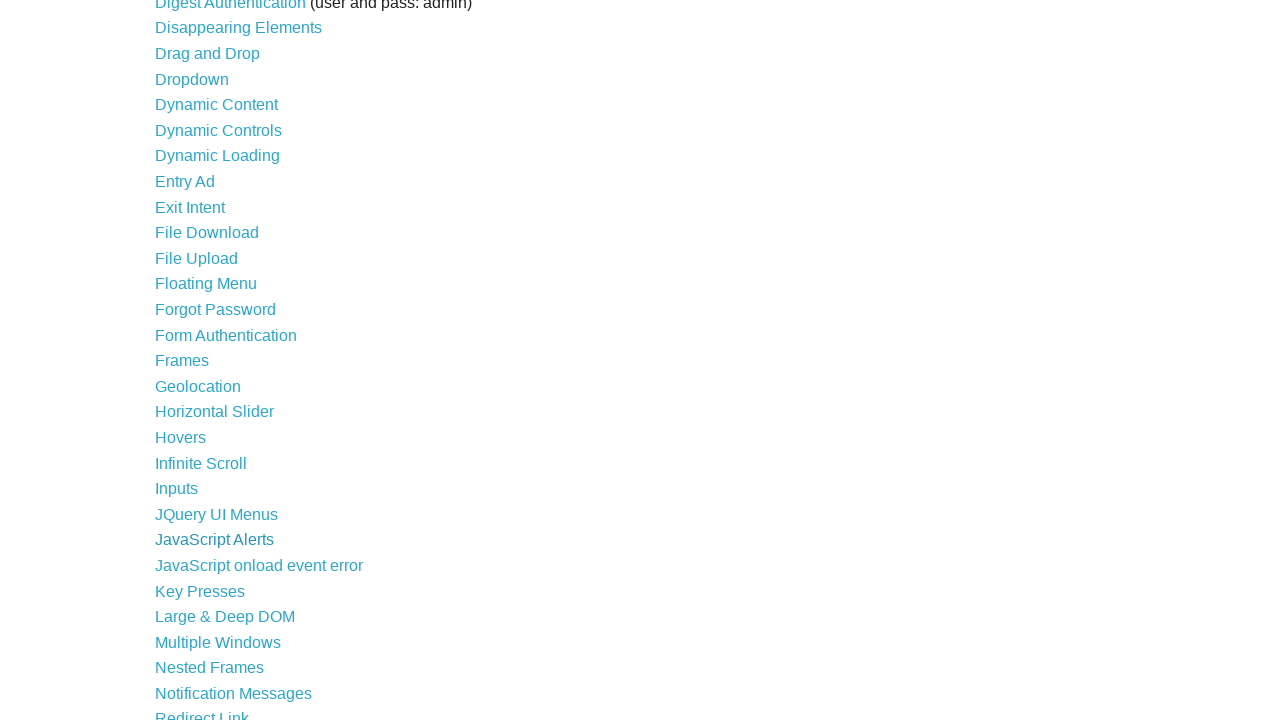

Waited for navigation links to reload on homepage
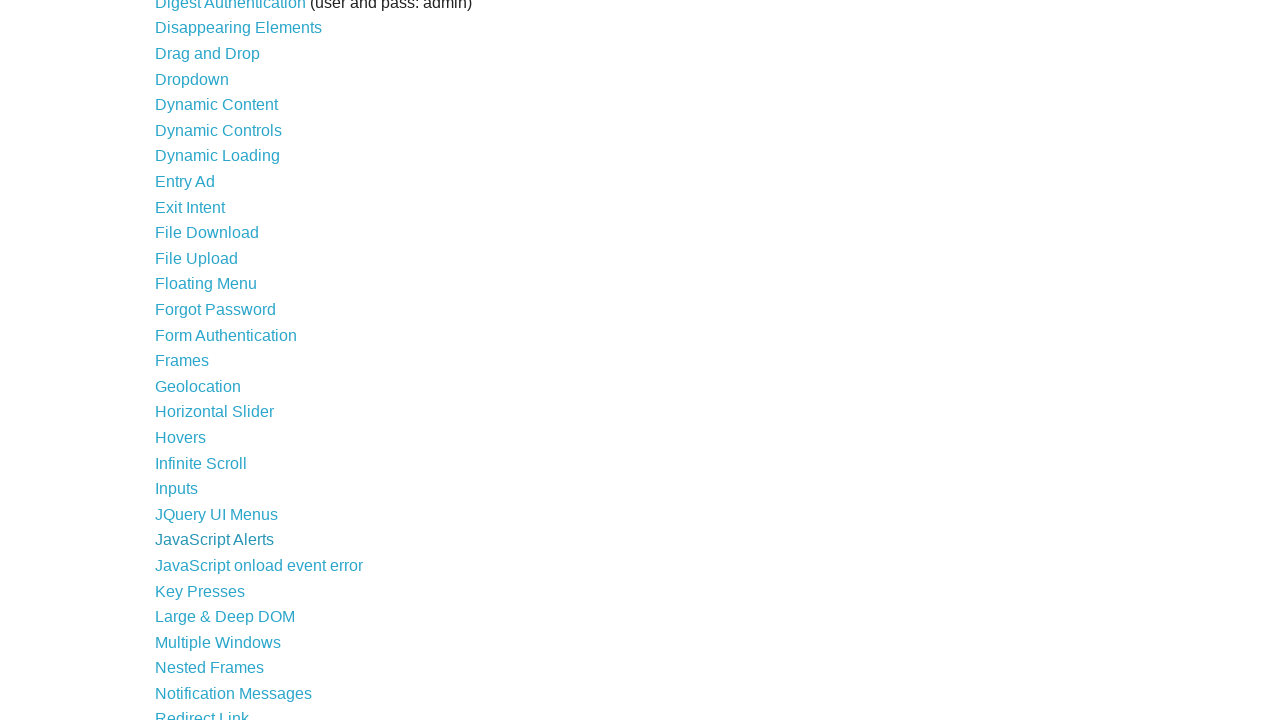

Re-fetched navigation links (iteration 30/44)
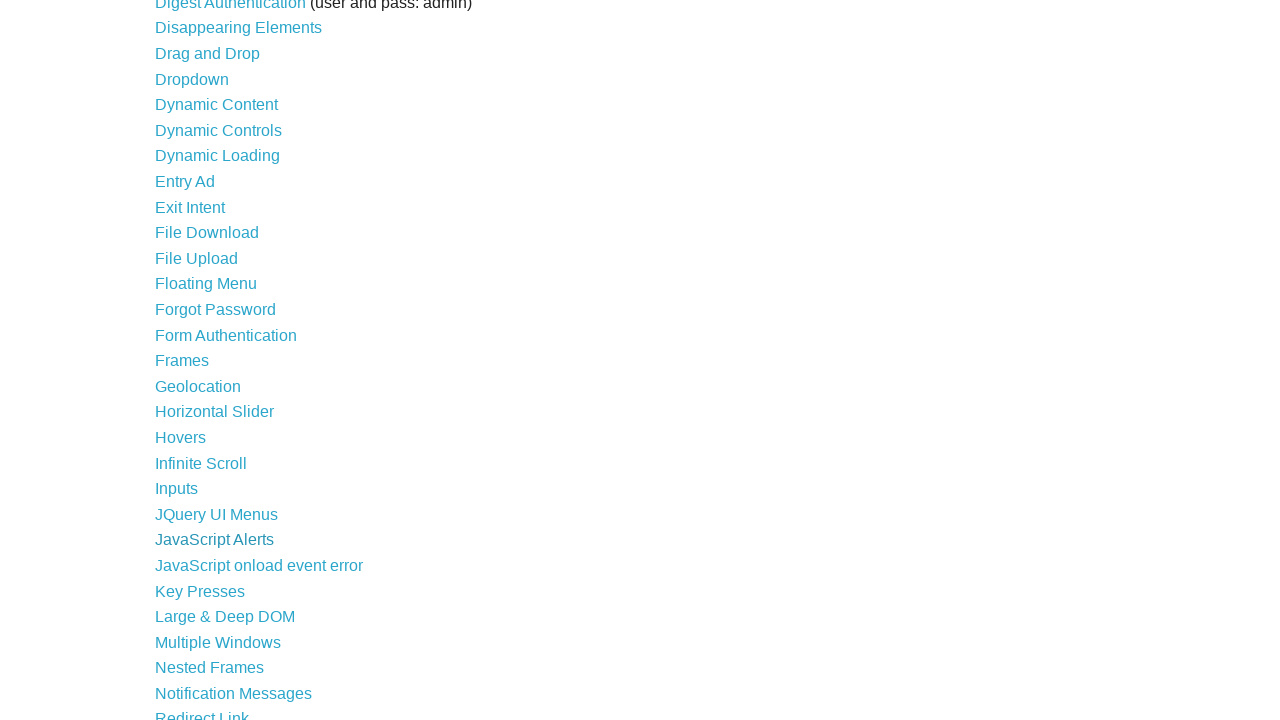

Clicked navigation link: JavaScript onload event error at (259, 565) on xpath=//div/ul/li/a >> nth=29
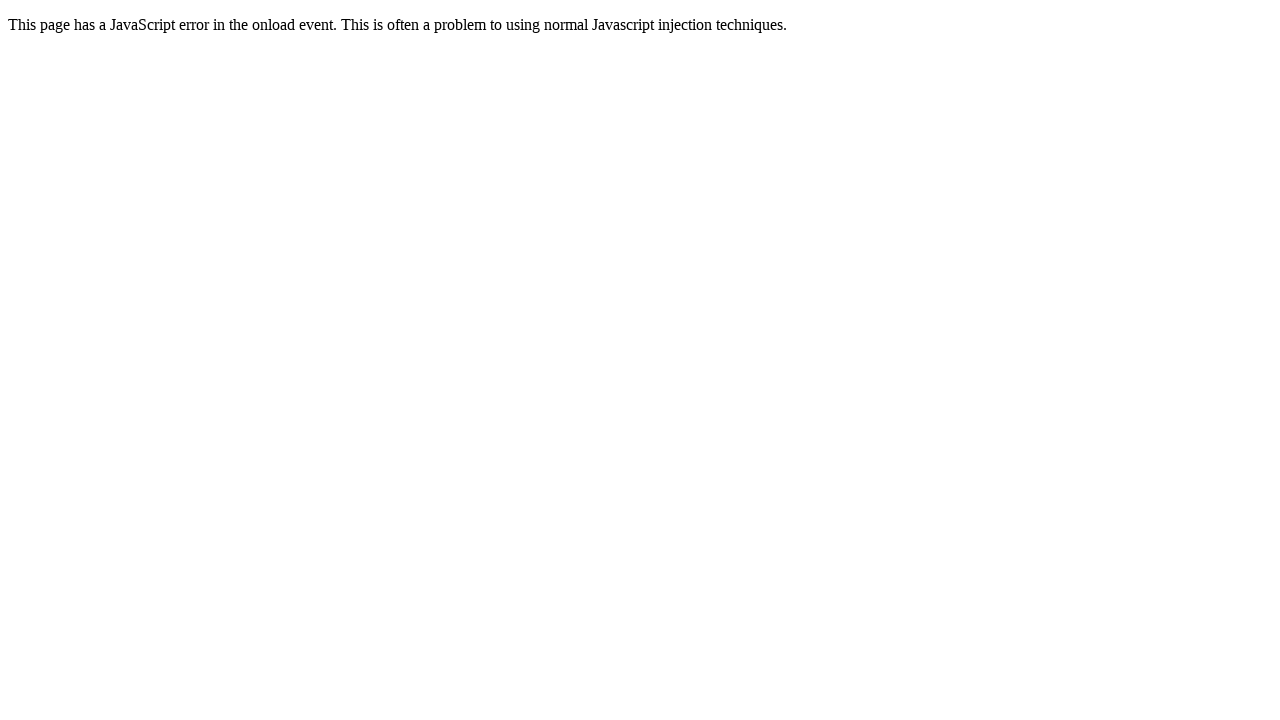

Navigated back to homepage
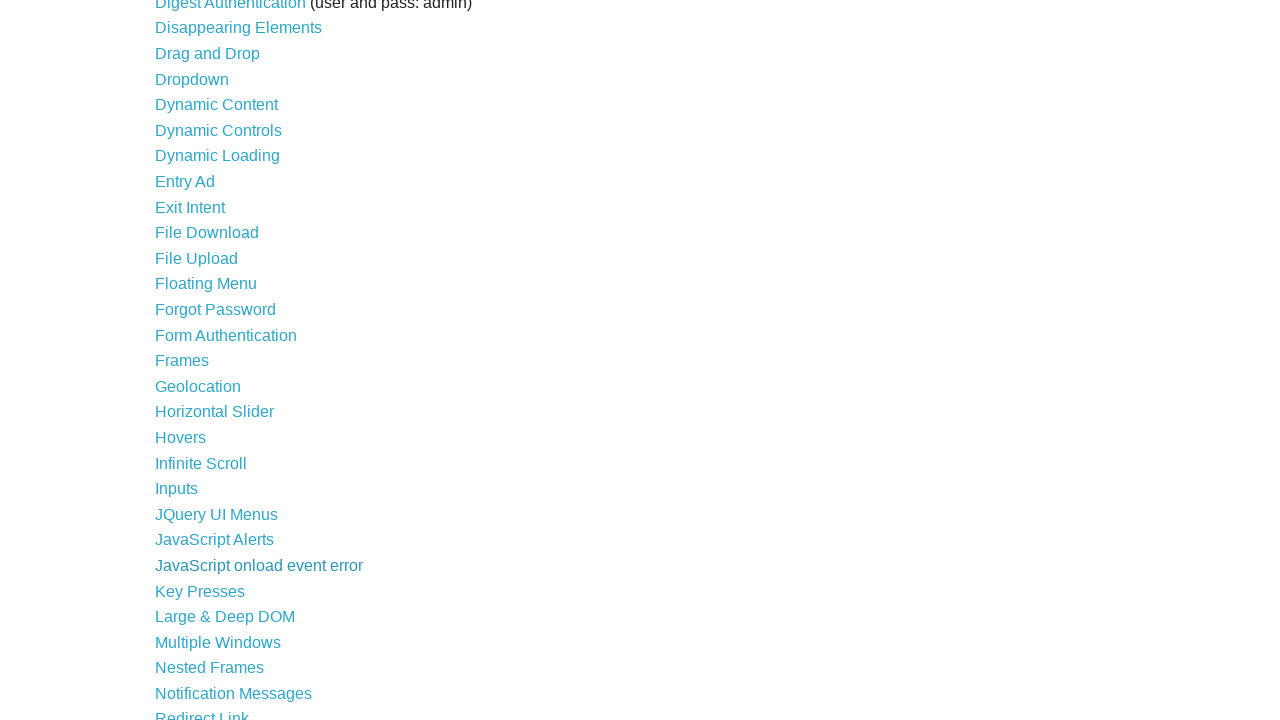

Waited for navigation links to reload on homepage
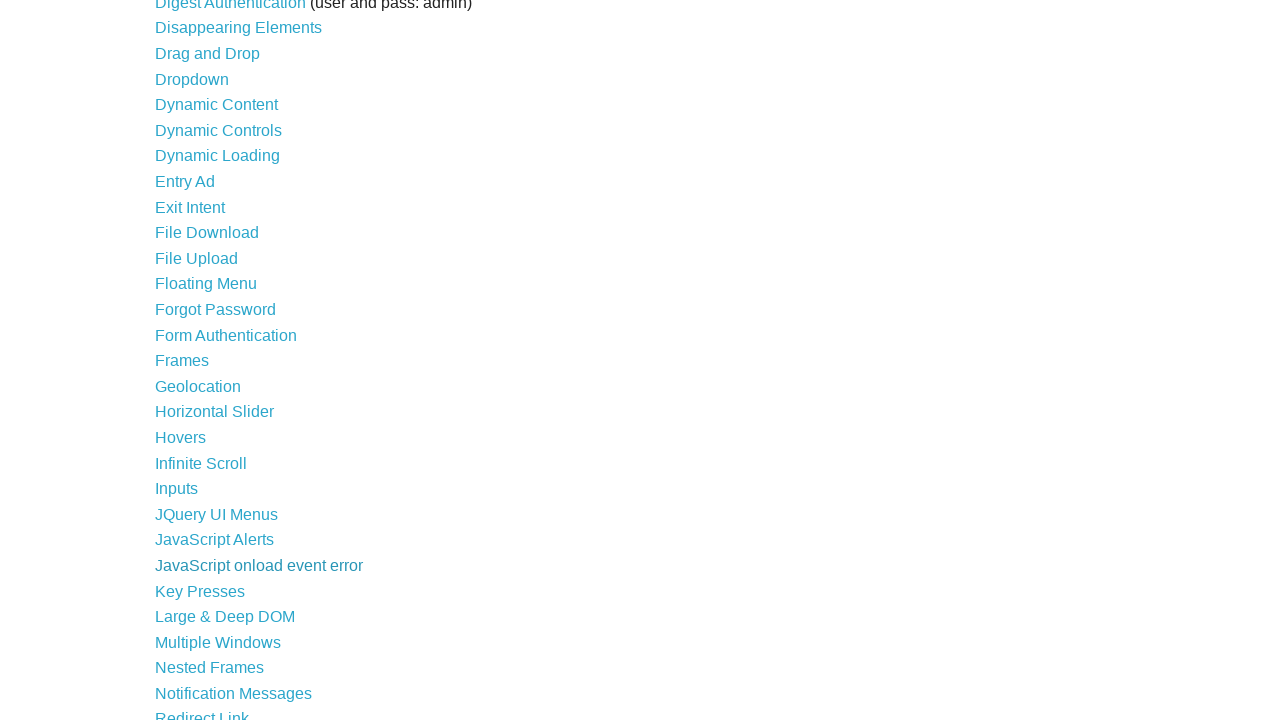

Re-fetched navigation links (iteration 31/44)
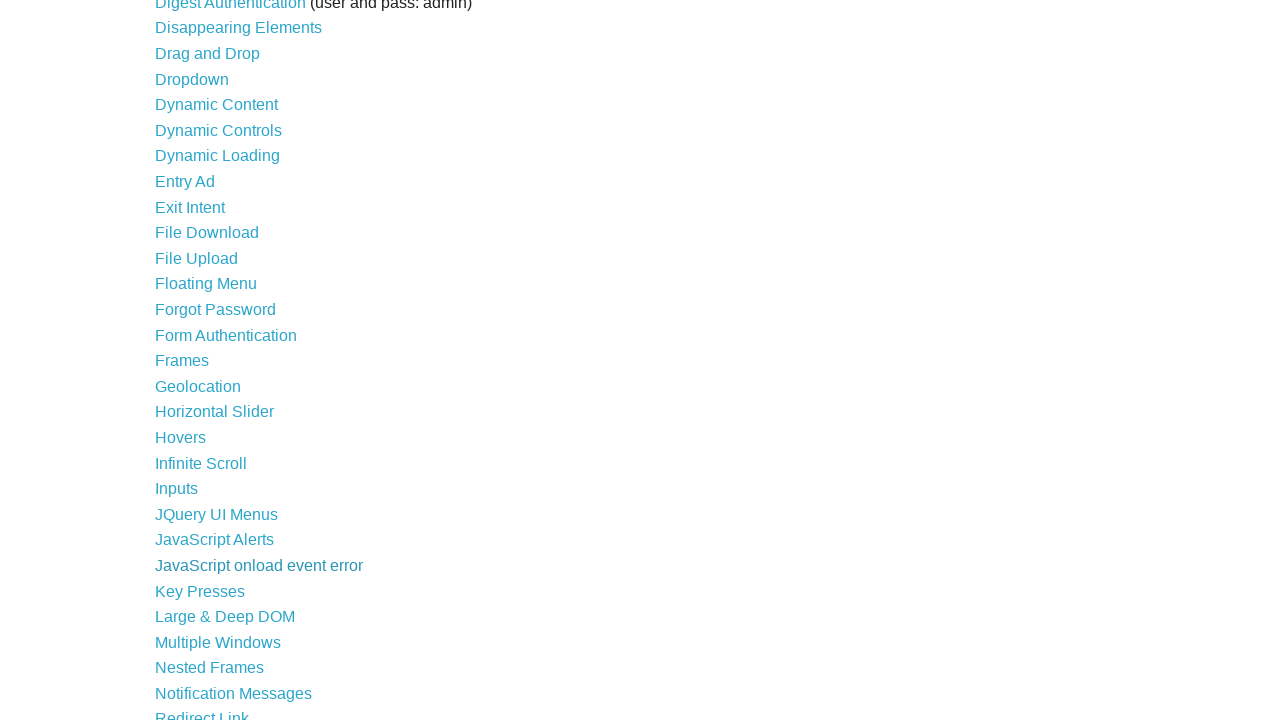

Clicked navigation link: Key Presses at (200, 591) on xpath=//div/ul/li/a >> nth=30
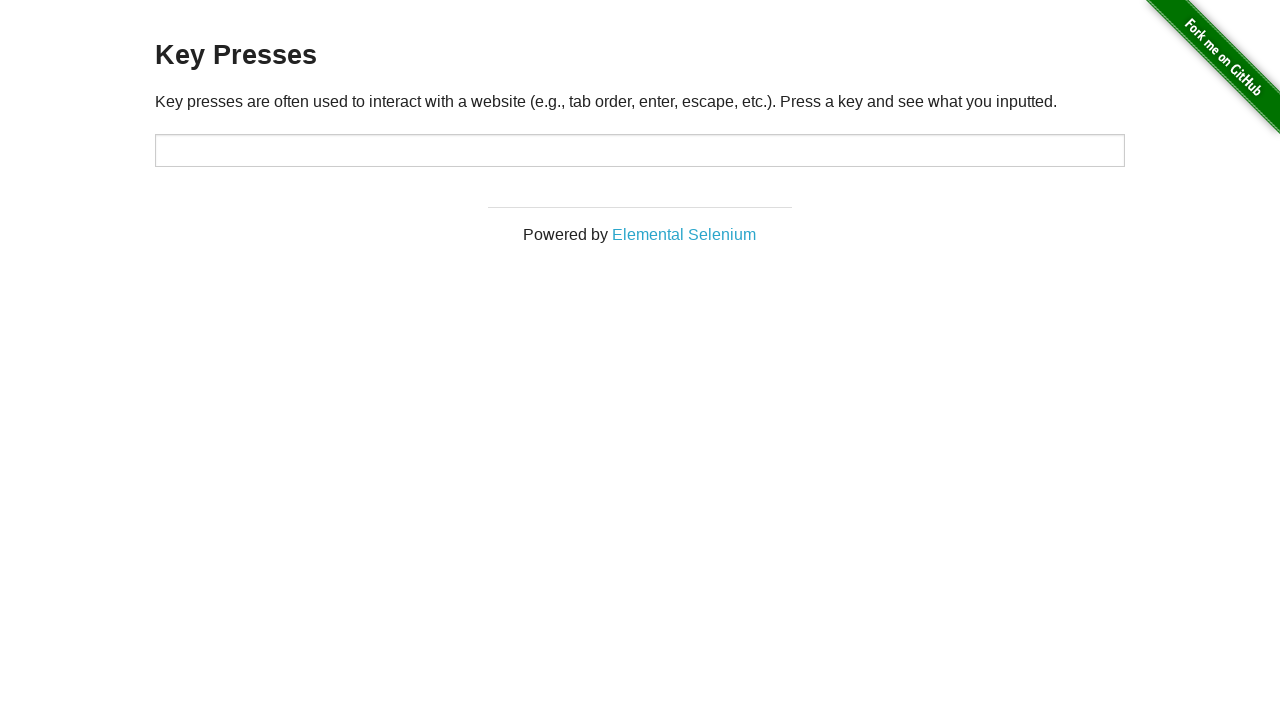

Navigated back to homepage
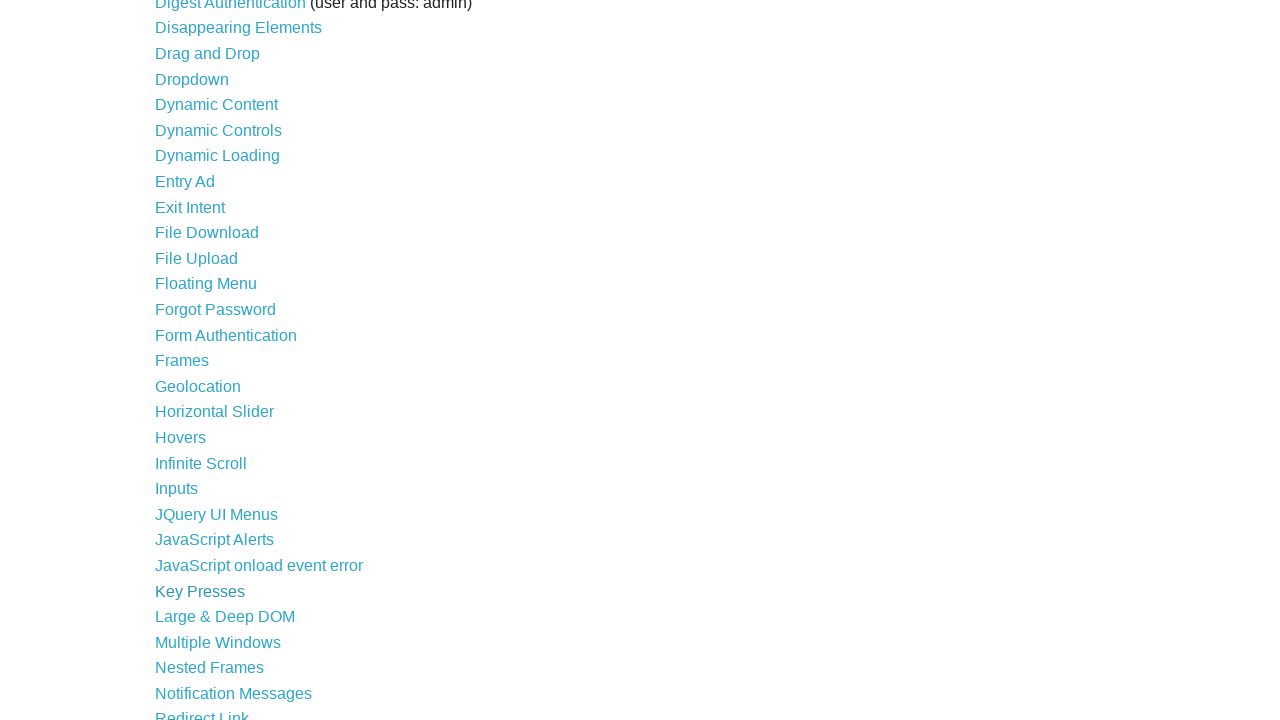

Waited for navigation links to reload on homepage
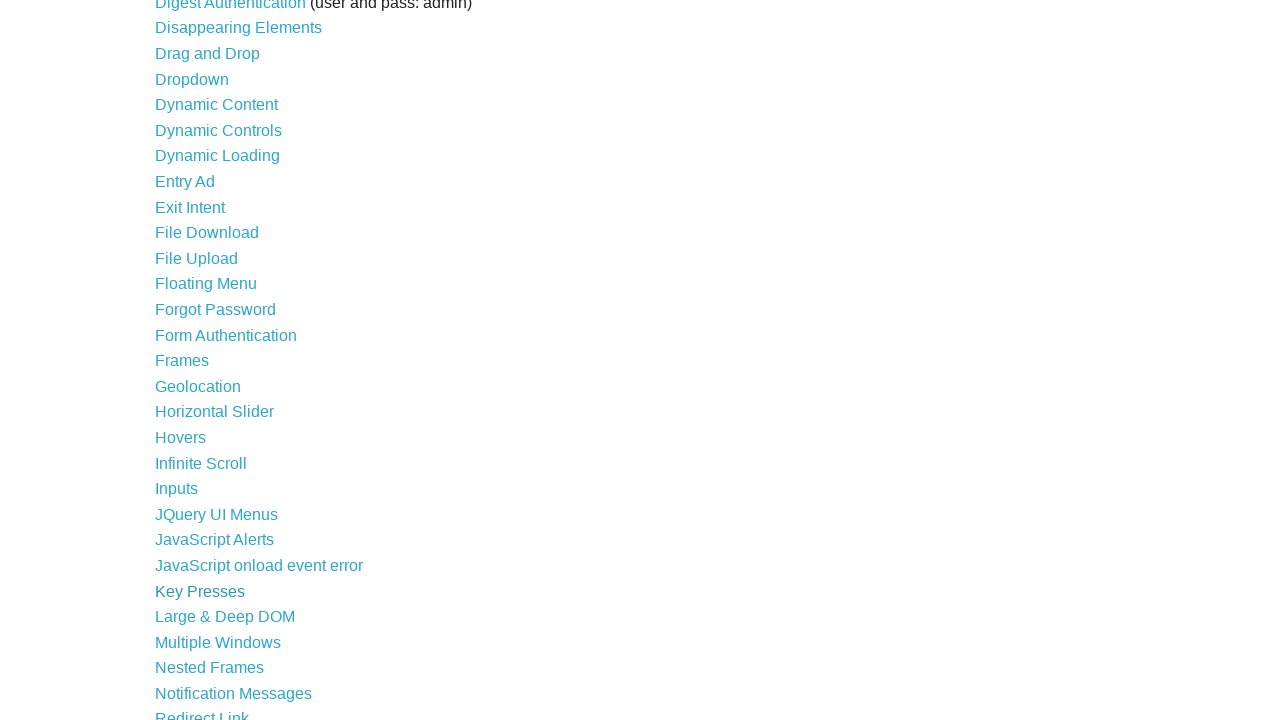

Re-fetched navigation links (iteration 32/44)
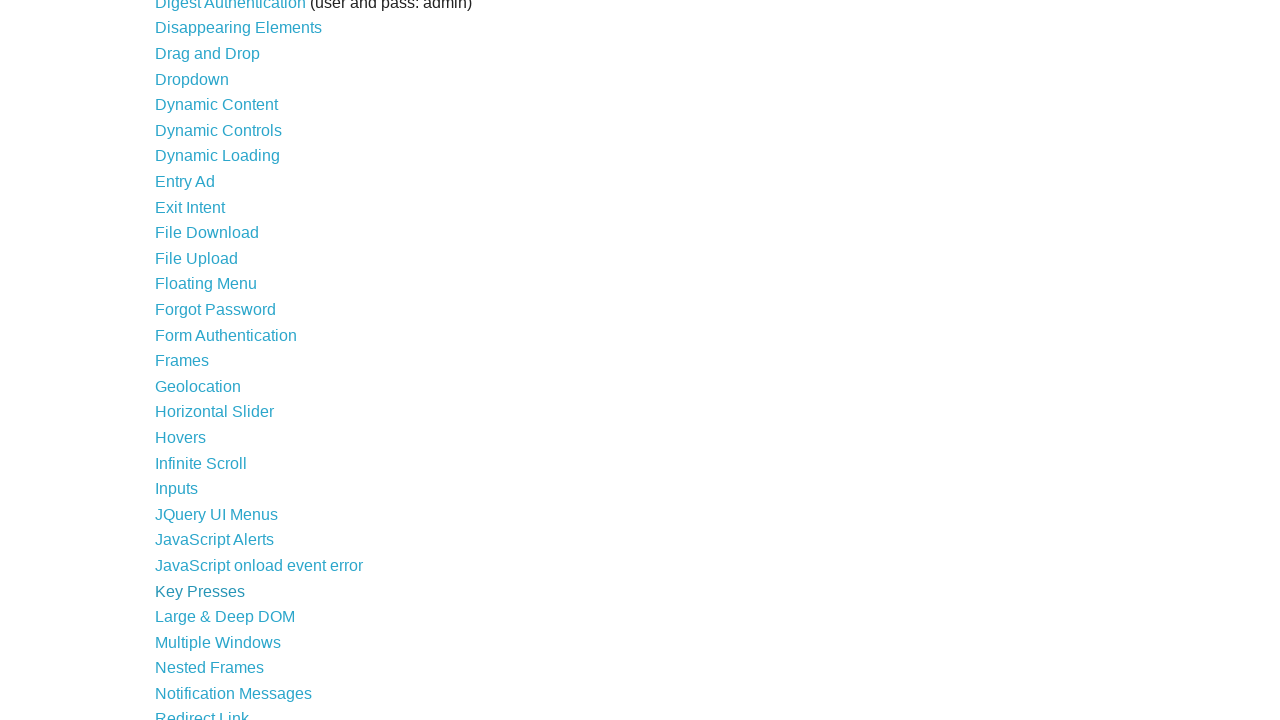

Clicked navigation link: Large & Deep DOM at (225, 617) on xpath=//div/ul/li/a >> nth=31
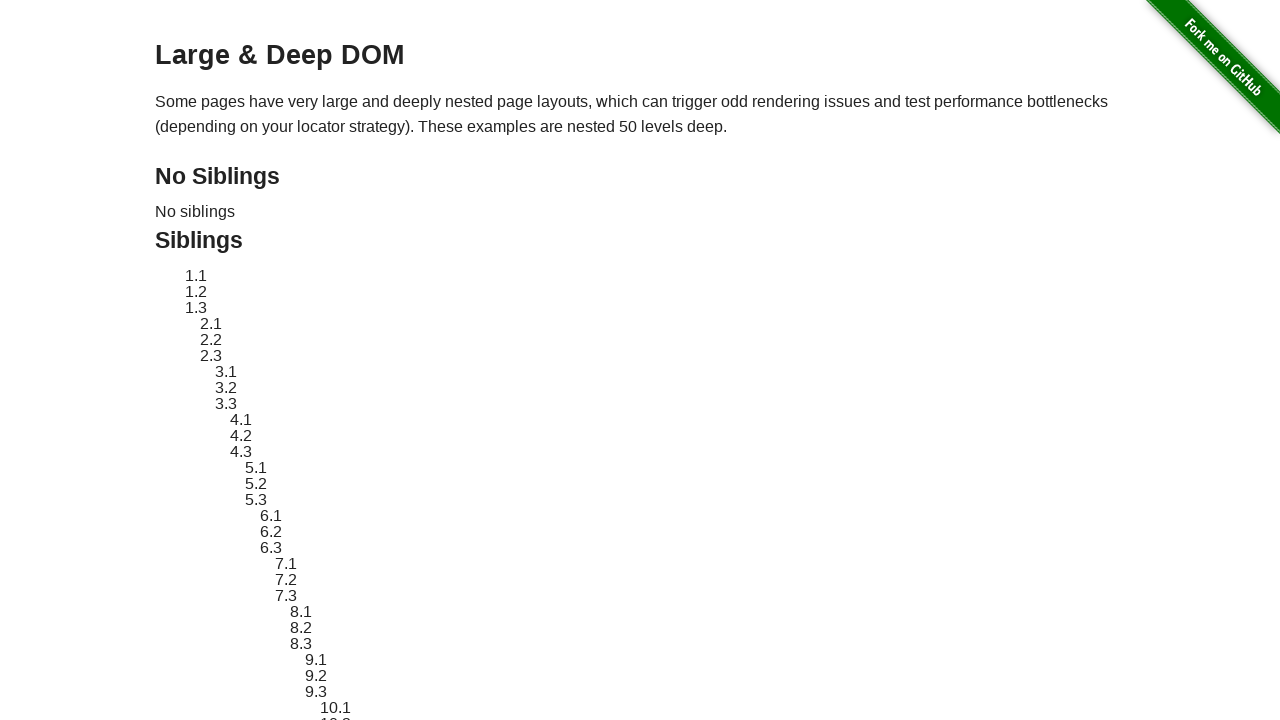

Navigated back to homepage
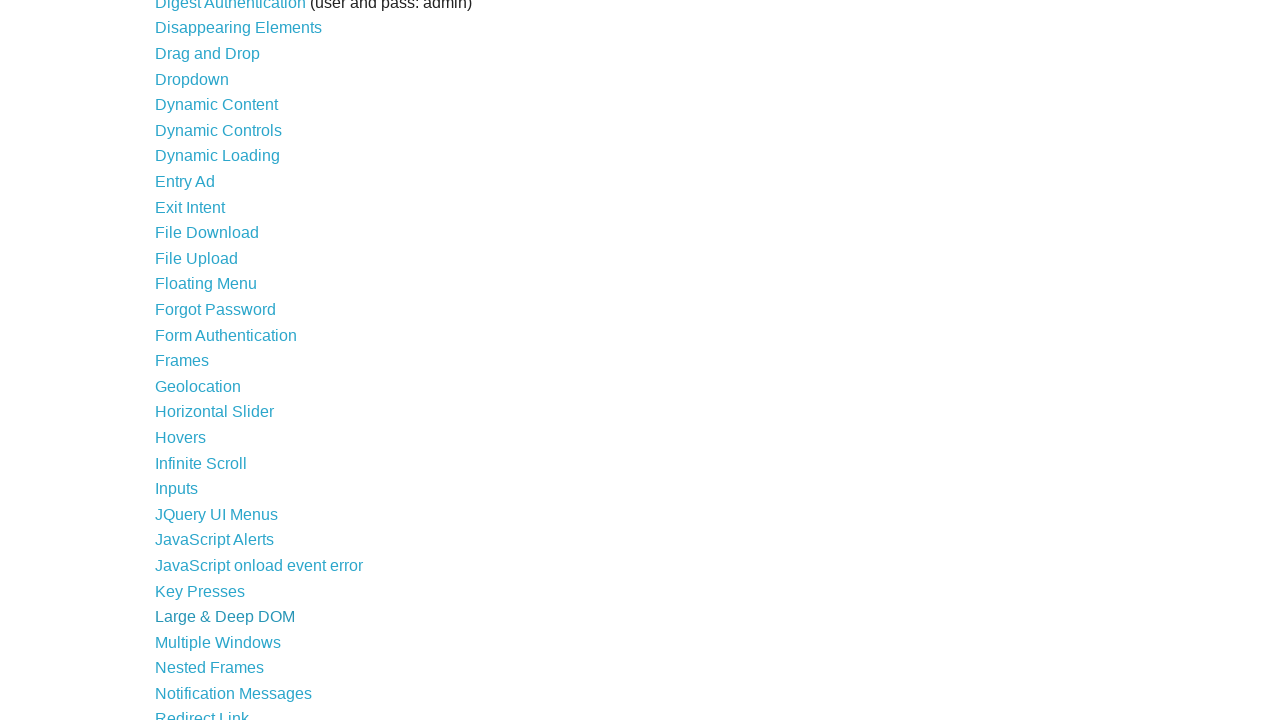

Waited for navigation links to reload on homepage
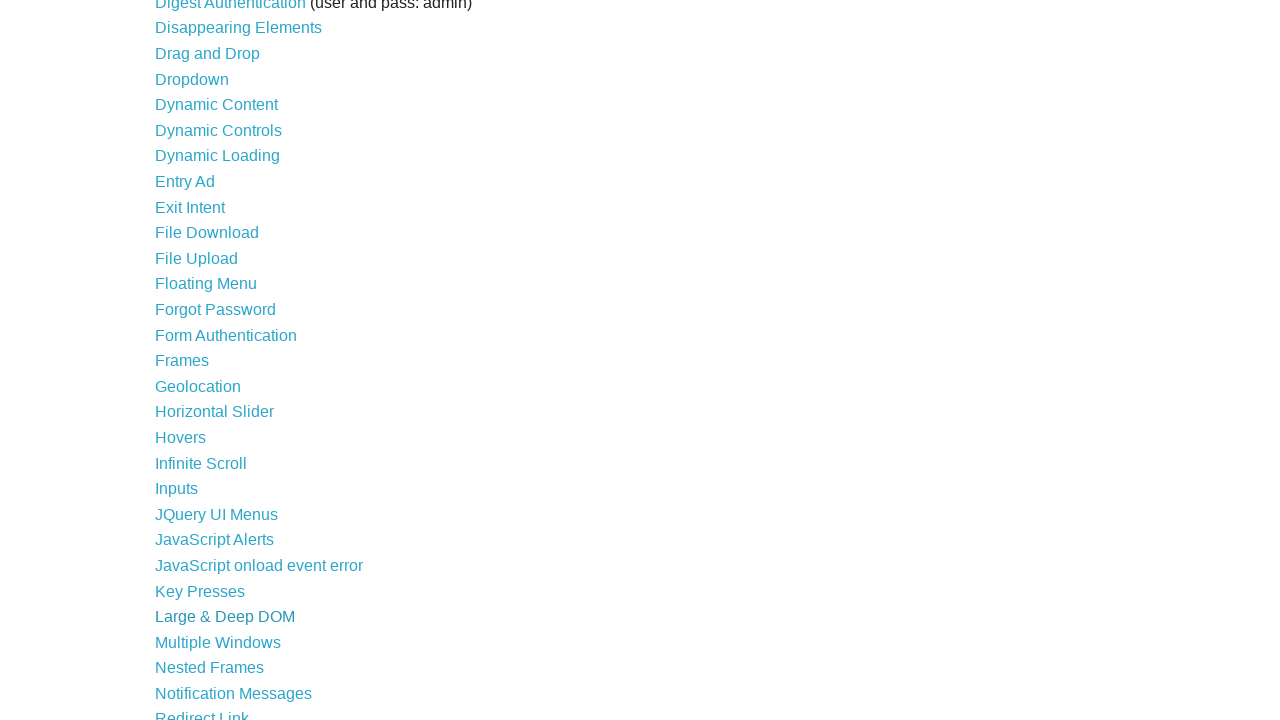

Re-fetched navigation links (iteration 33/44)
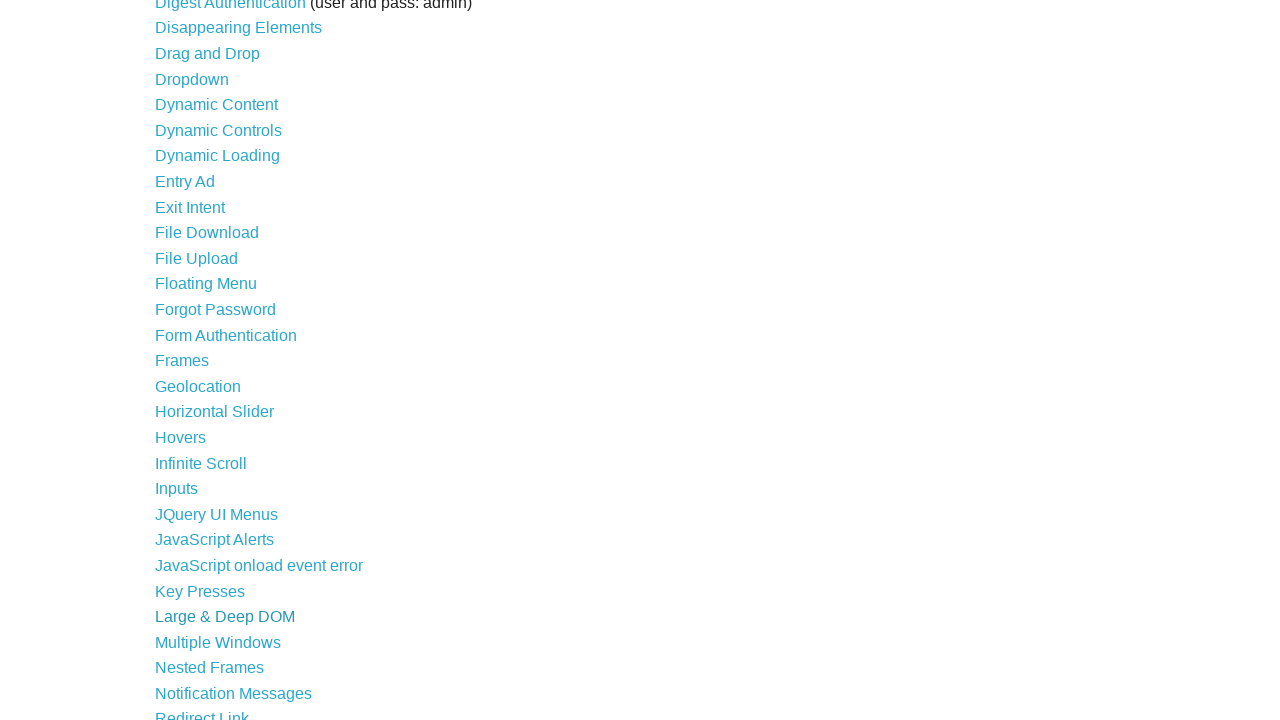

Clicked navigation link: Multiple Windows at (218, 642) on xpath=//div/ul/li/a >> nth=32
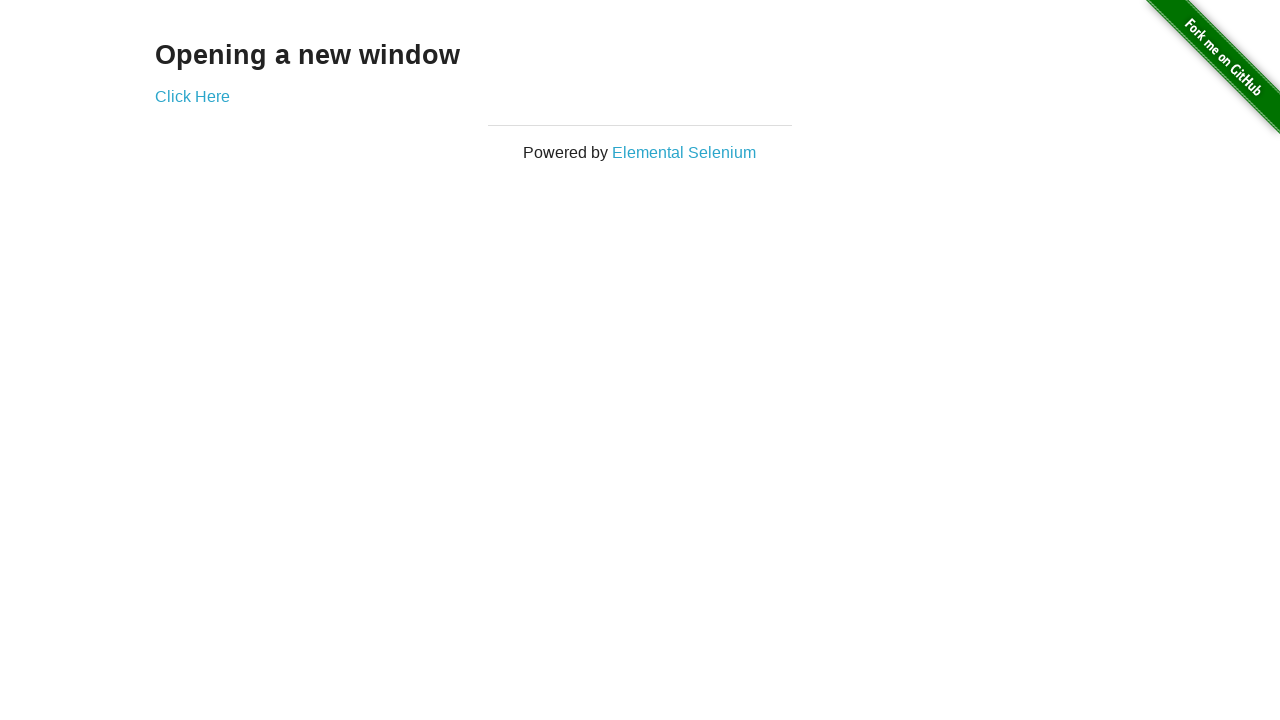

Navigated back to homepage
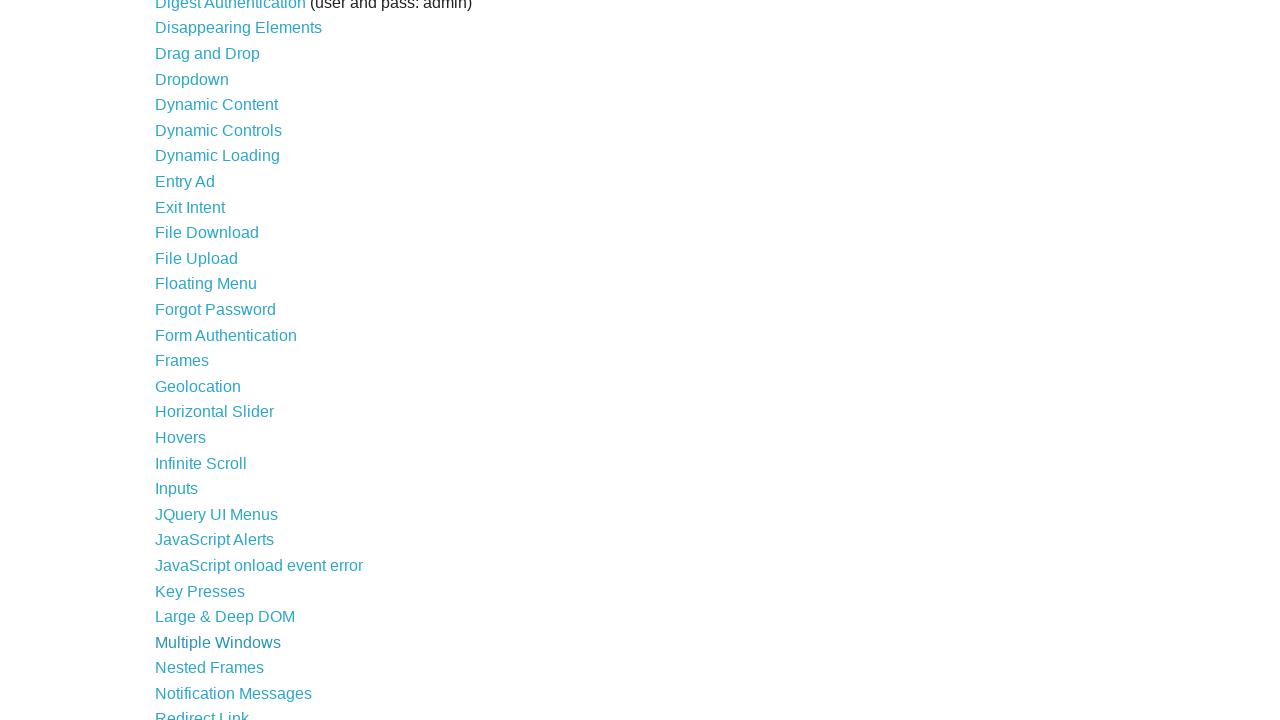

Waited for navigation links to reload on homepage
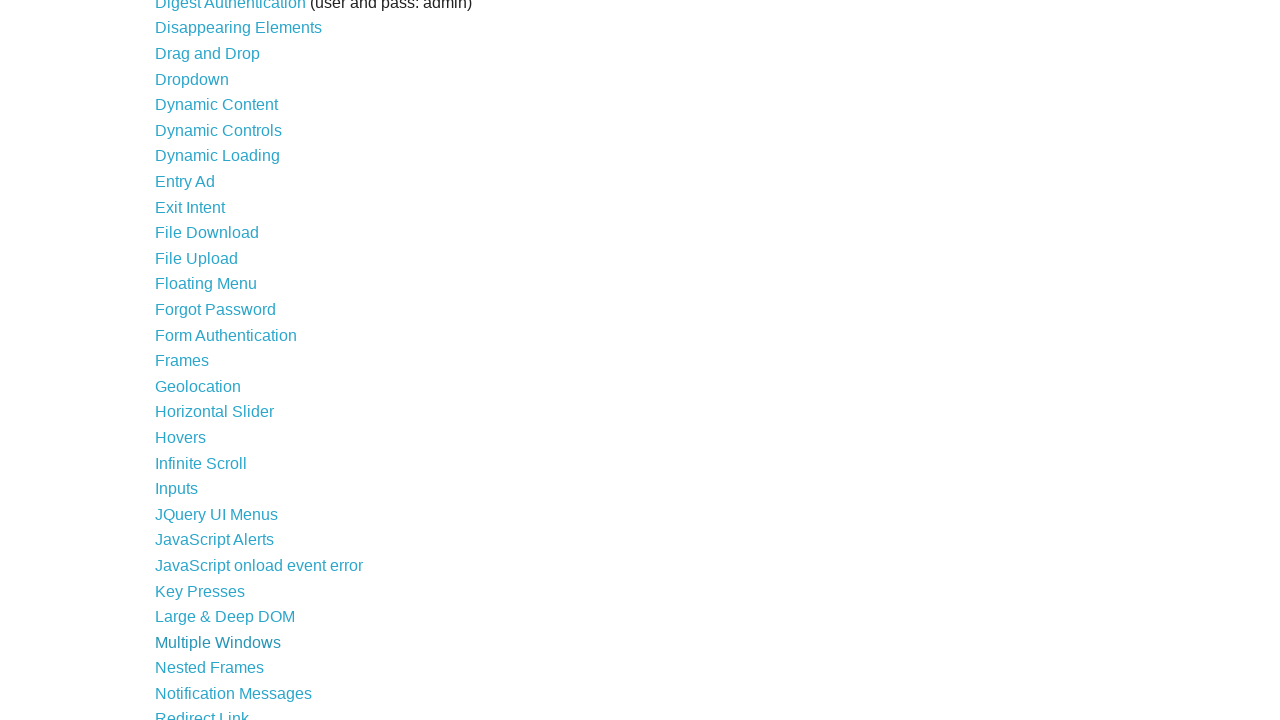

Re-fetched navigation links (iteration 34/44)
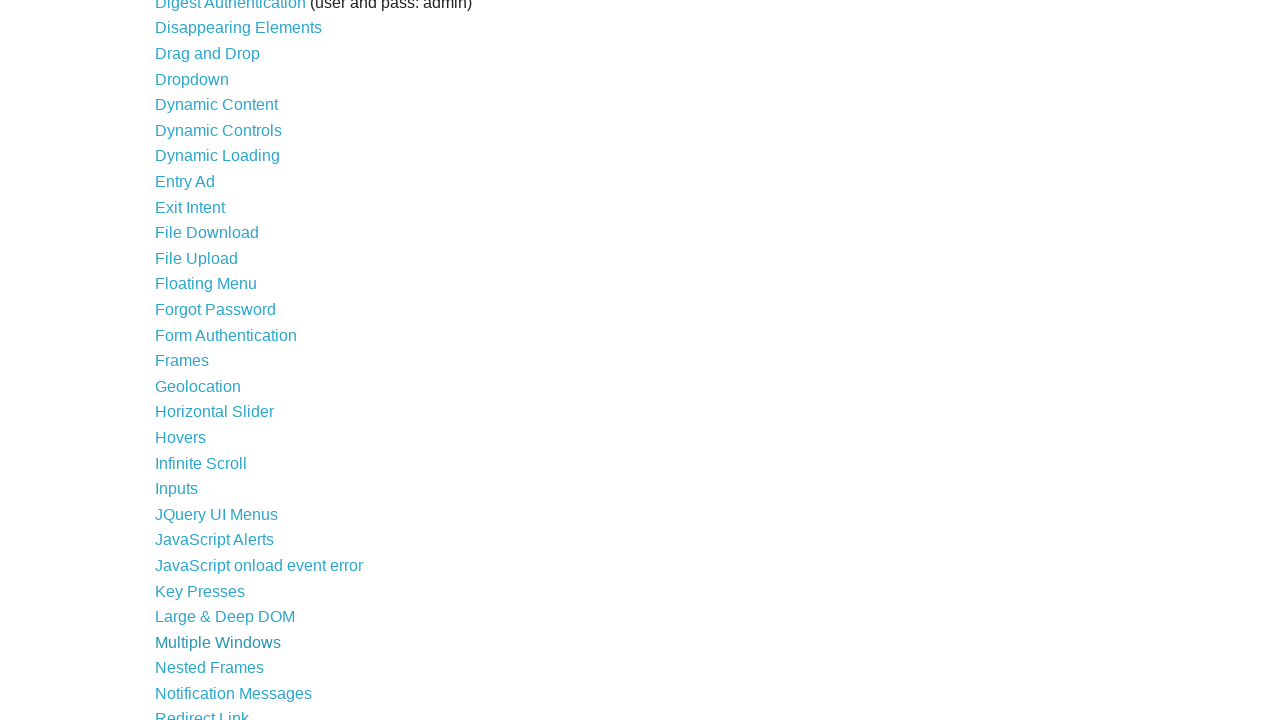

Clicked navigation link: Nested Frames at (210, 668) on xpath=//div/ul/li/a >> nth=33
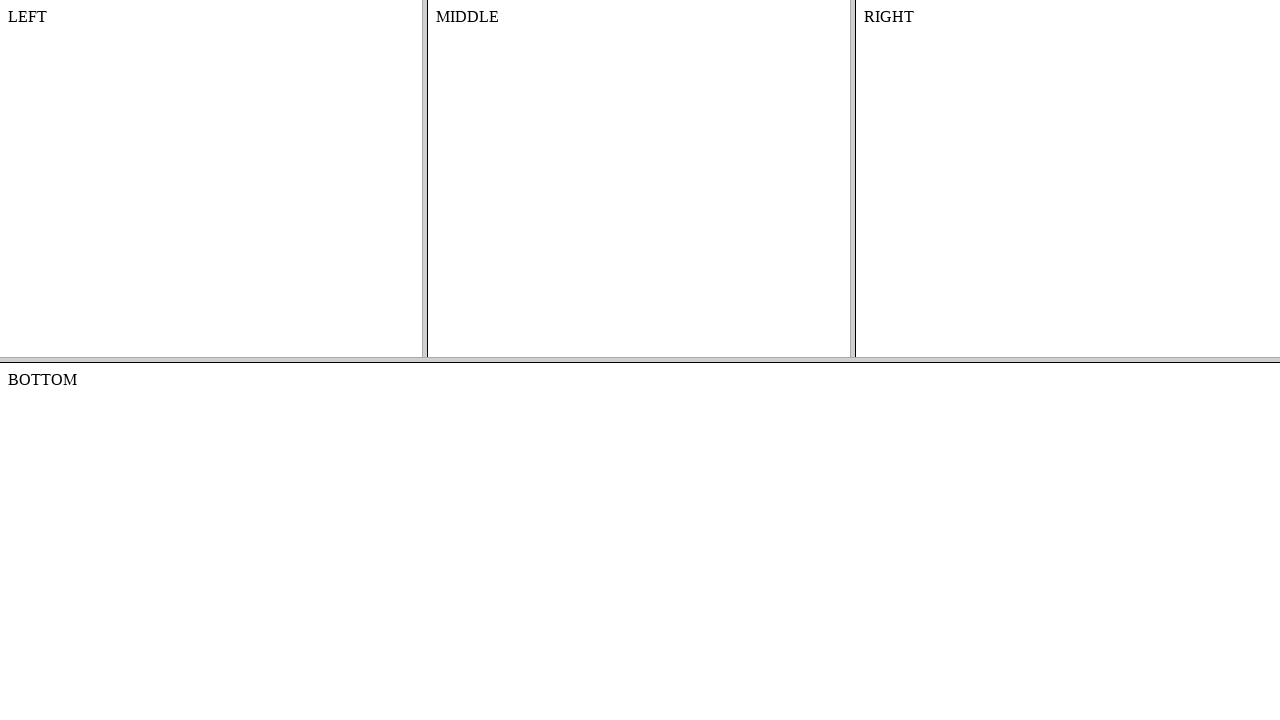

Navigated back to homepage
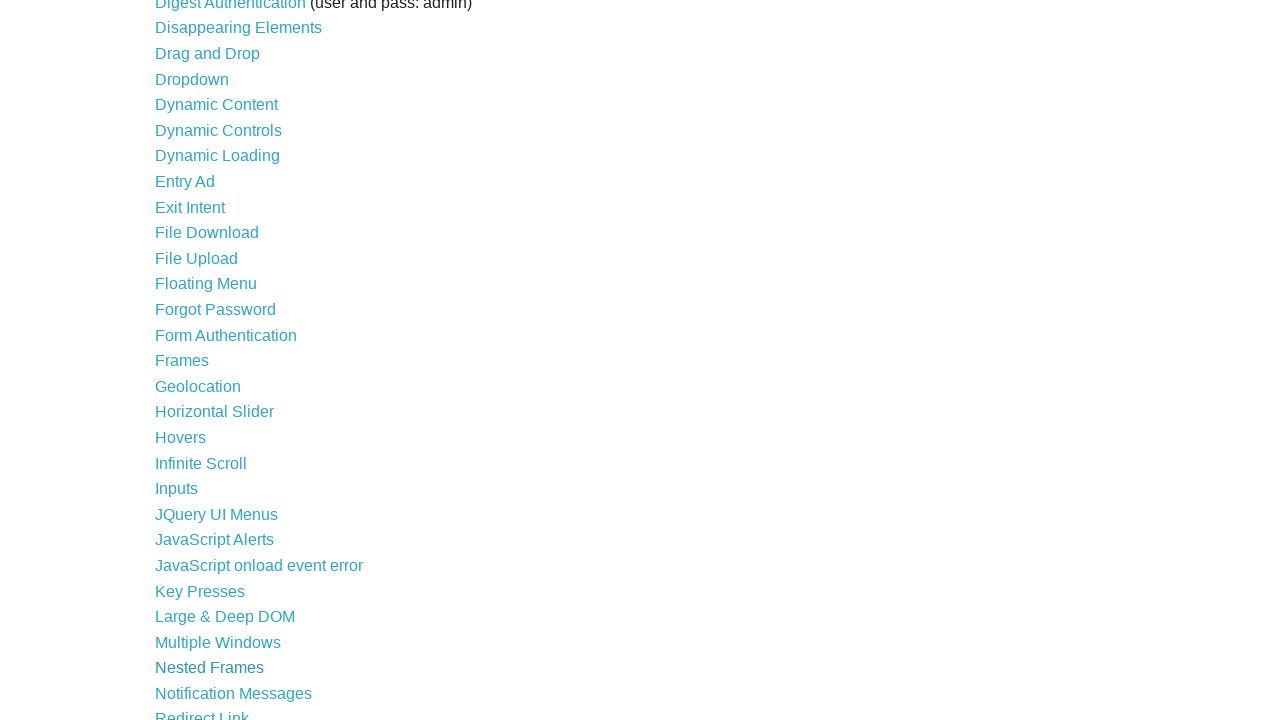

Waited for navigation links to reload on homepage
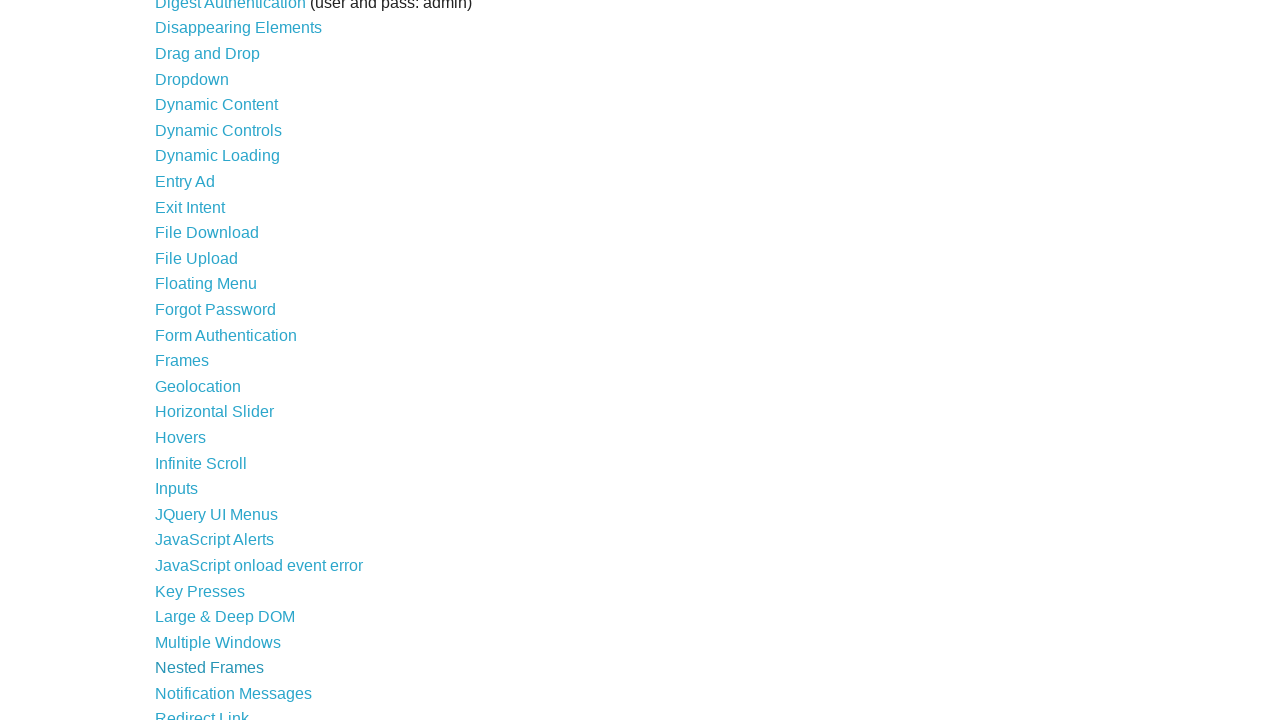

Re-fetched navigation links (iteration 35/44)
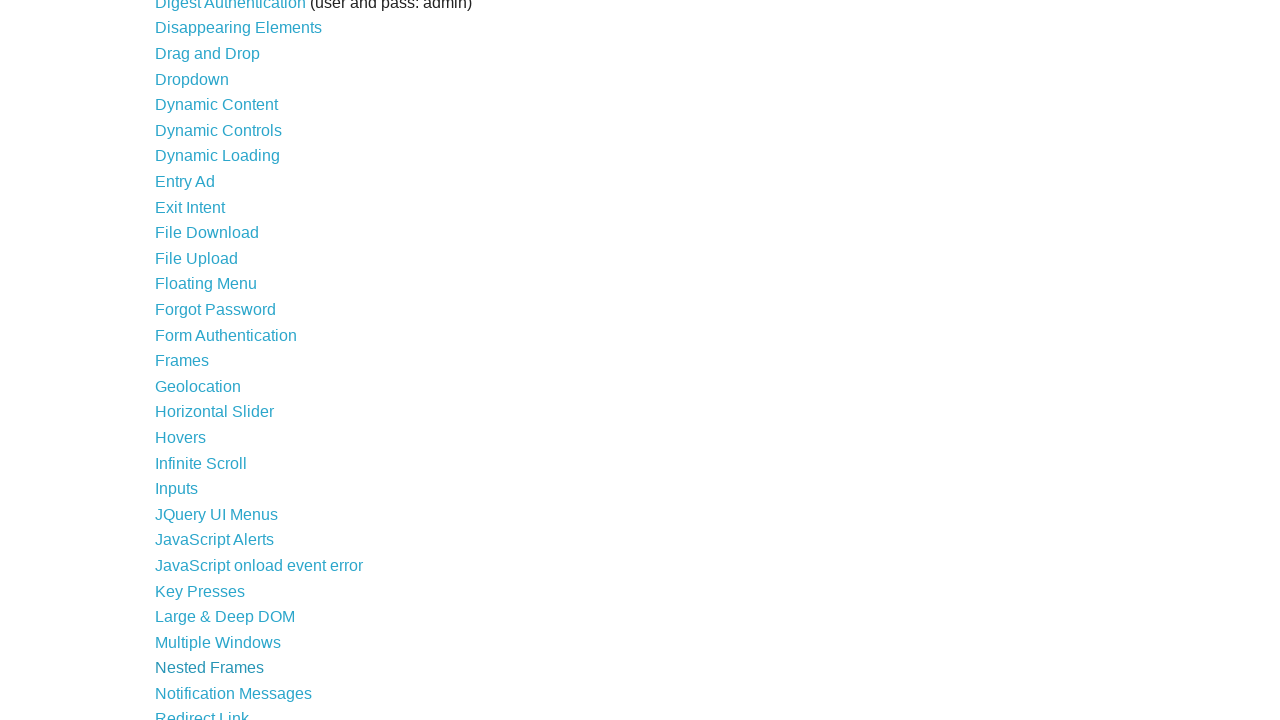

Clicked navigation link: Notification Messages at (234, 693) on xpath=//div/ul/li/a >> nth=34
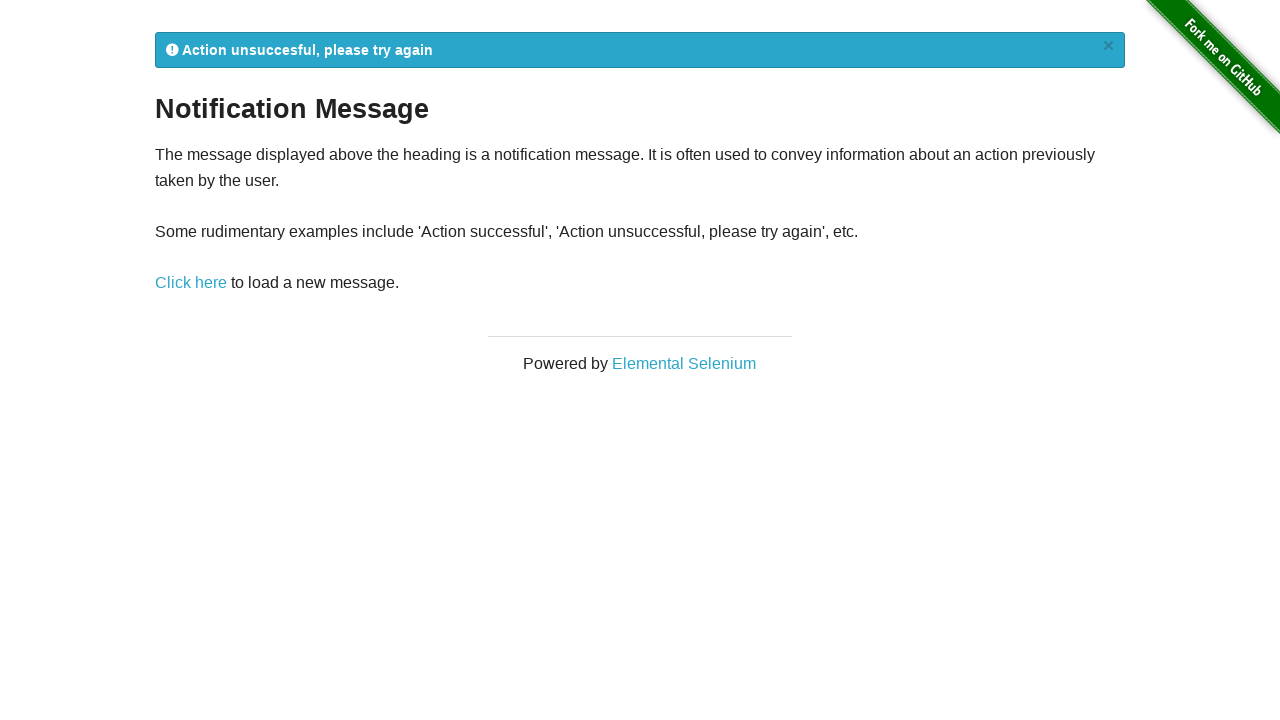

Navigated back to homepage
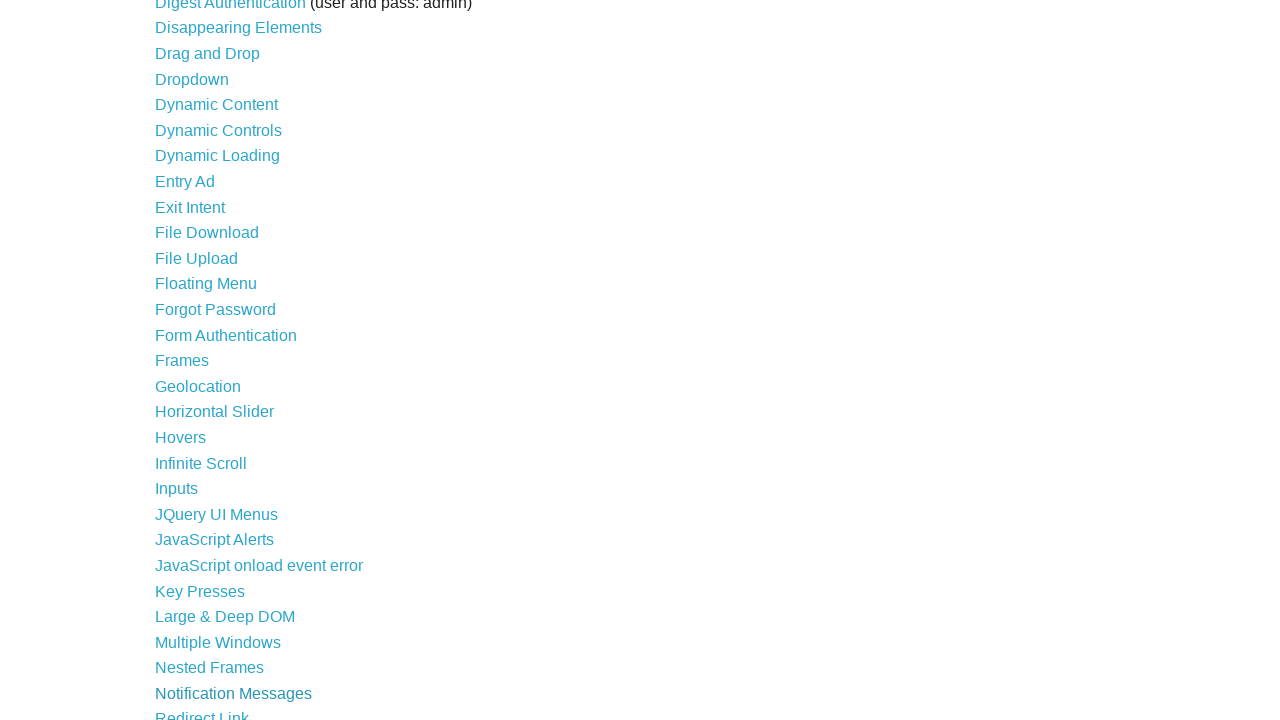

Waited for navigation links to reload on homepage
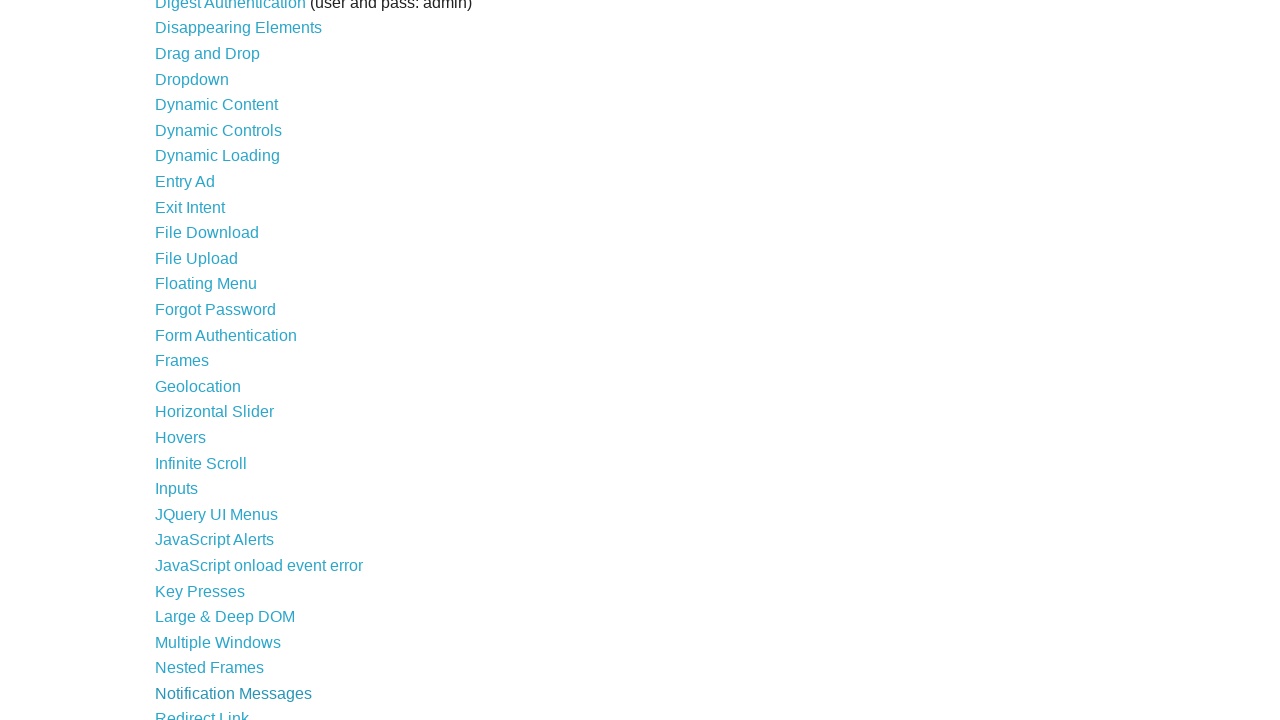

Re-fetched navigation links (iteration 36/44)
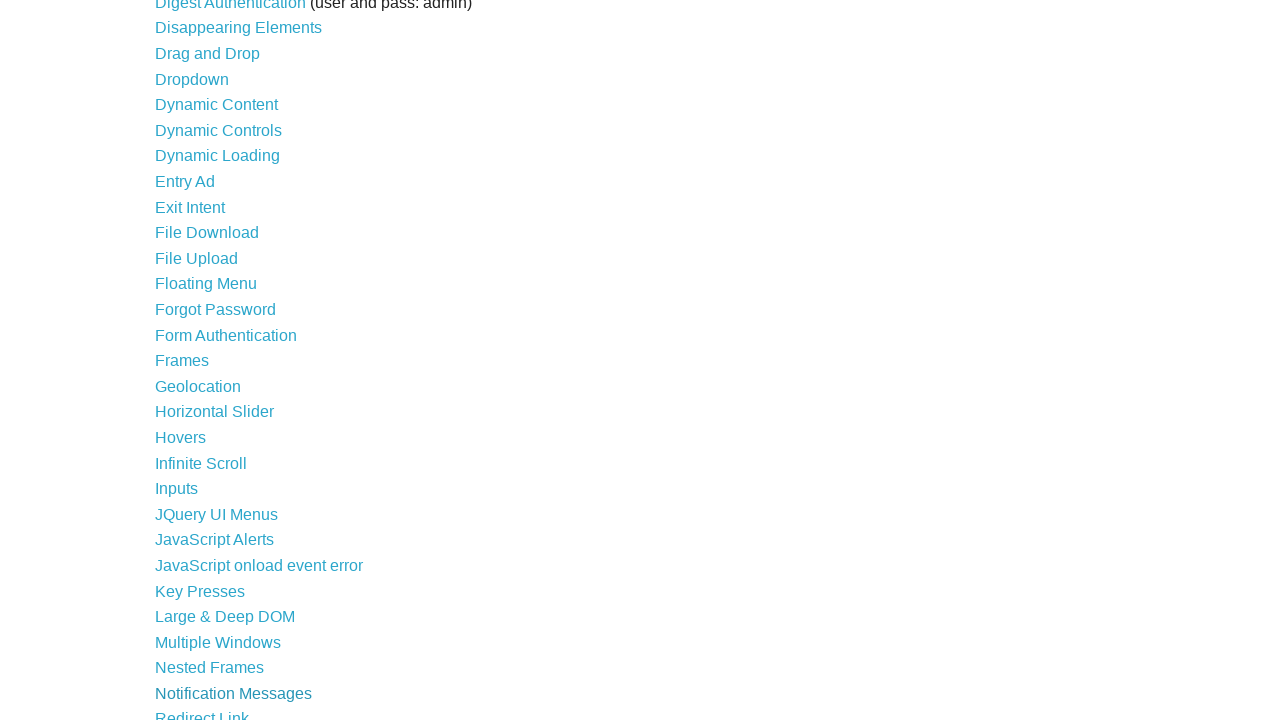

Clicked navigation link: Redirect Link at (202, 712) on xpath=//div/ul/li/a >> nth=35
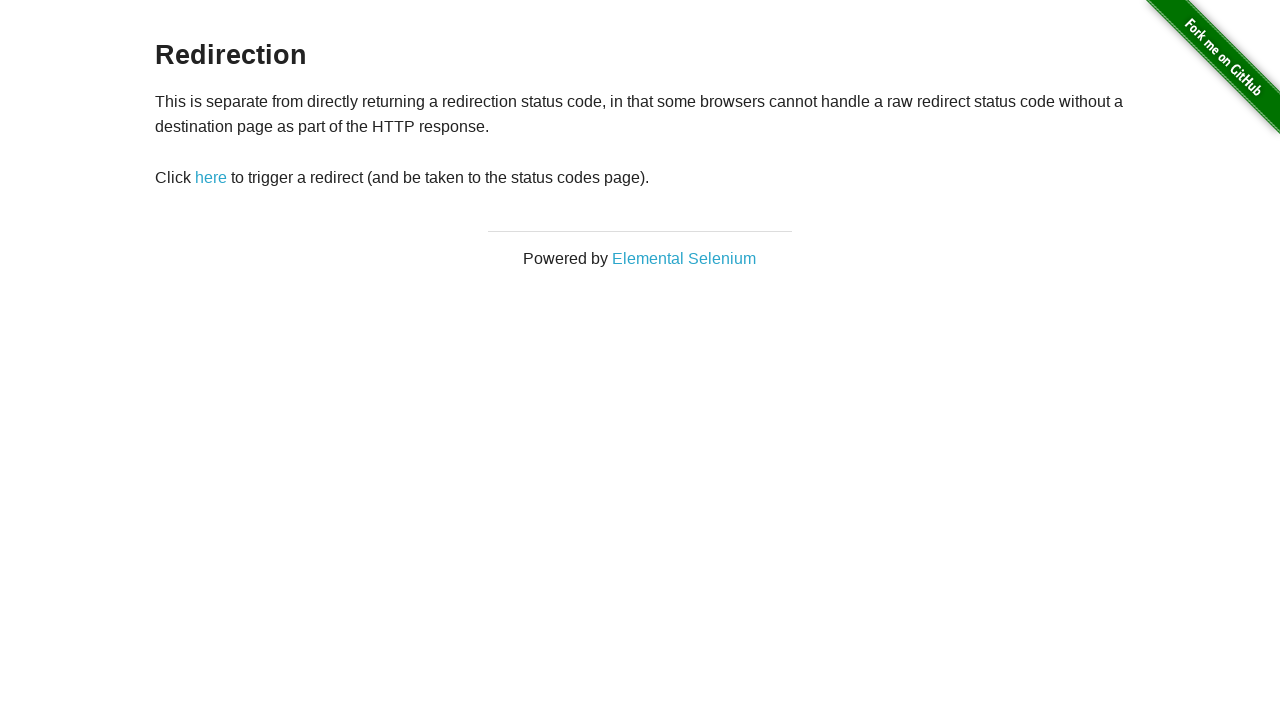

Navigated back to homepage
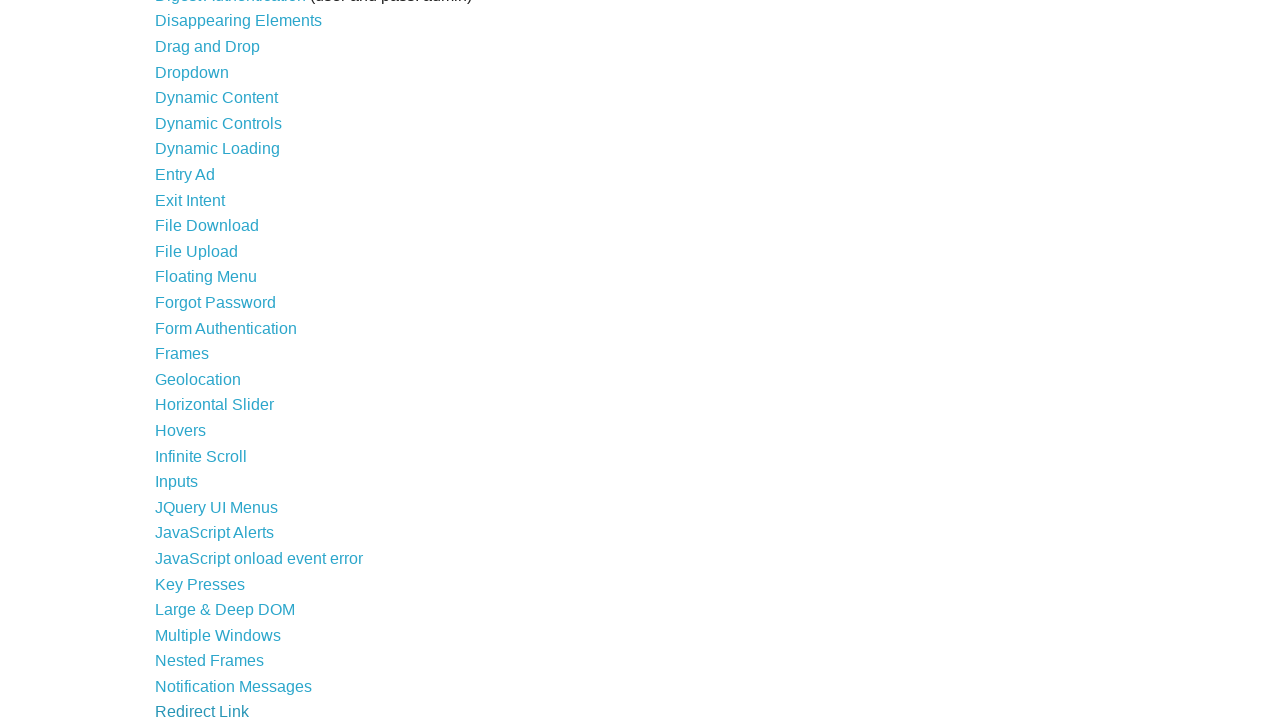

Waited for navigation links to reload on homepage
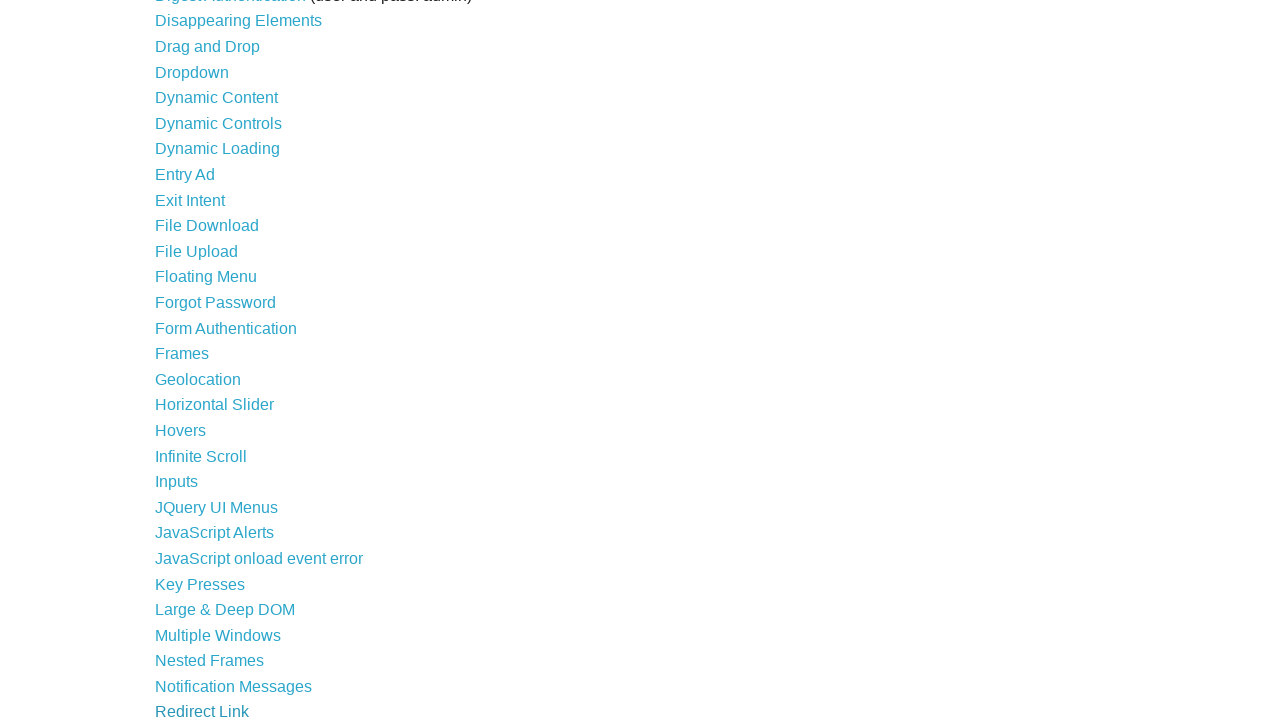

Re-fetched navigation links (iteration 37/44)
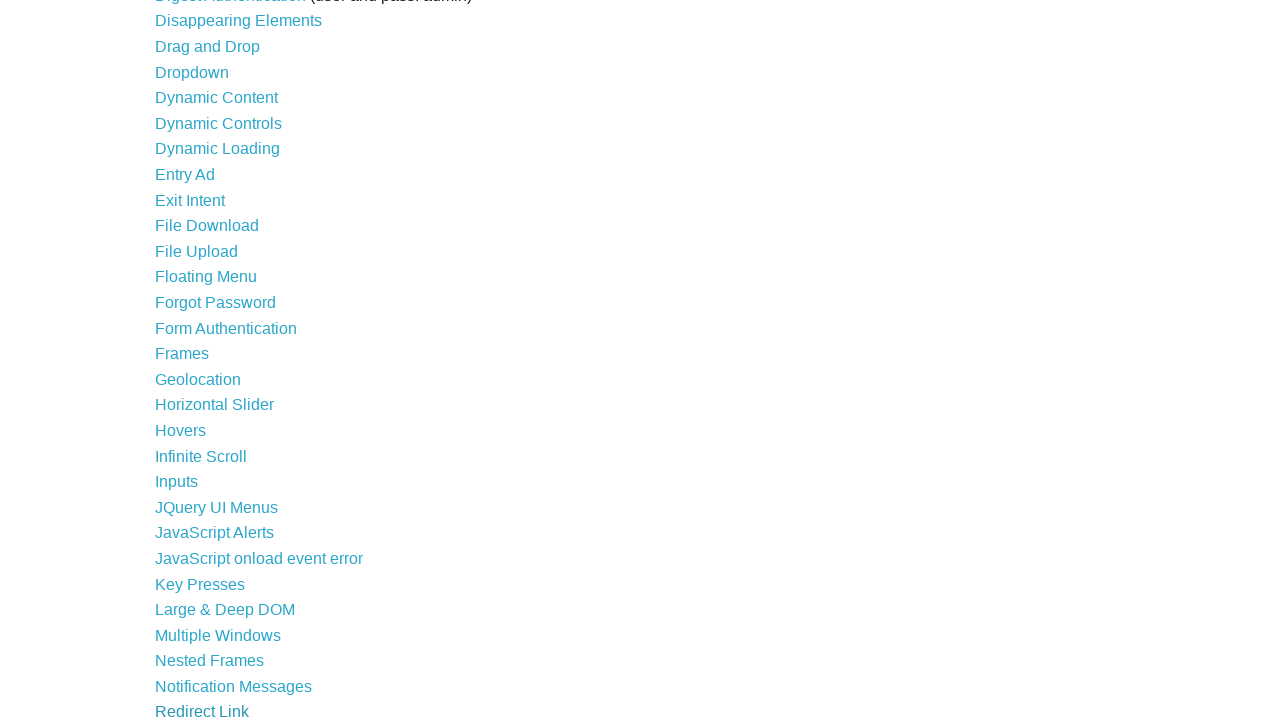

Clicked navigation link: Secure File Download at (234, 472) on xpath=//div/ul/li/a >> nth=36
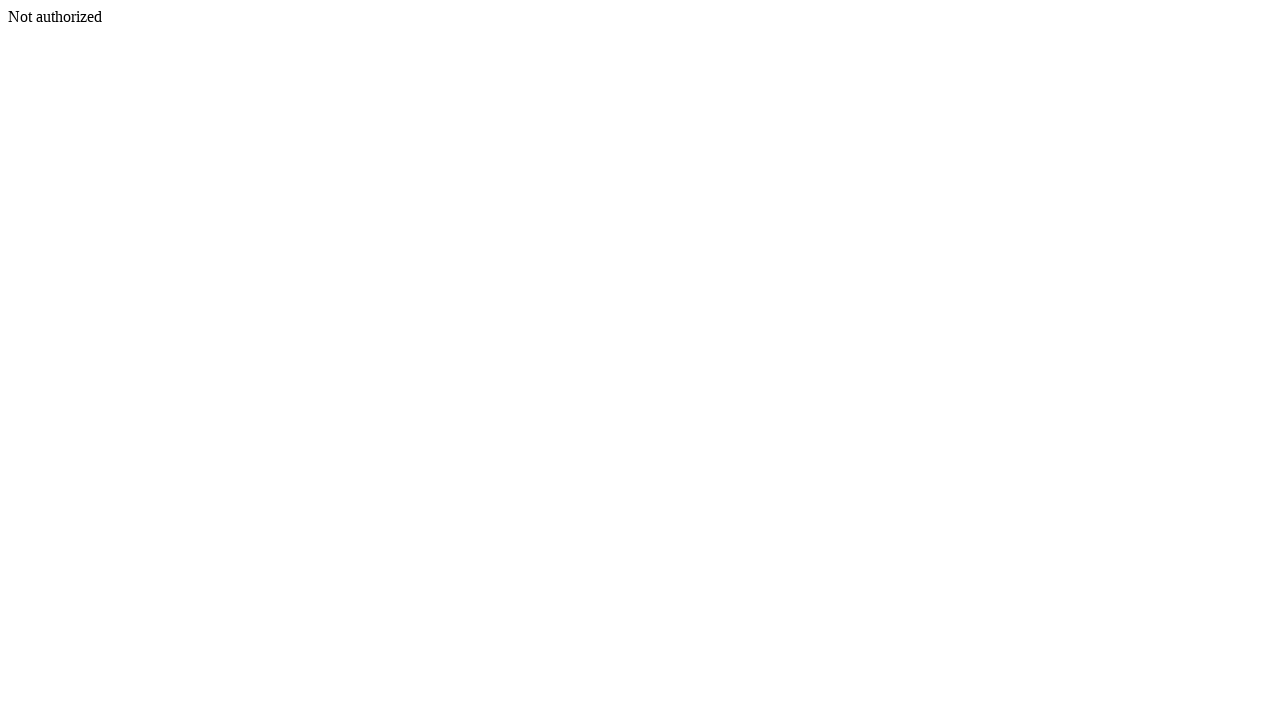

Navigated back to homepage
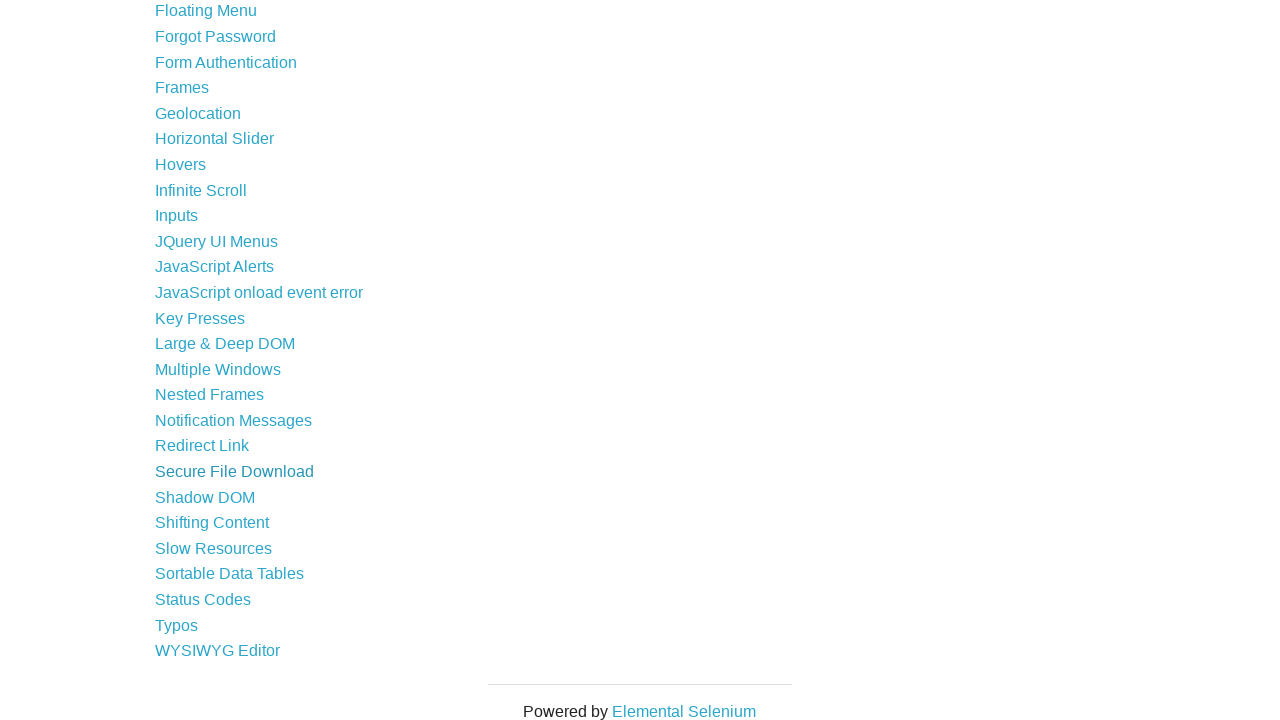

Waited for navigation links to reload on homepage
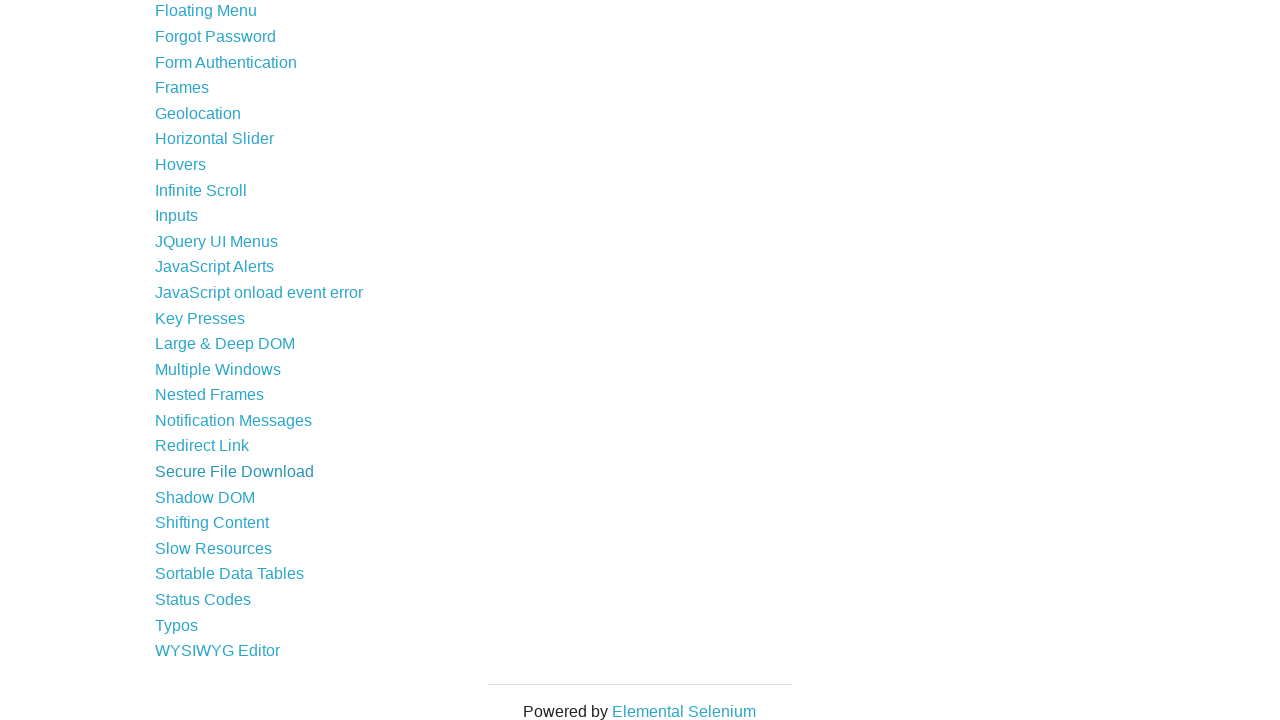

Re-fetched navigation links (iteration 38/44)
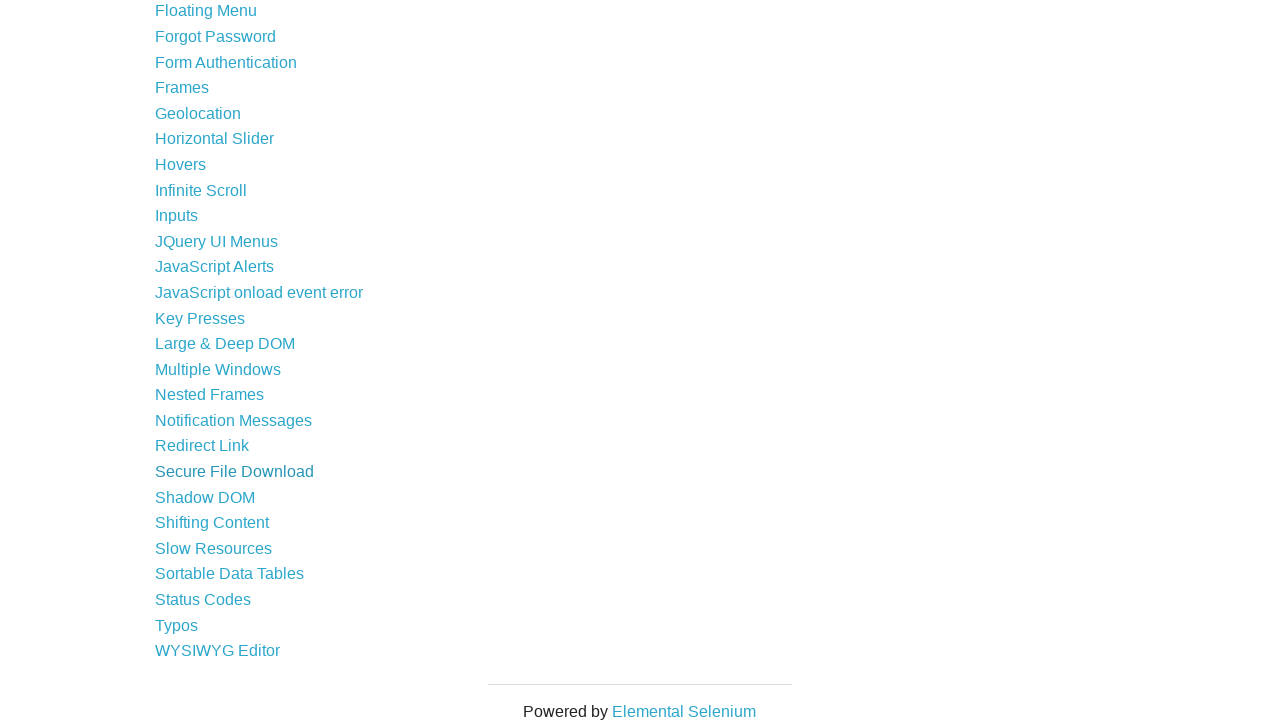

Clicked navigation link: Shadow DOM at (205, 497) on xpath=//div/ul/li/a >> nth=37
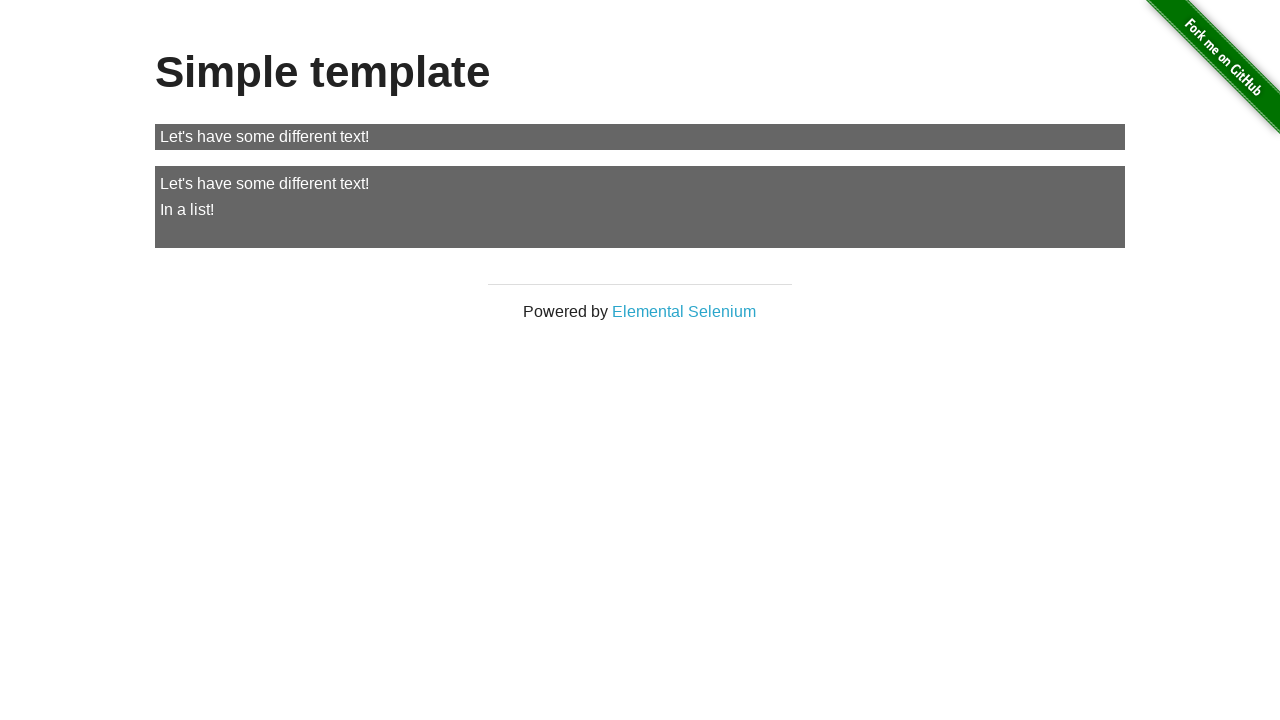

Navigated back to homepage
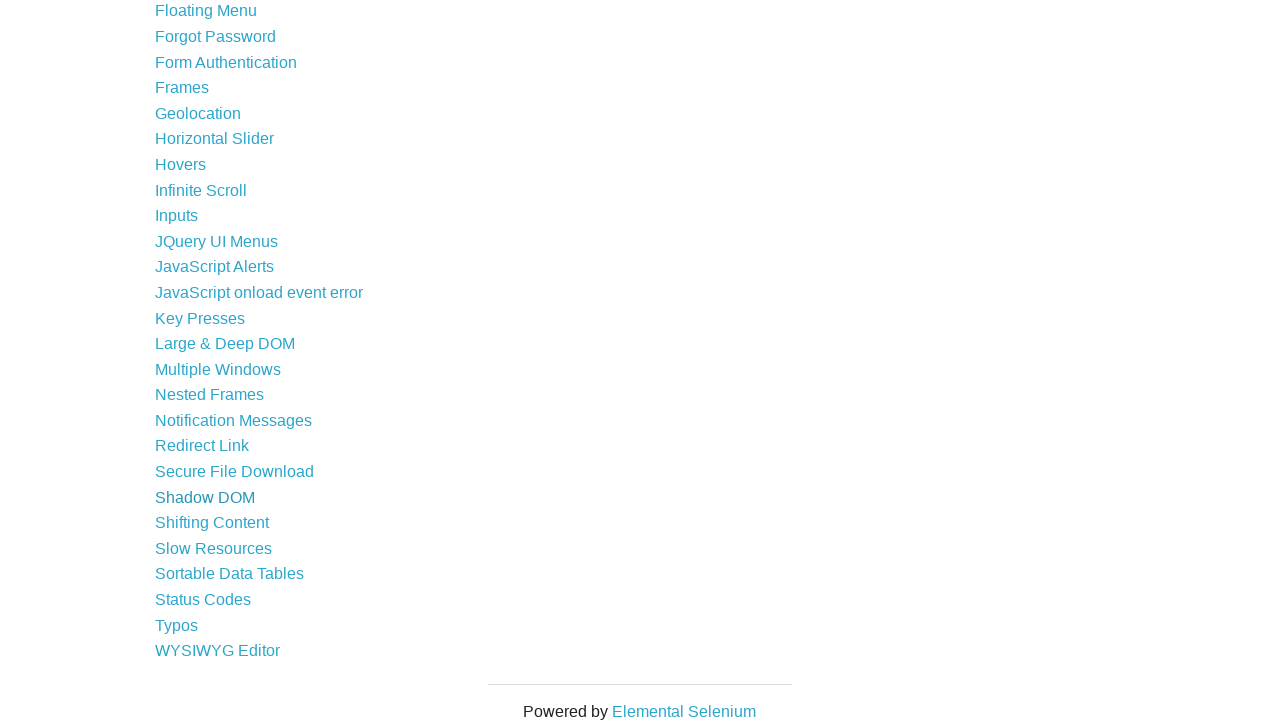

Waited for navigation links to reload on homepage
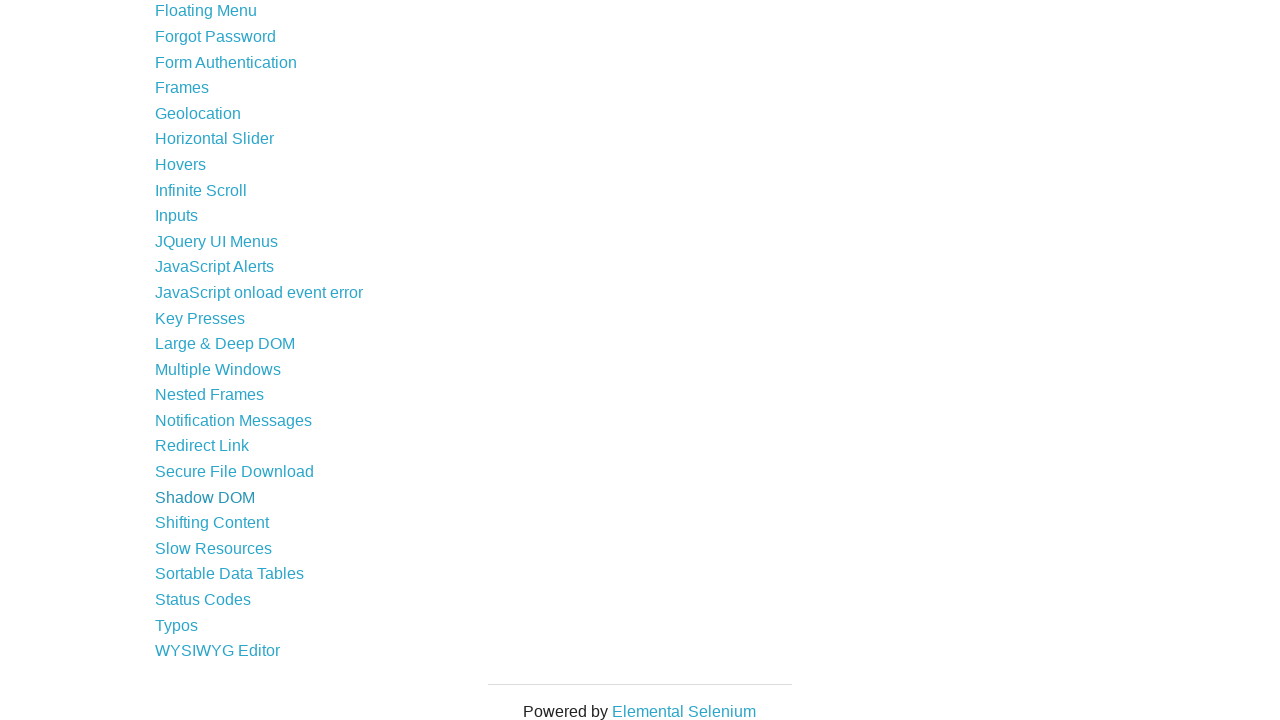

Re-fetched navigation links (iteration 39/44)
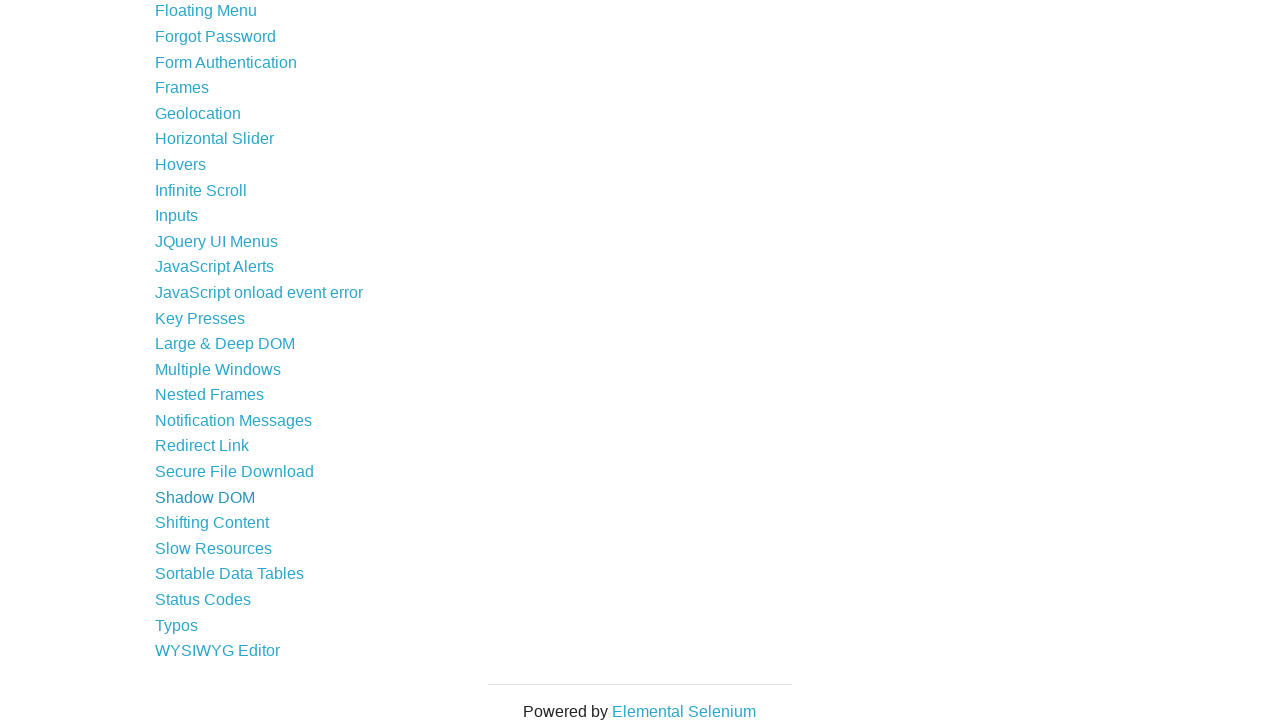

Clicked navigation link: Shifting Content at (212, 523) on xpath=//div/ul/li/a >> nth=38
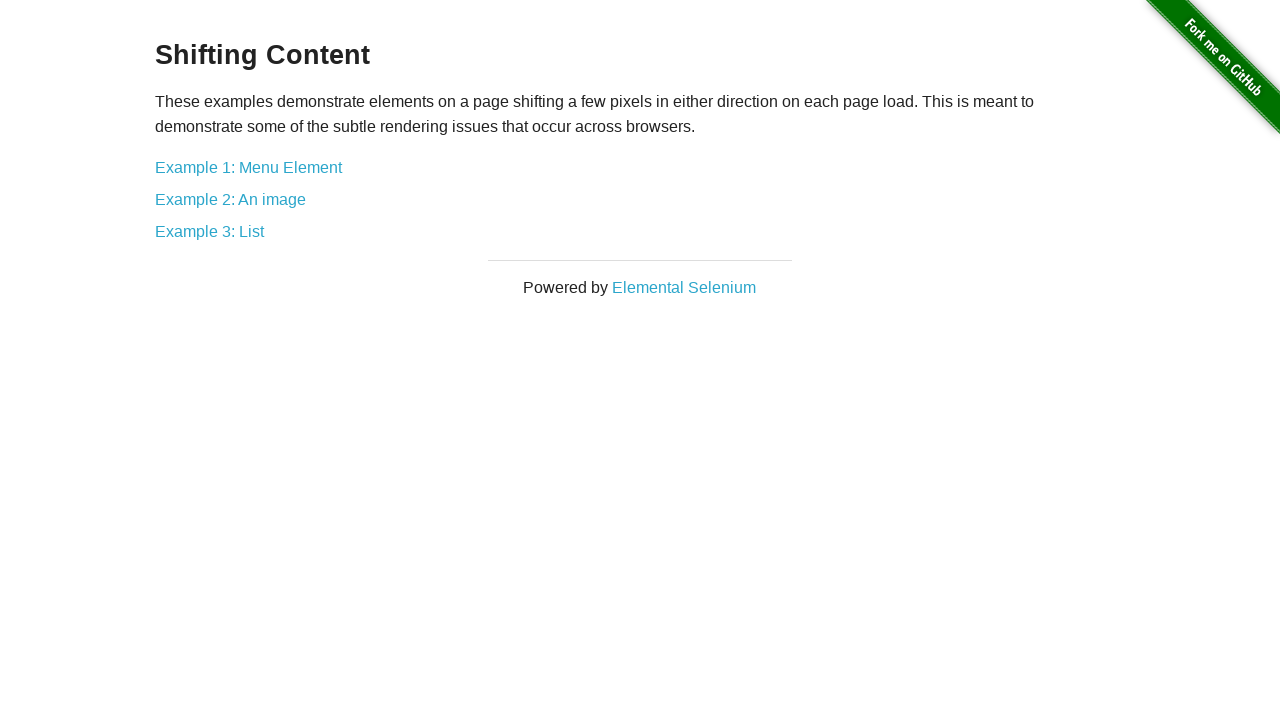

Navigated back to homepage
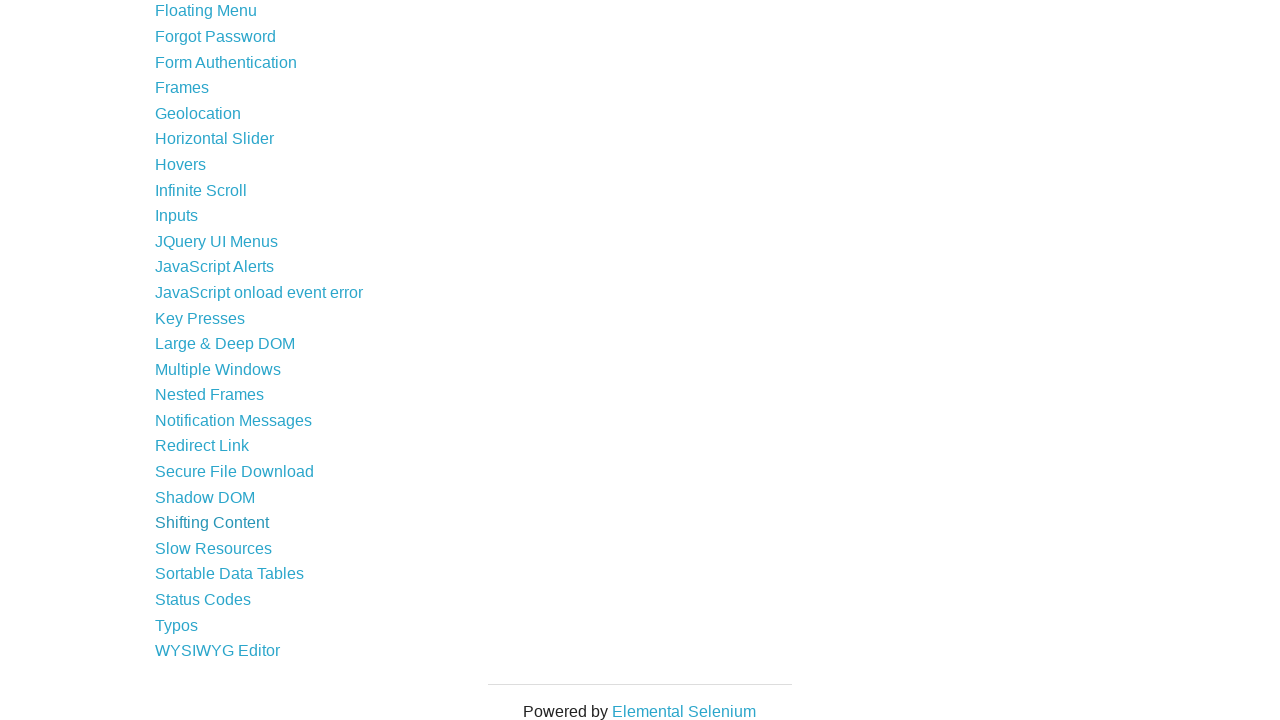

Waited for navigation links to reload on homepage
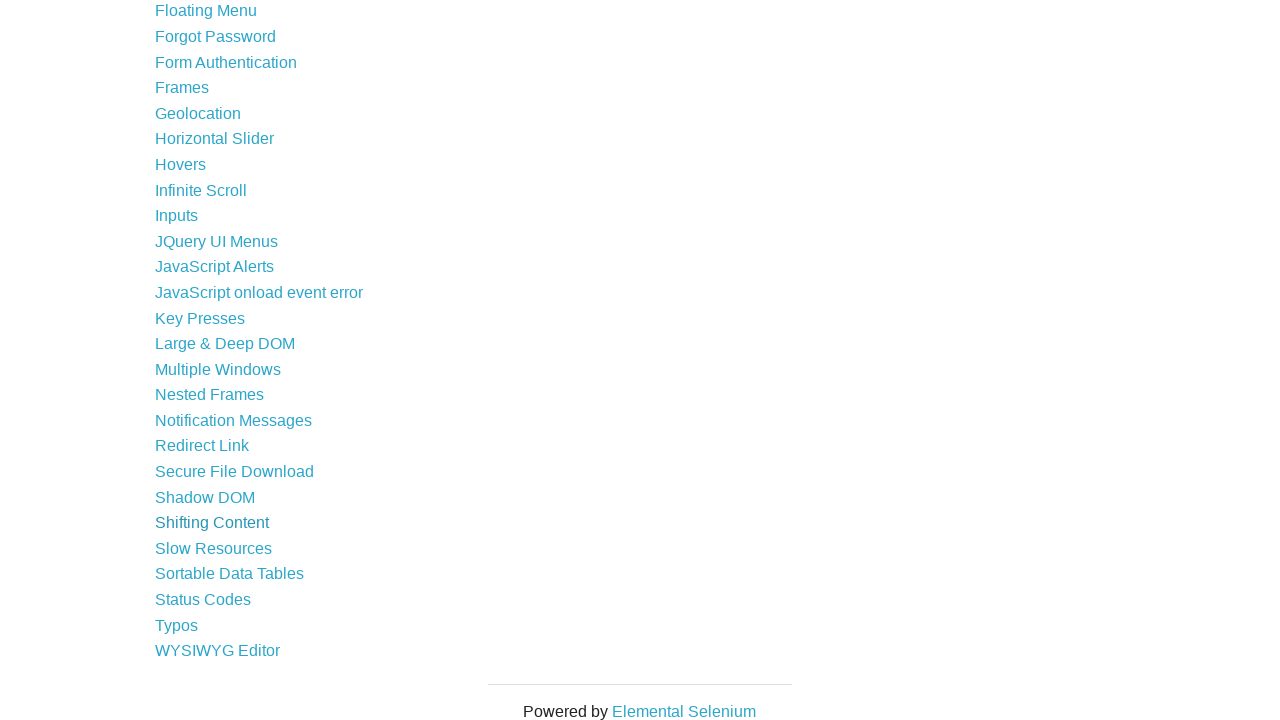

Re-fetched navigation links (iteration 40/44)
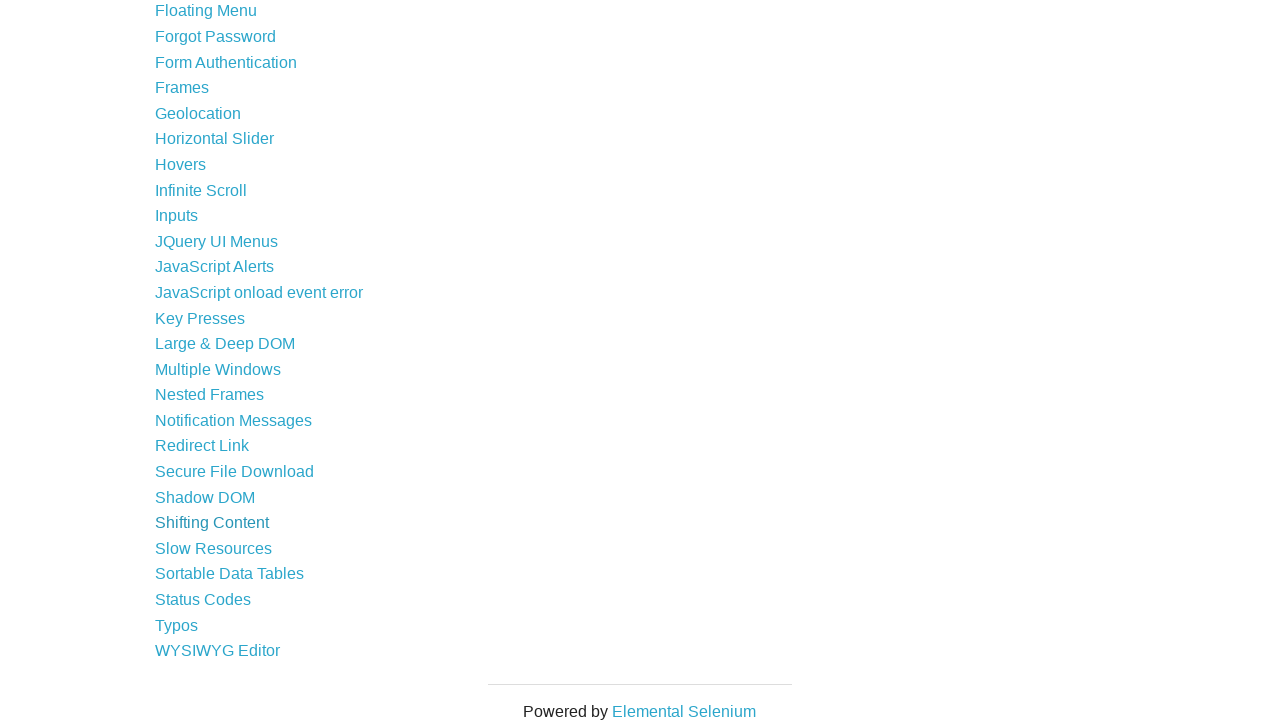

Clicked navigation link: Slow Resources at (214, 548) on xpath=//div/ul/li/a >> nth=39
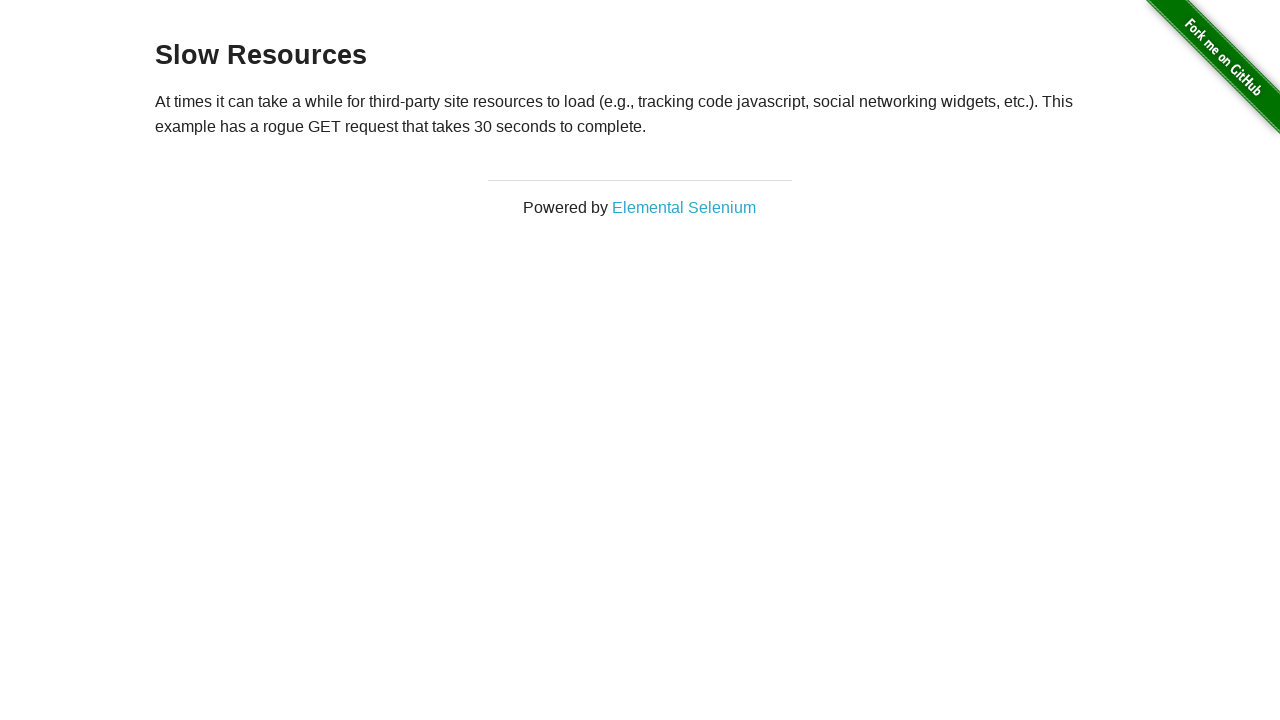

Navigated back to homepage
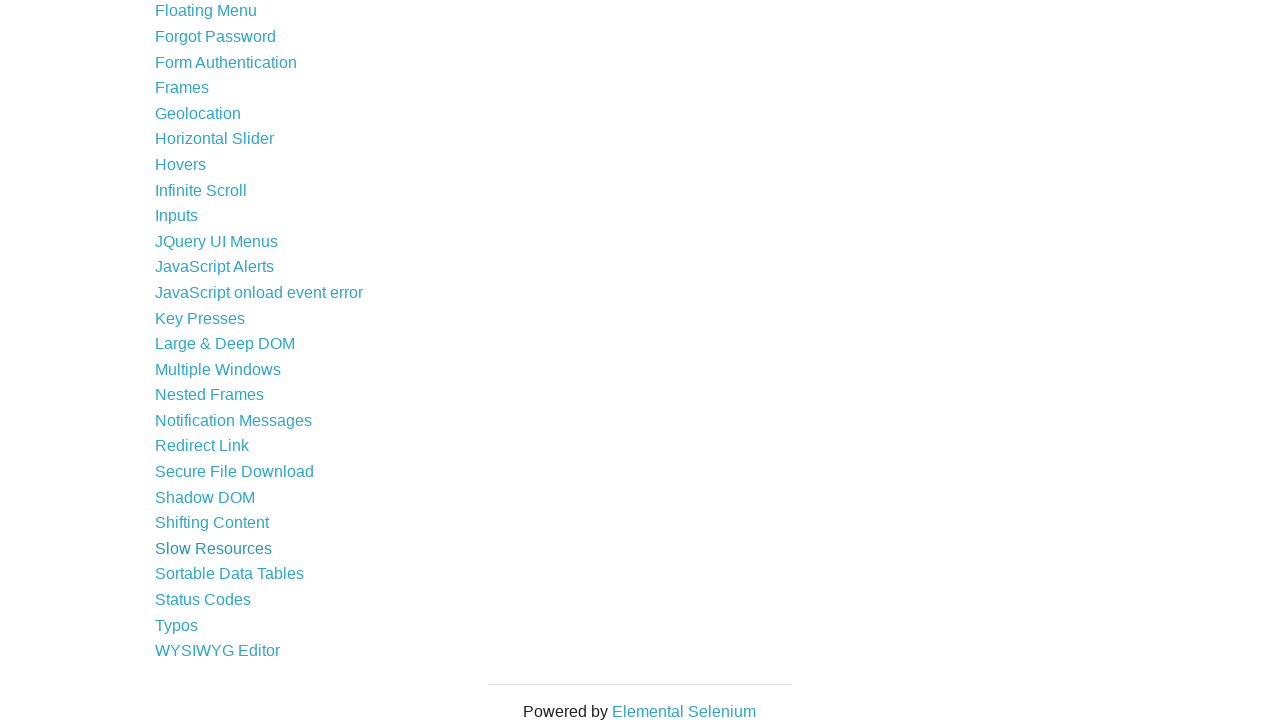

Waited for navigation links to reload on homepage
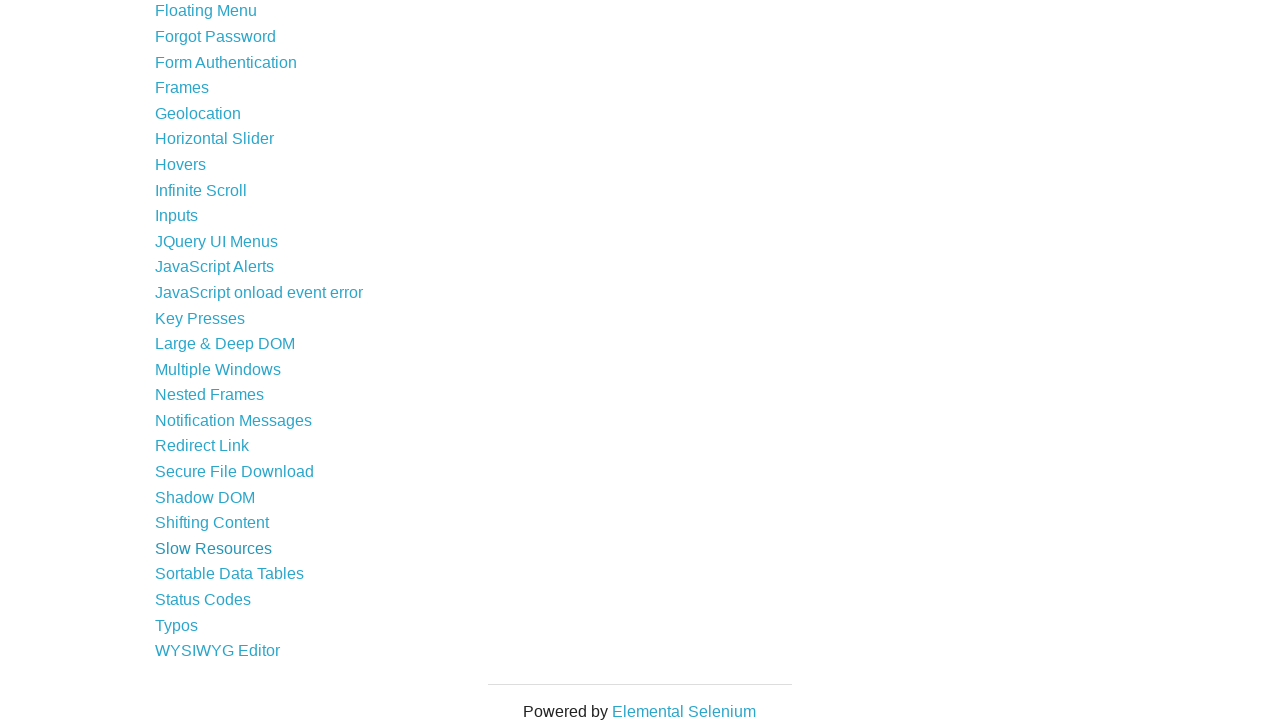

Re-fetched navigation links (iteration 41/44)
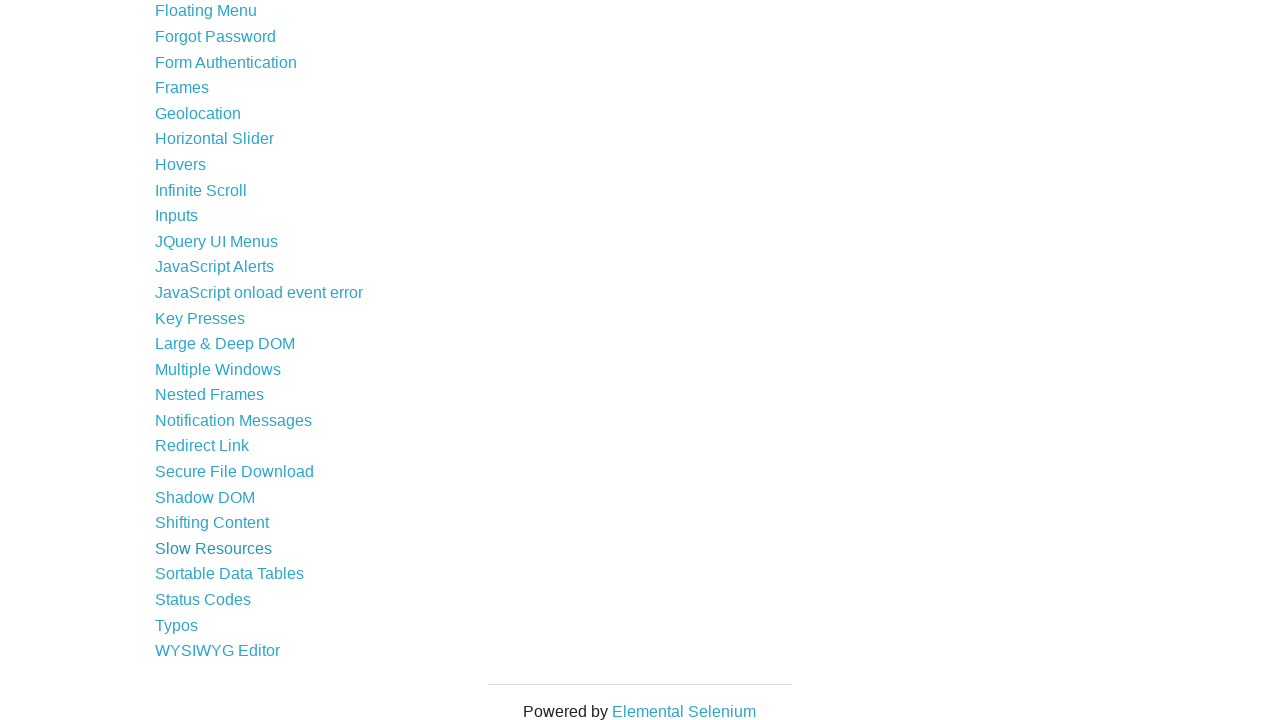

Clicked navigation link: Sortable Data Tables at (230, 574) on xpath=//div/ul/li/a >> nth=40
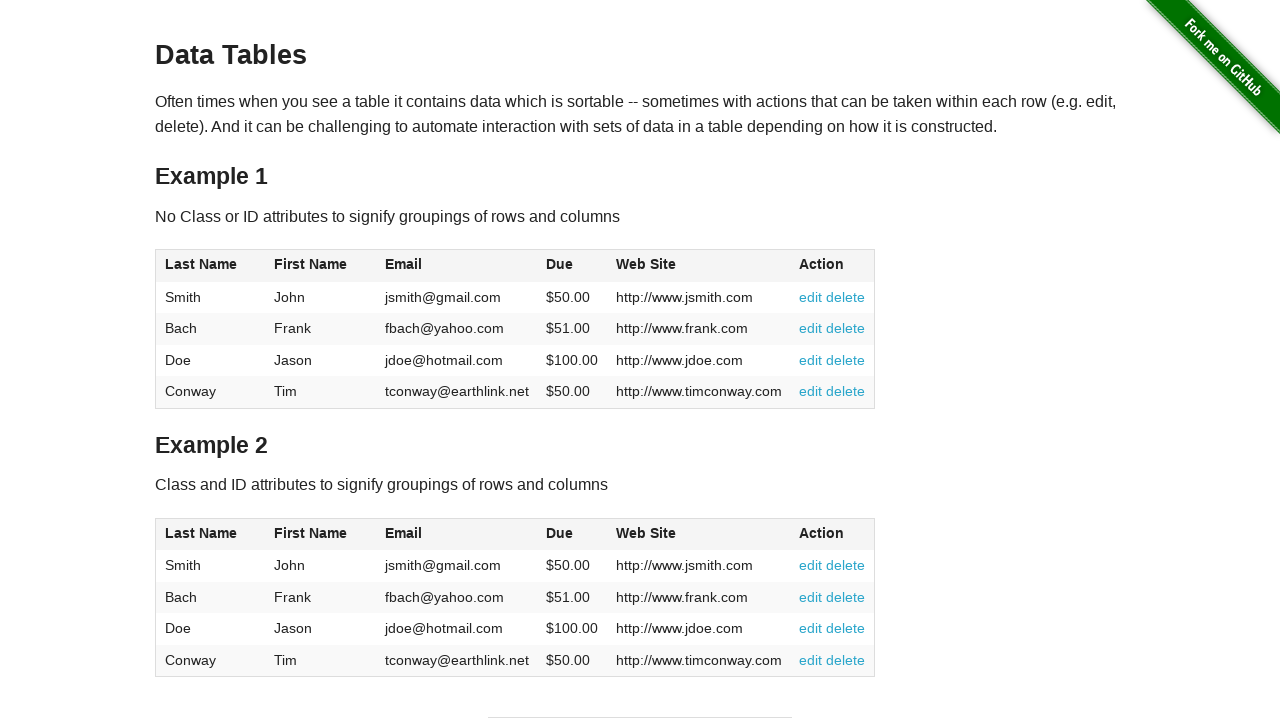

Navigated back to homepage
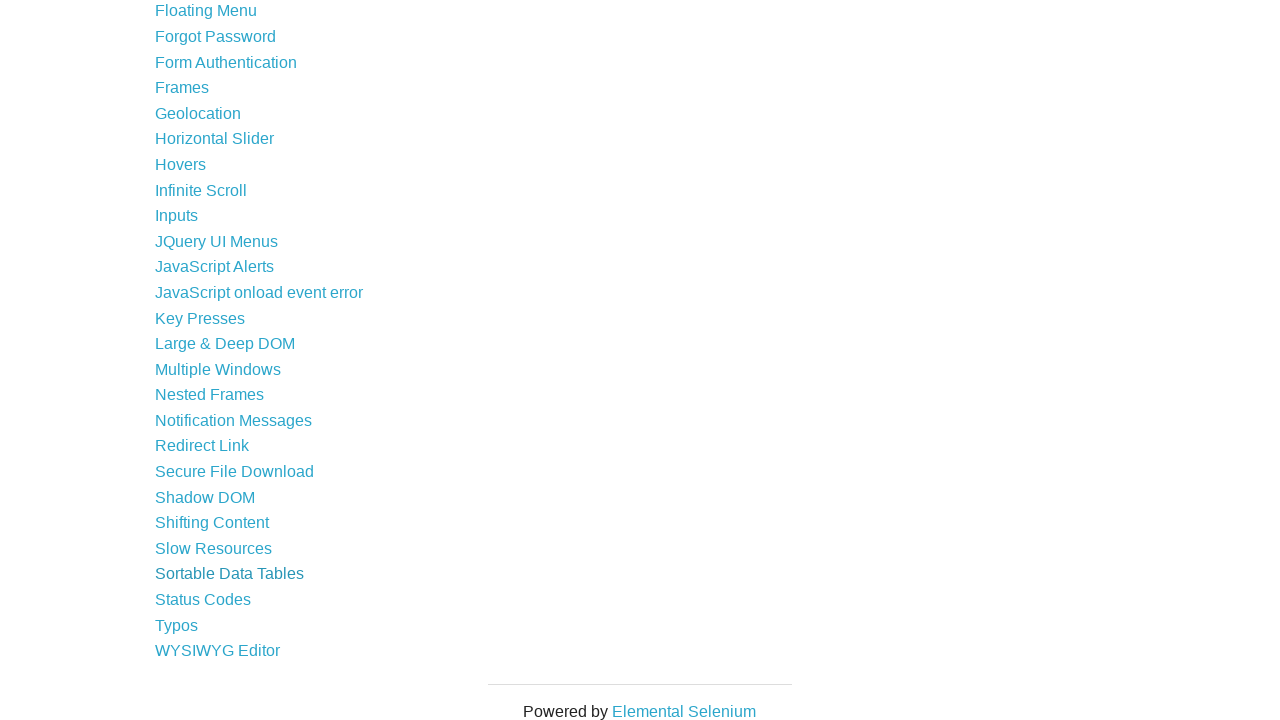

Waited for navigation links to reload on homepage
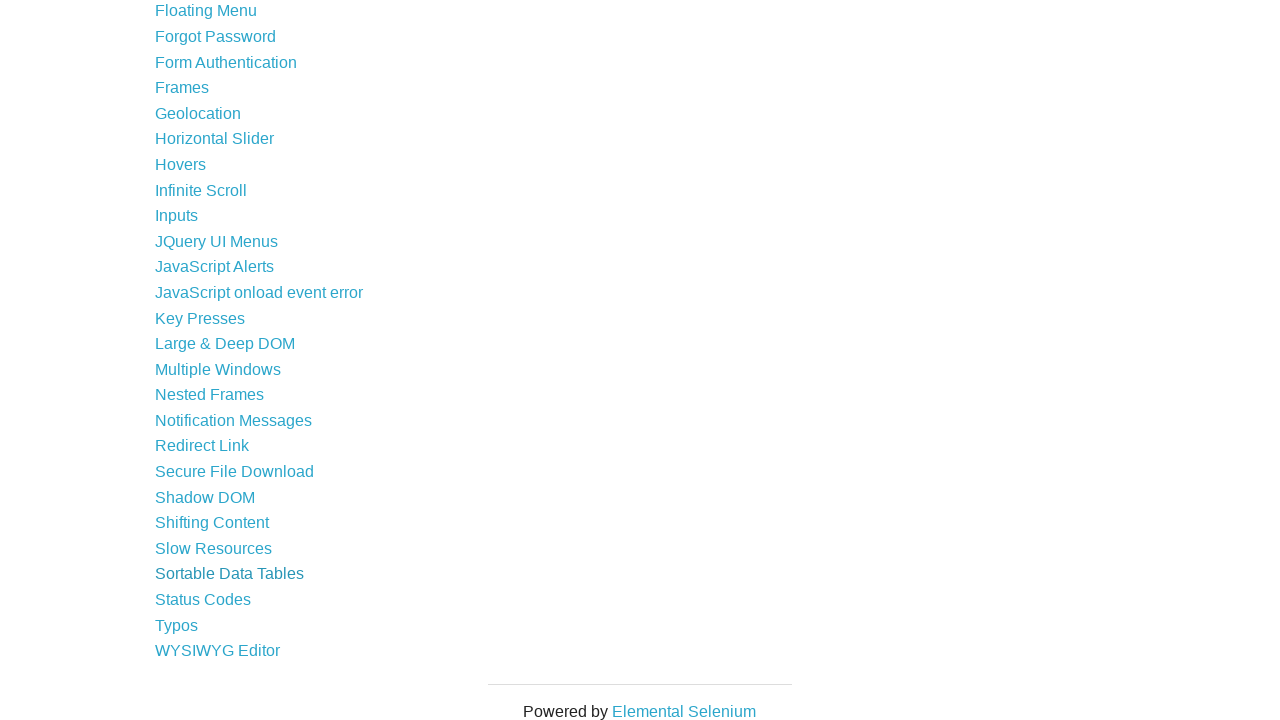

Re-fetched navigation links (iteration 42/44)
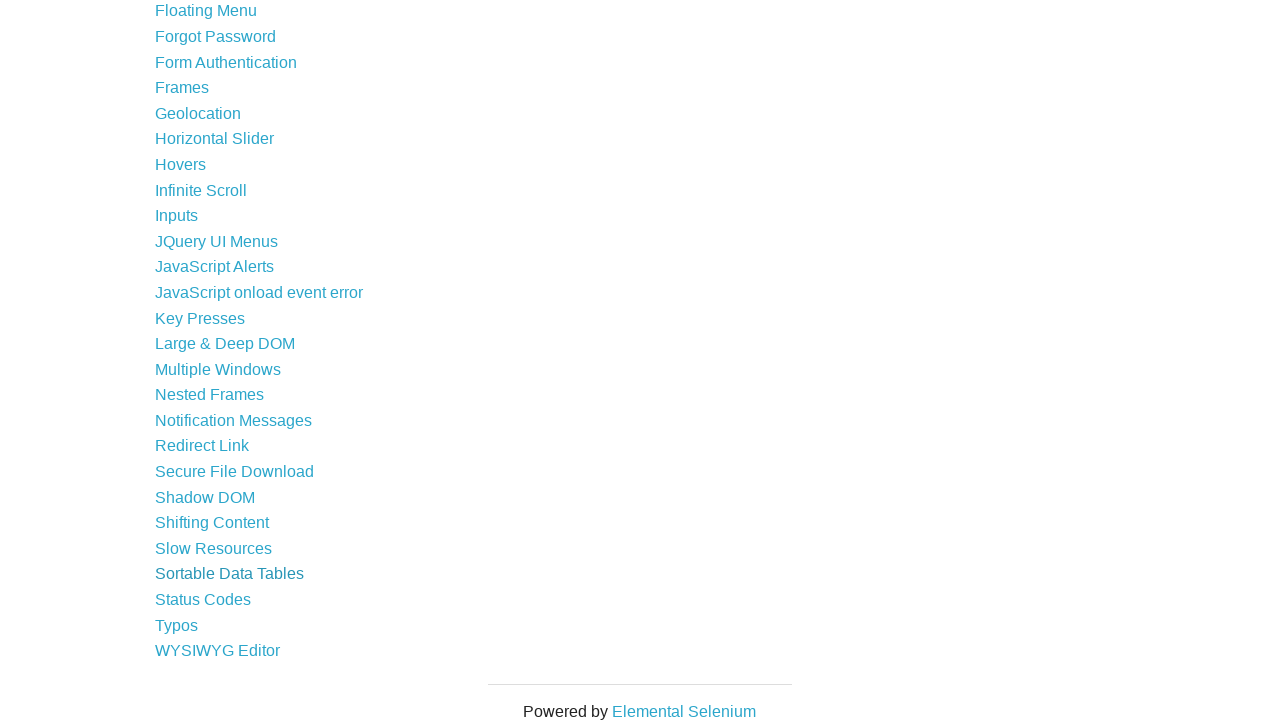

Clicked navigation link: Status Codes at (203, 600) on xpath=//div/ul/li/a >> nth=41
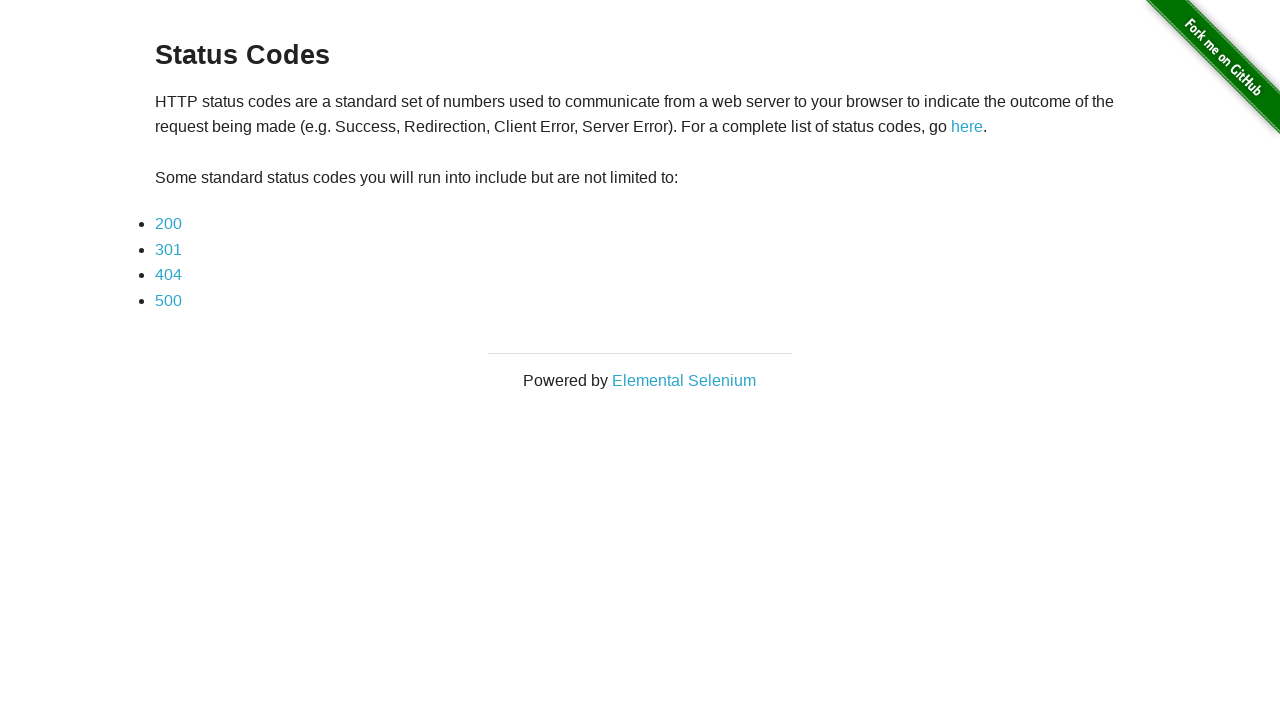

Navigated back to homepage
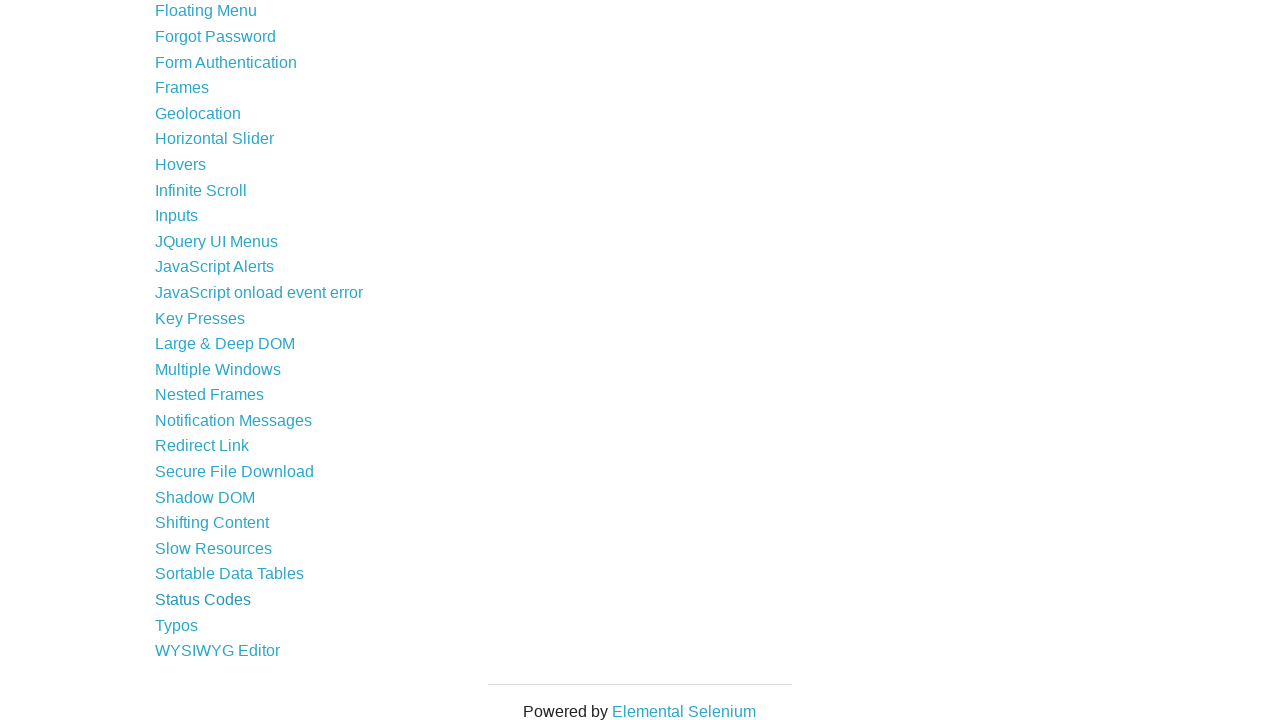

Waited for navigation links to reload on homepage
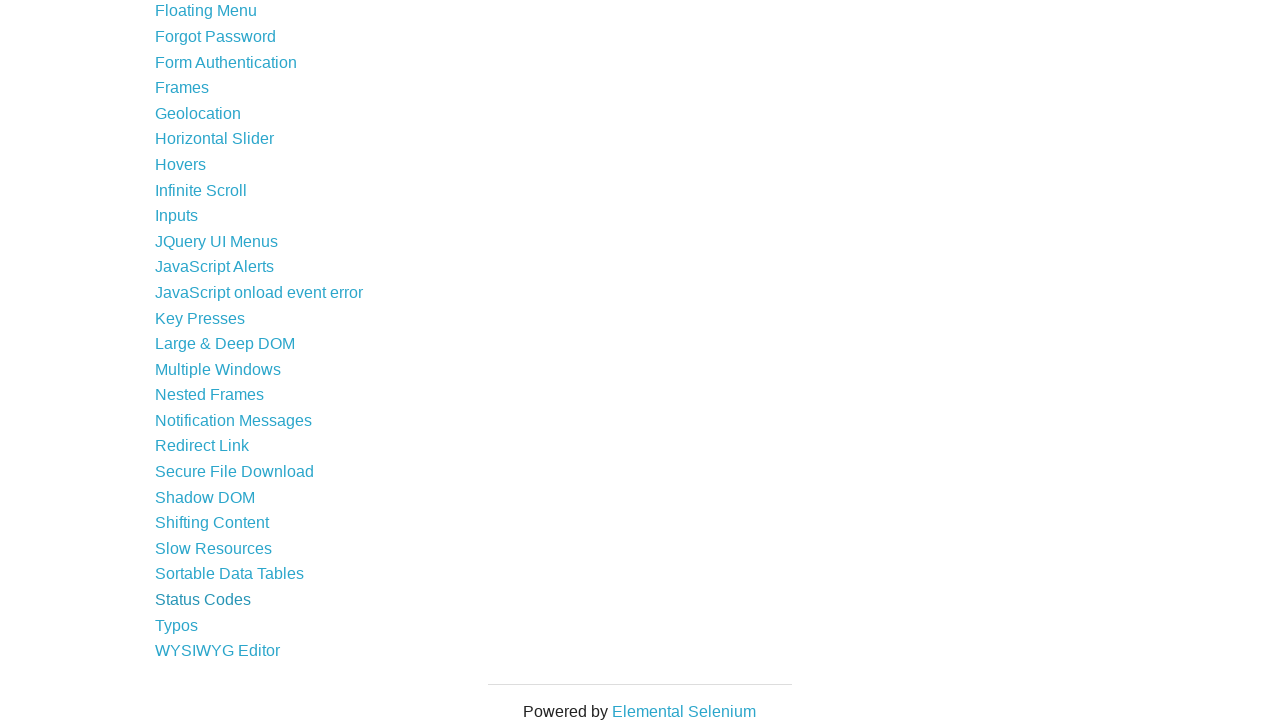

Re-fetched navigation links (iteration 43/44)
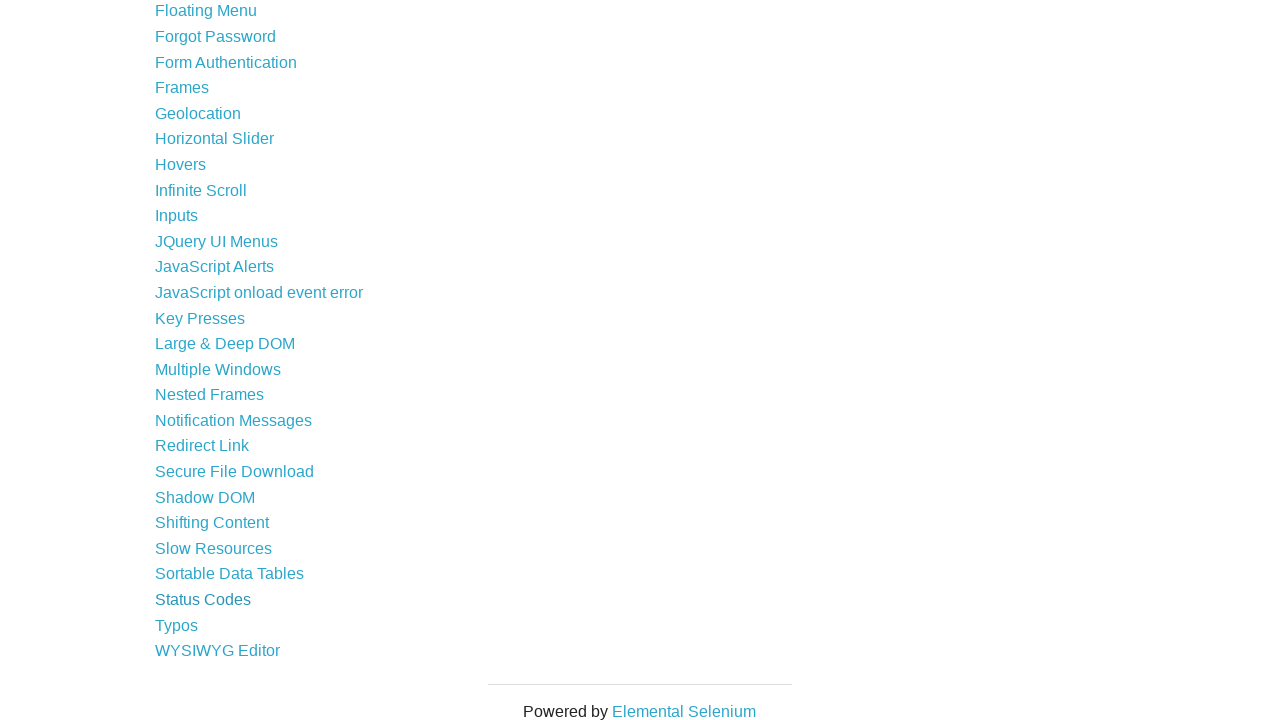

Clicked navigation link: Typos at (176, 625) on xpath=//div/ul/li/a >> nth=42
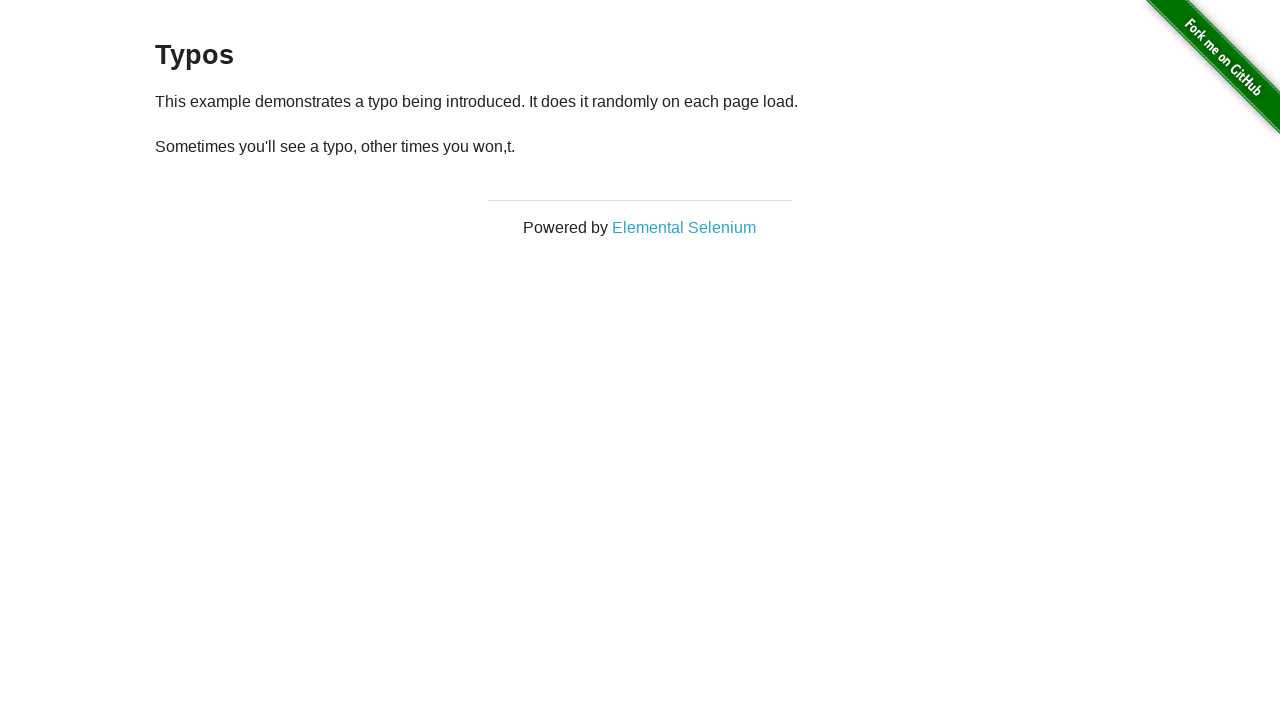

Navigated back to homepage
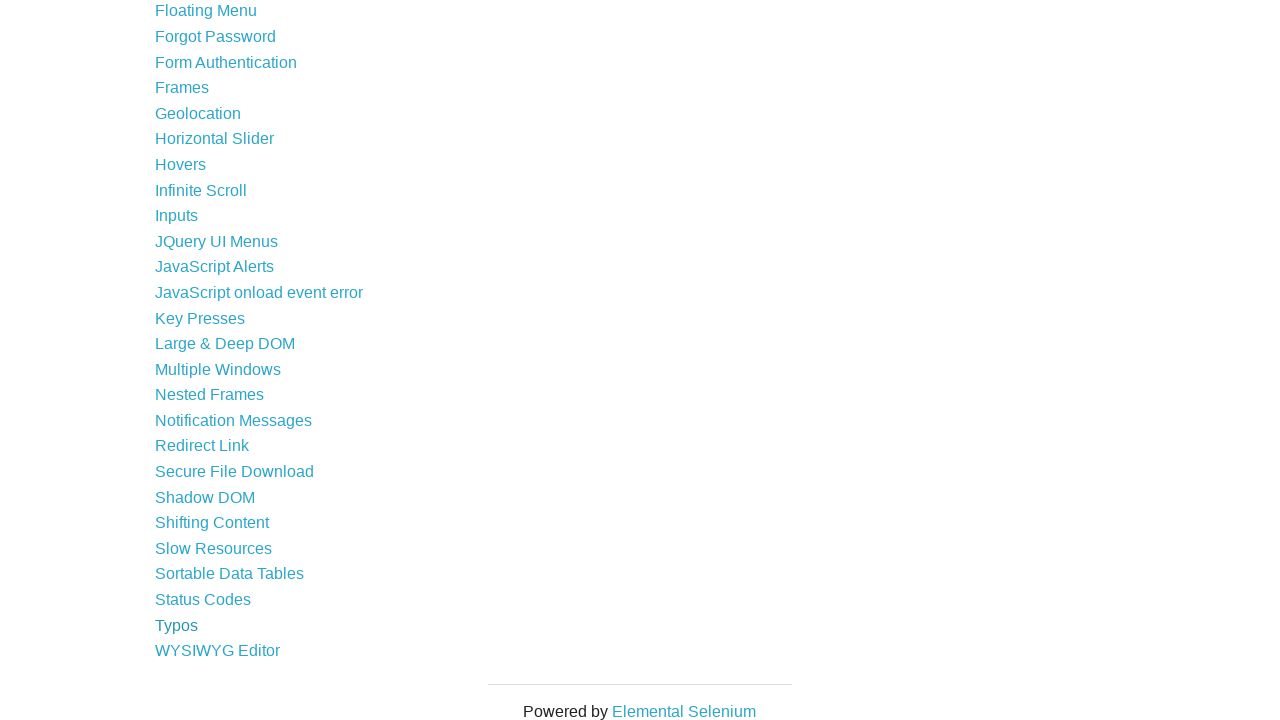

Waited for navigation links to reload on homepage
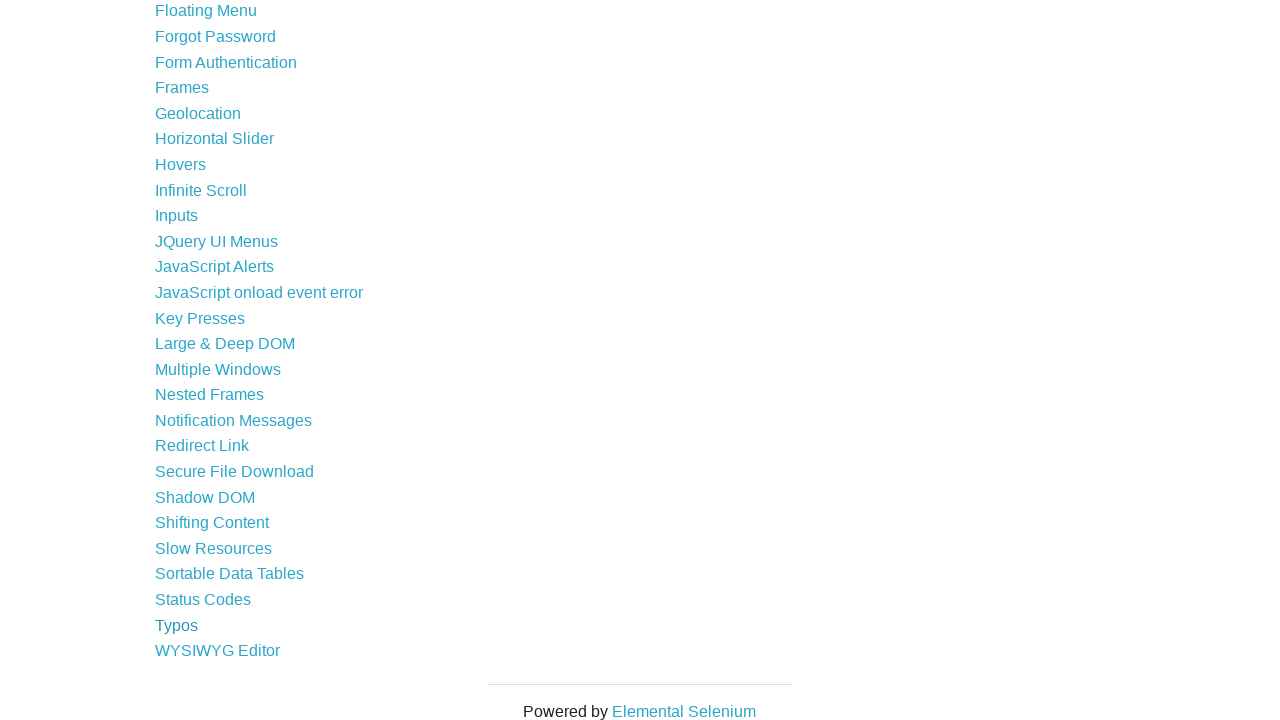

Re-fetched navigation links (iteration 44/44)
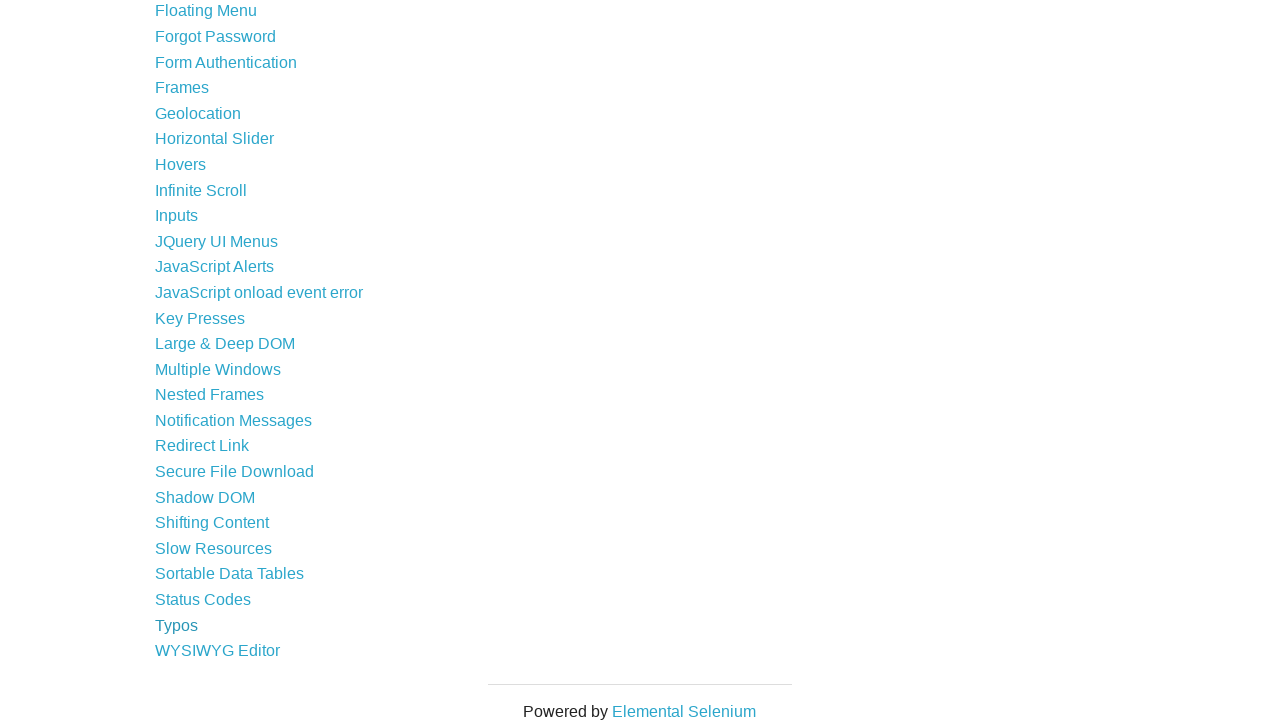

Clicked navigation link: WYSIWYG Editor at (218, 651) on xpath=//div/ul/li/a >> nth=43
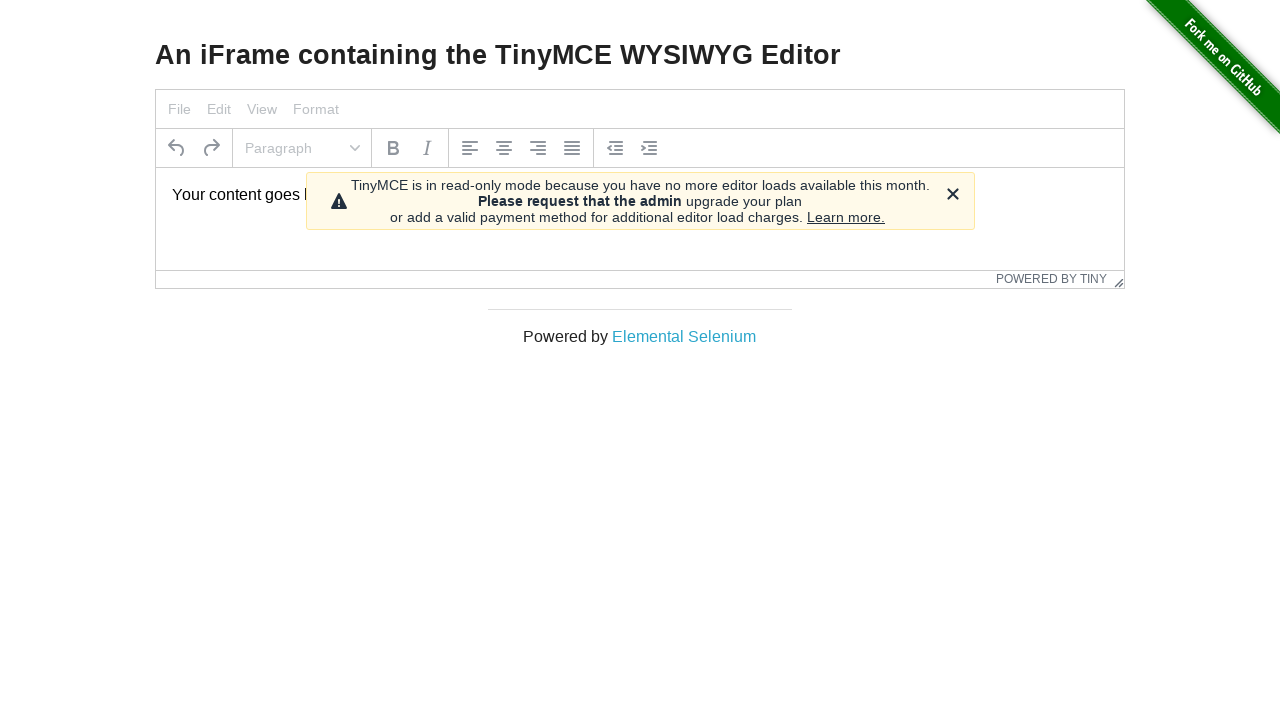

Navigated back to homepage
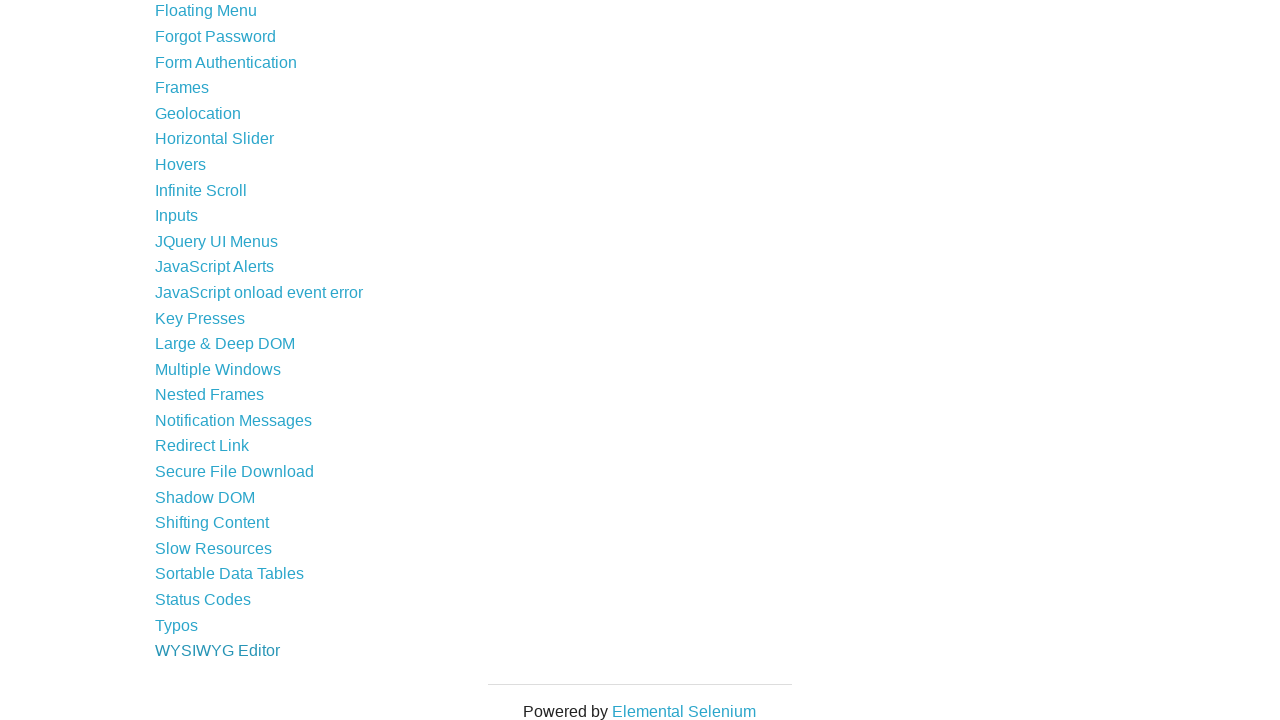

Waited for navigation links to reload on homepage
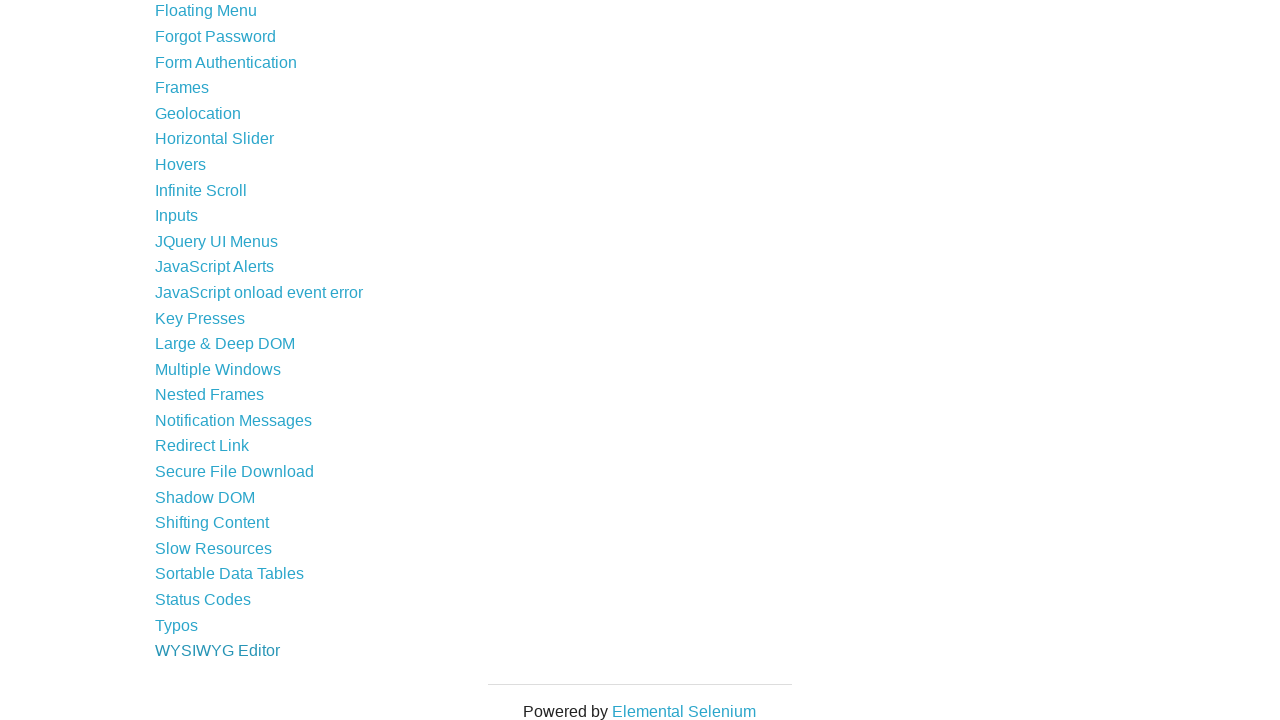

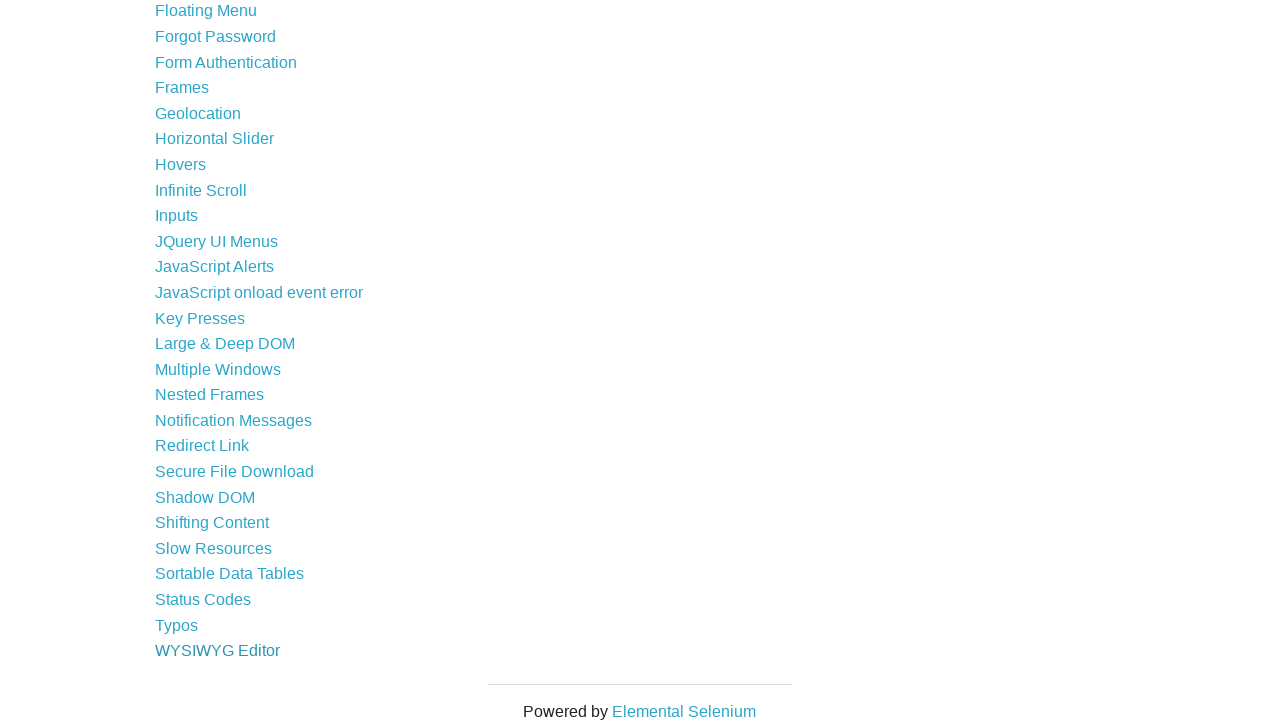